Tests the drag and drop slider functionality by navigating to the slider page and using keyboard arrow keys to adjust the slider value until it reaches 60.

Starting URL: https://www.lambdatest.com/selenium-playground/

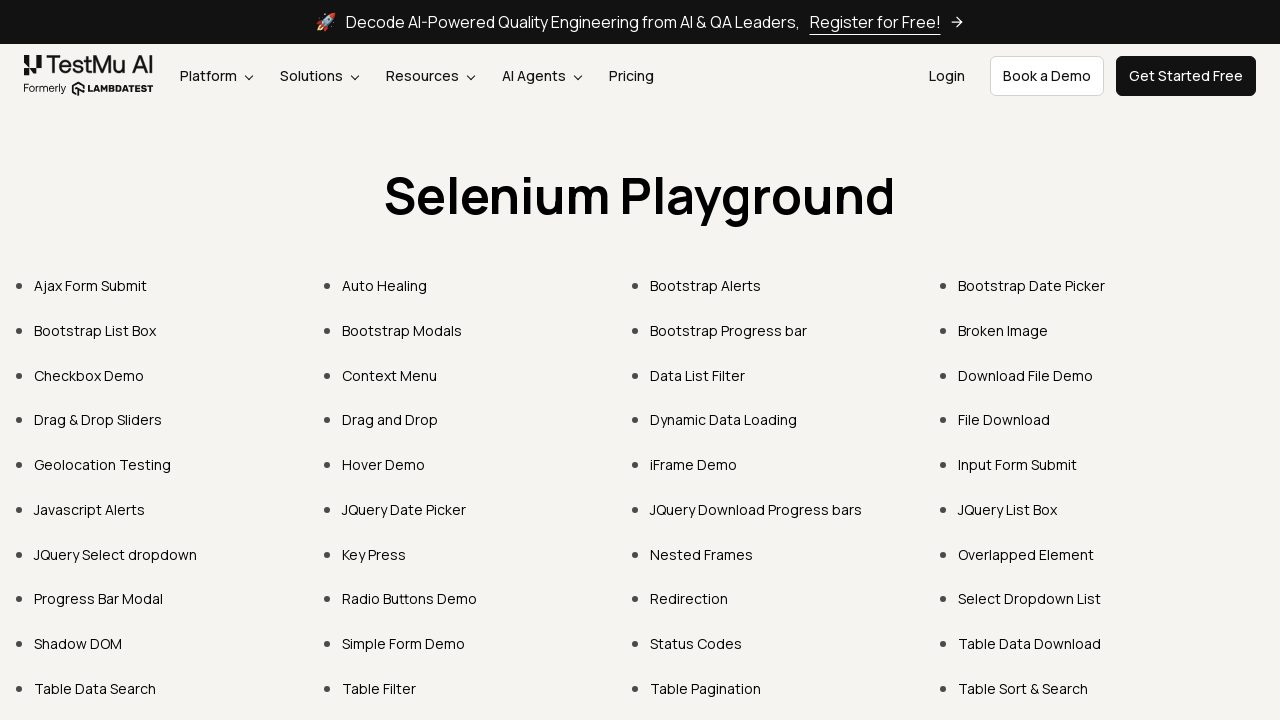

Clicked on 'Drag & Drop Sliders' link at (98, 420) on internal:role=link[name="Drag & Drop Sliders"i]
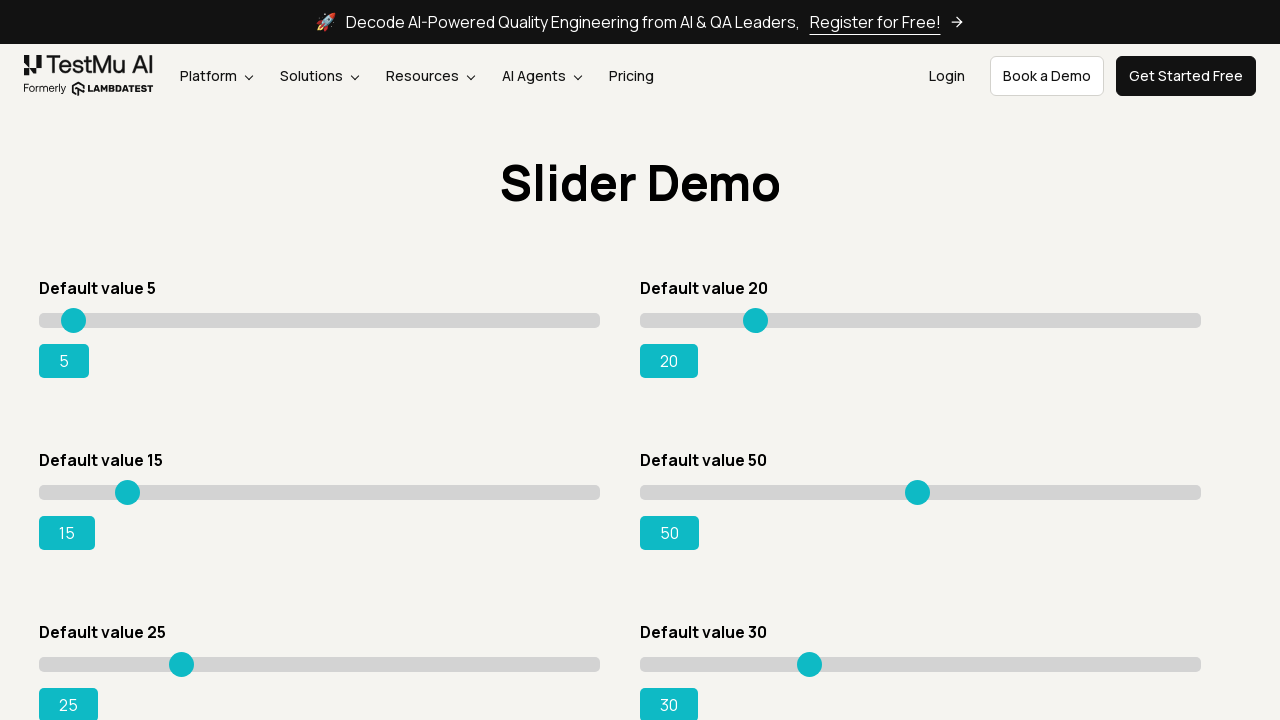

Slider page loaded and range input element is visible
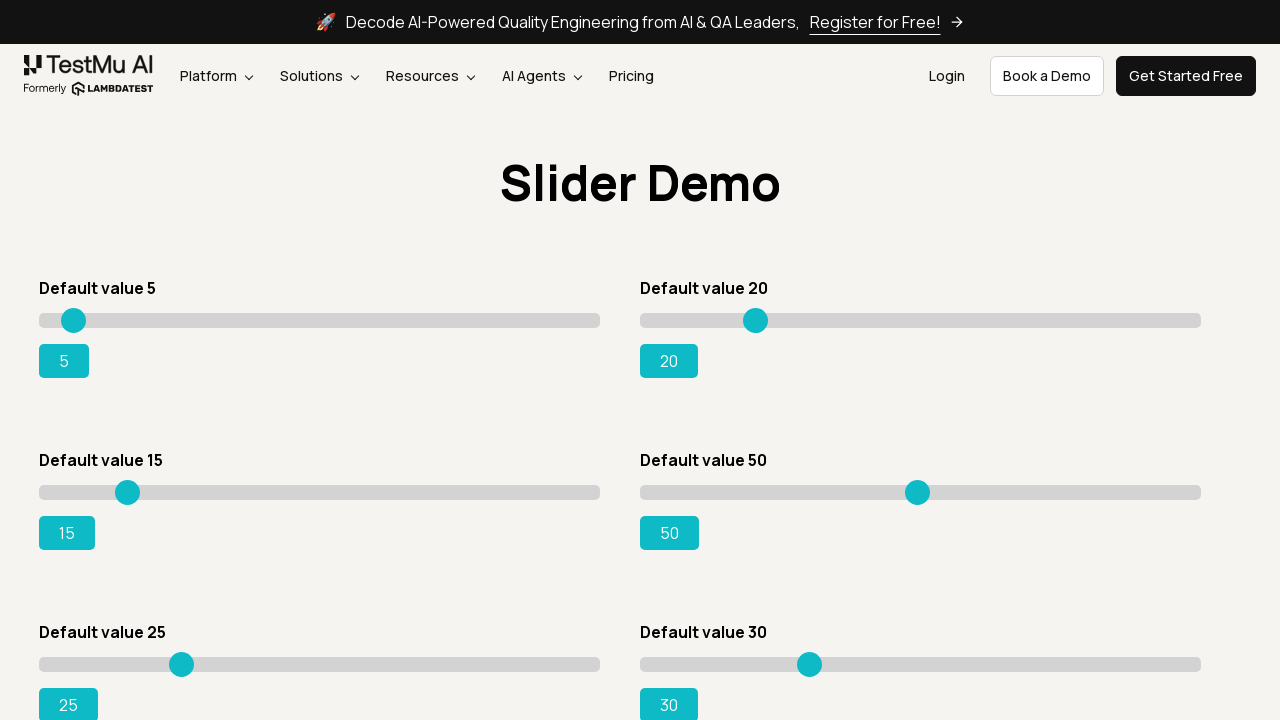

Located the first slider element
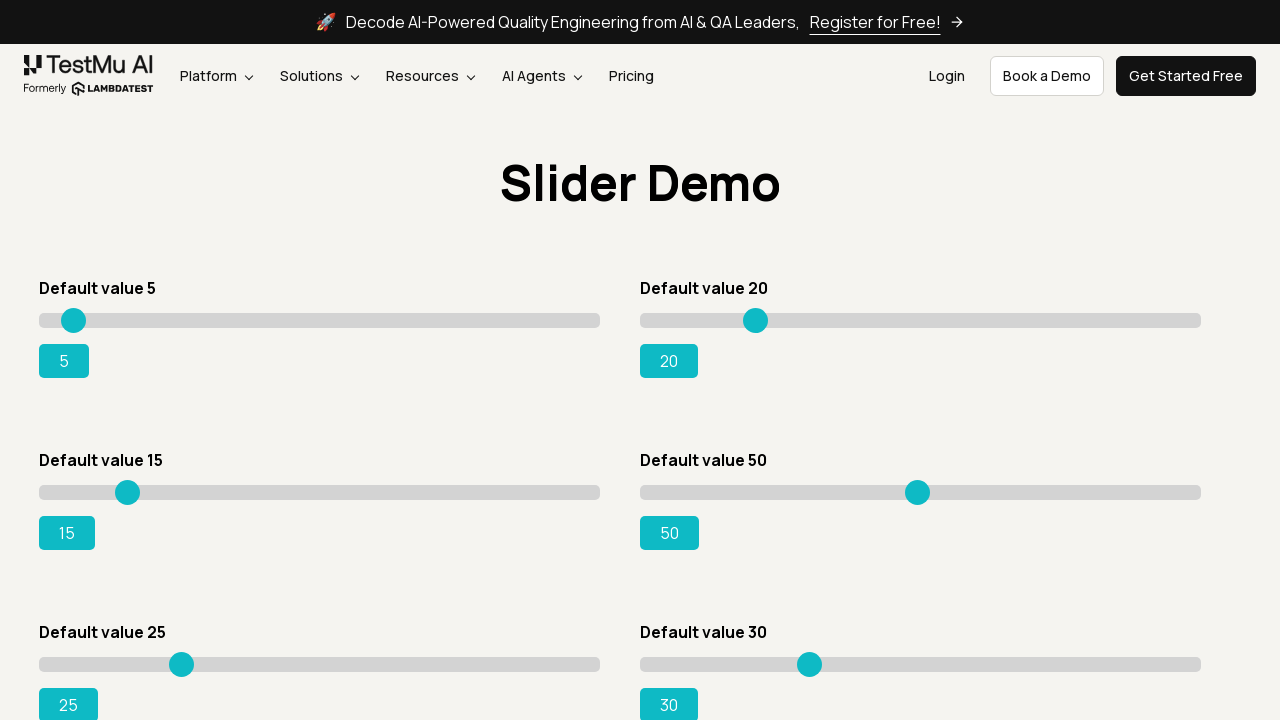

Clicked on the slider to focus it at (320, 320) on xpath=//input[@type='range'] >> nth=0
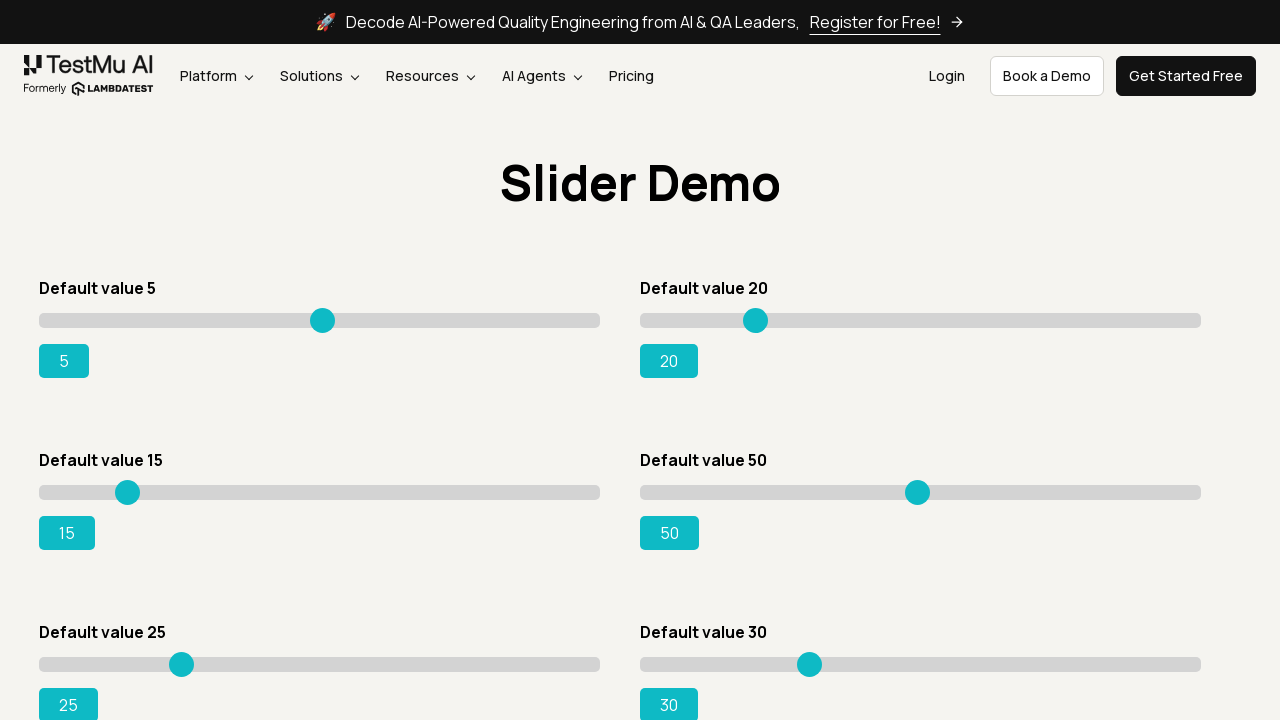

Located the value output element
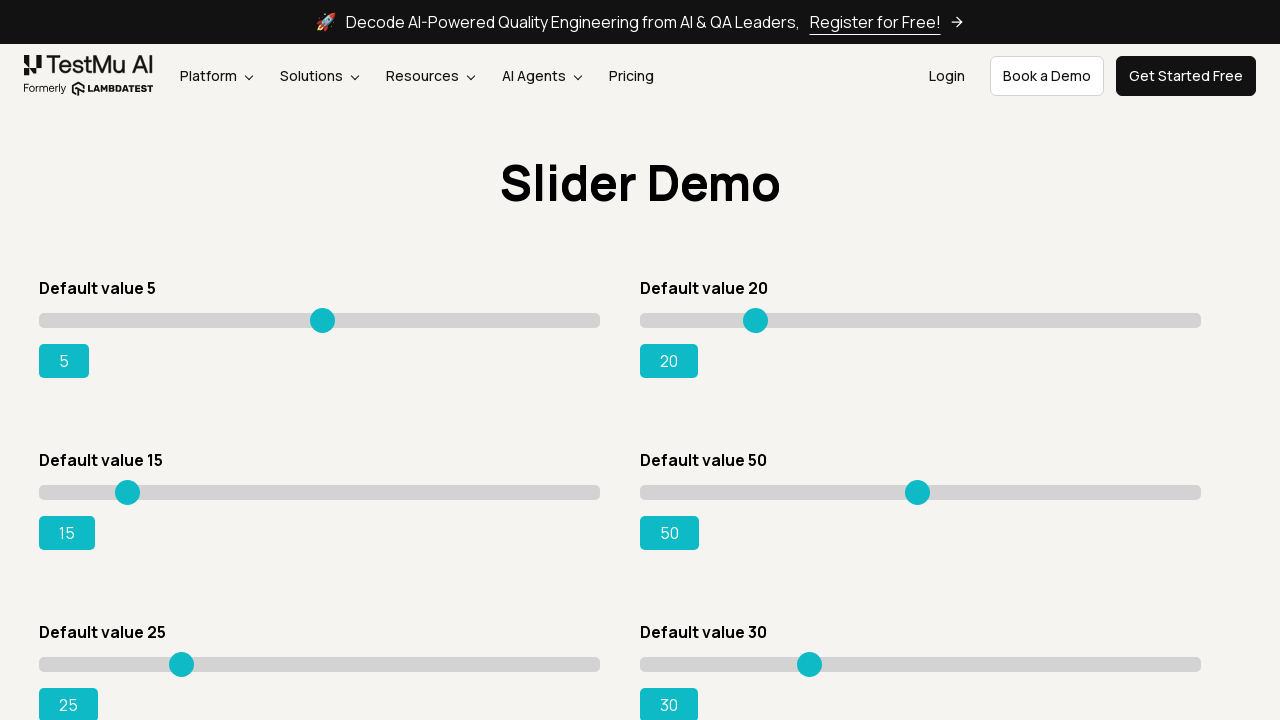

Retrieved initial slider value: 5
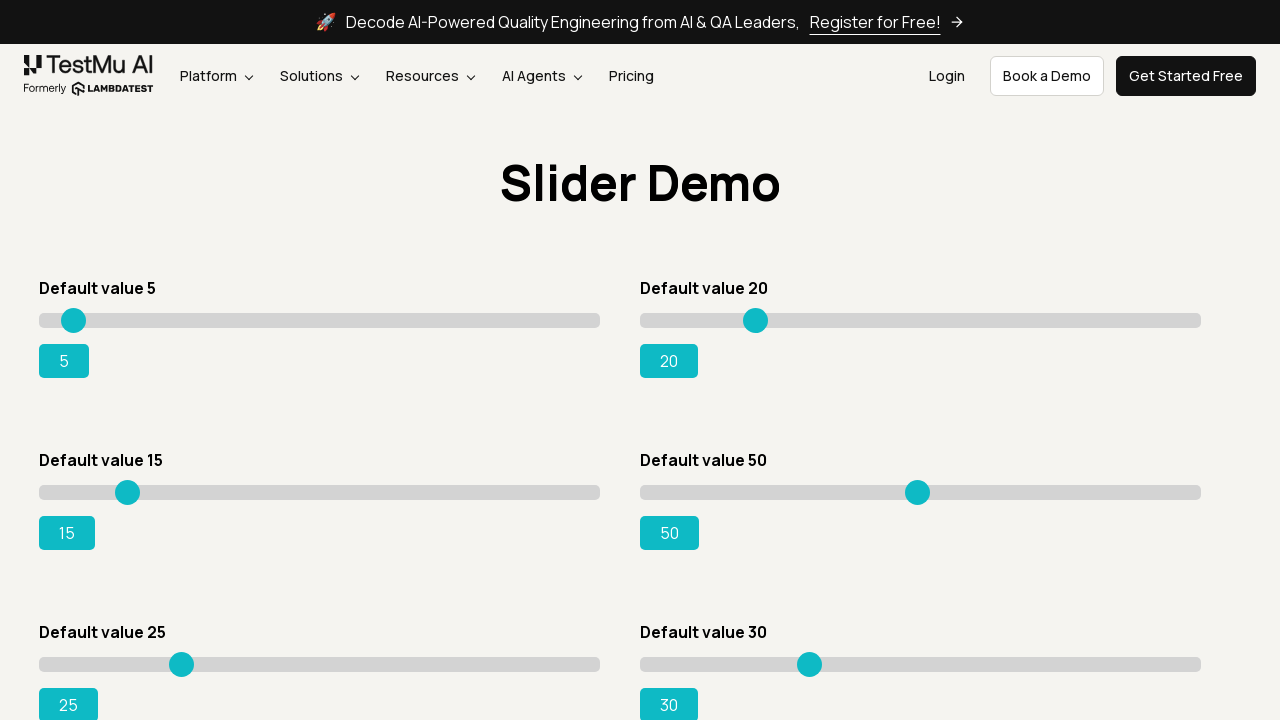

Pressed ArrowRight key to adjust slider on xpath=//input[@type='range'] >> nth=0
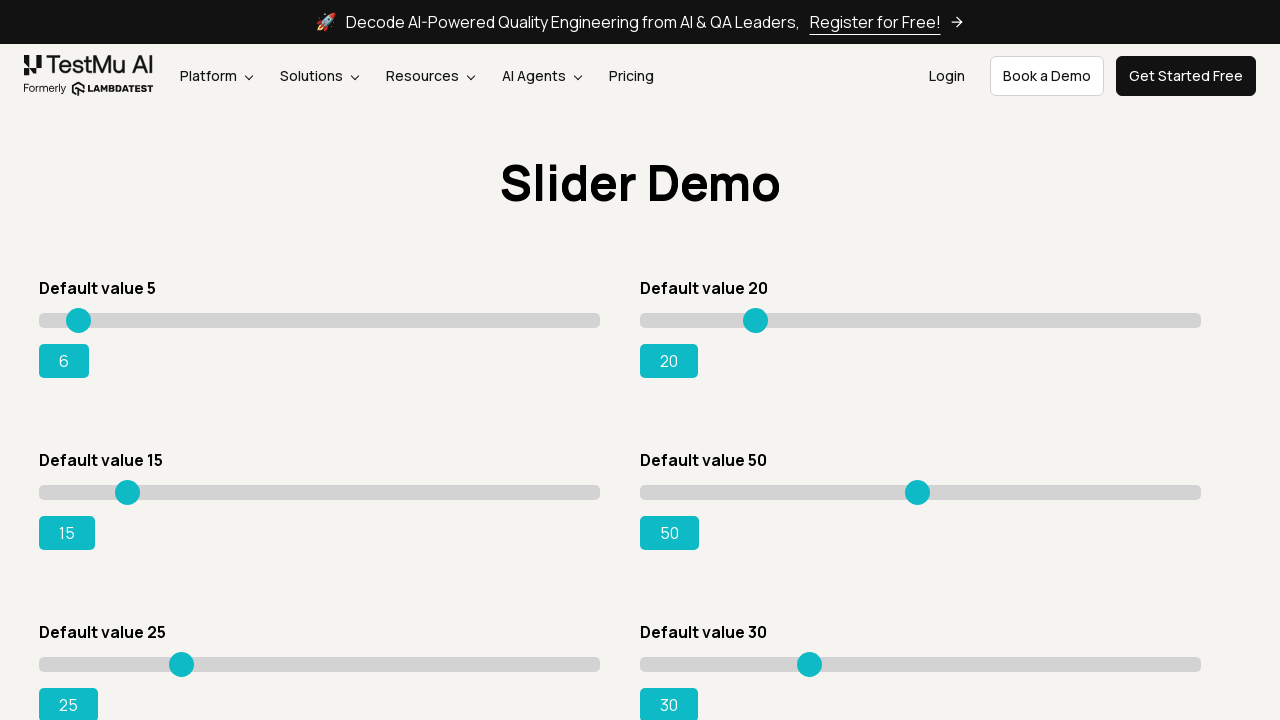

Retrieved updated slider value: 6
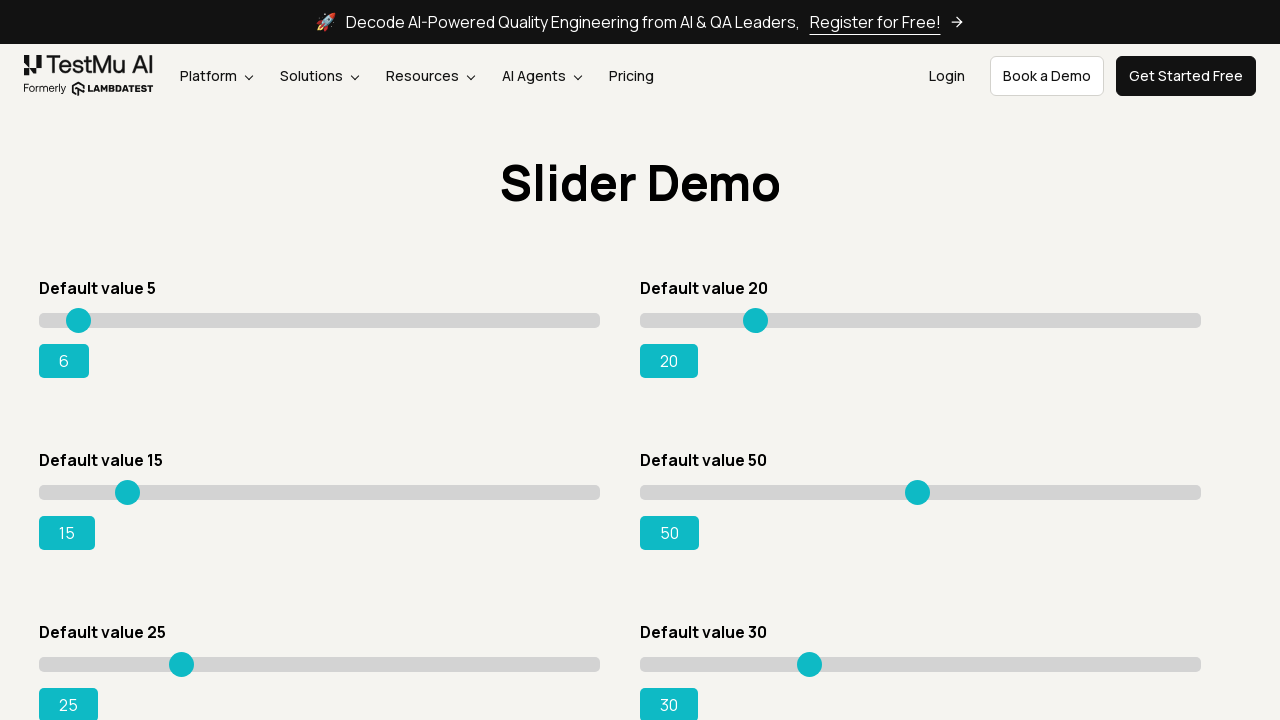

Waited 300ms before next adjustment
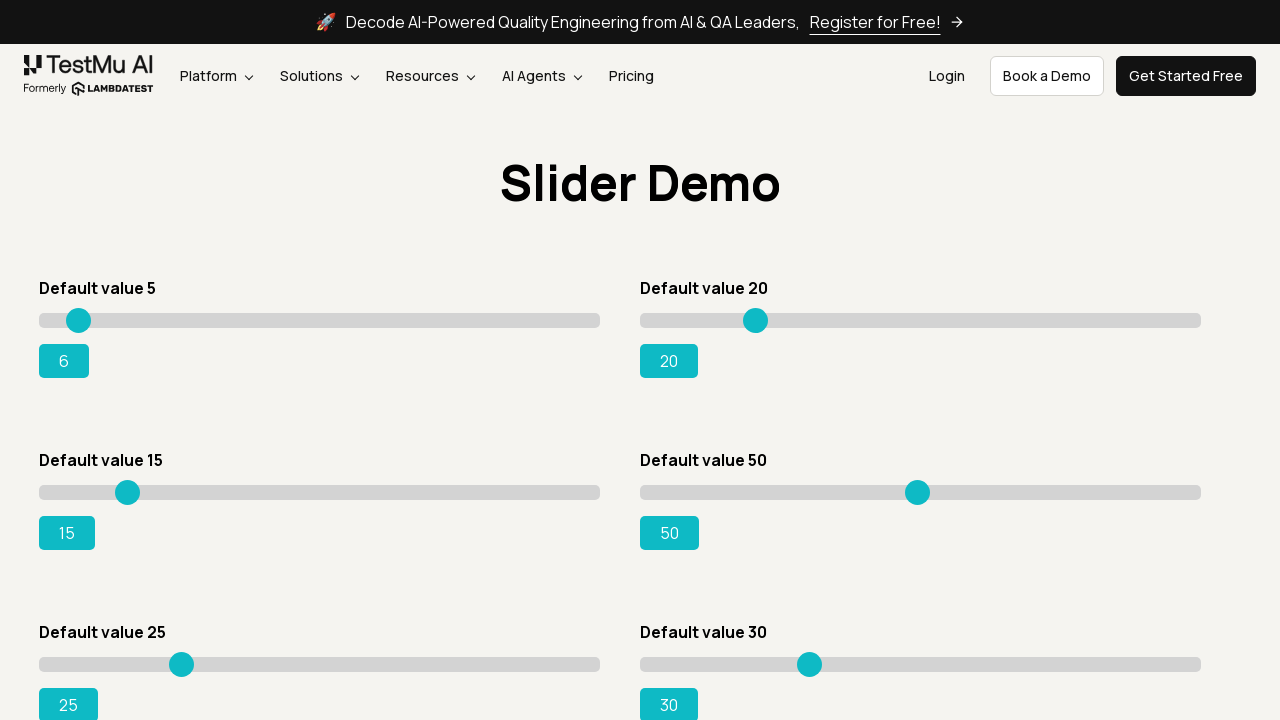

Pressed ArrowRight key to adjust slider on xpath=//input[@type='range'] >> nth=0
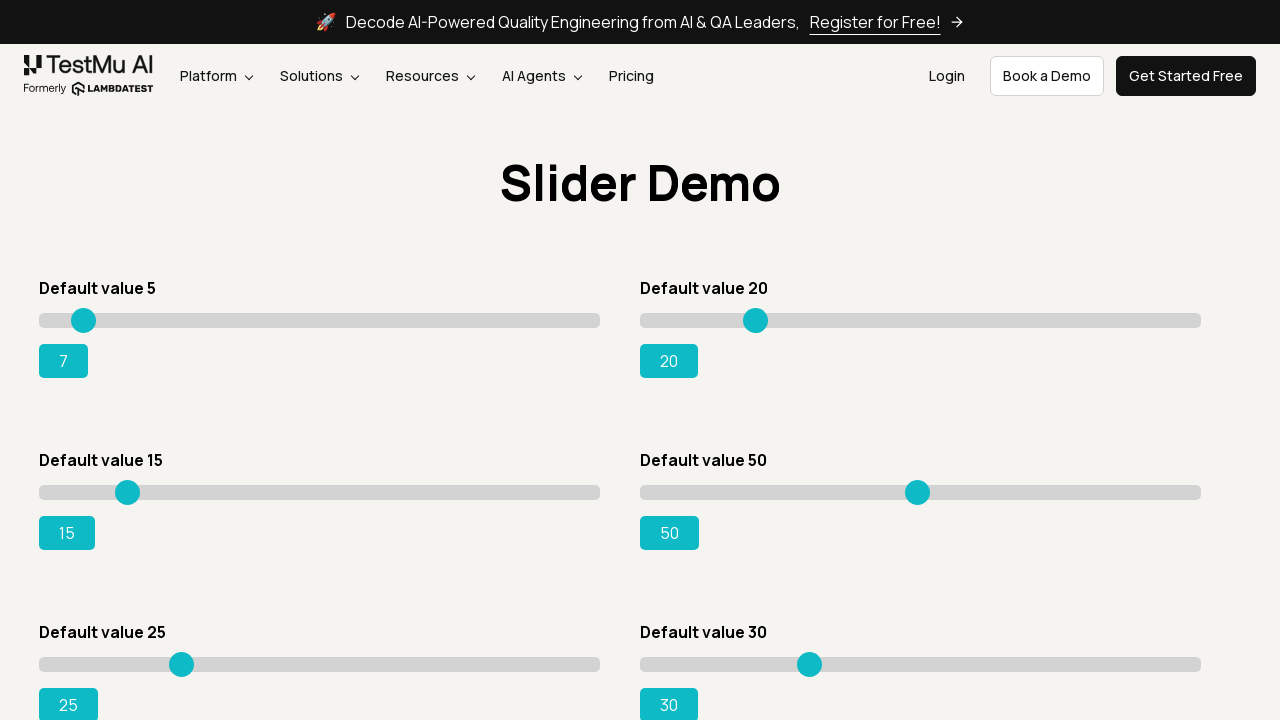

Retrieved updated slider value: 7
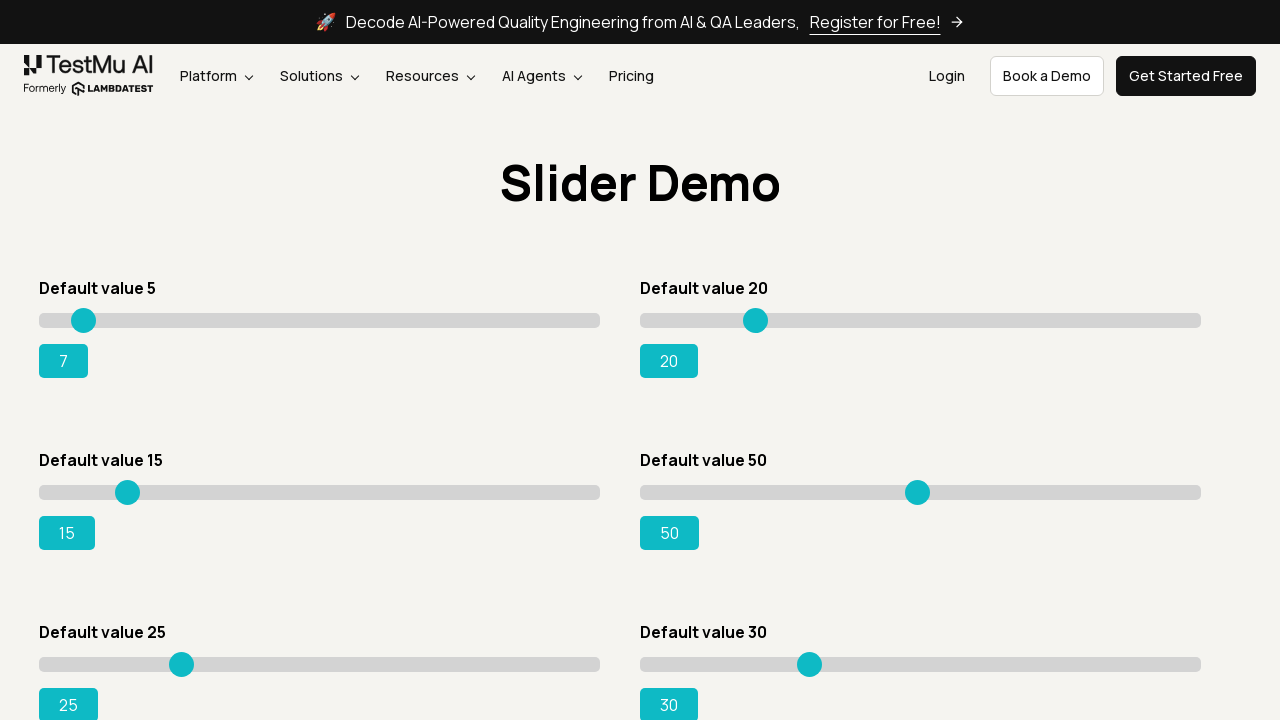

Waited 300ms before next adjustment
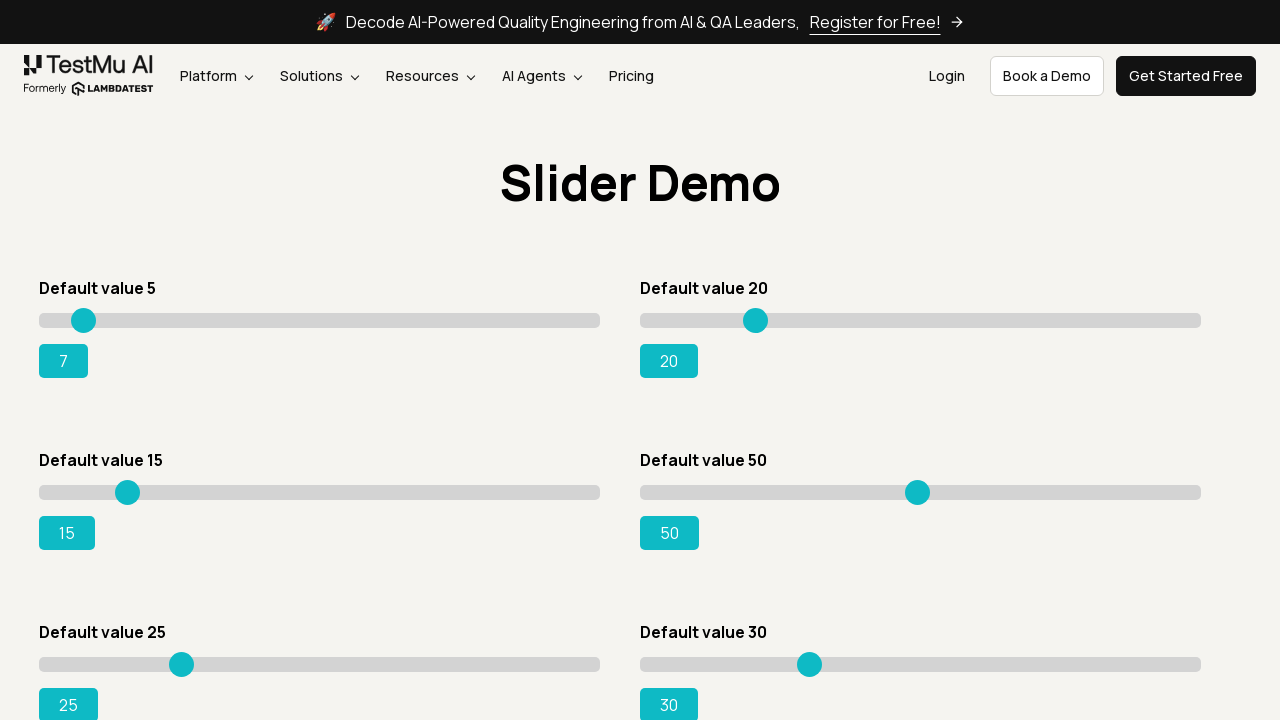

Pressed ArrowRight key to adjust slider on xpath=//input[@type='range'] >> nth=0
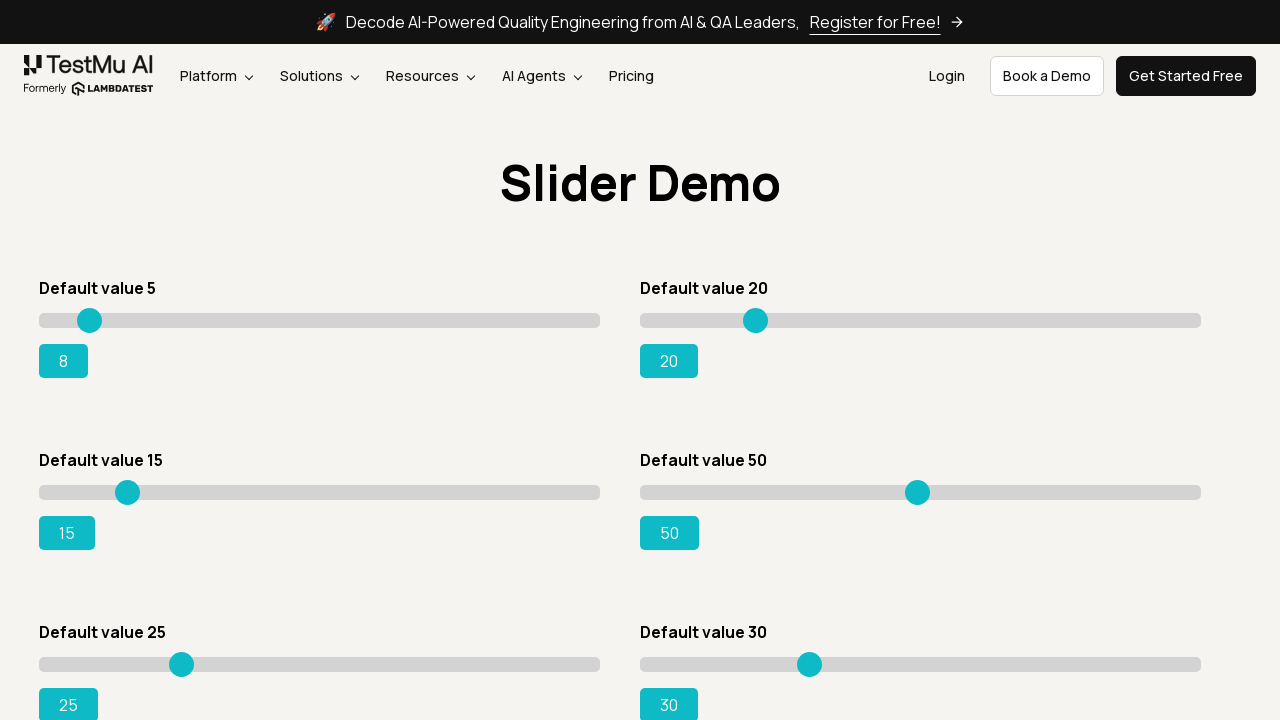

Retrieved updated slider value: 8
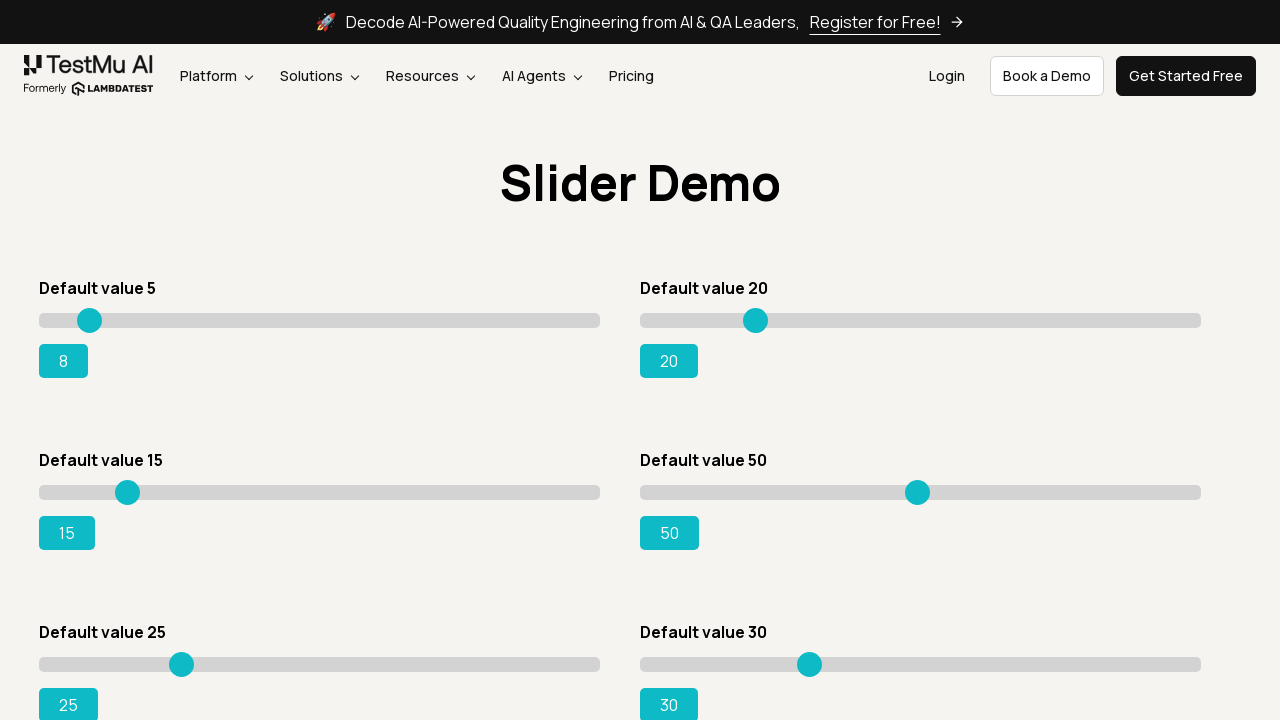

Waited 300ms before next adjustment
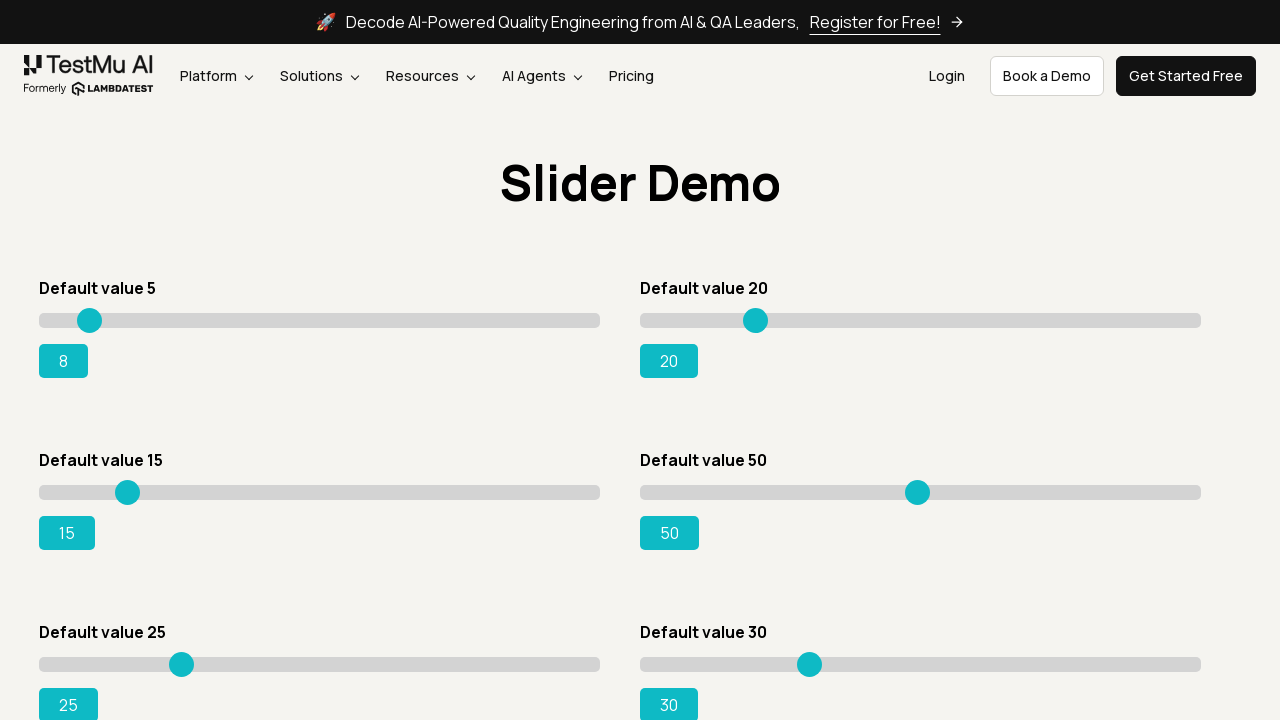

Pressed ArrowRight key to adjust slider on xpath=//input[@type='range'] >> nth=0
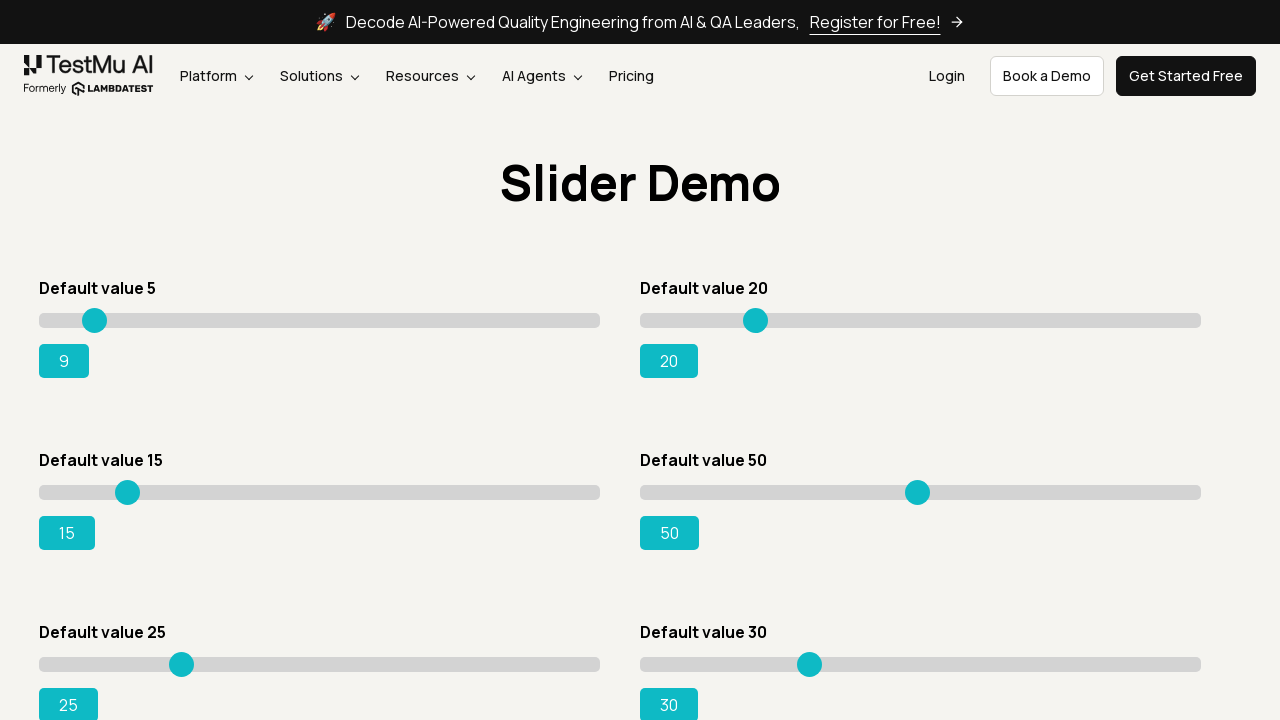

Retrieved updated slider value: 9
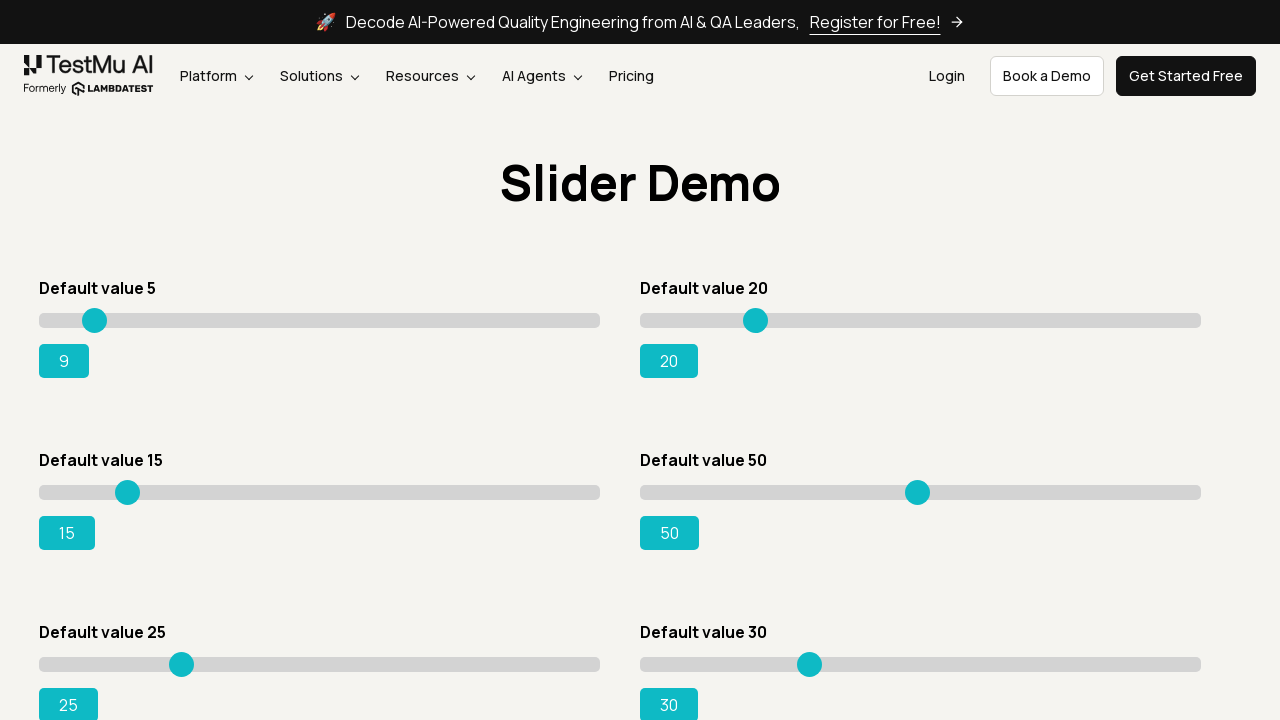

Waited 300ms before next adjustment
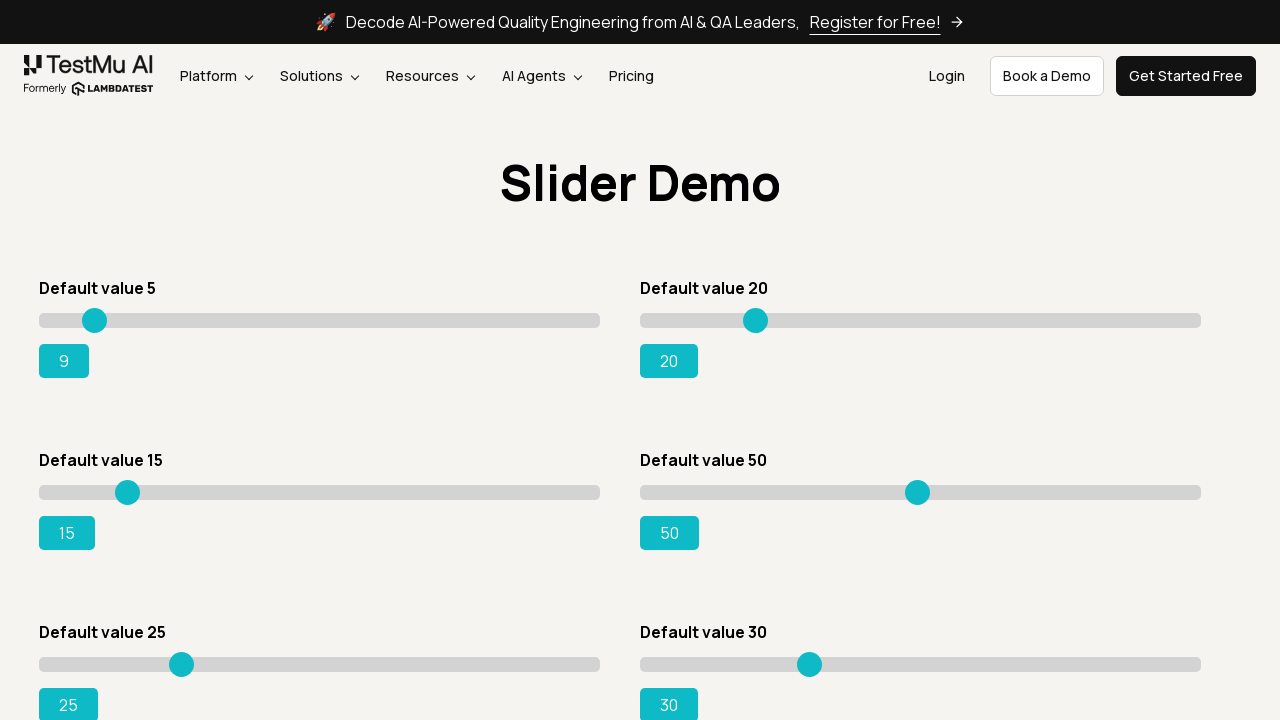

Pressed ArrowRight key to adjust slider on xpath=//input[@type='range'] >> nth=0
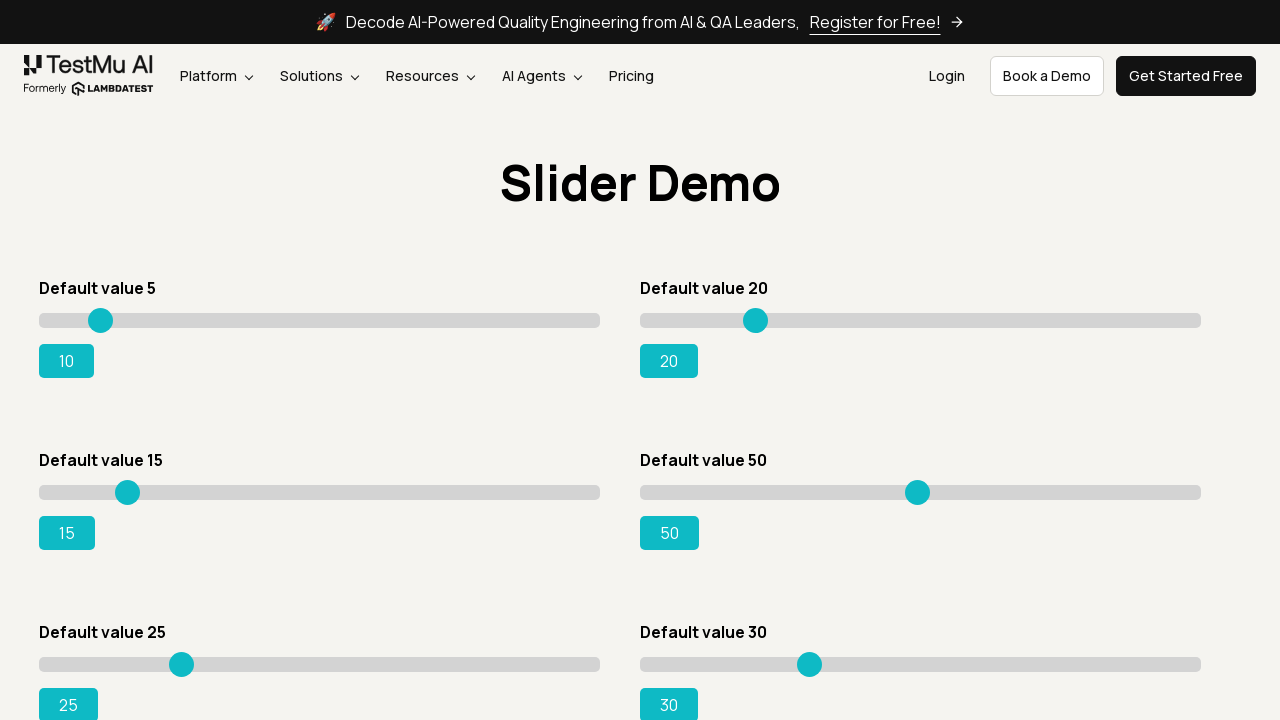

Retrieved updated slider value: 10
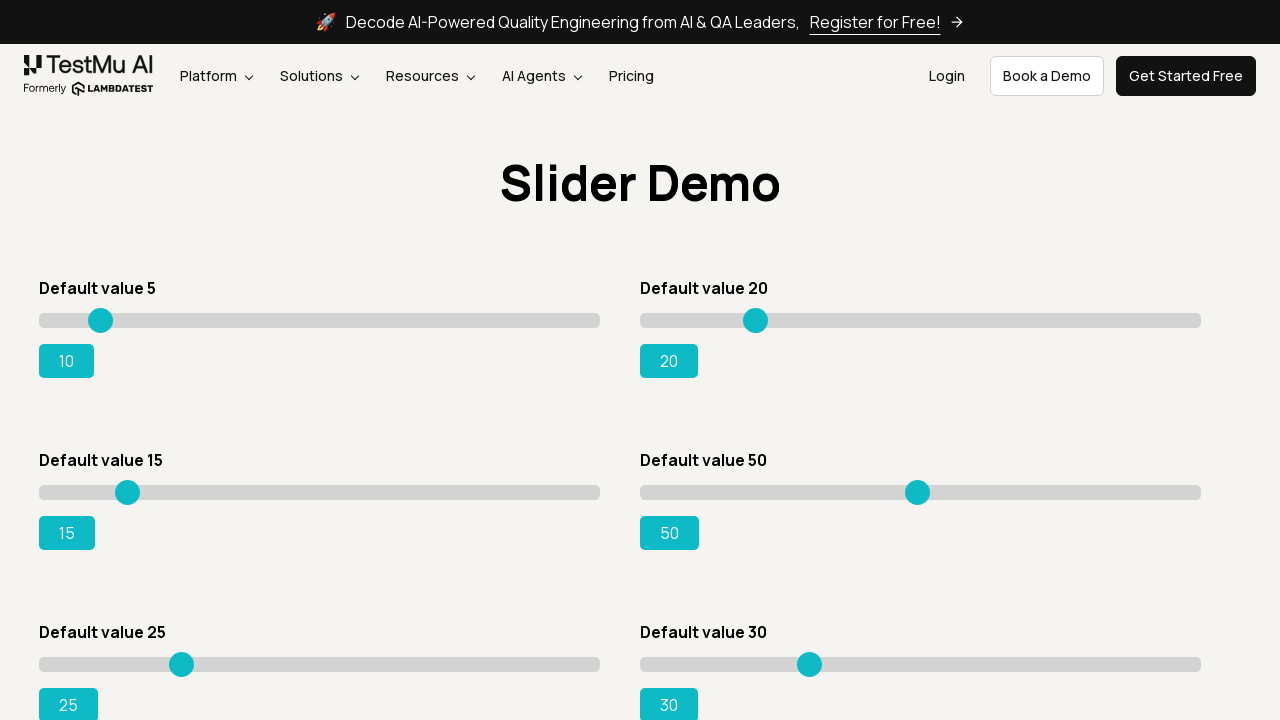

Waited 300ms before next adjustment
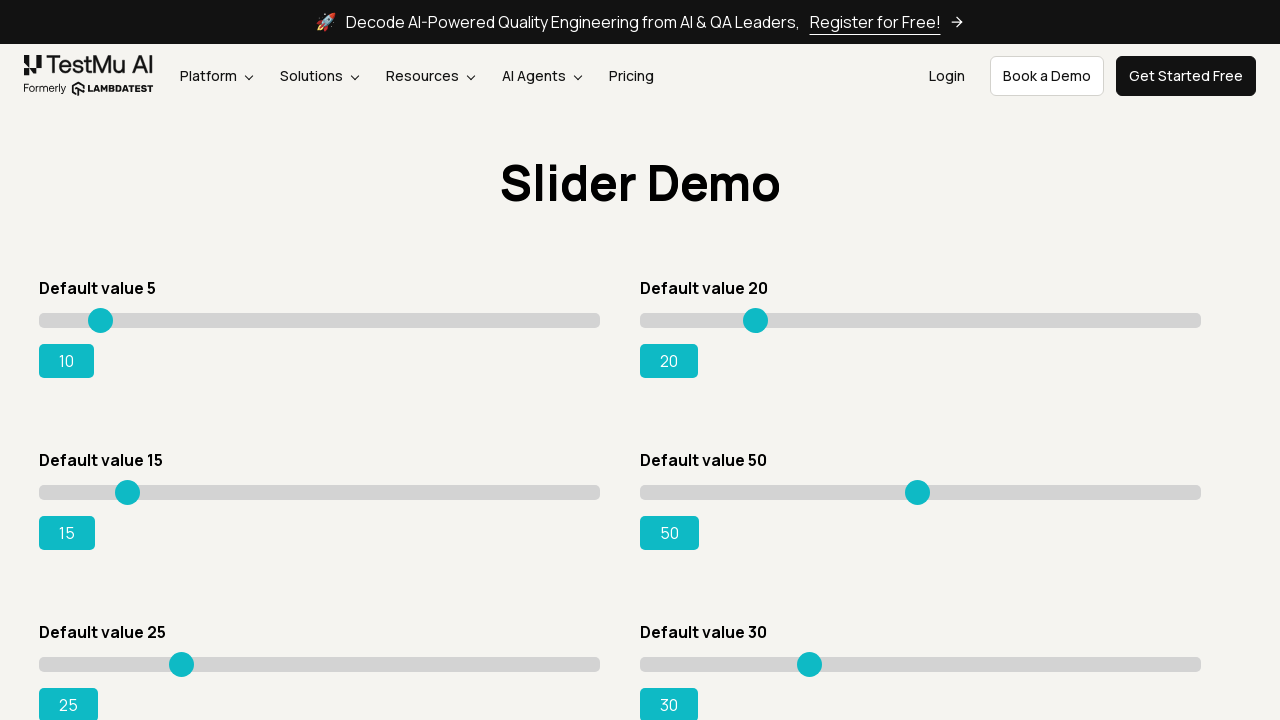

Pressed ArrowRight key to adjust slider on xpath=//input[@type='range'] >> nth=0
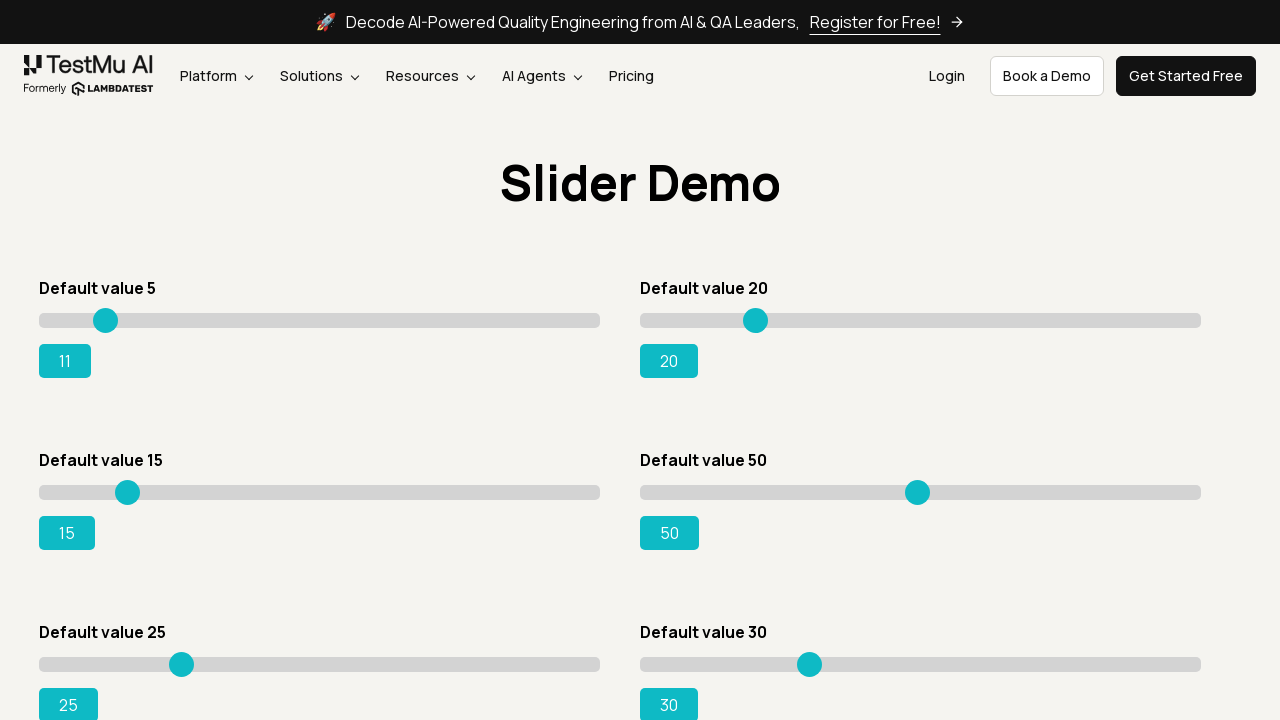

Retrieved updated slider value: 11
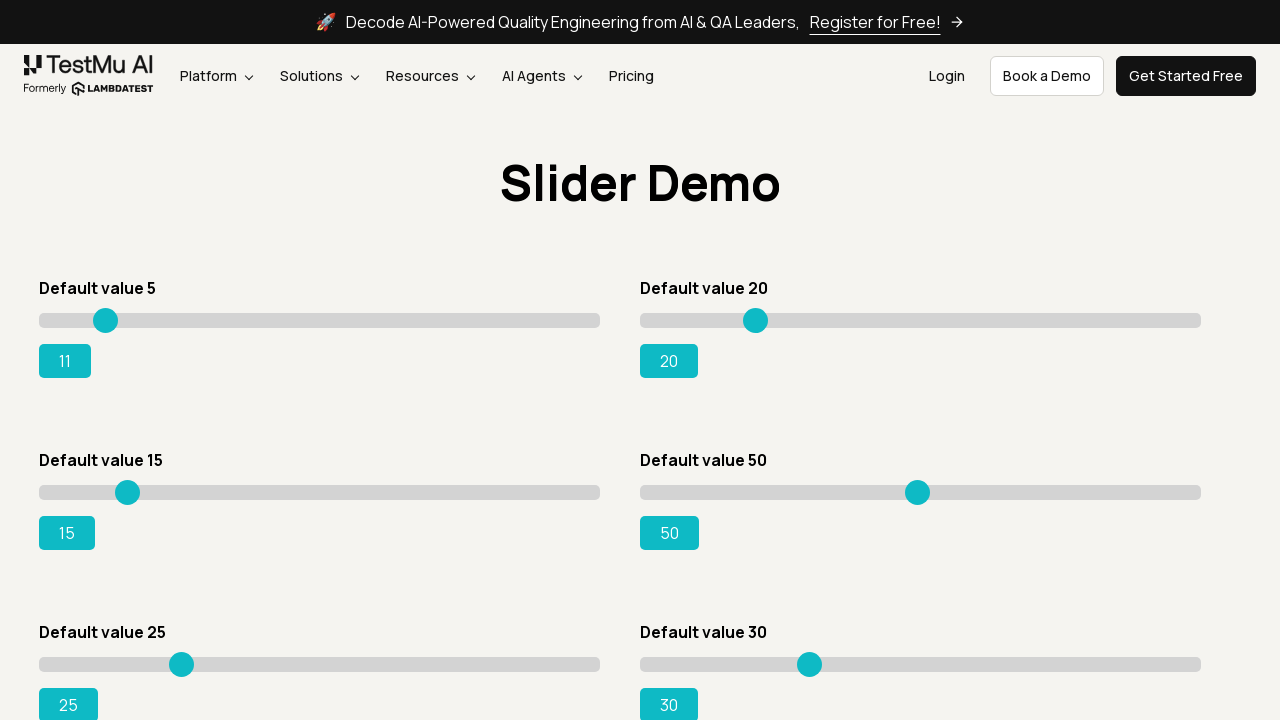

Waited 300ms before next adjustment
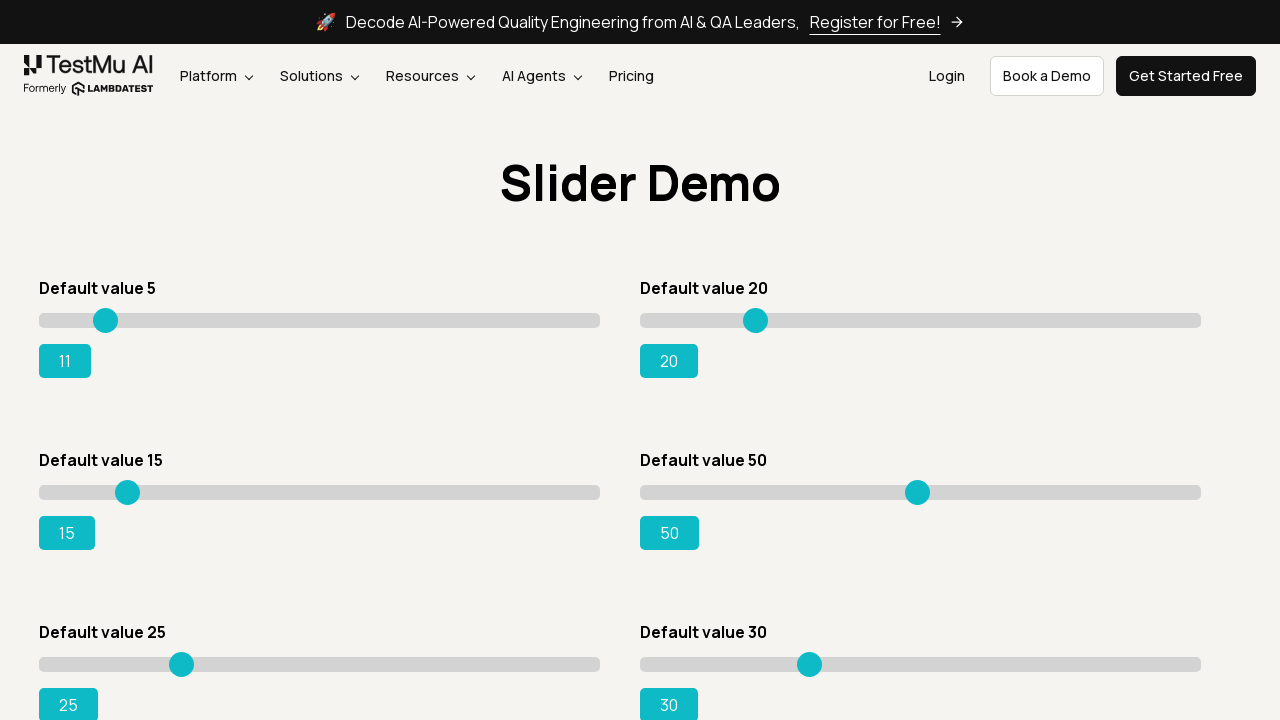

Pressed ArrowRight key to adjust slider on xpath=//input[@type='range'] >> nth=0
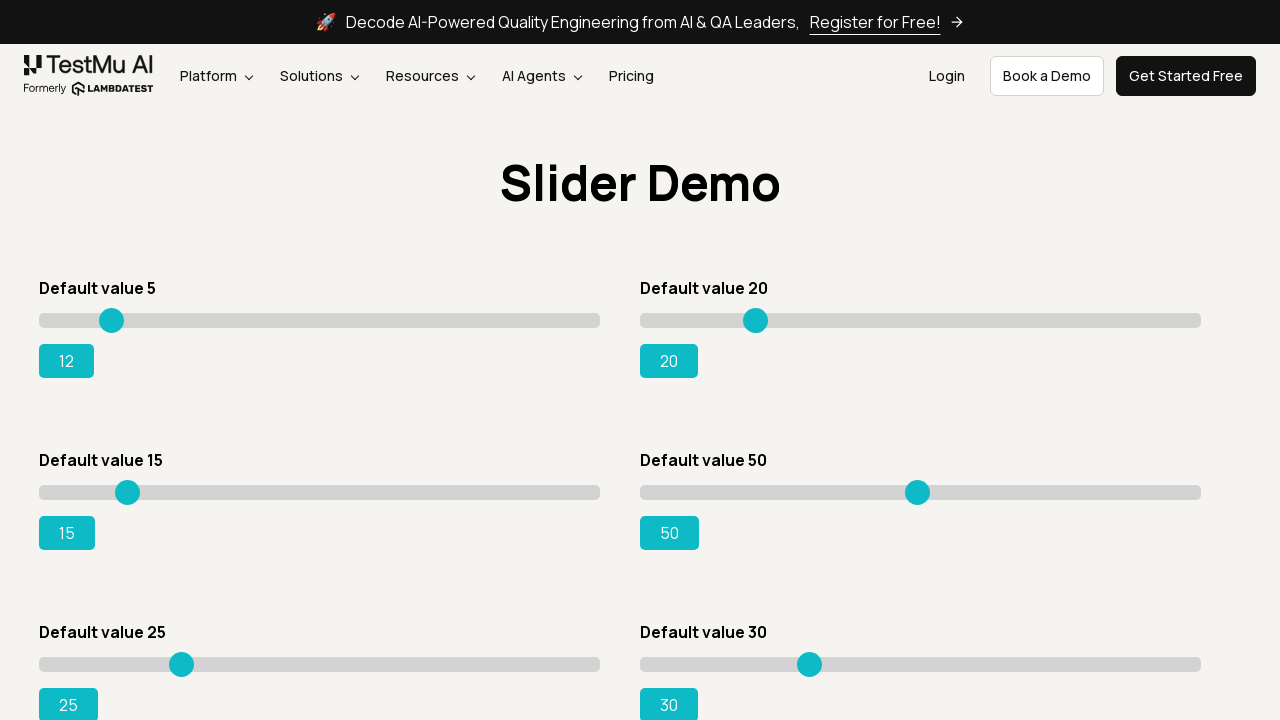

Retrieved updated slider value: 12
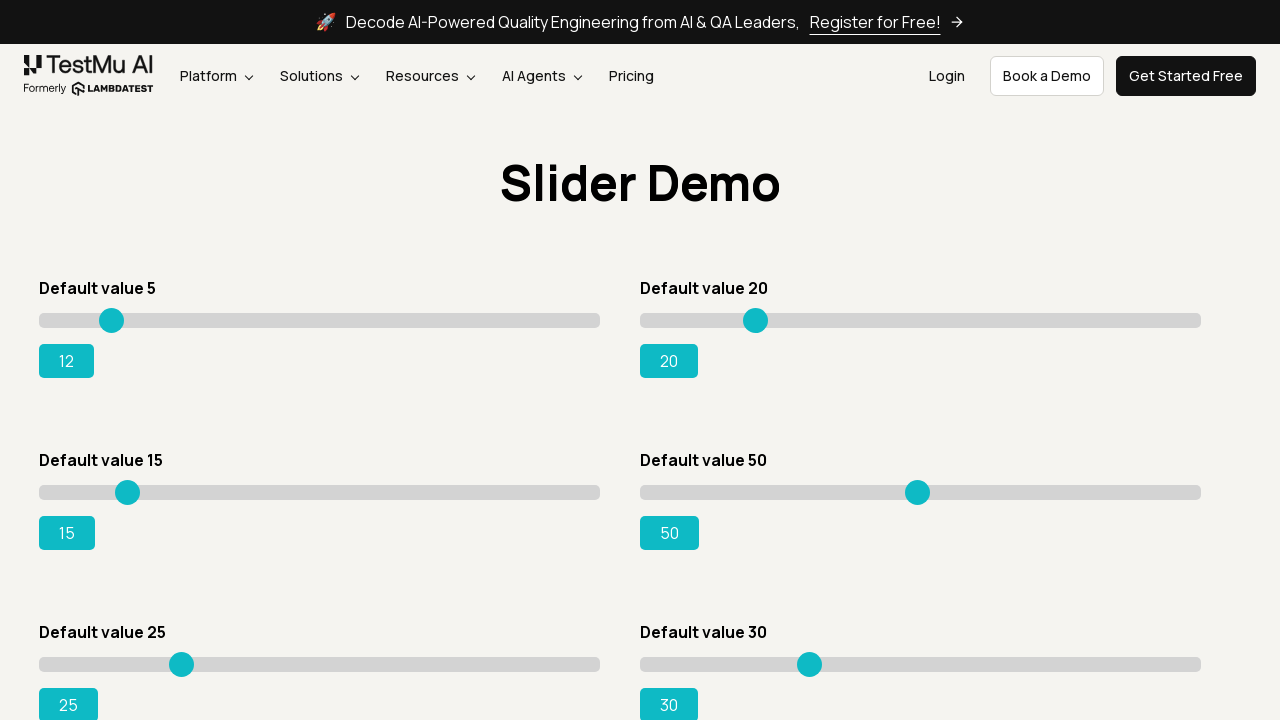

Waited 300ms before next adjustment
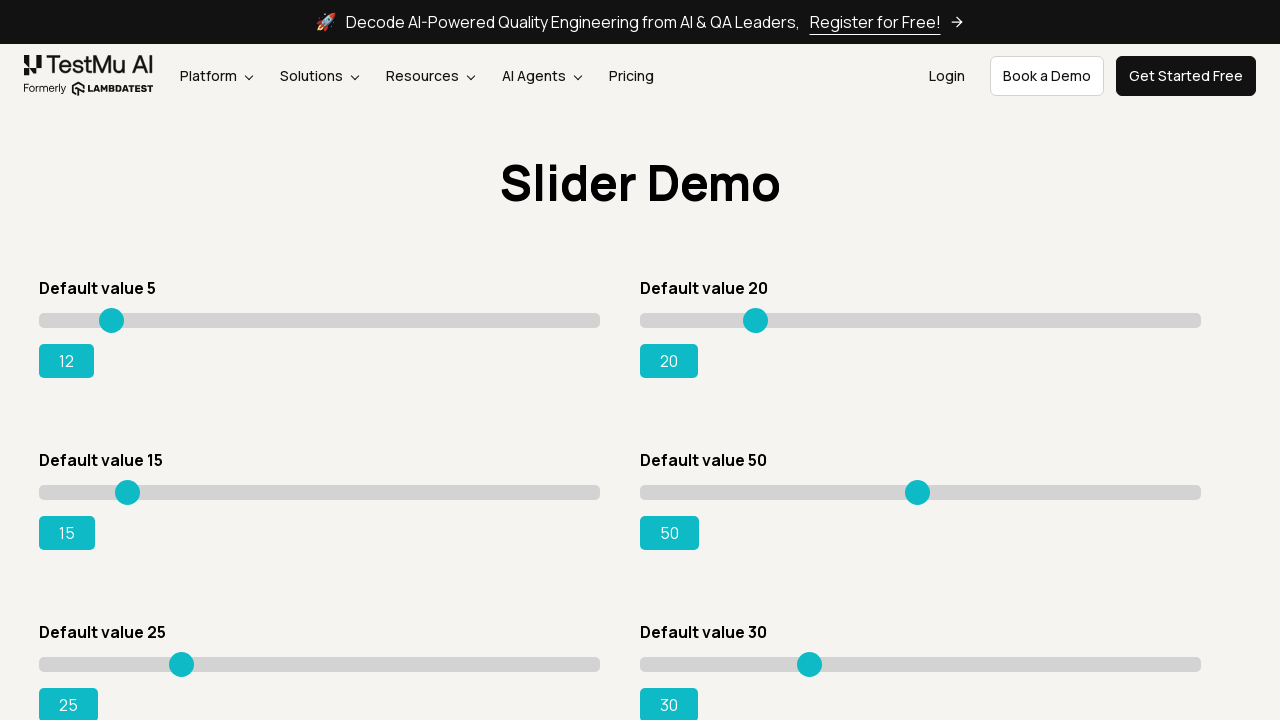

Pressed ArrowRight key to adjust slider on xpath=//input[@type='range'] >> nth=0
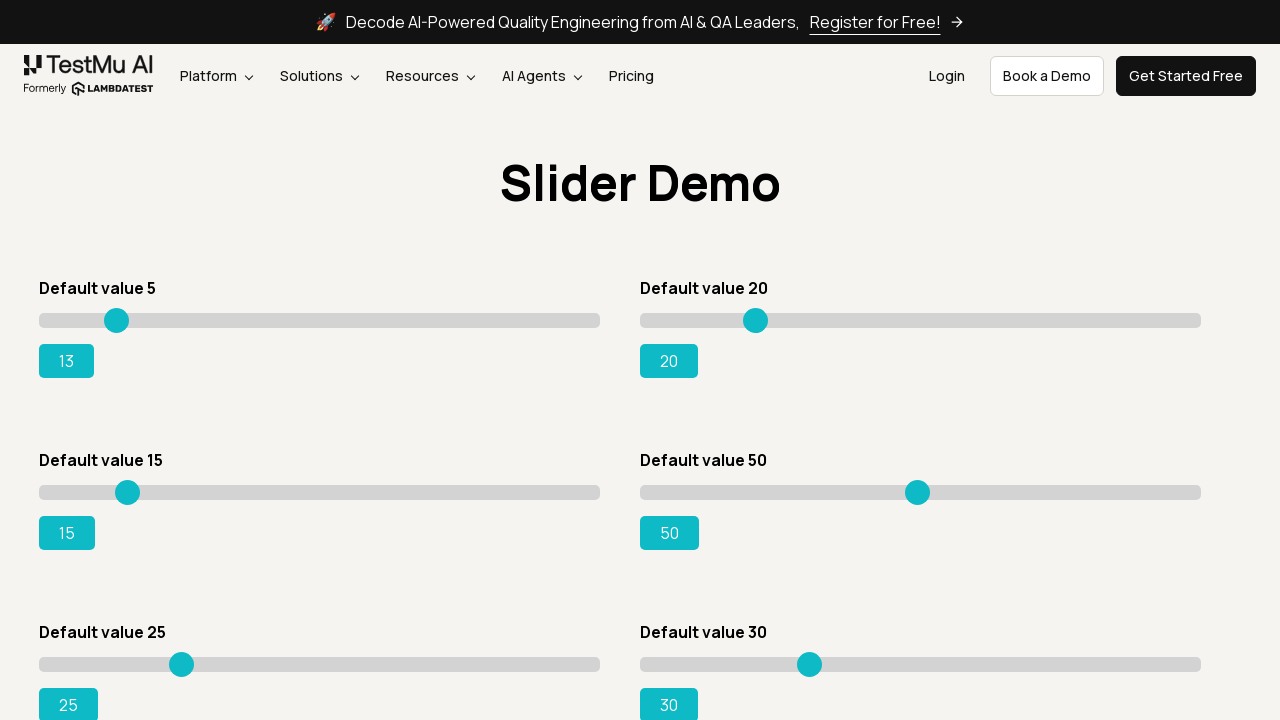

Retrieved updated slider value: 13
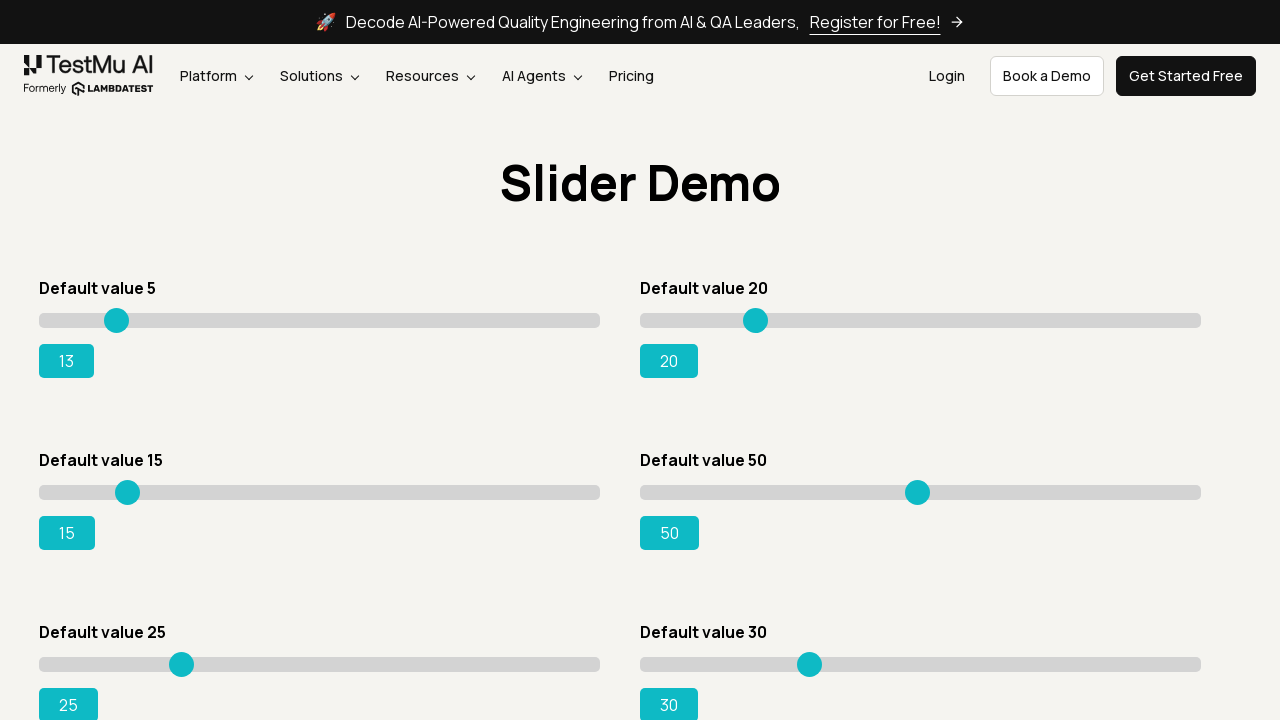

Waited 300ms before next adjustment
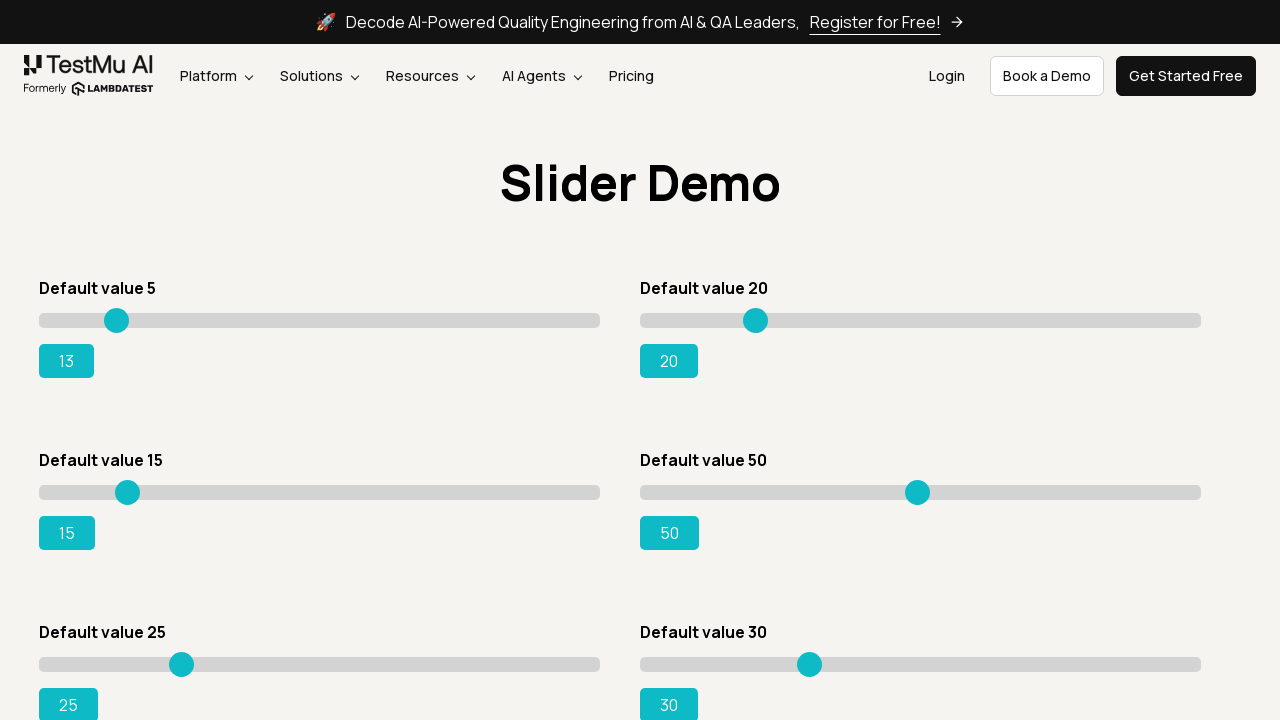

Pressed ArrowRight key to adjust slider on xpath=//input[@type='range'] >> nth=0
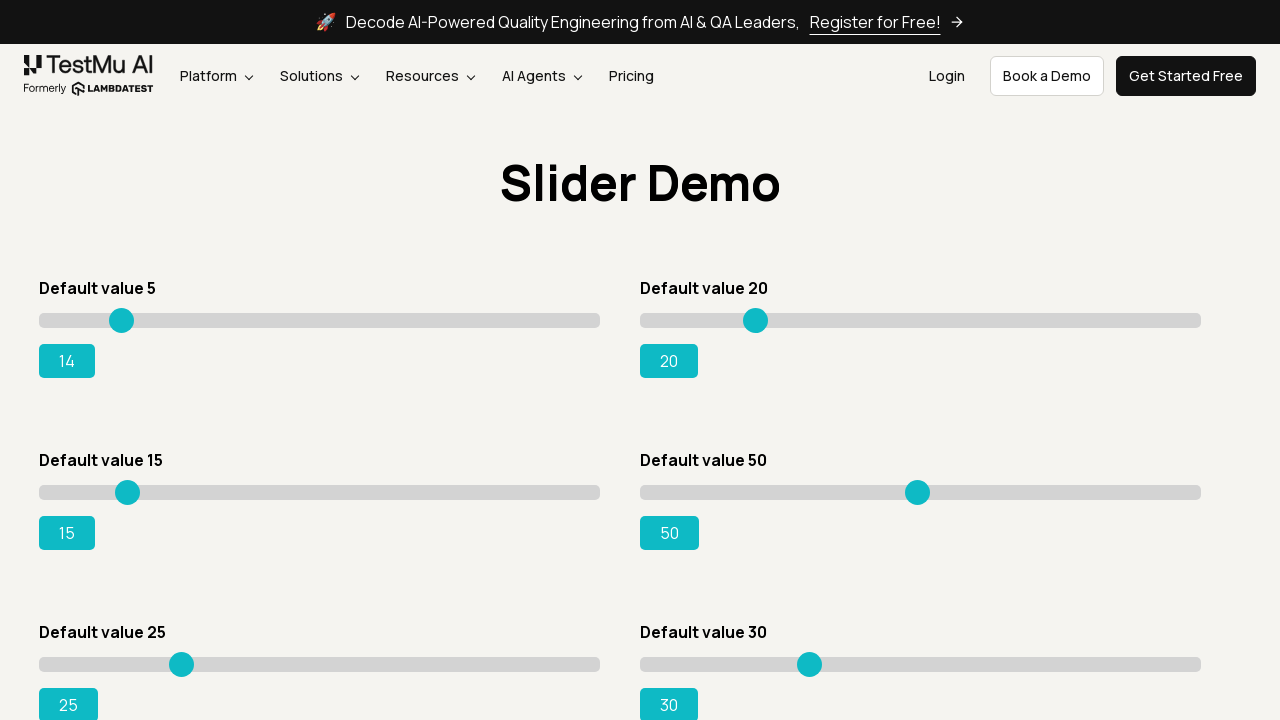

Retrieved updated slider value: 14
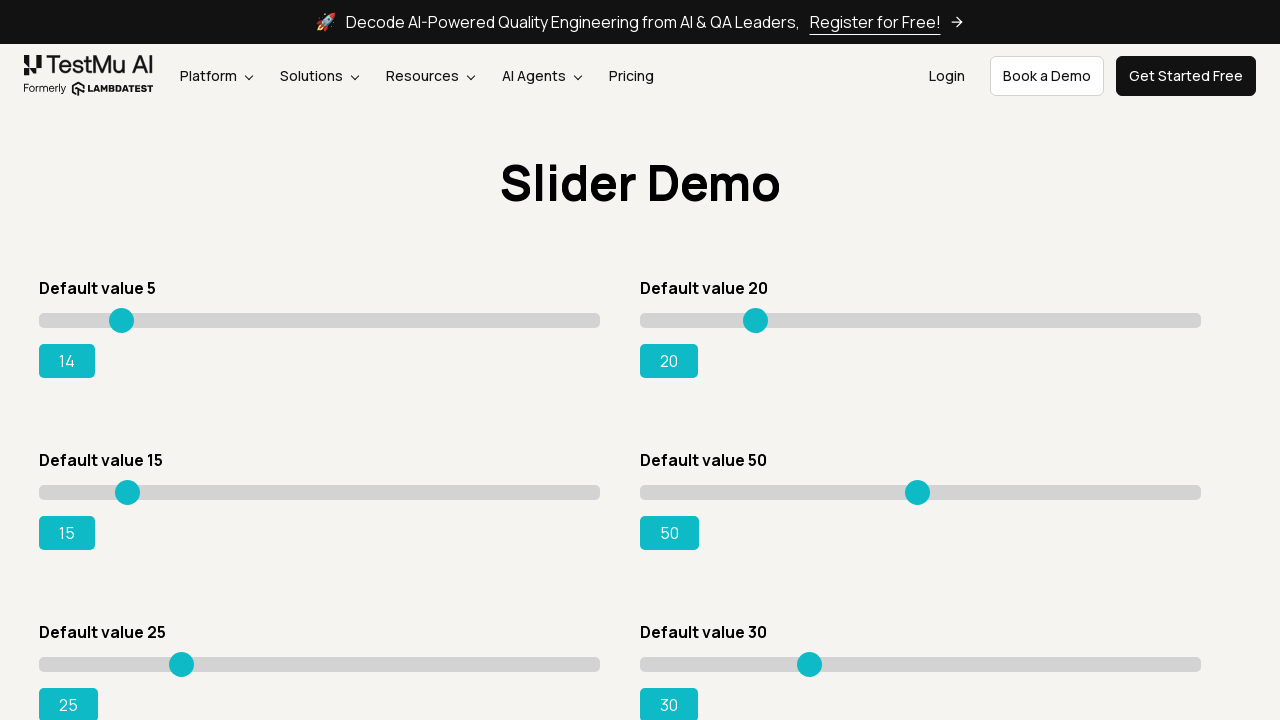

Waited 300ms before next adjustment
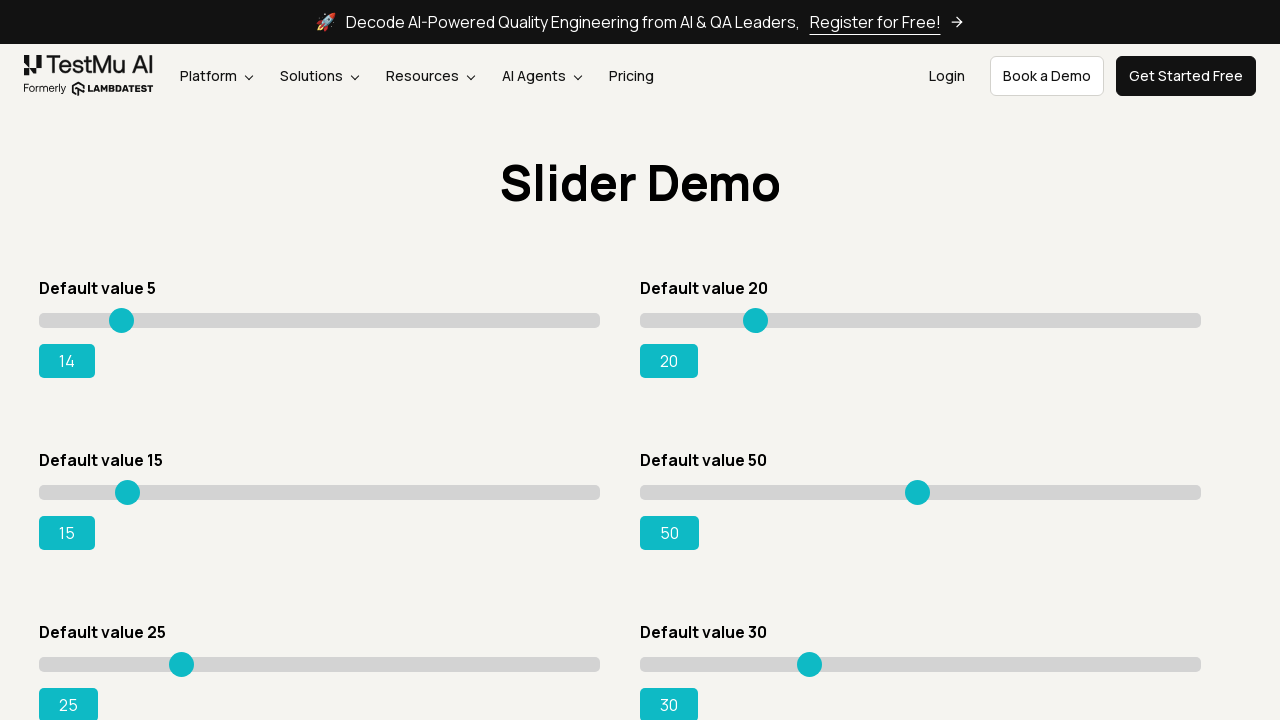

Pressed ArrowRight key to adjust slider on xpath=//input[@type='range'] >> nth=0
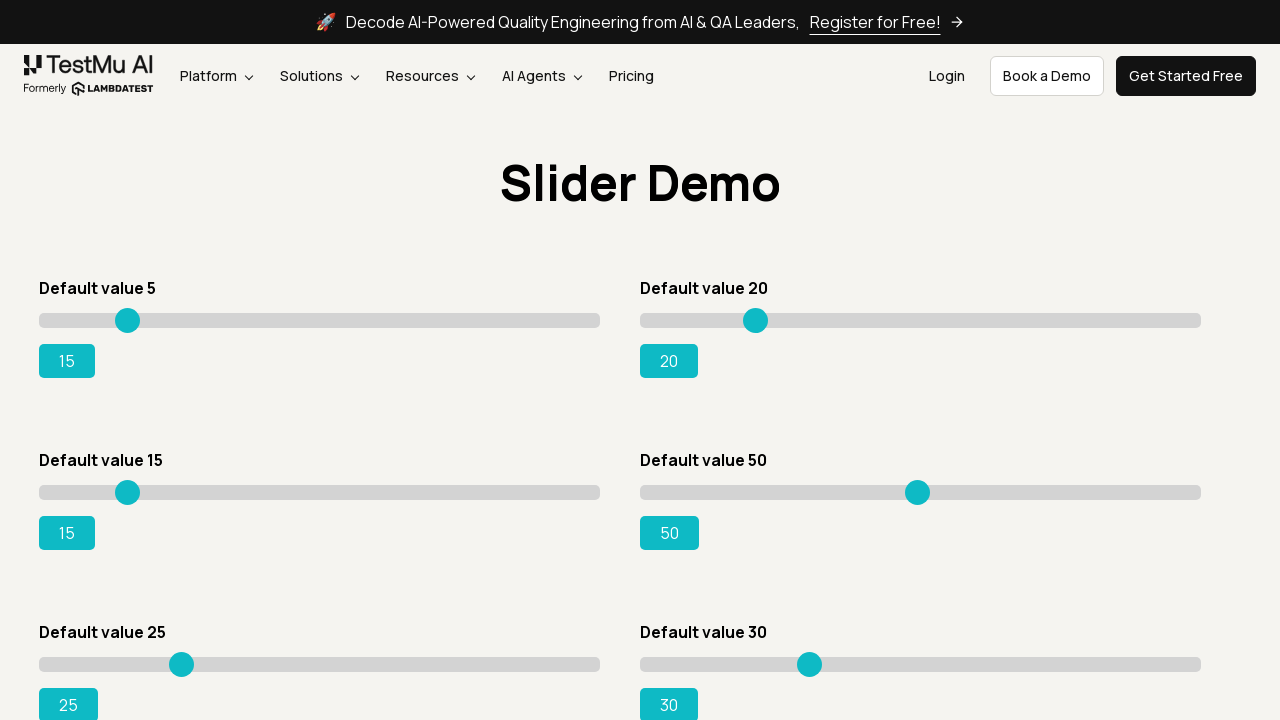

Retrieved updated slider value: 15
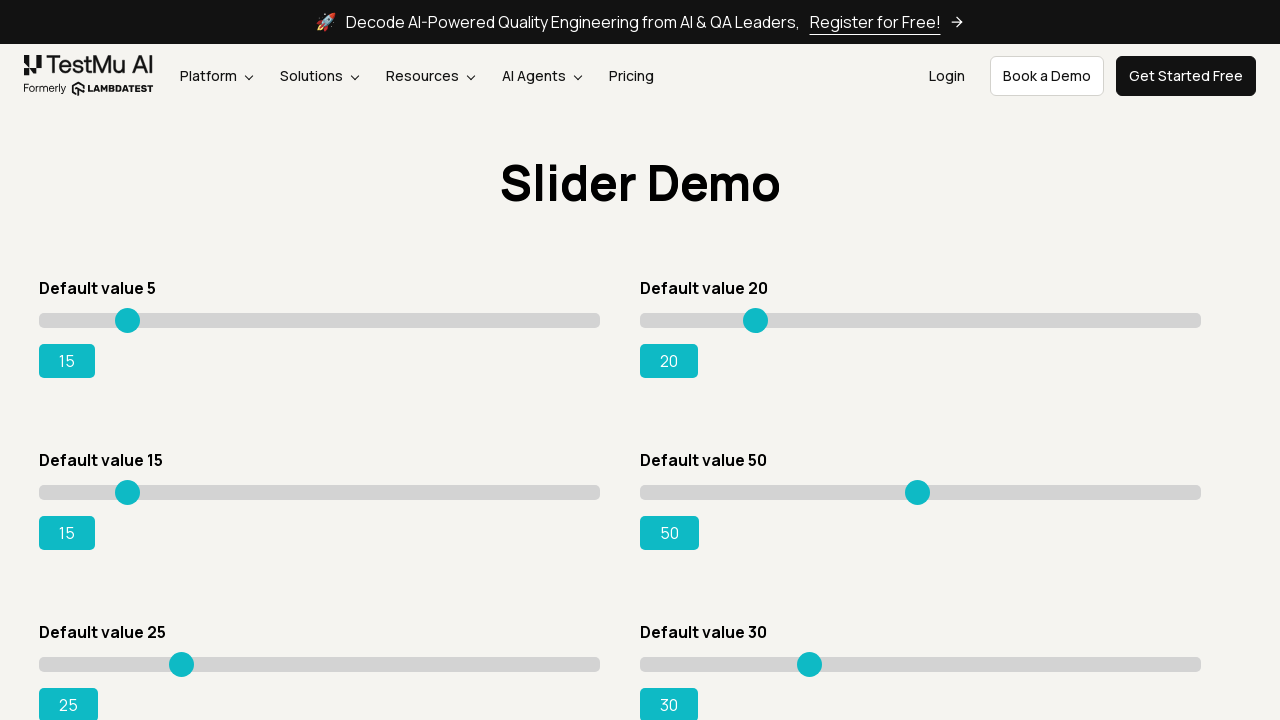

Waited 300ms before next adjustment
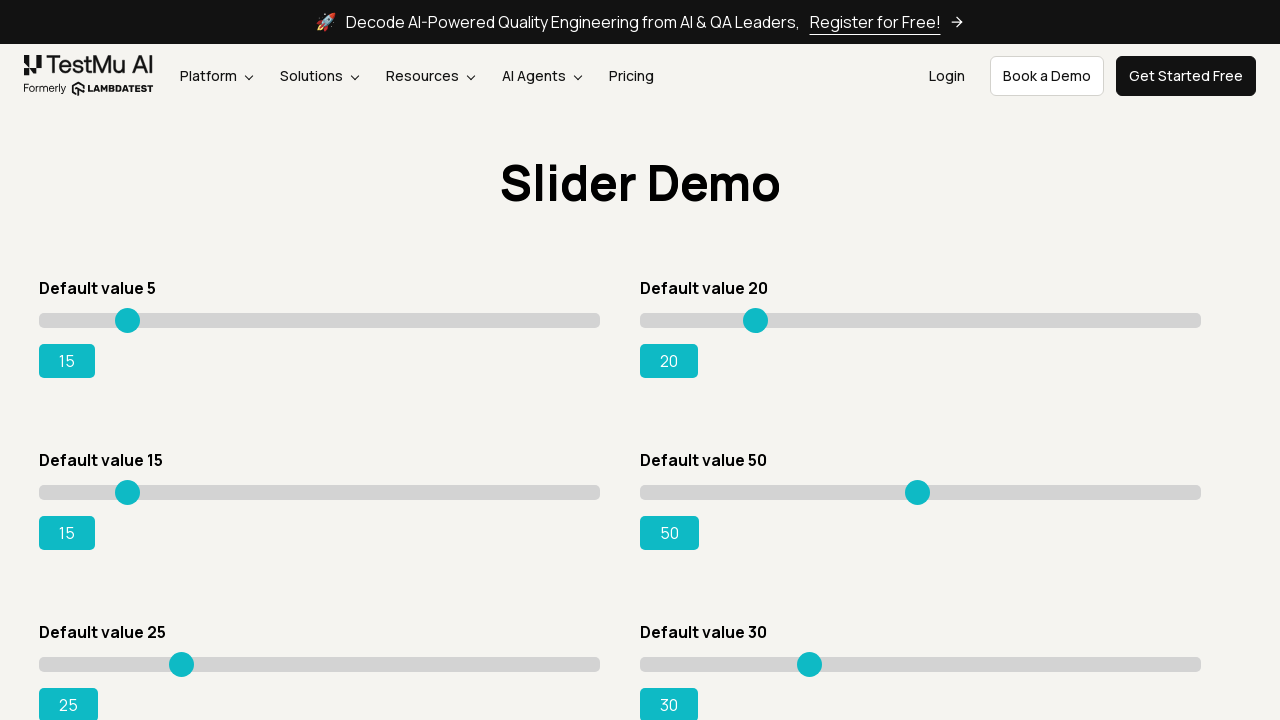

Pressed ArrowRight key to adjust slider on xpath=//input[@type='range'] >> nth=0
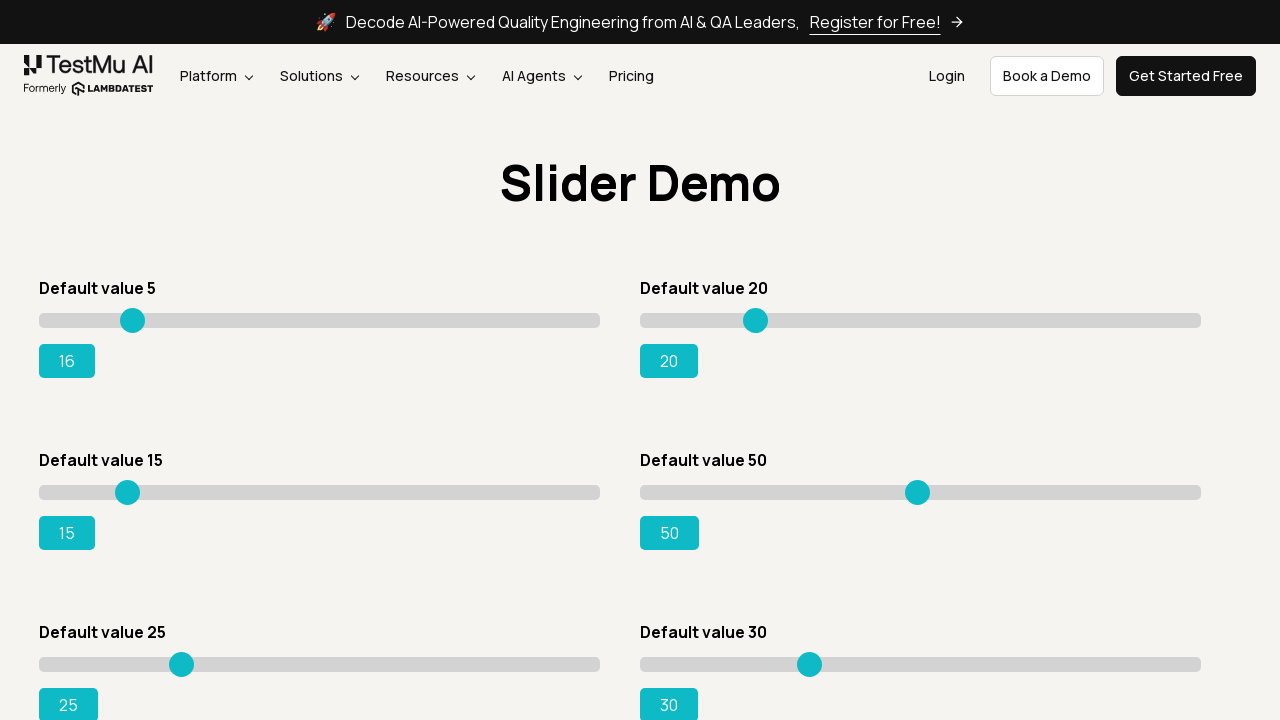

Retrieved updated slider value: 16
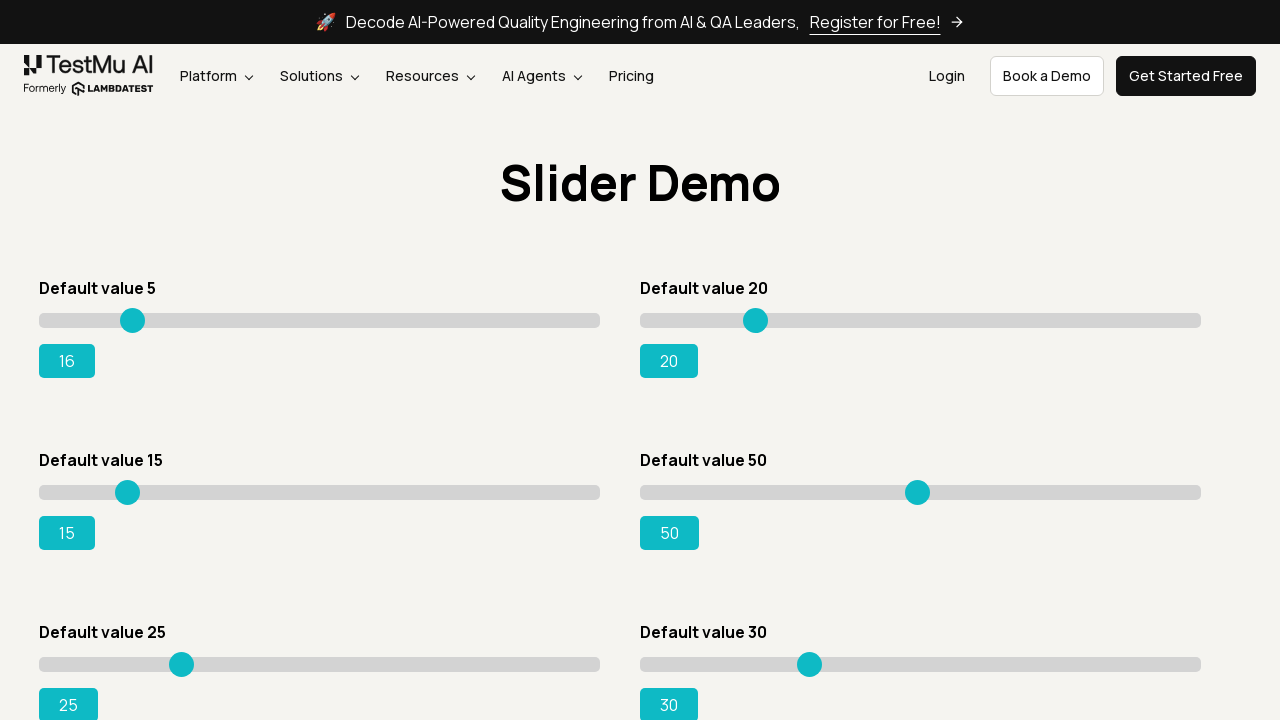

Waited 300ms before next adjustment
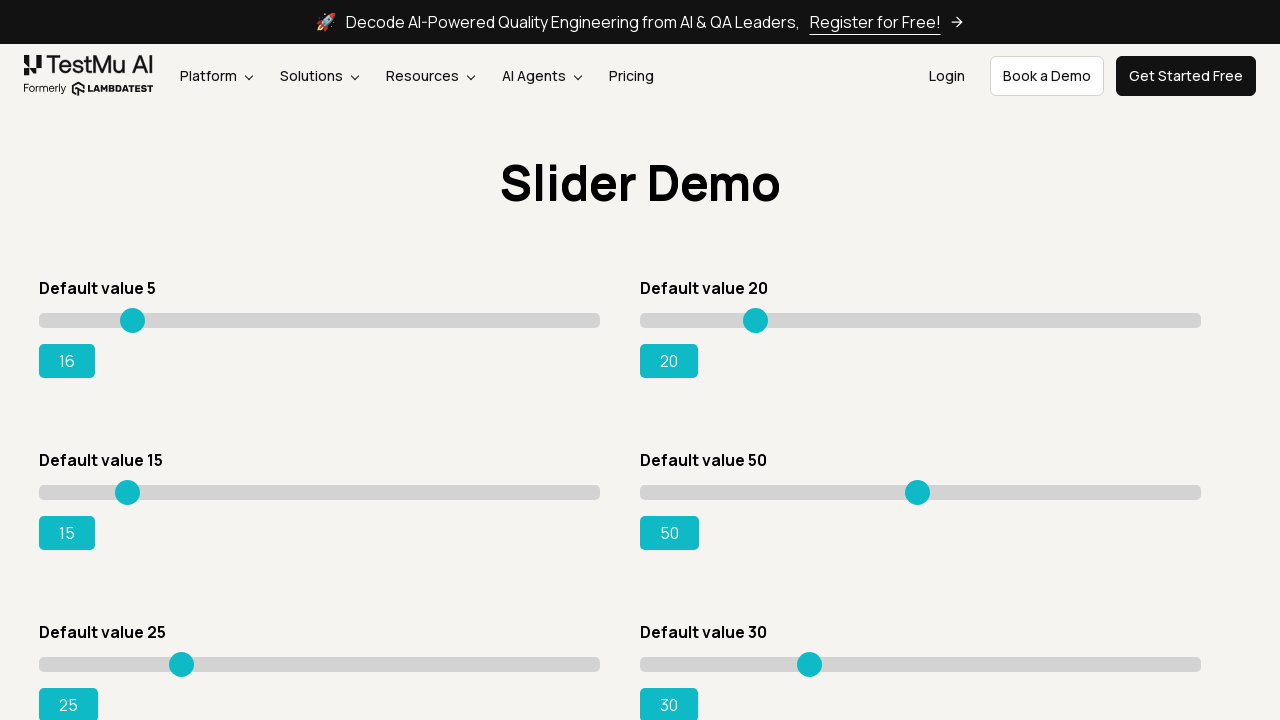

Pressed ArrowRight key to adjust slider on xpath=//input[@type='range'] >> nth=0
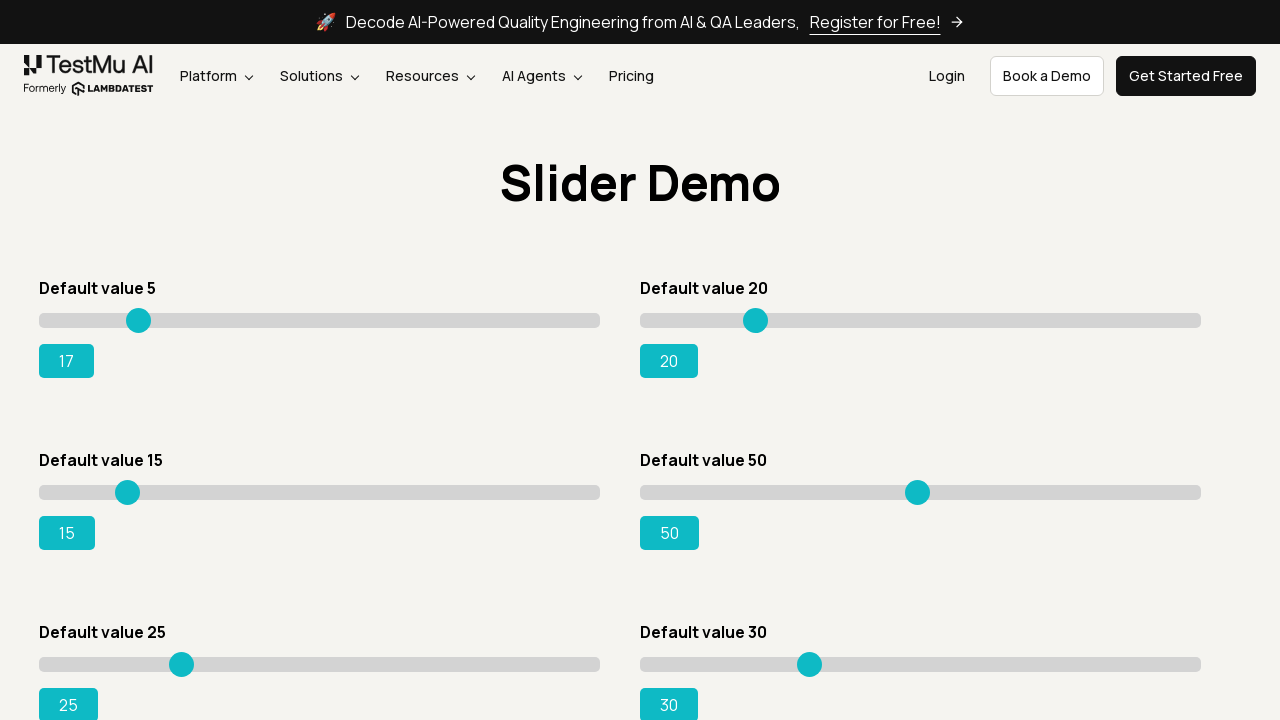

Retrieved updated slider value: 17
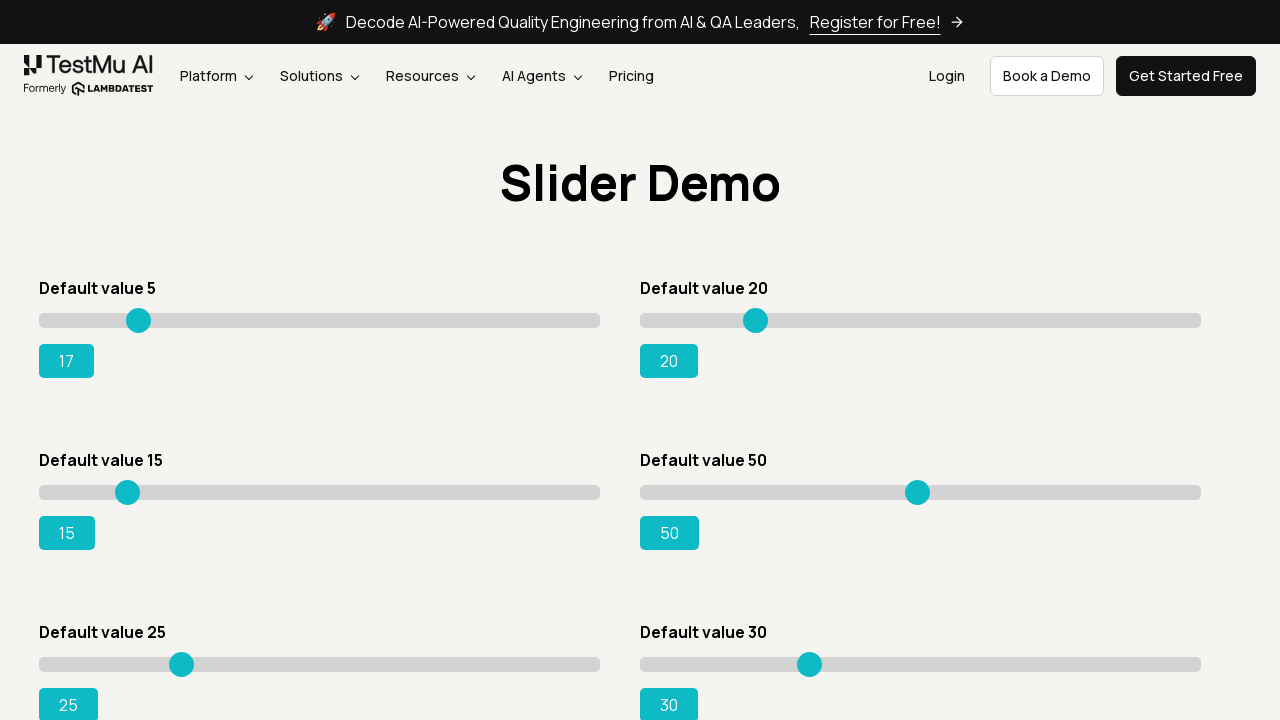

Waited 300ms before next adjustment
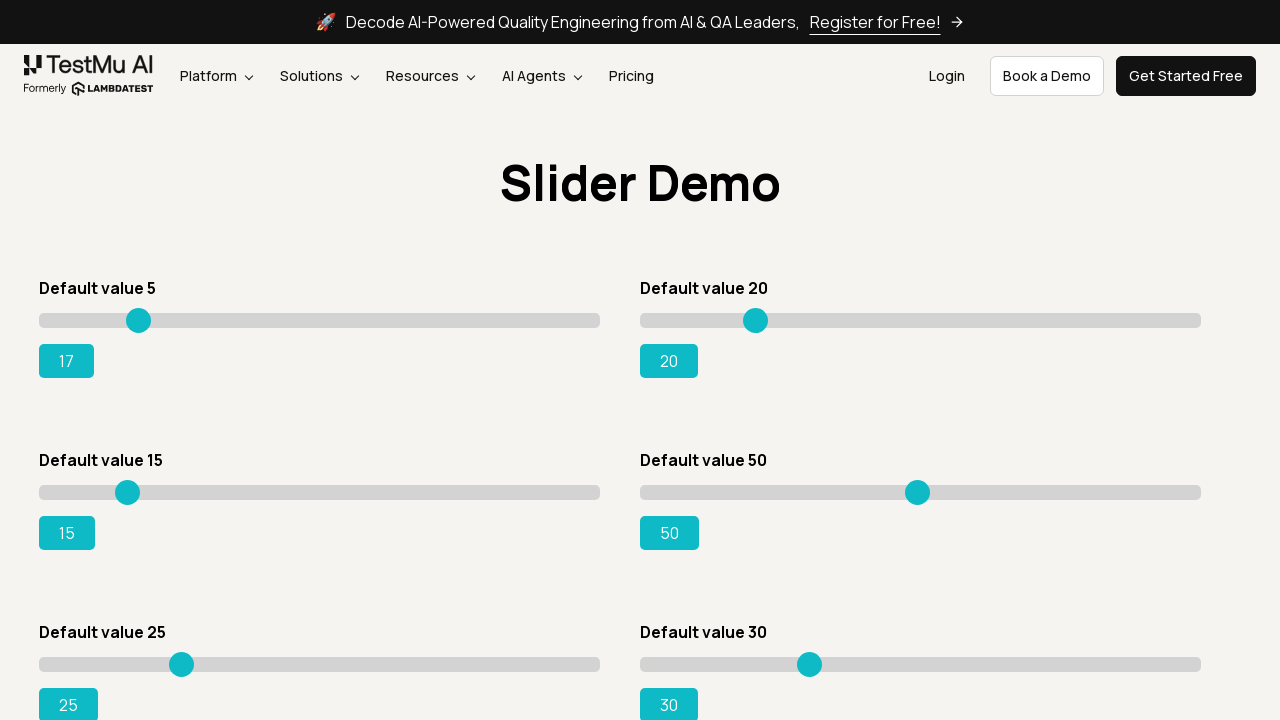

Pressed ArrowRight key to adjust slider on xpath=//input[@type='range'] >> nth=0
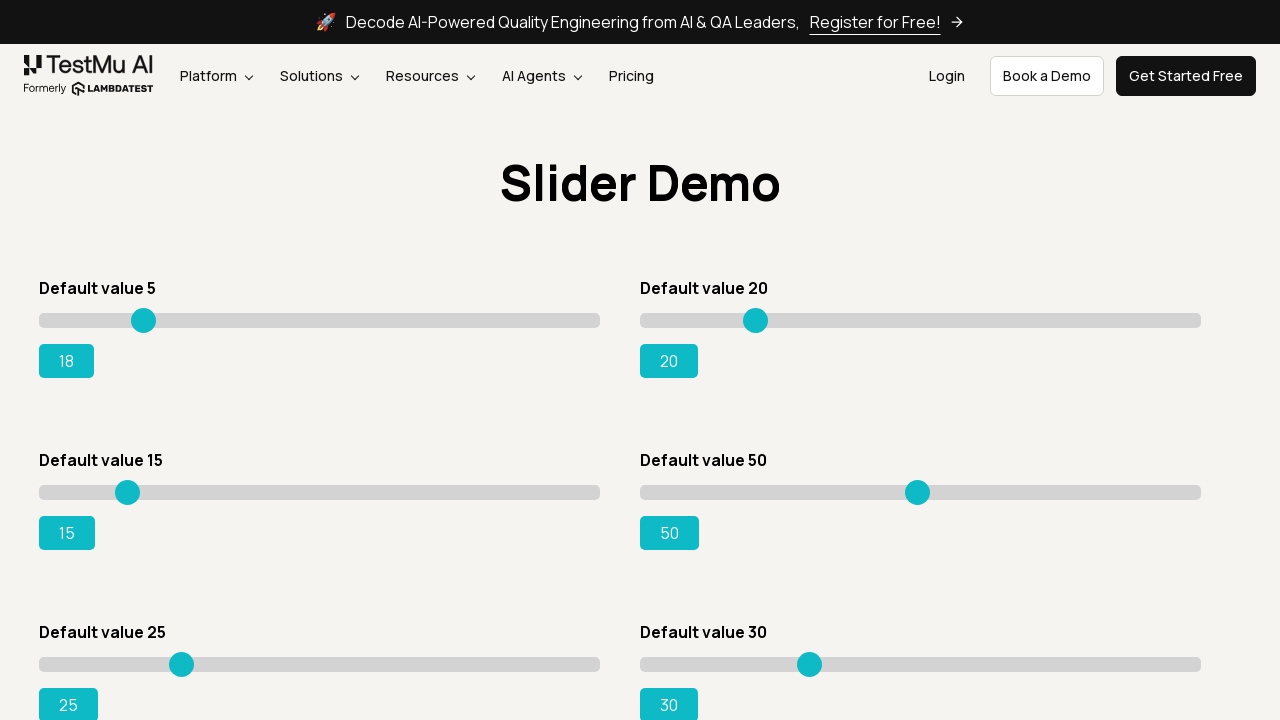

Retrieved updated slider value: 18
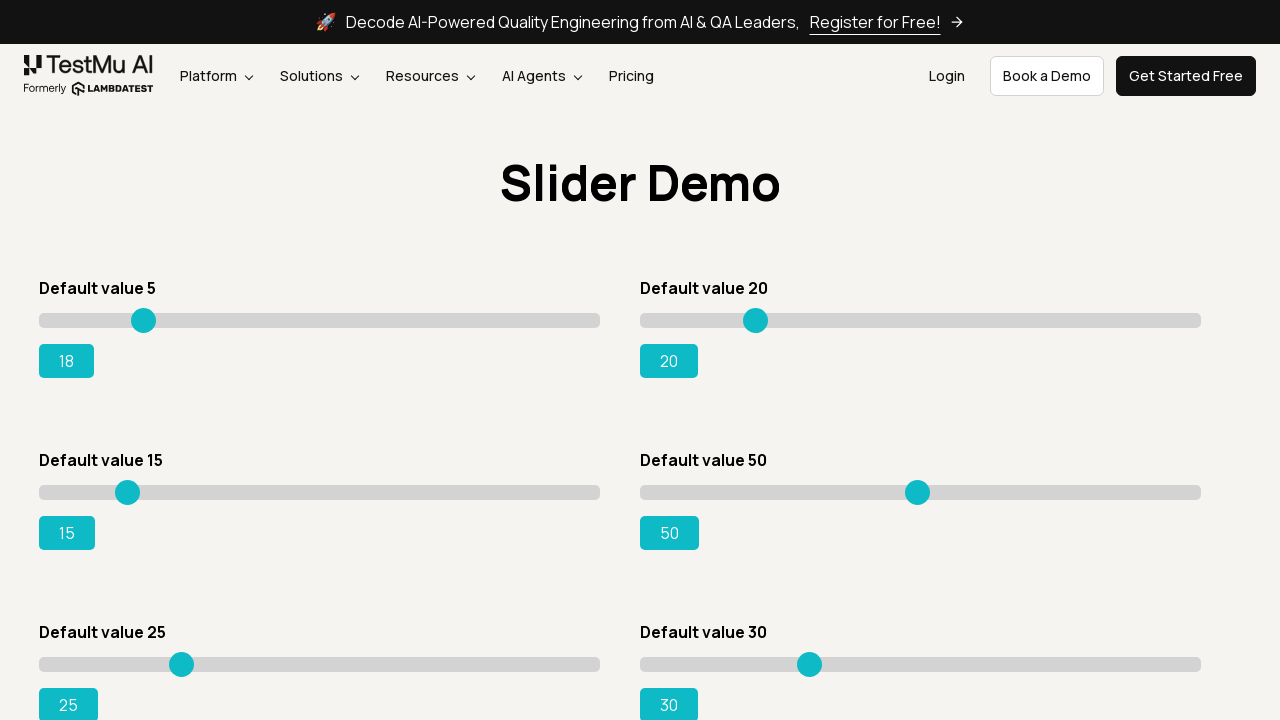

Waited 300ms before next adjustment
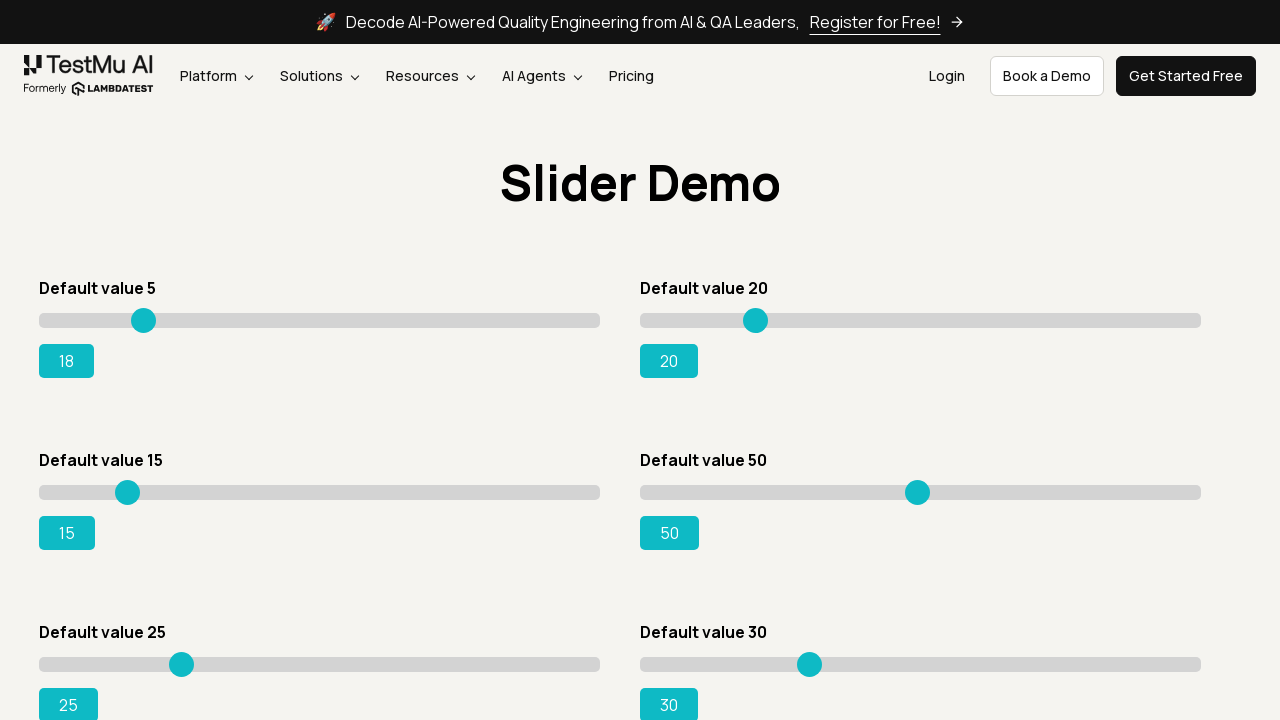

Pressed ArrowRight key to adjust slider on xpath=//input[@type='range'] >> nth=0
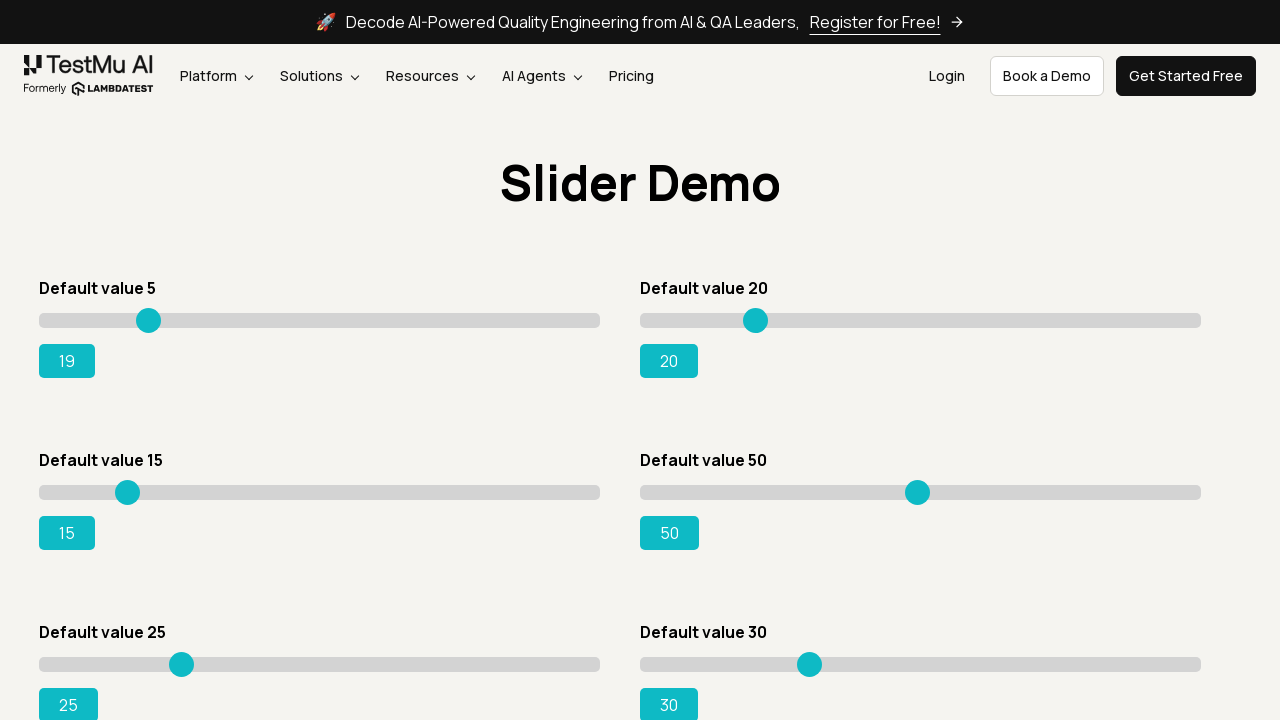

Retrieved updated slider value: 19
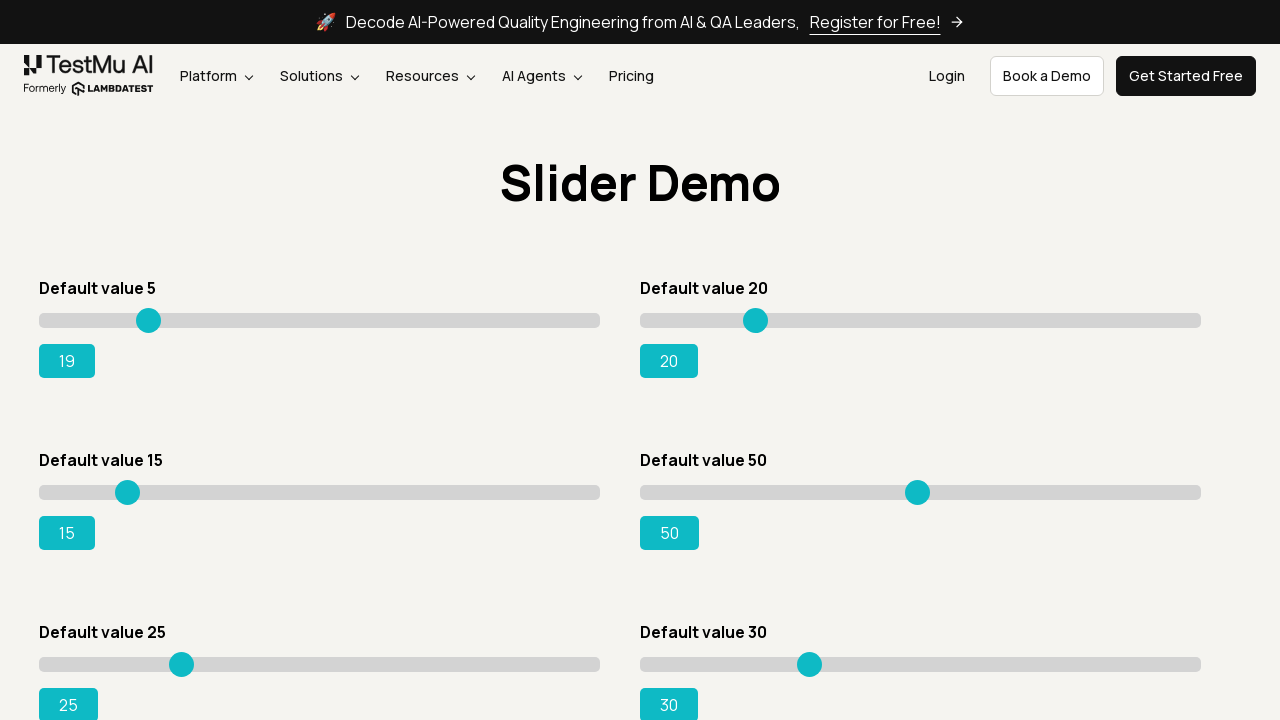

Waited 300ms before next adjustment
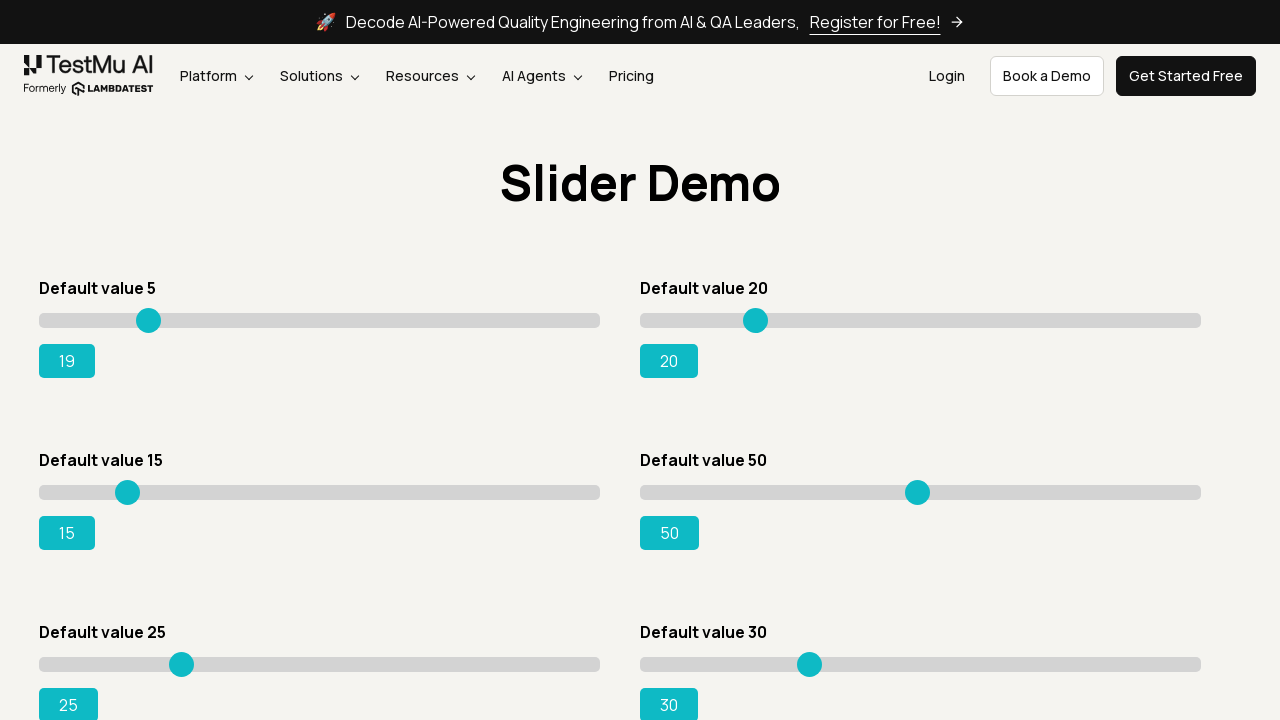

Pressed ArrowRight key to adjust slider on xpath=//input[@type='range'] >> nth=0
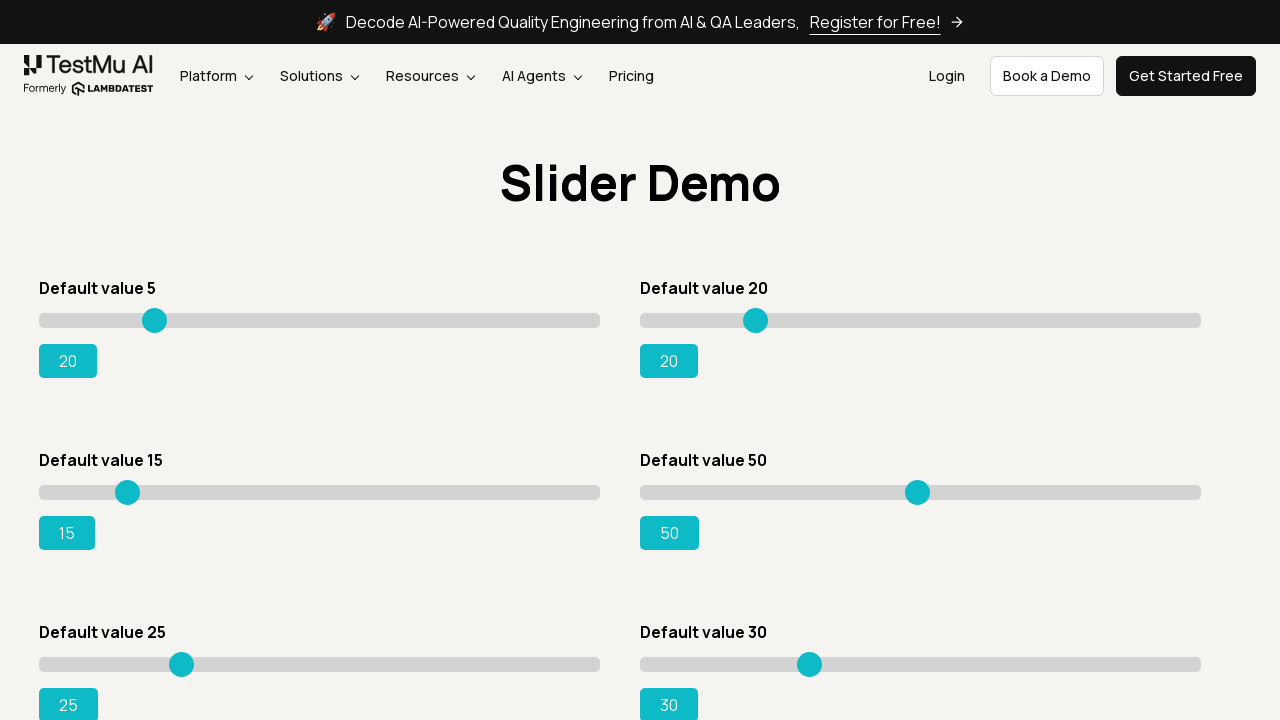

Retrieved updated slider value: 20
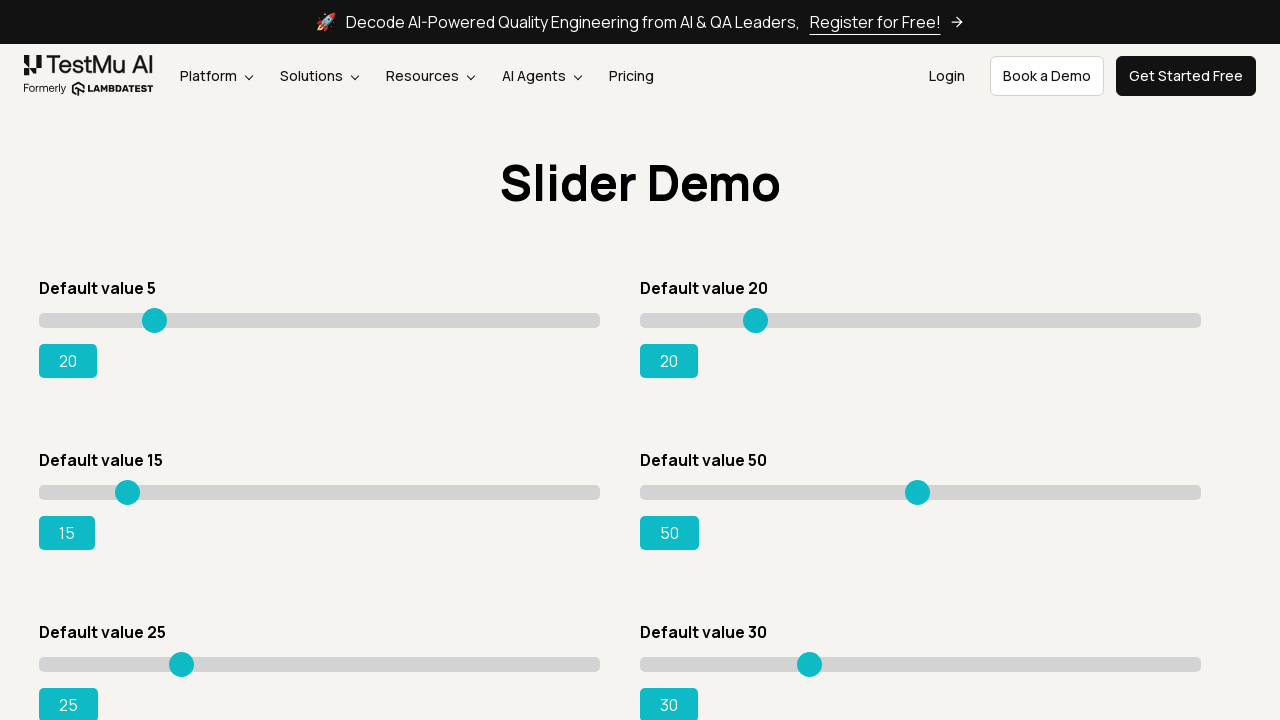

Waited 300ms before next adjustment
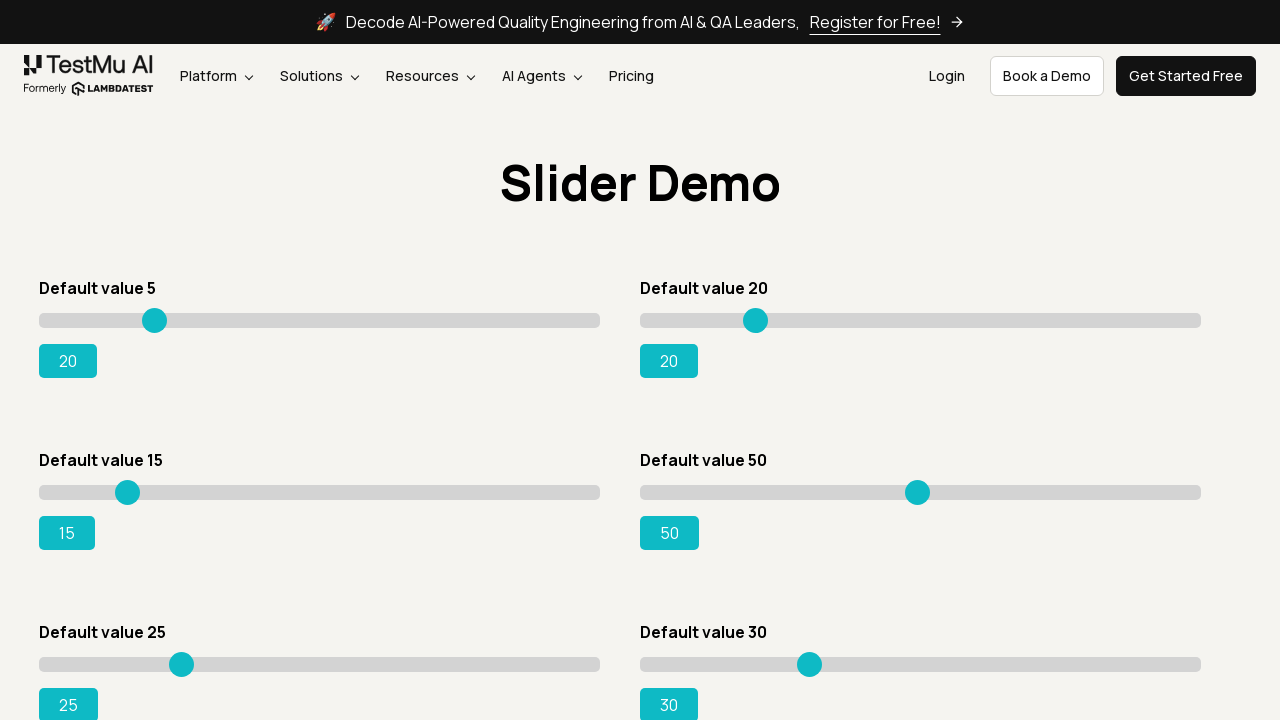

Pressed ArrowRight key to adjust slider on xpath=//input[@type='range'] >> nth=0
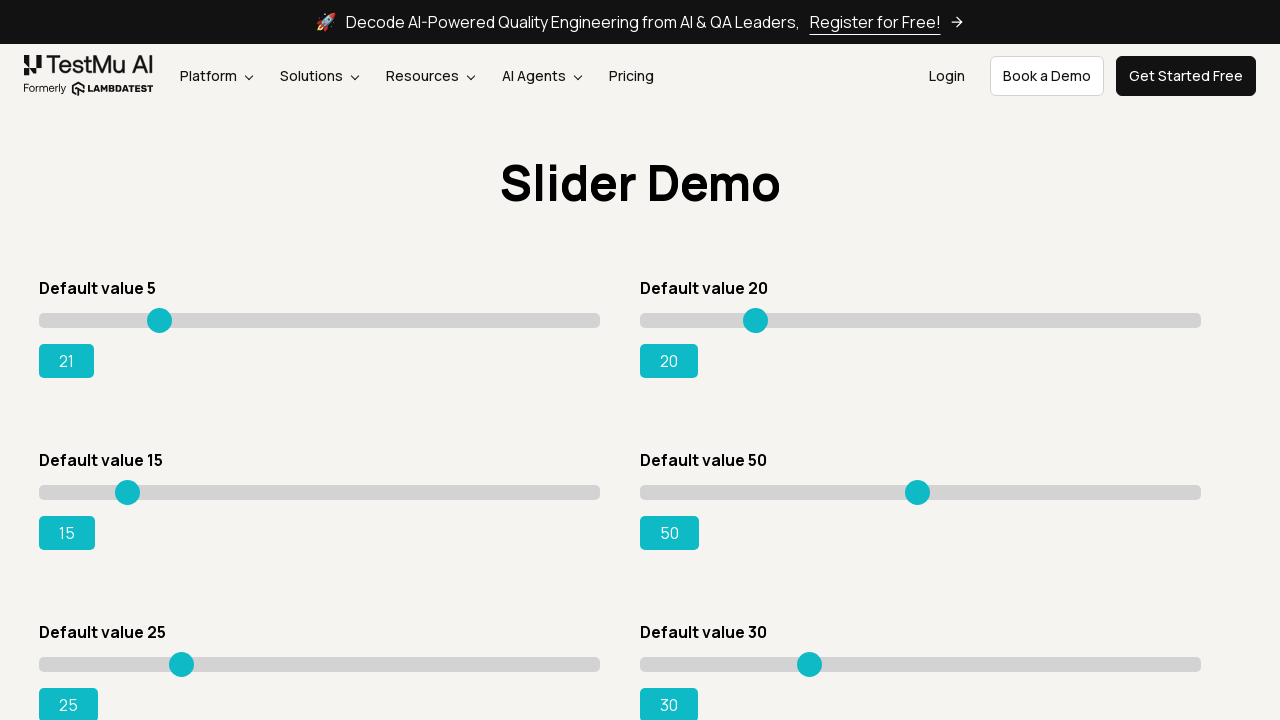

Retrieved updated slider value: 21
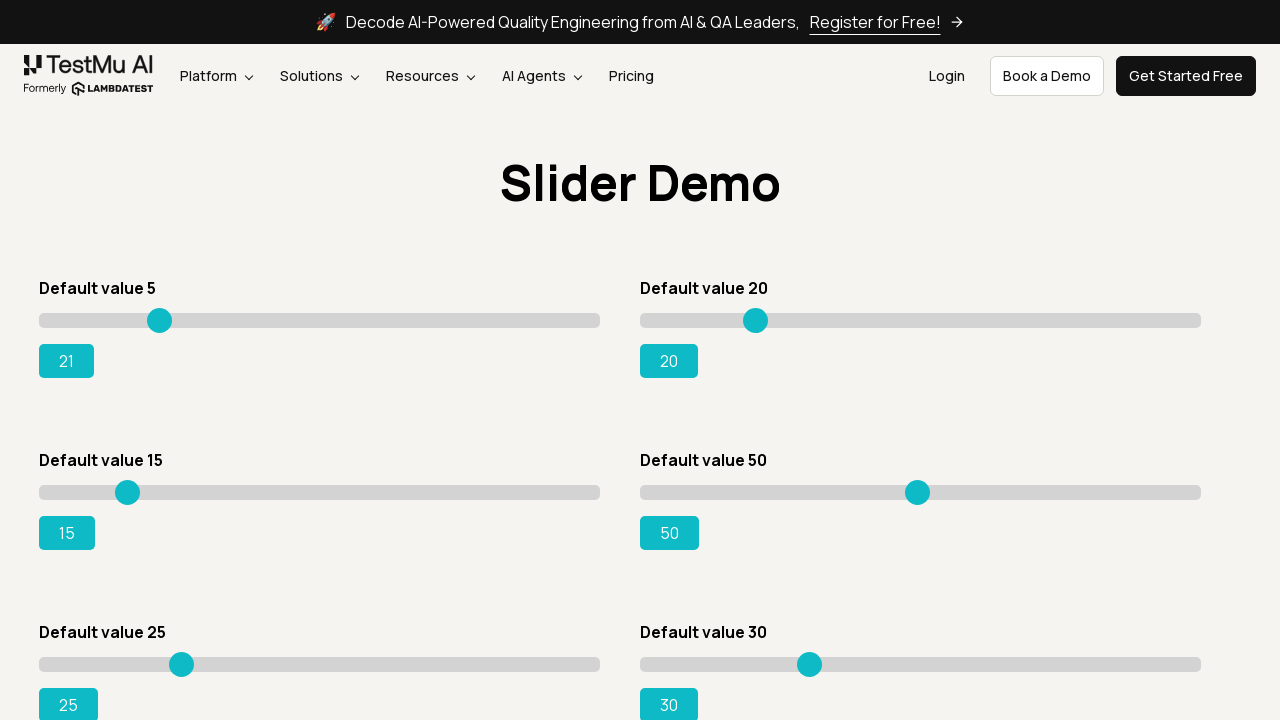

Waited 300ms before next adjustment
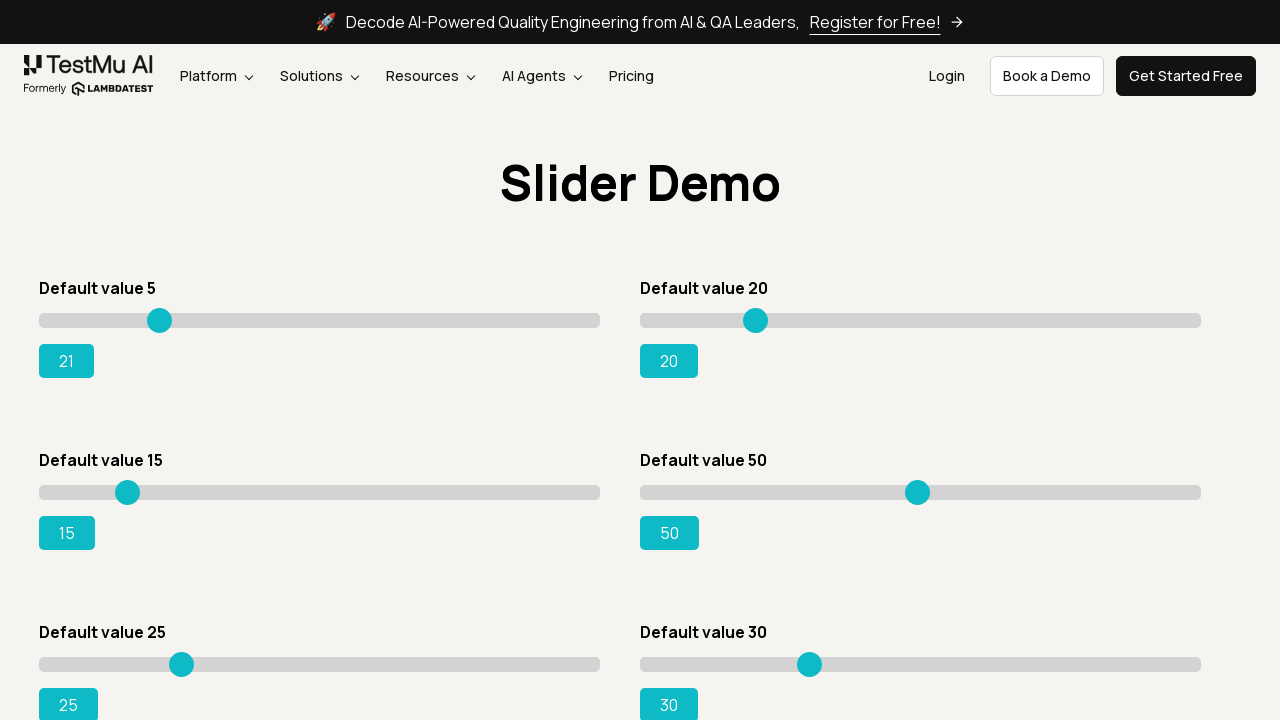

Pressed ArrowRight key to adjust slider on xpath=//input[@type='range'] >> nth=0
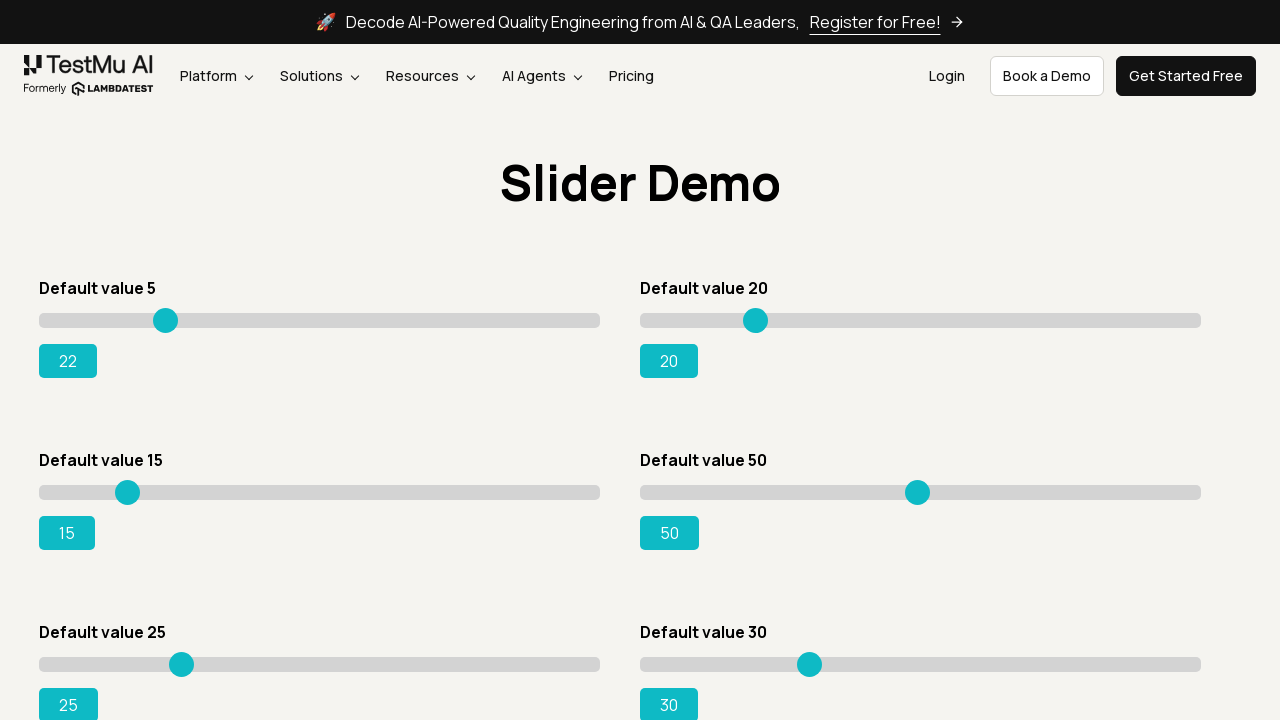

Retrieved updated slider value: 22
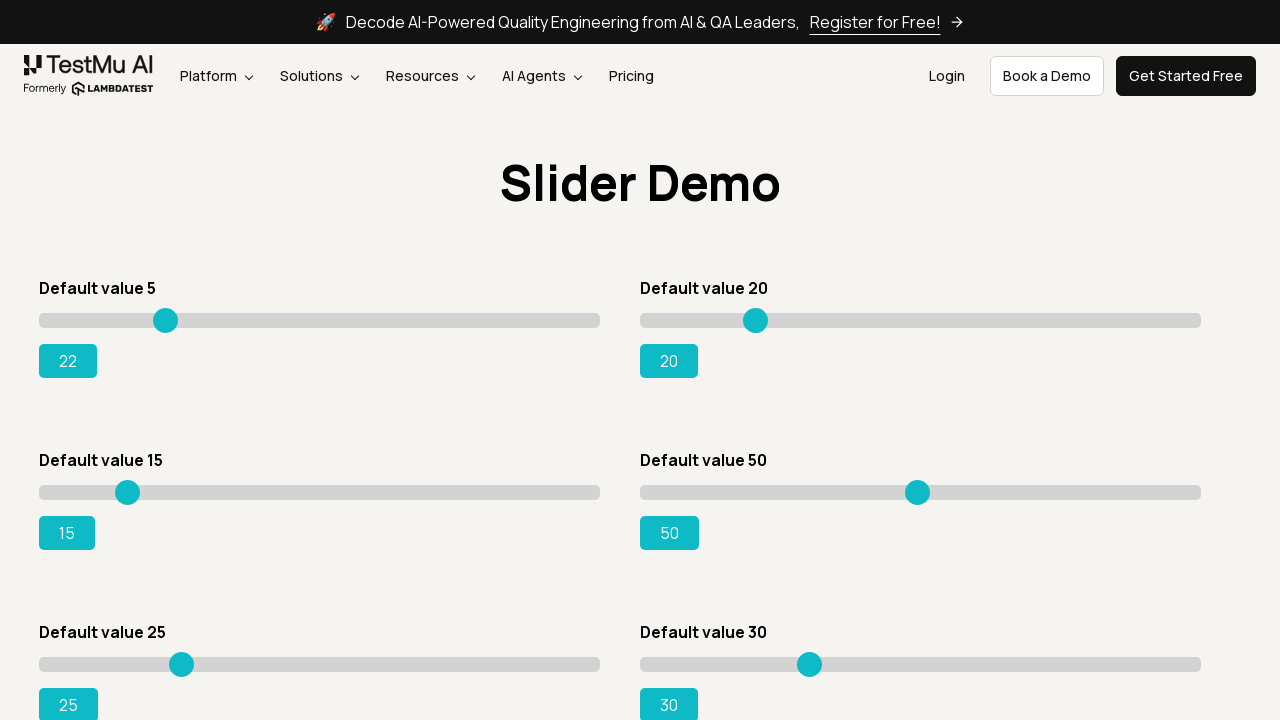

Waited 300ms before next adjustment
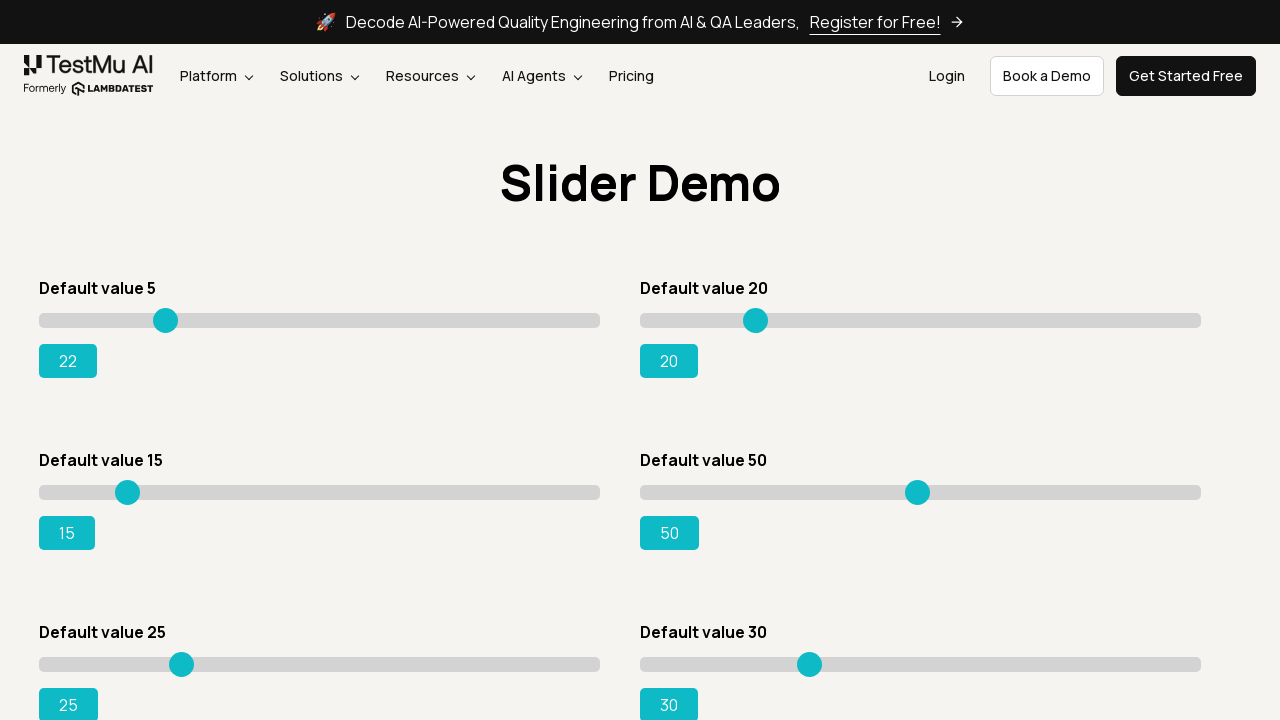

Pressed ArrowRight key to adjust slider on xpath=//input[@type='range'] >> nth=0
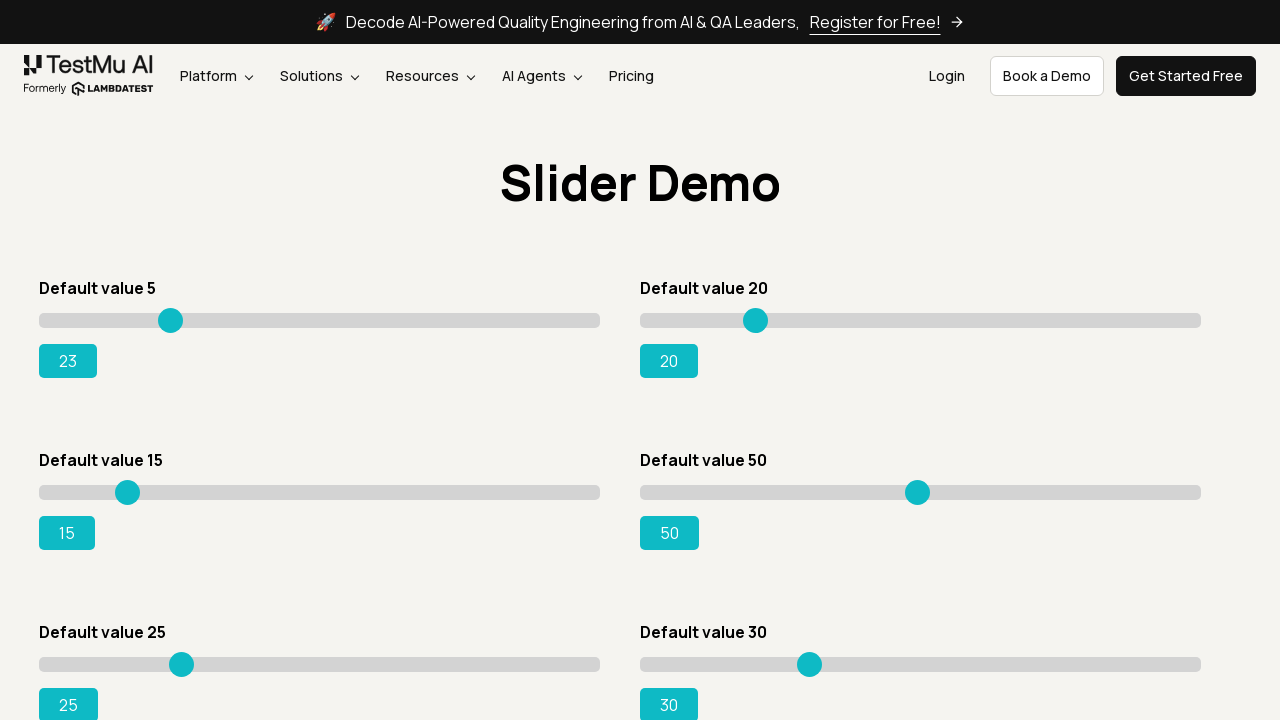

Retrieved updated slider value: 23
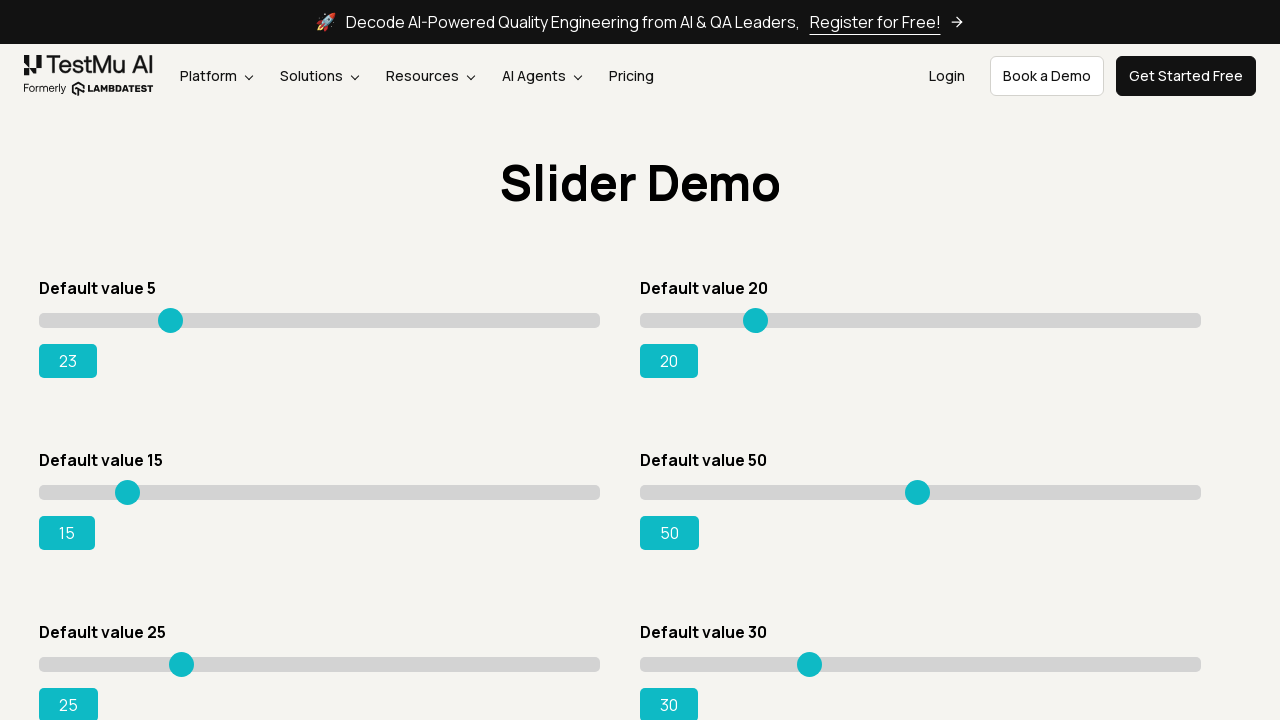

Waited 300ms before next adjustment
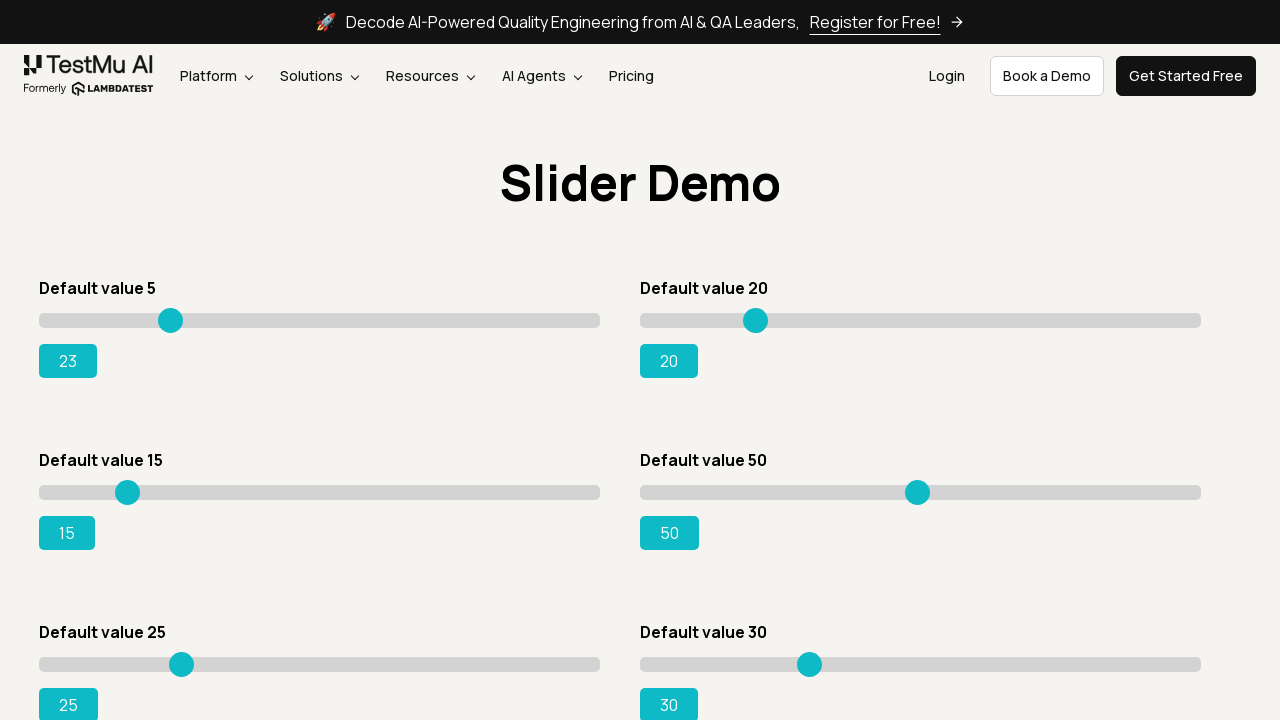

Pressed ArrowRight key to adjust slider on xpath=//input[@type='range'] >> nth=0
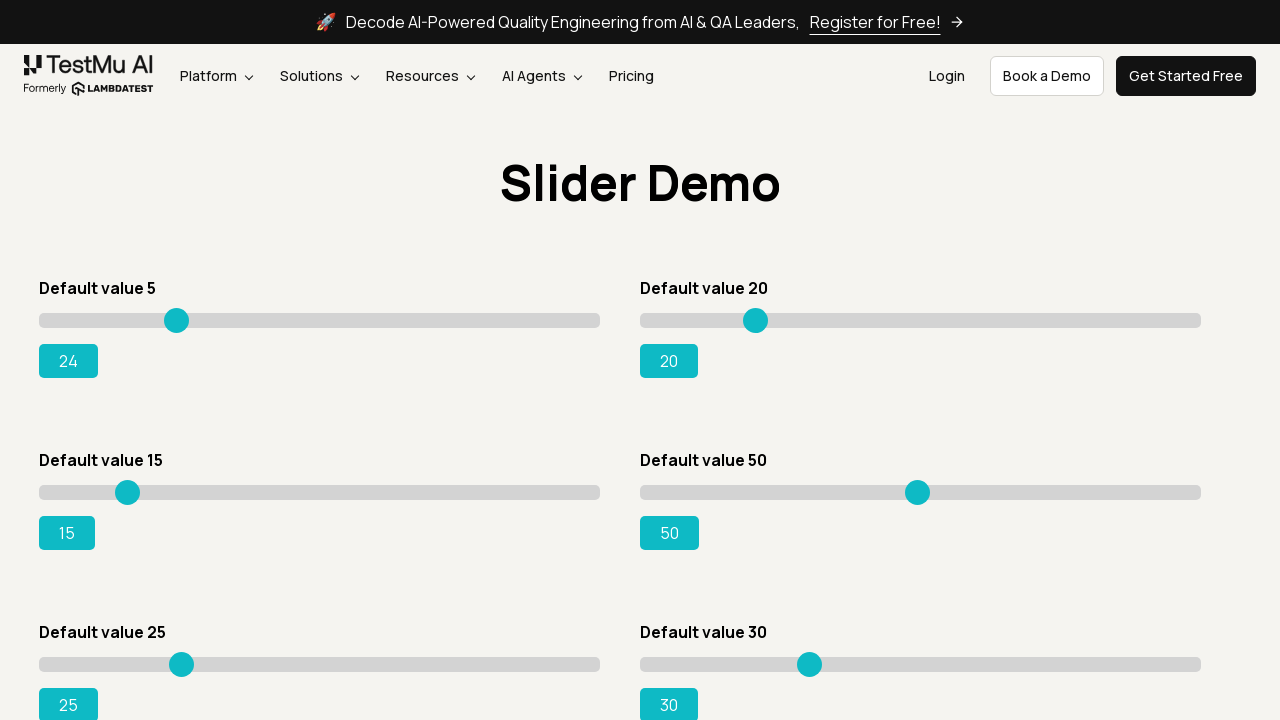

Retrieved updated slider value: 24
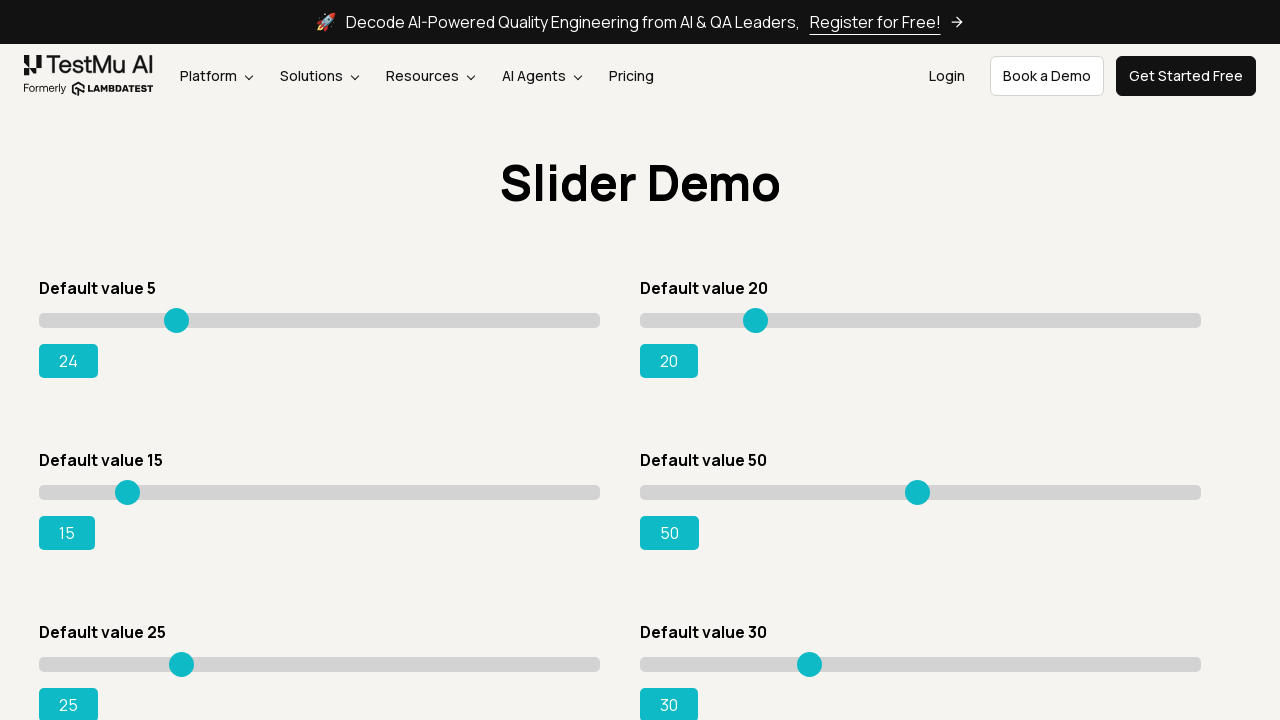

Waited 300ms before next adjustment
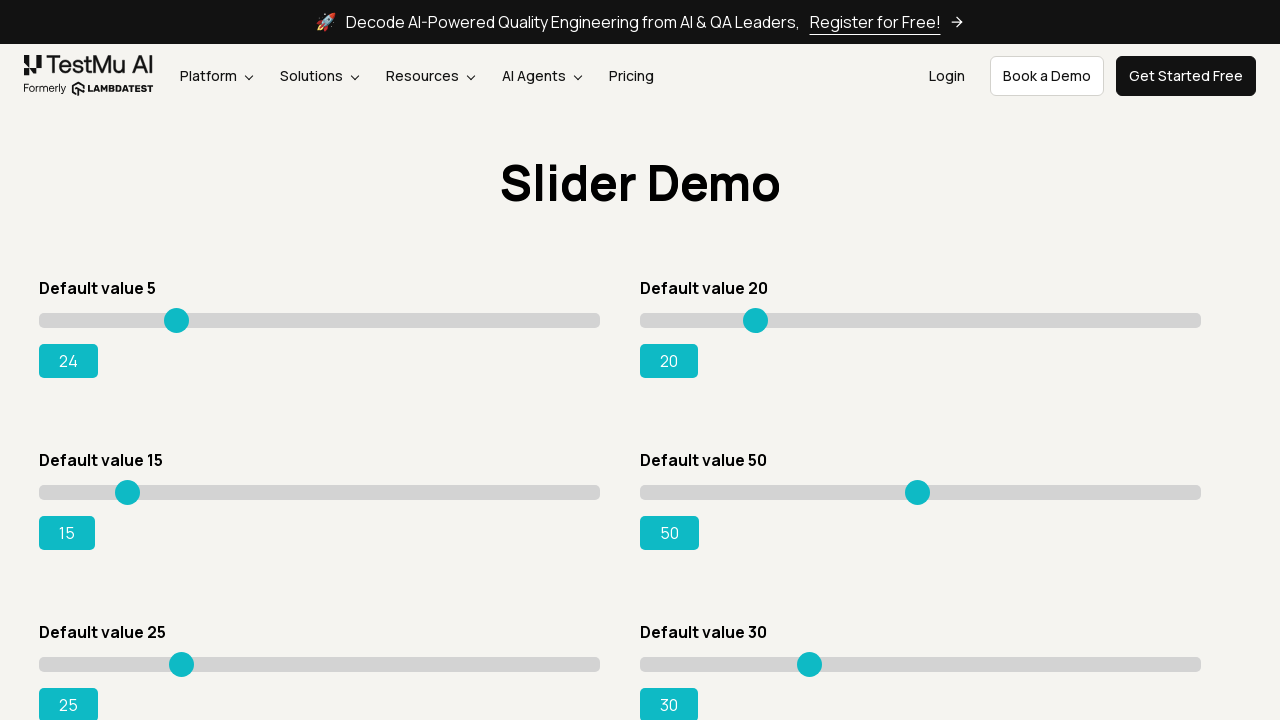

Pressed ArrowRight key to adjust slider on xpath=//input[@type='range'] >> nth=0
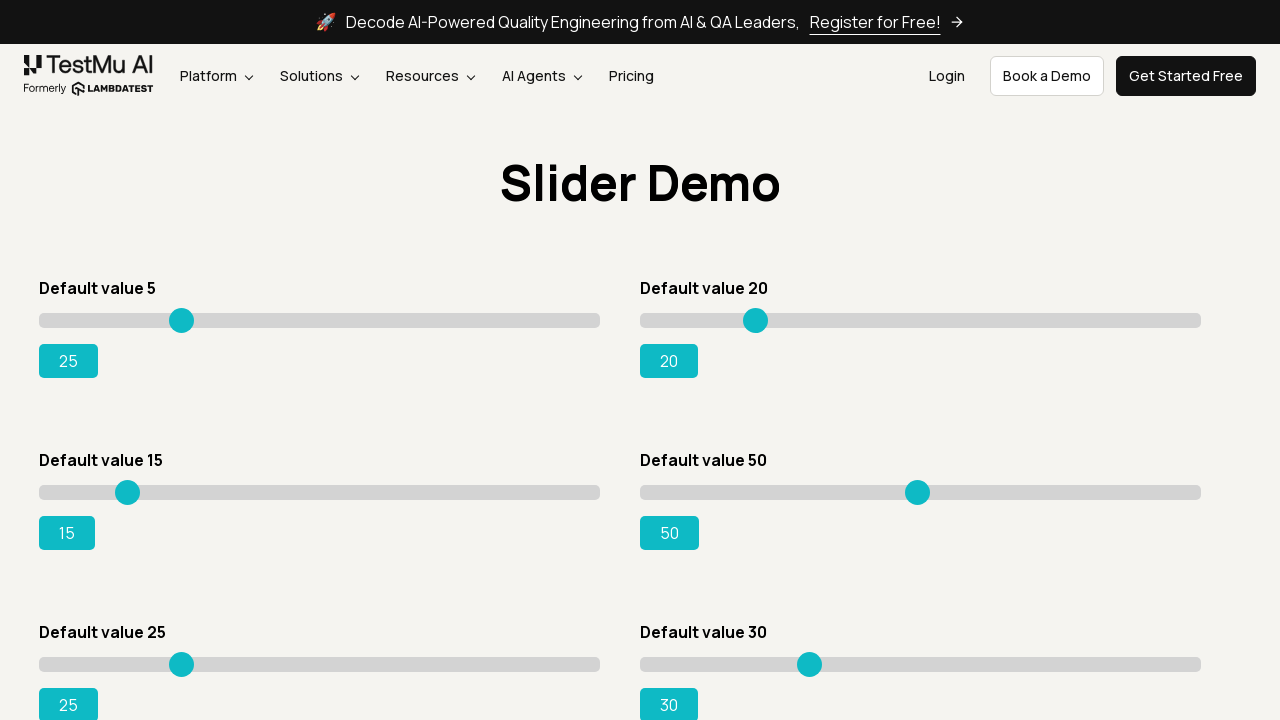

Retrieved updated slider value: 25
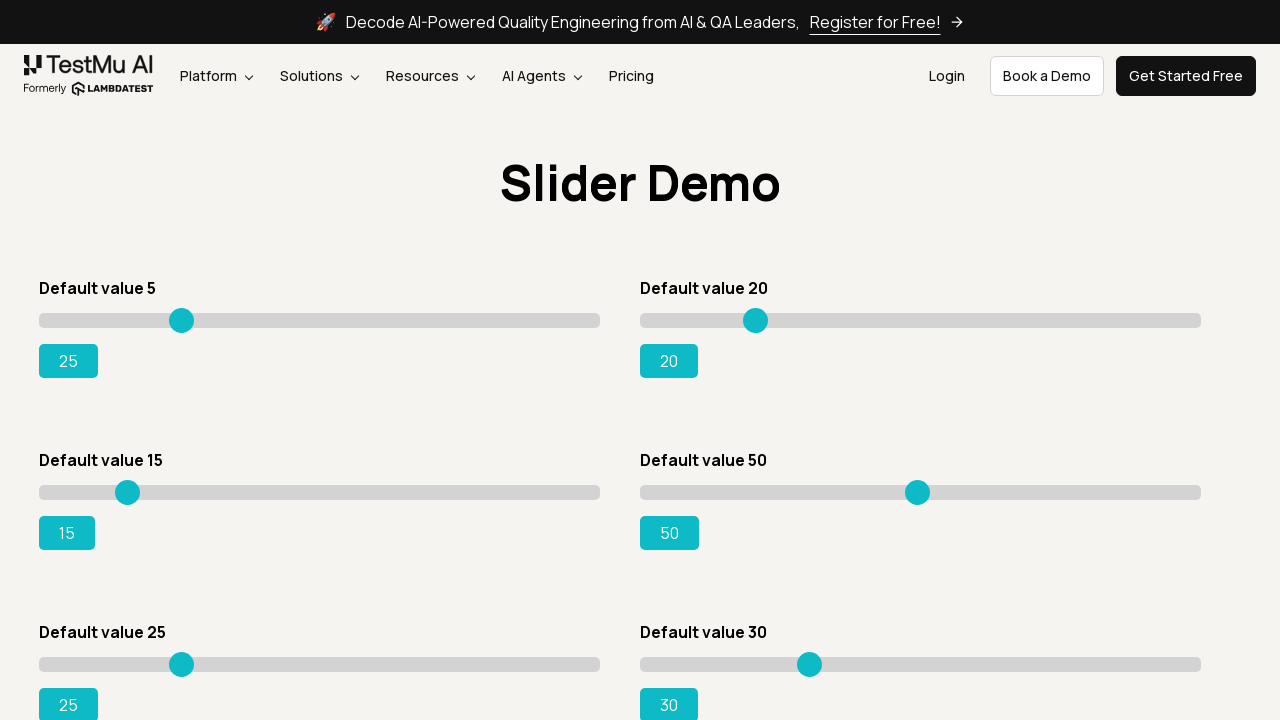

Waited 300ms before next adjustment
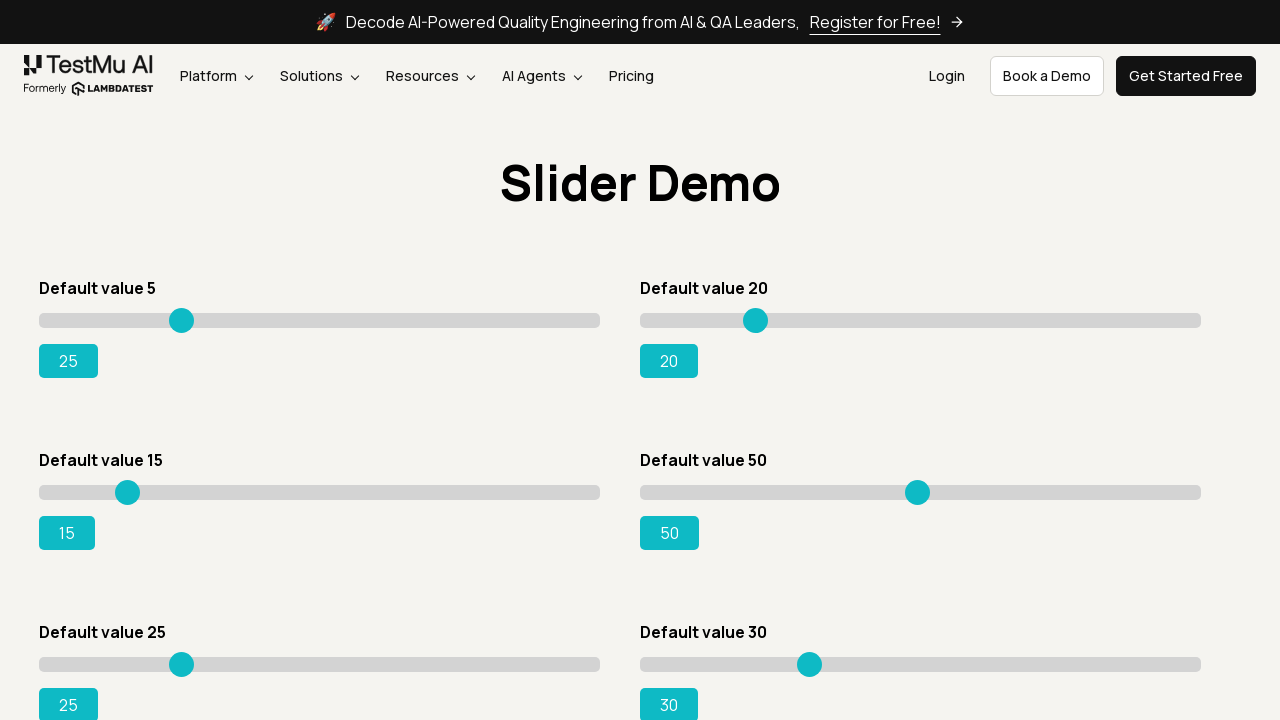

Pressed ArrowRight key to adjust slider on xpath=//input[@type='range'] >> nth=0
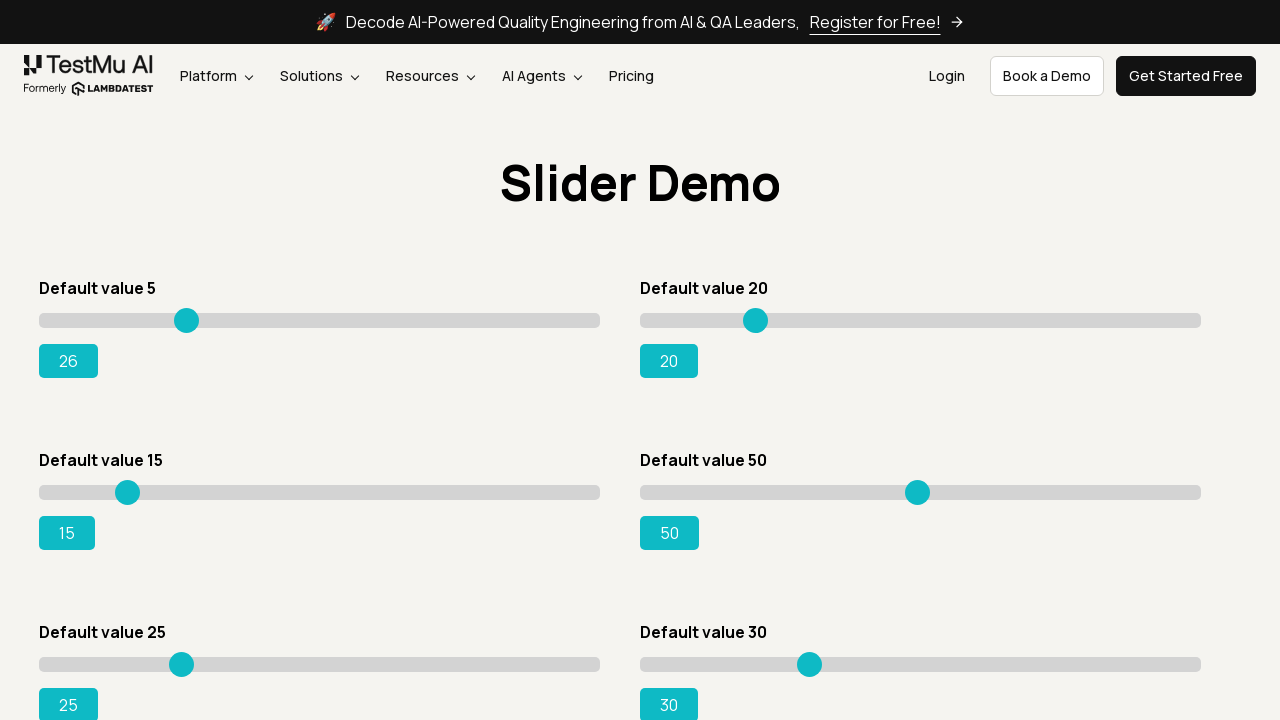

Retrieved updated slider value: 26
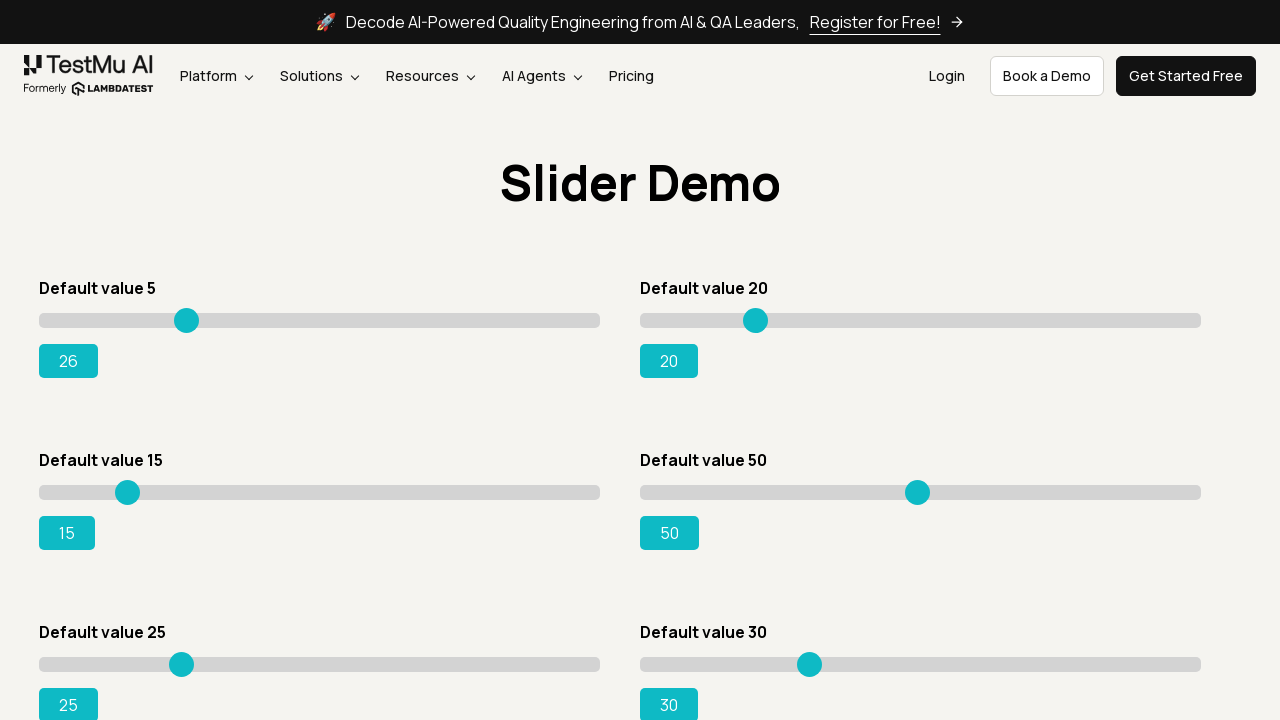

Waited 300ms before next adjustment
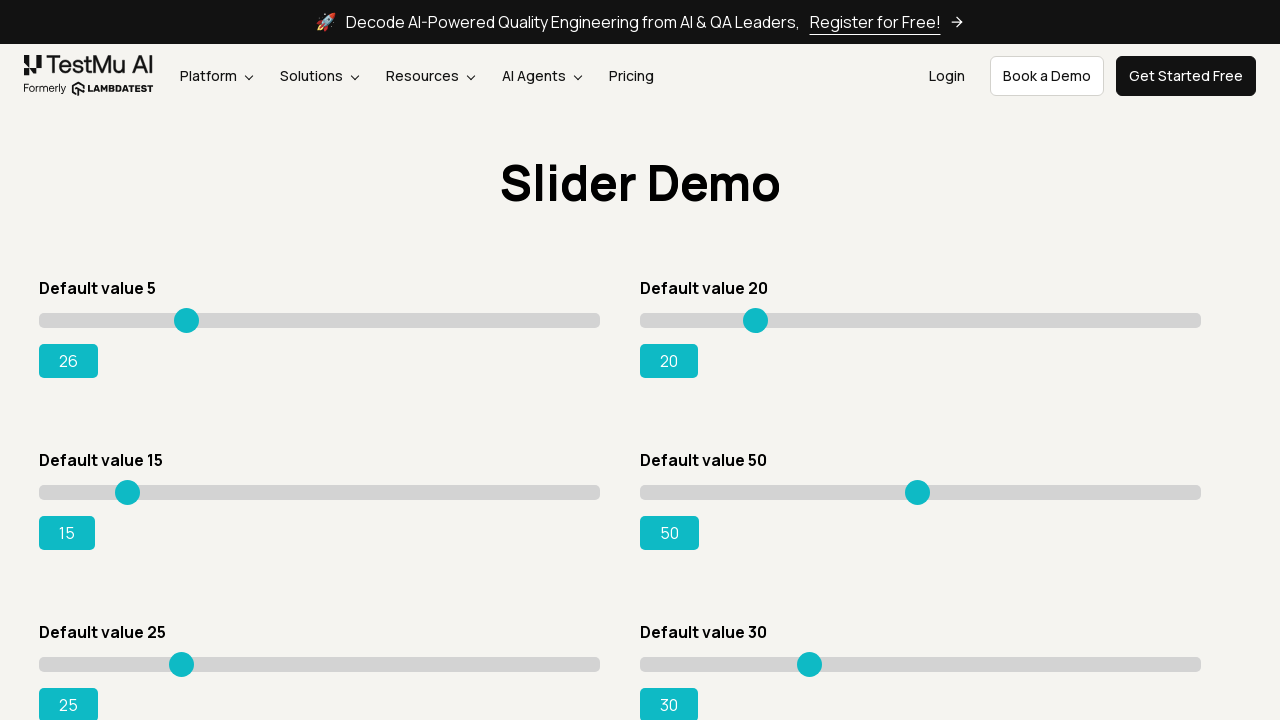

Pressed ArrowRight key to adjust slider on xpath=//input[@type='range'] >> nth=0
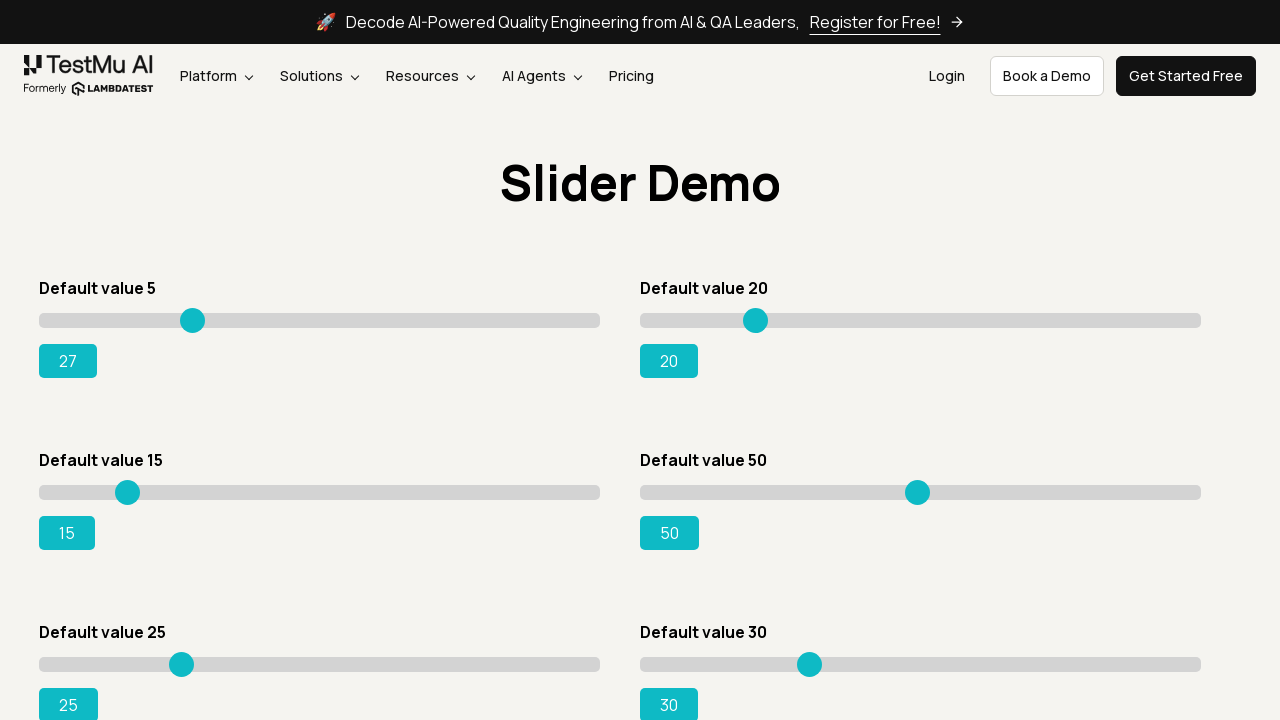

Retrieved updated slider value: 27
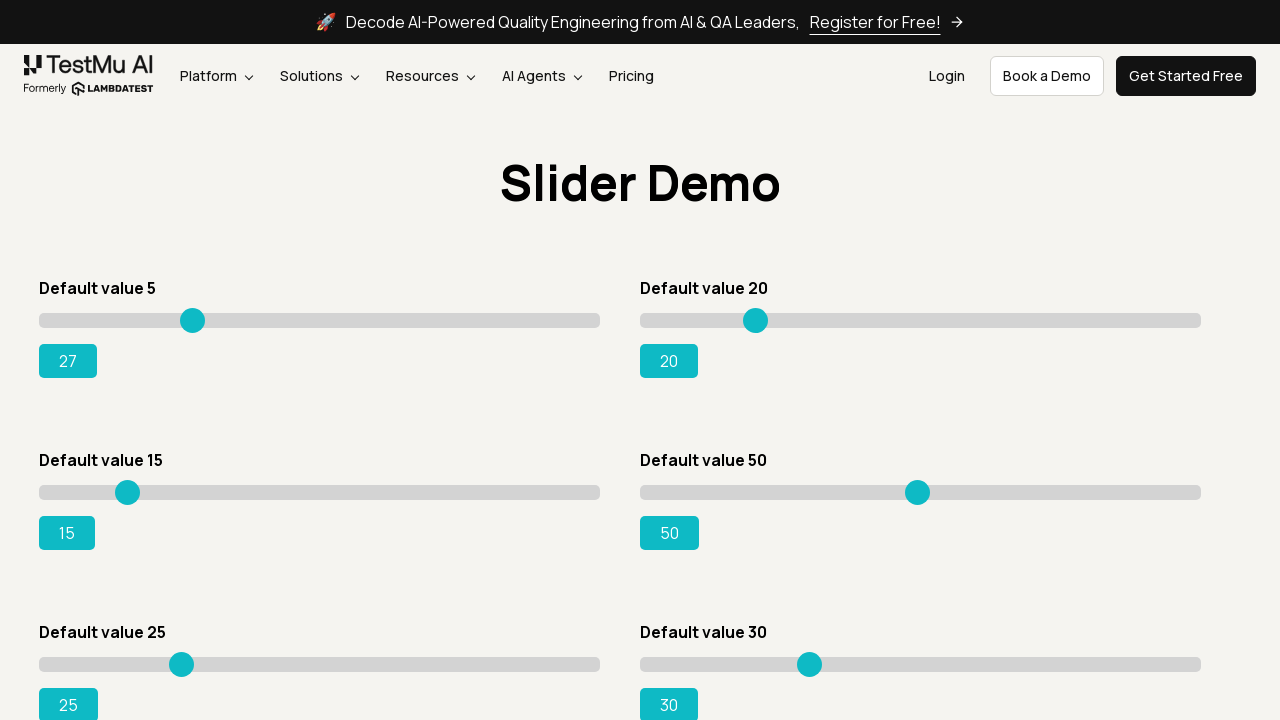

Waited 300ms before next adjustment
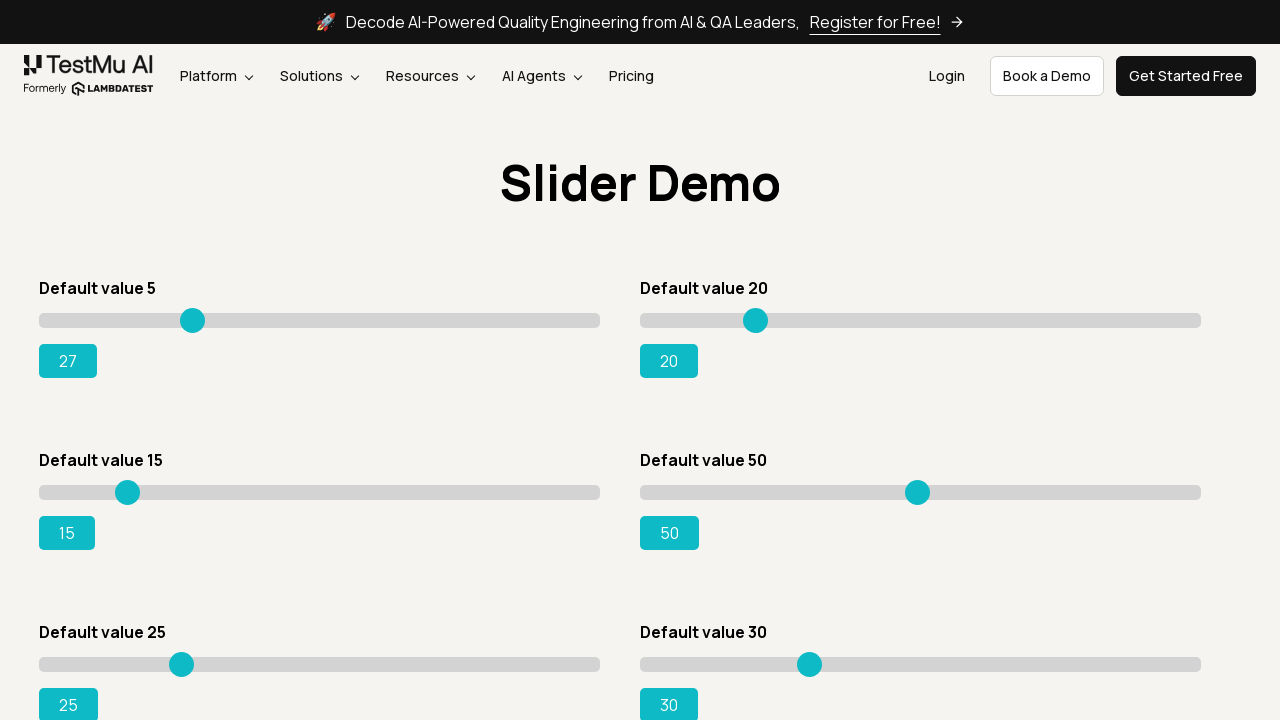

Pressed ArrowRight key to adjust slider on xpath=//input[@type='range'] >> nth=0
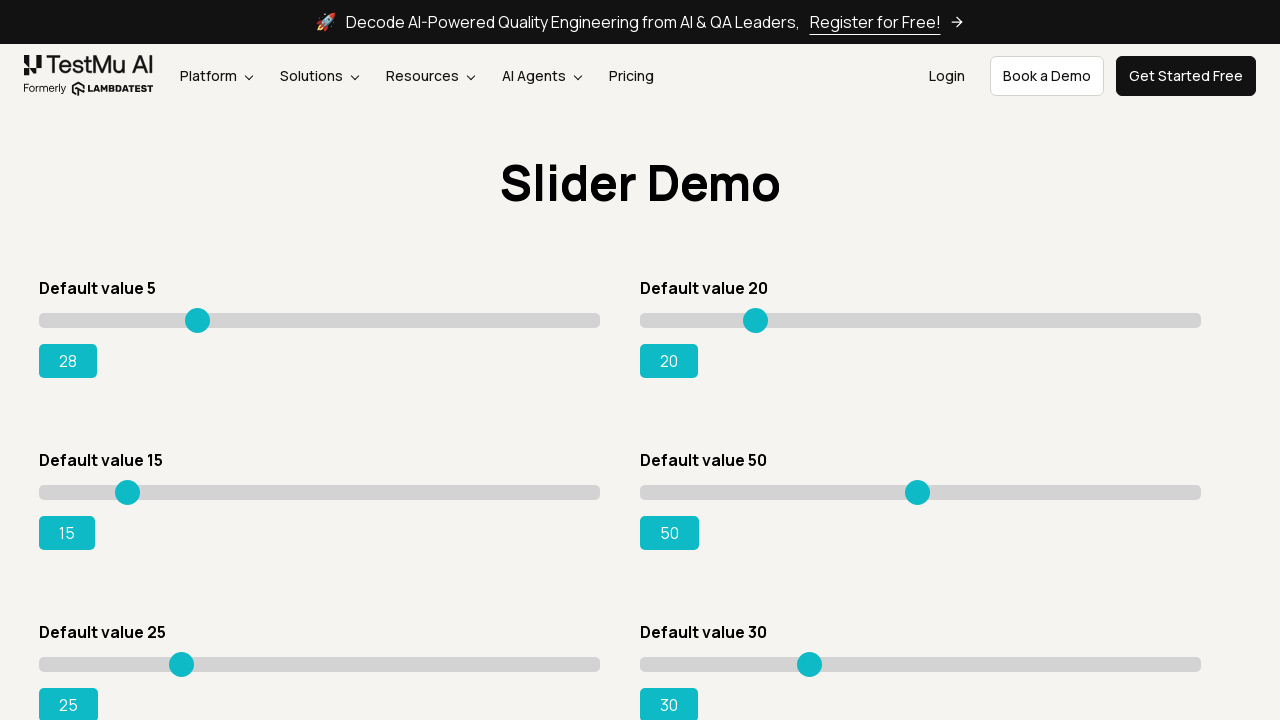

Retrieved updated slider value: 28
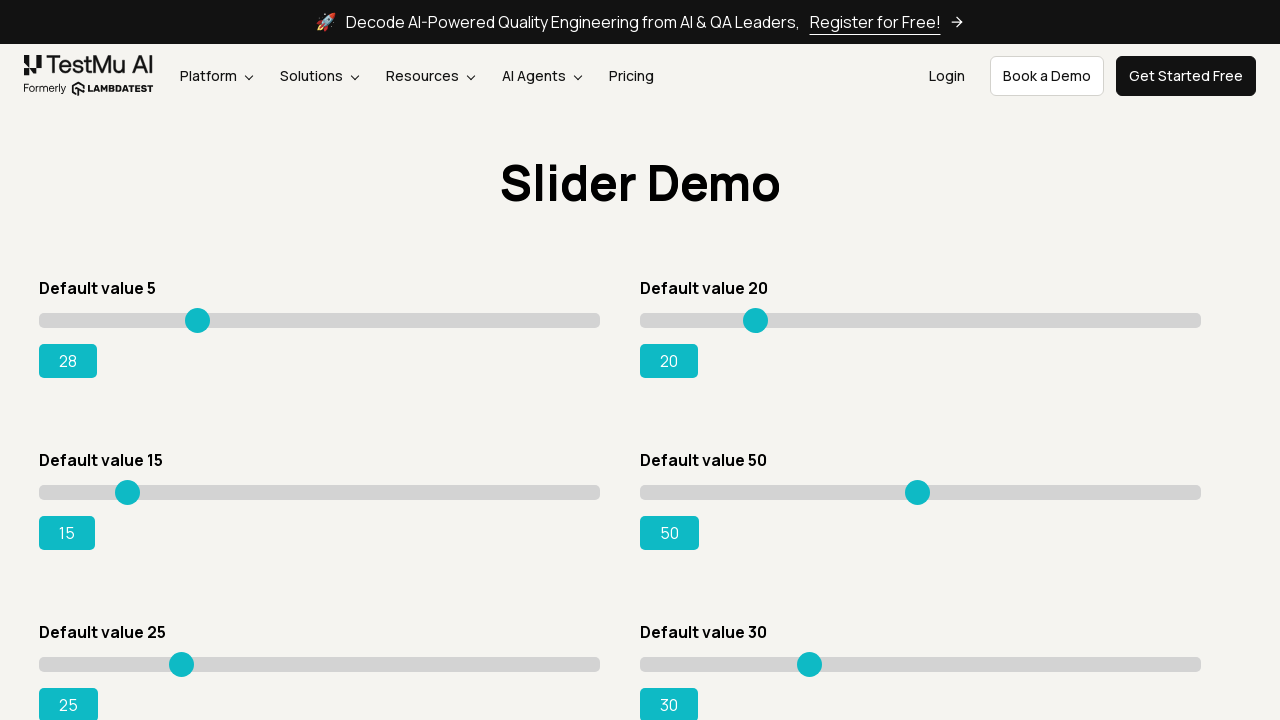

Waited 300ms before next adjustment
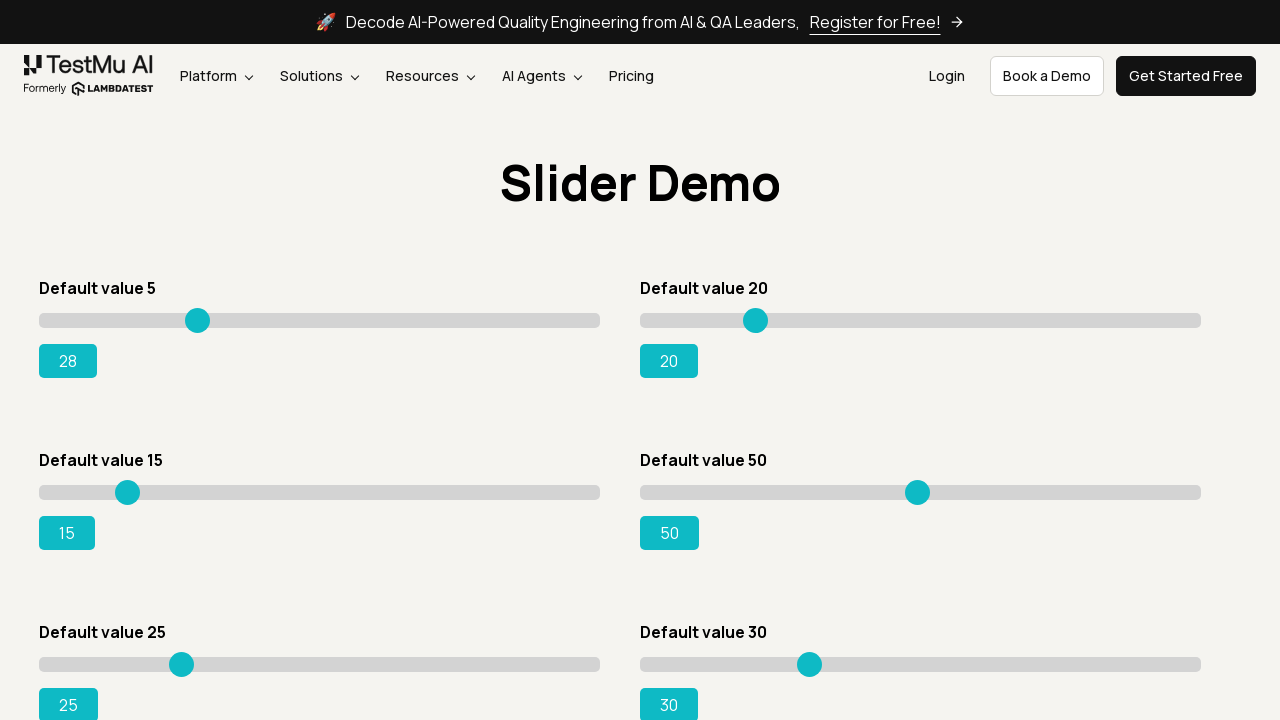

Pressed ArrowRight key to adjust slider on xpath=//input[@type='range'] >> nth=0
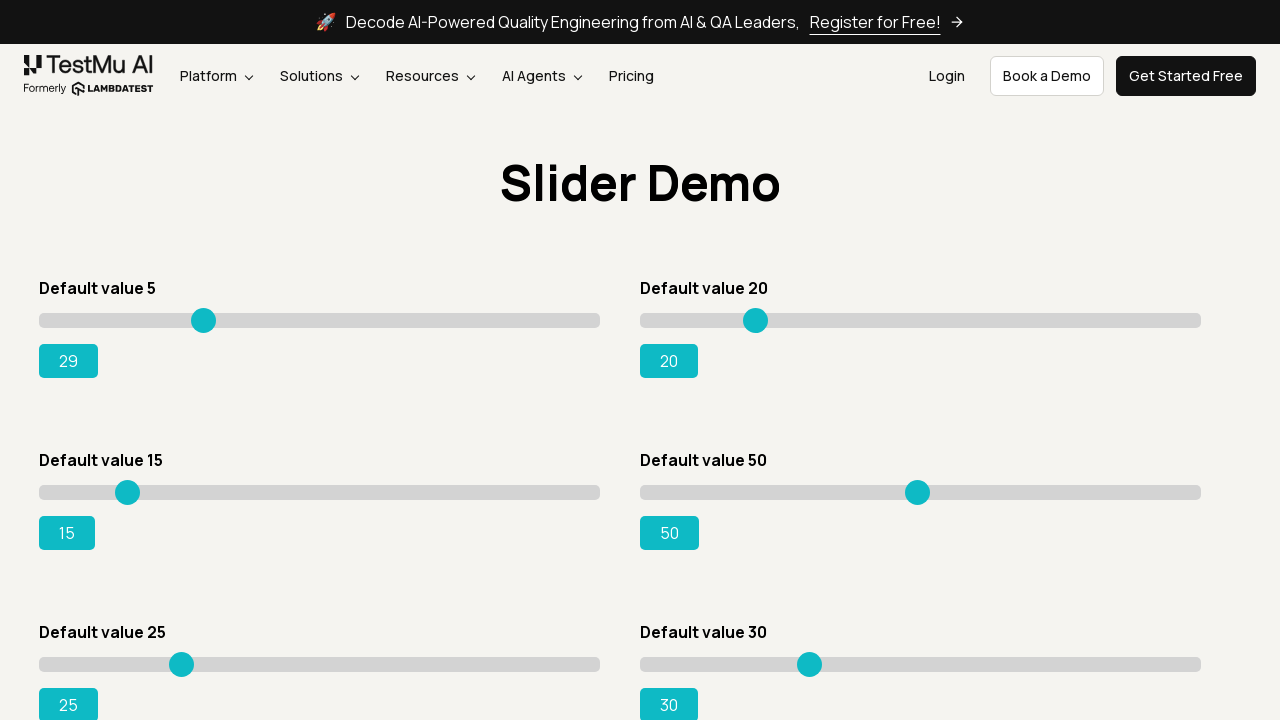

Retrieved updated slider value: 29
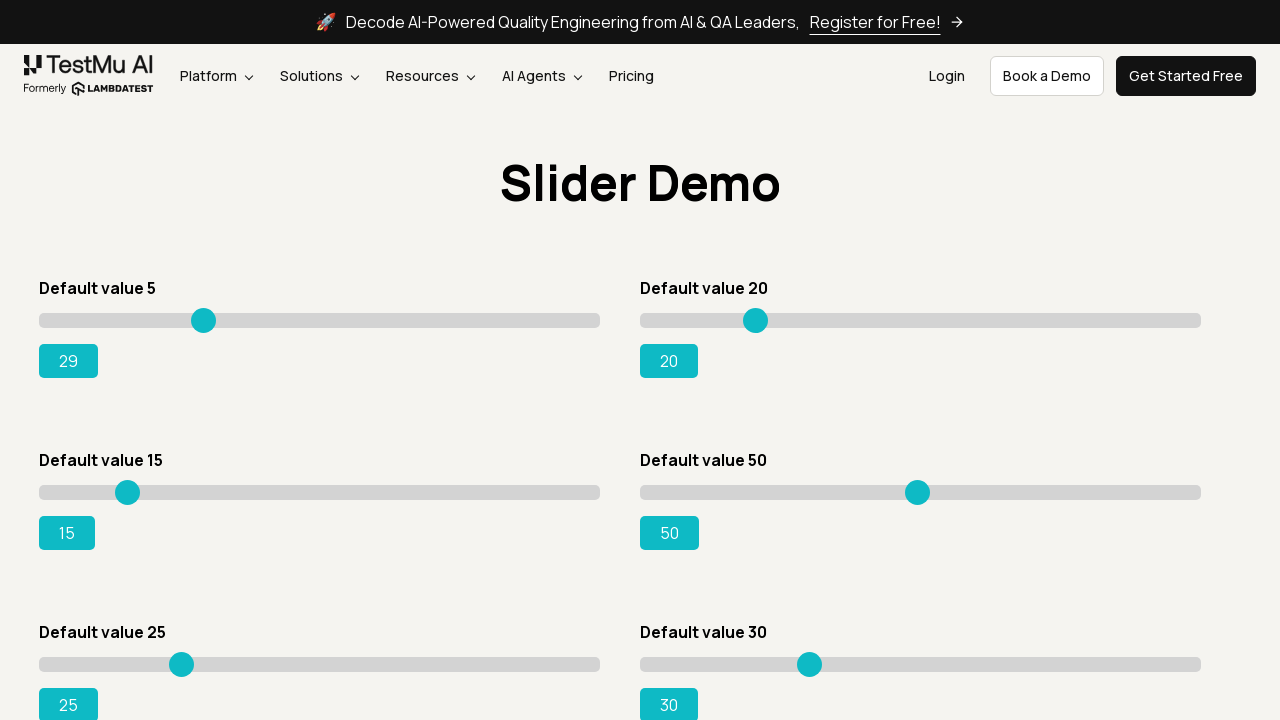

Waited 300ms before next adjustment
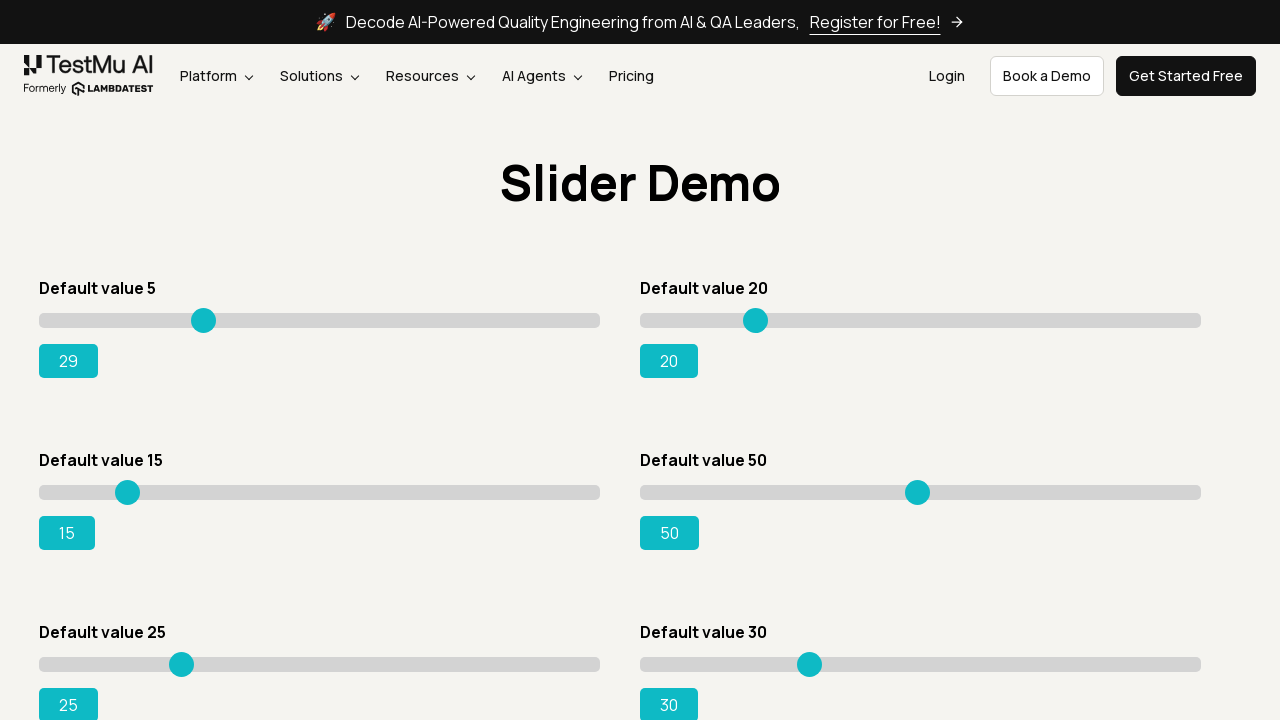

Pressed ArrowRight key to adjust slider on xpath=//input[@type='range'] >> nth=0
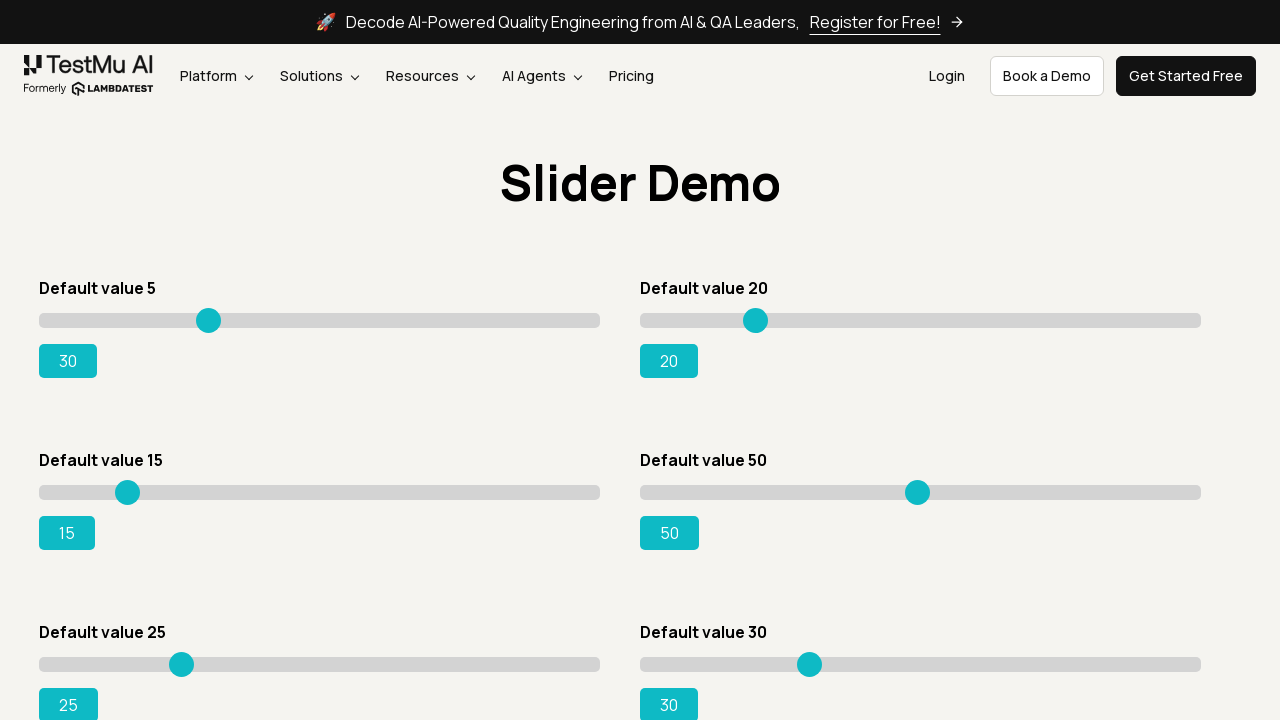

Retrieved updated slider value: 30
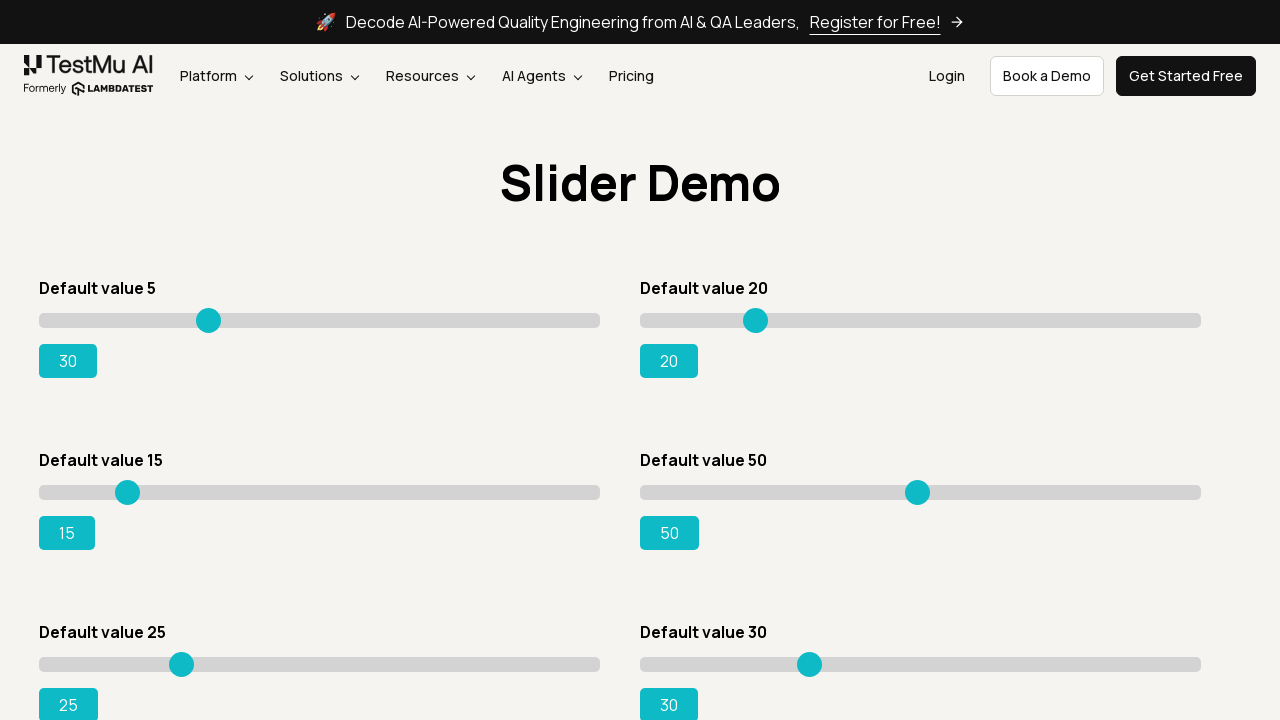

Waited 300ms before next adjustment
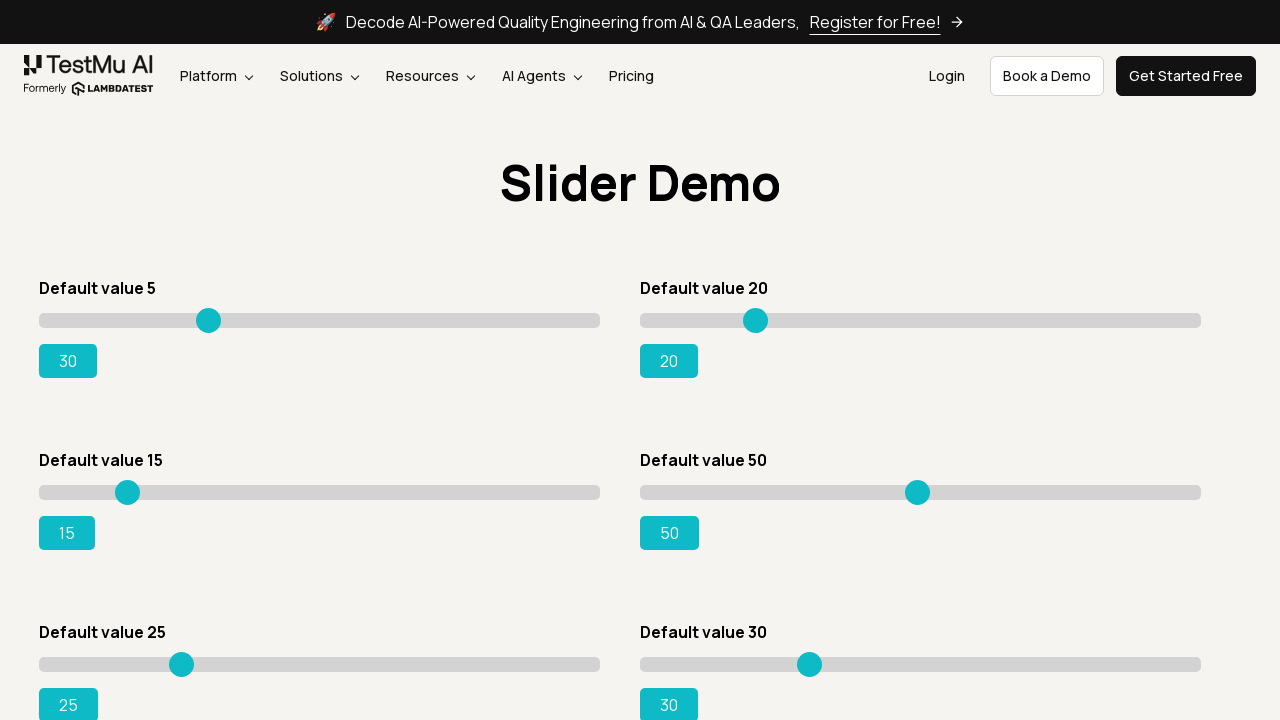

Pressed ArrowRight key to adjust slider on xpath=//input[@type='range'] >> nth=0
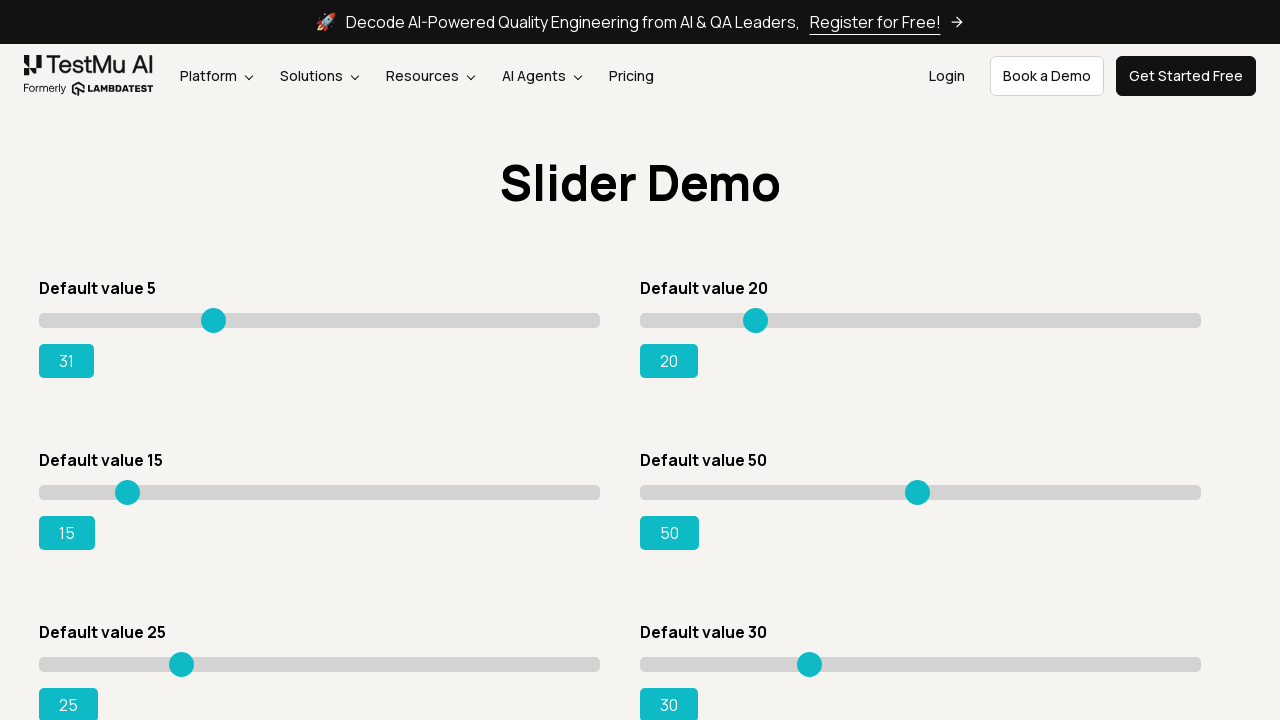

Retrieved updated slider value: 31
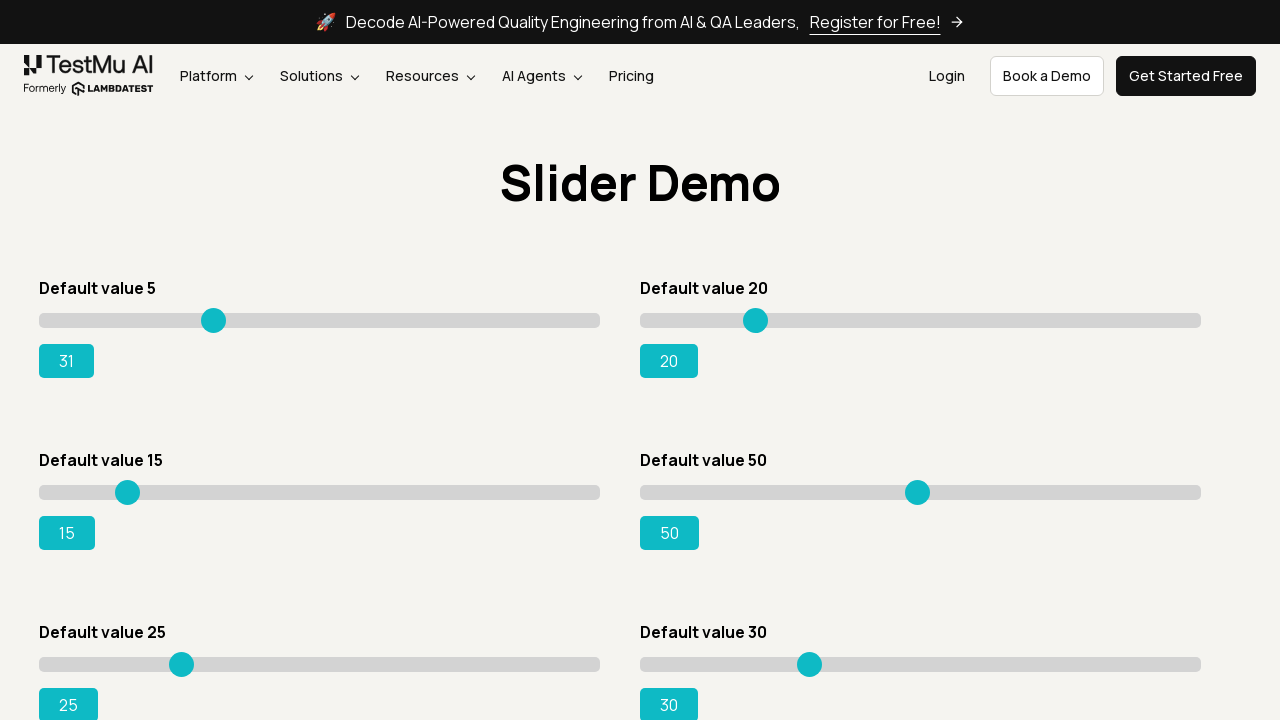

Waited 300ms before next adjustment
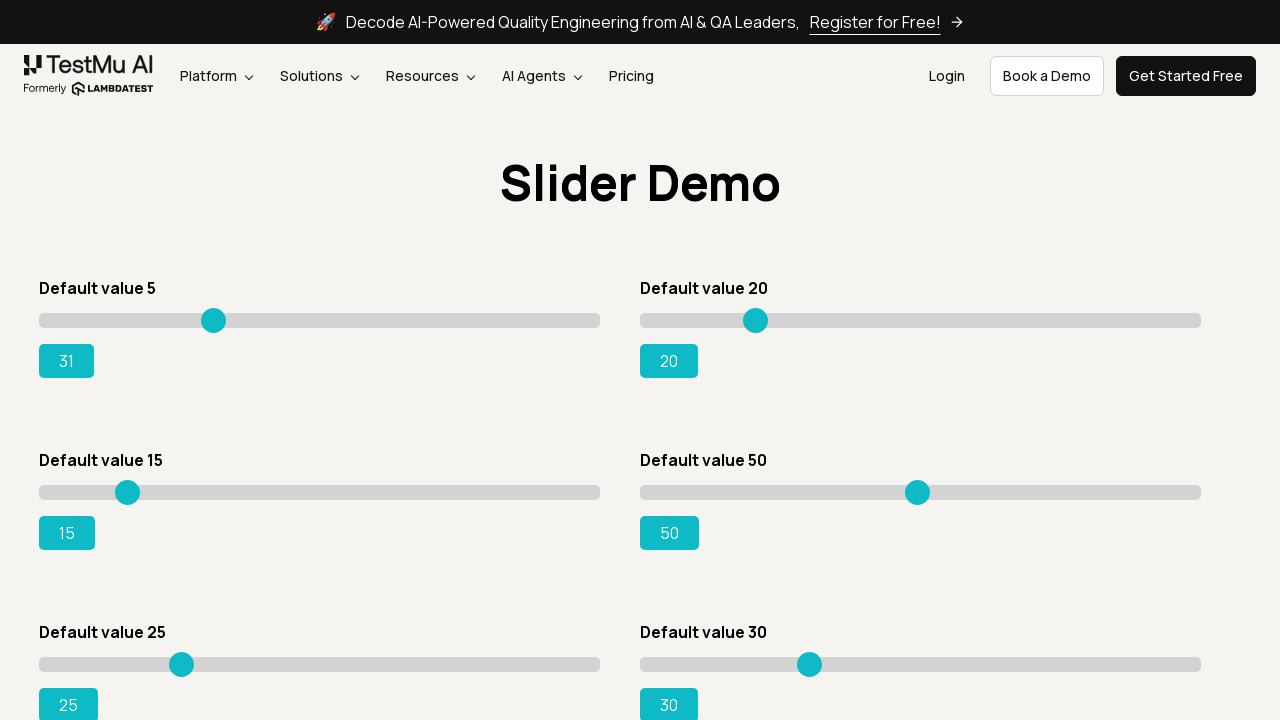

Pressed ArrowRight key to adjust slider on xpath=//input[@type='range'] >> nth=0
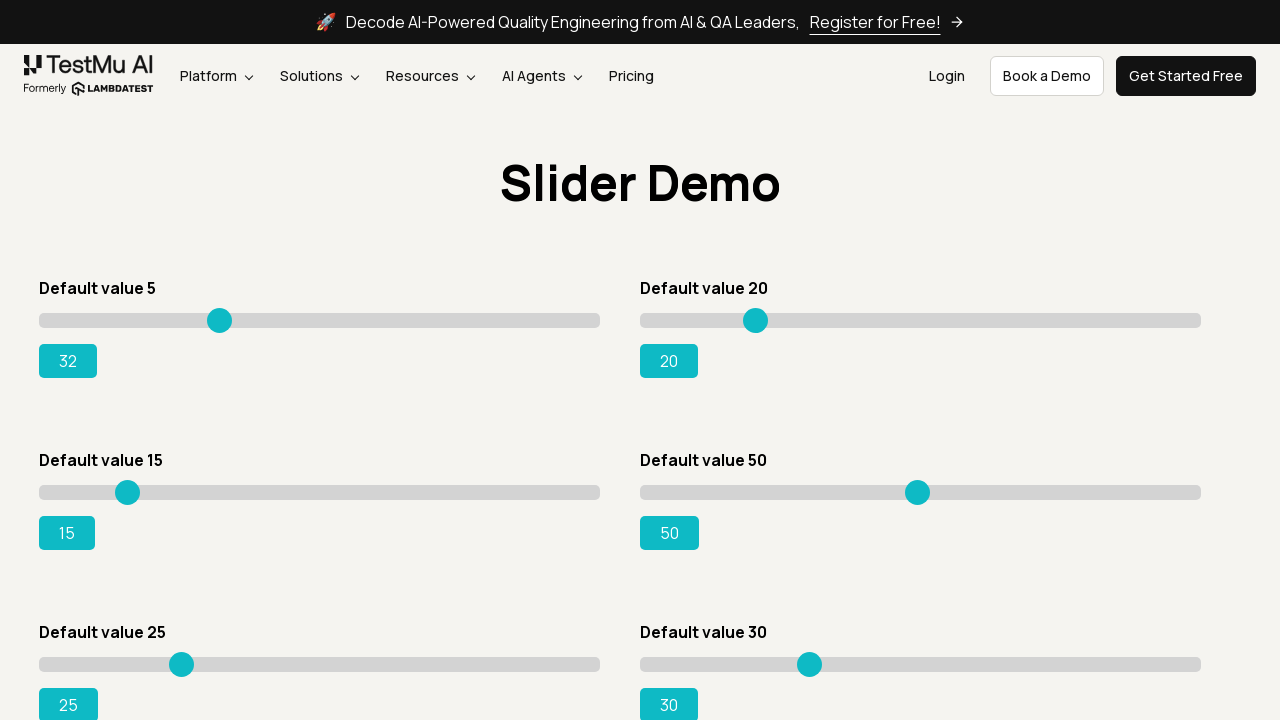

Retrieved updated slider value: 32
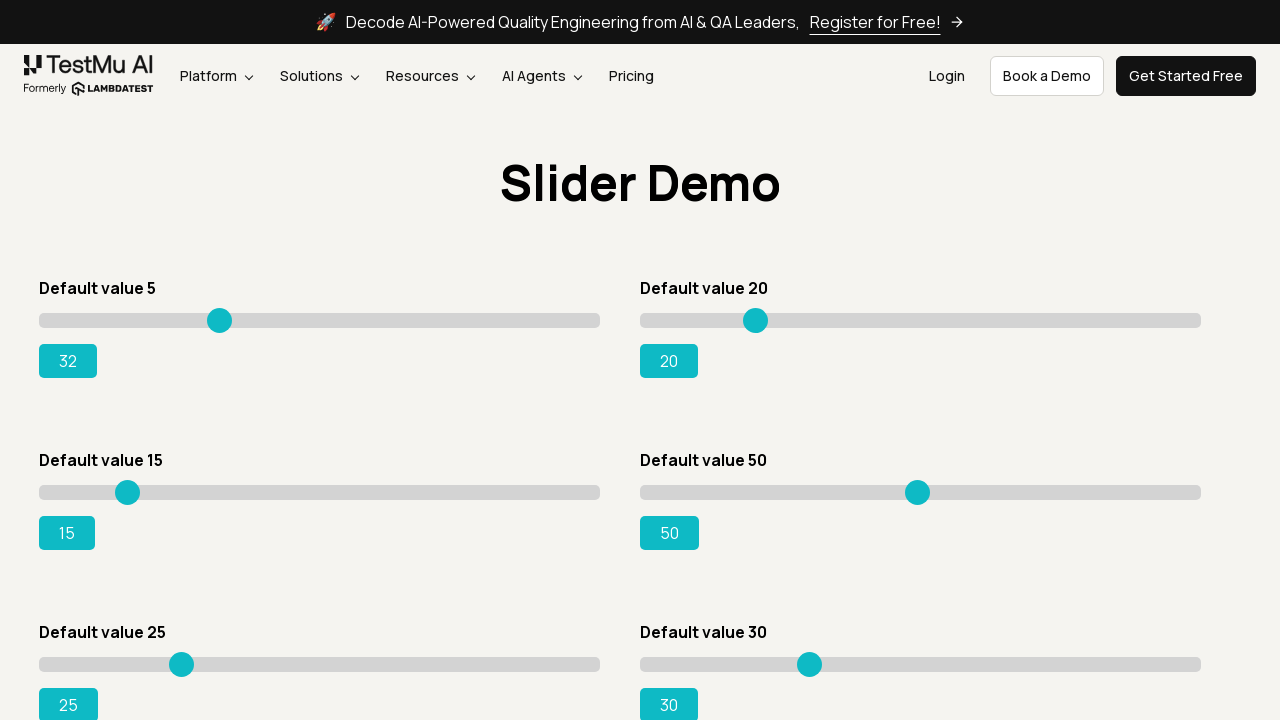

Waited 300ms before next adjustment
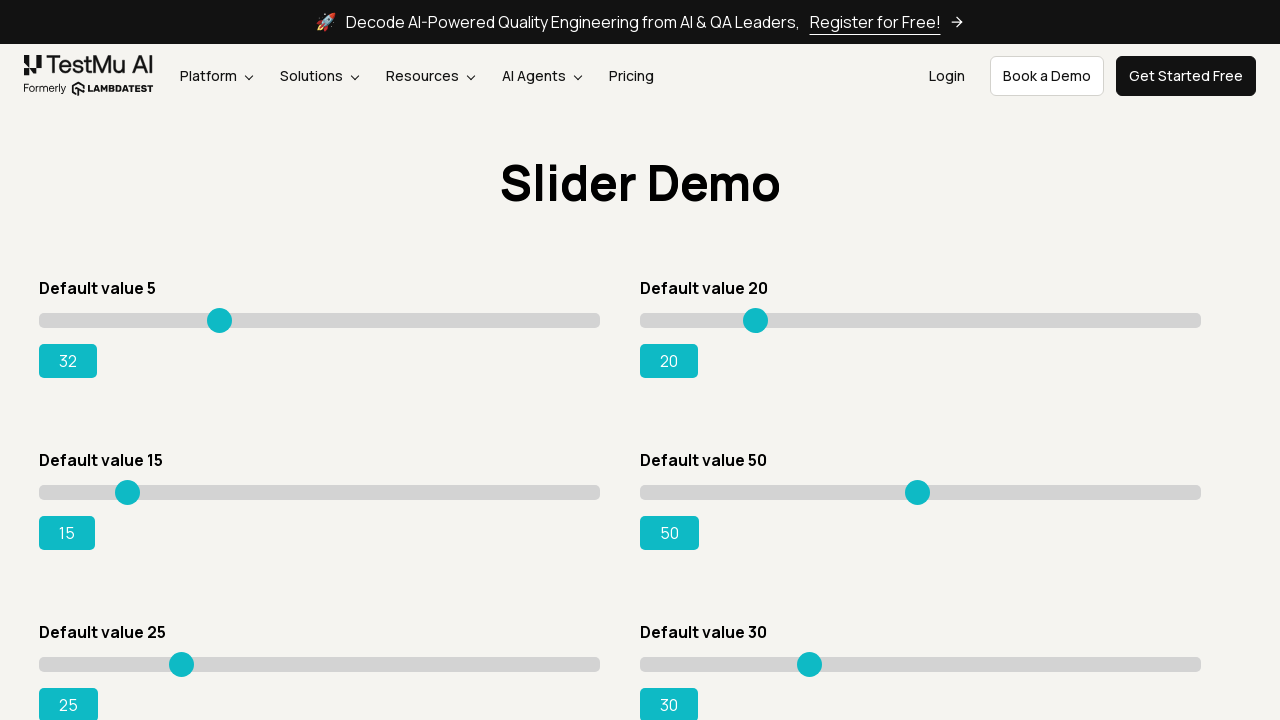

Pressed ArrowRight key to adjust slider on xpath=//input[@type='range'] >> nth=0
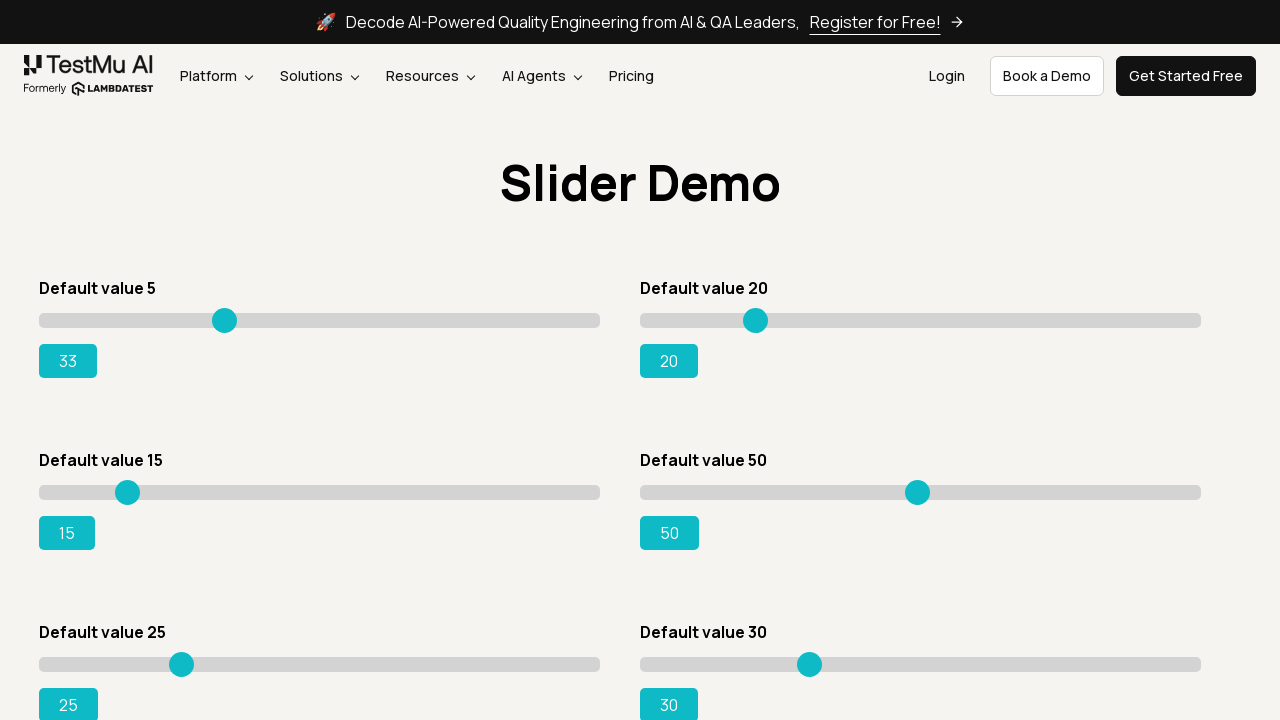

Retrieved updated slider value: 33
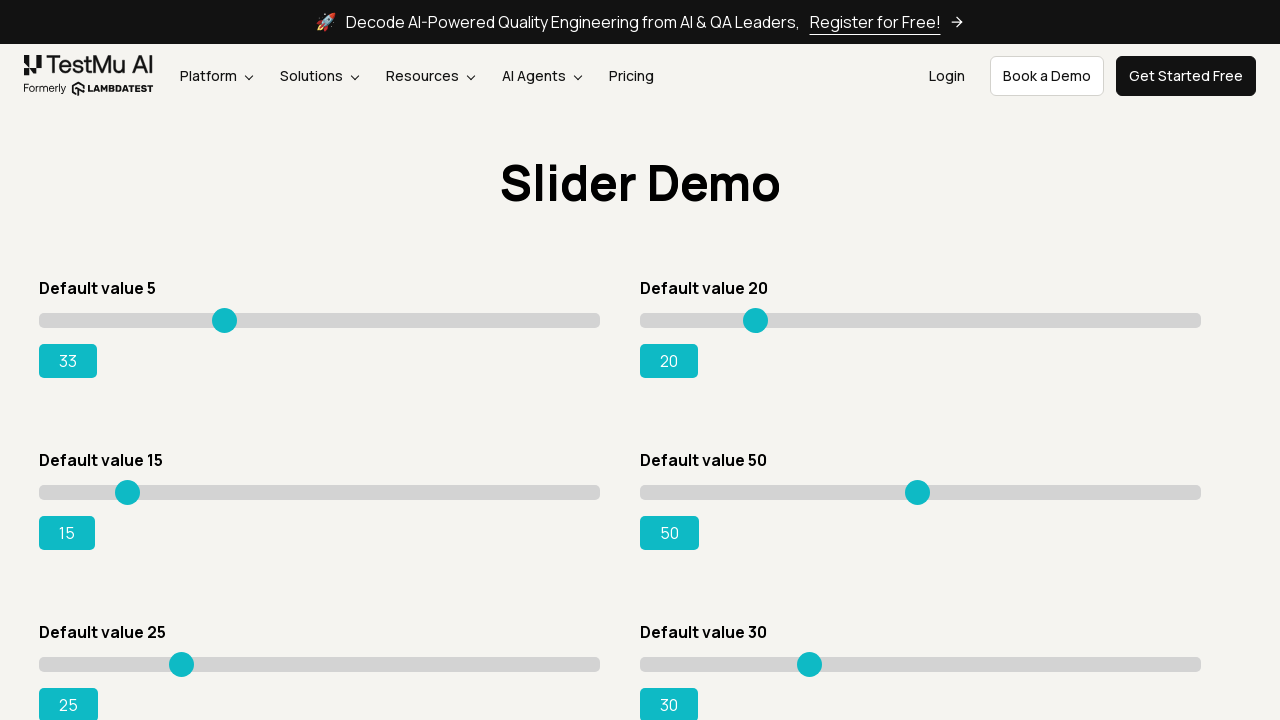

Waited 300ms before next adjustment
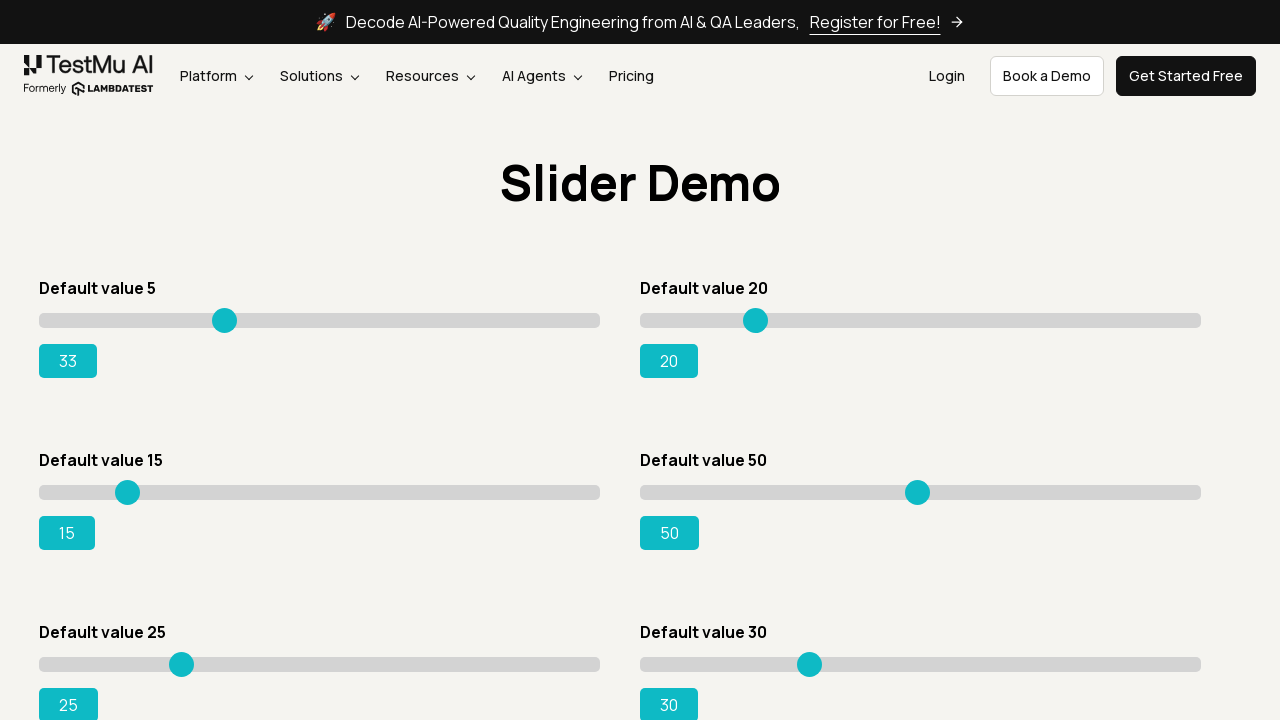

Pressed ArrowRight key to adjust slider on xpath=//input[@type='range'] >> nth=0
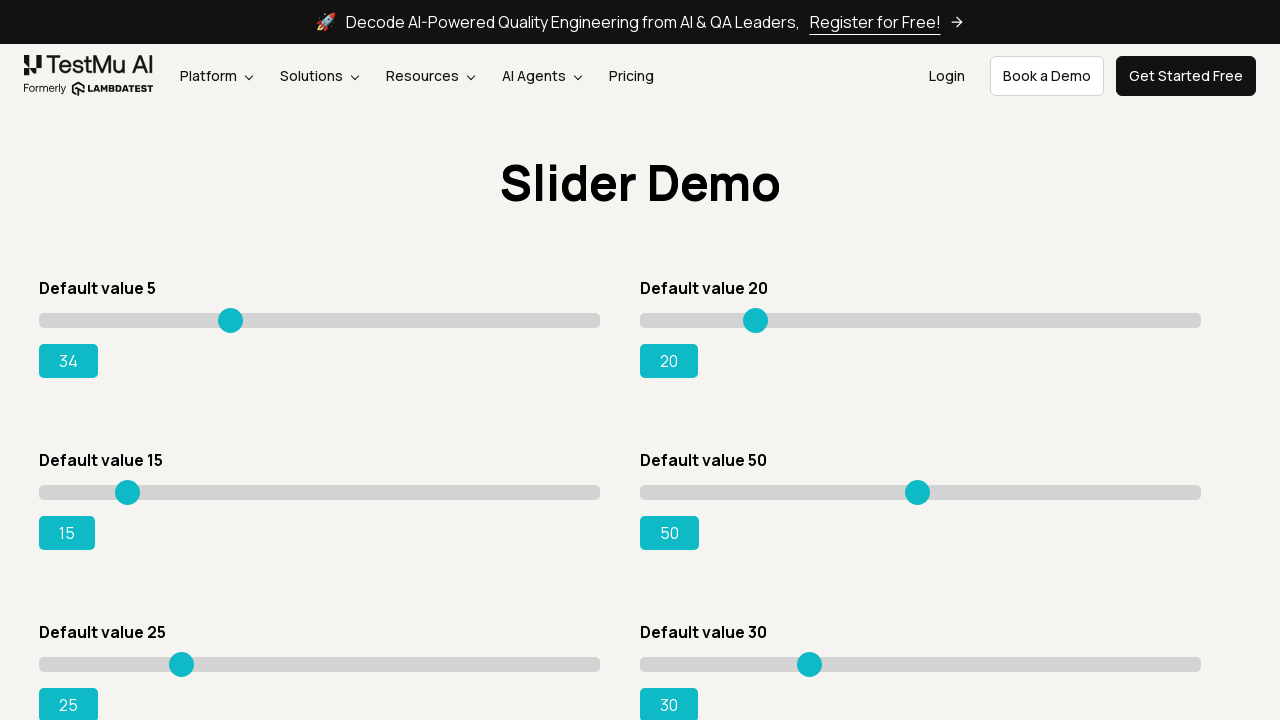

Retrieved updated slider value: 34
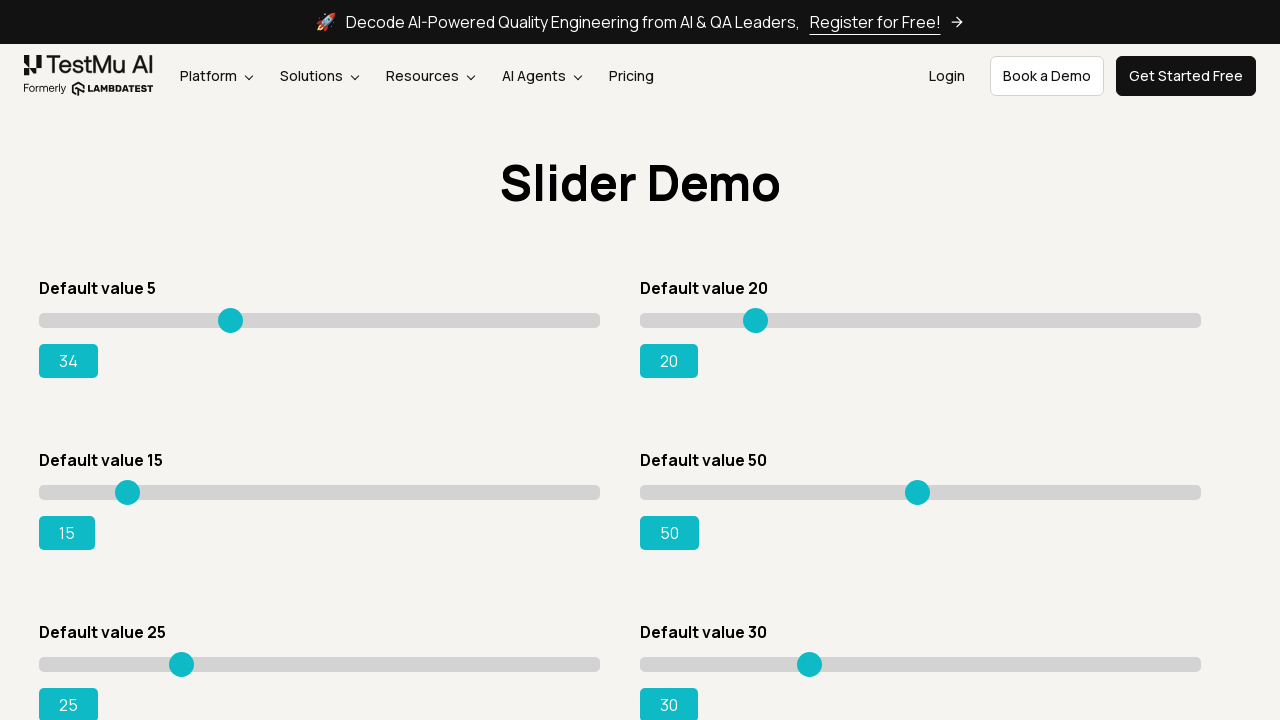

Waited 300ms before next adjustment
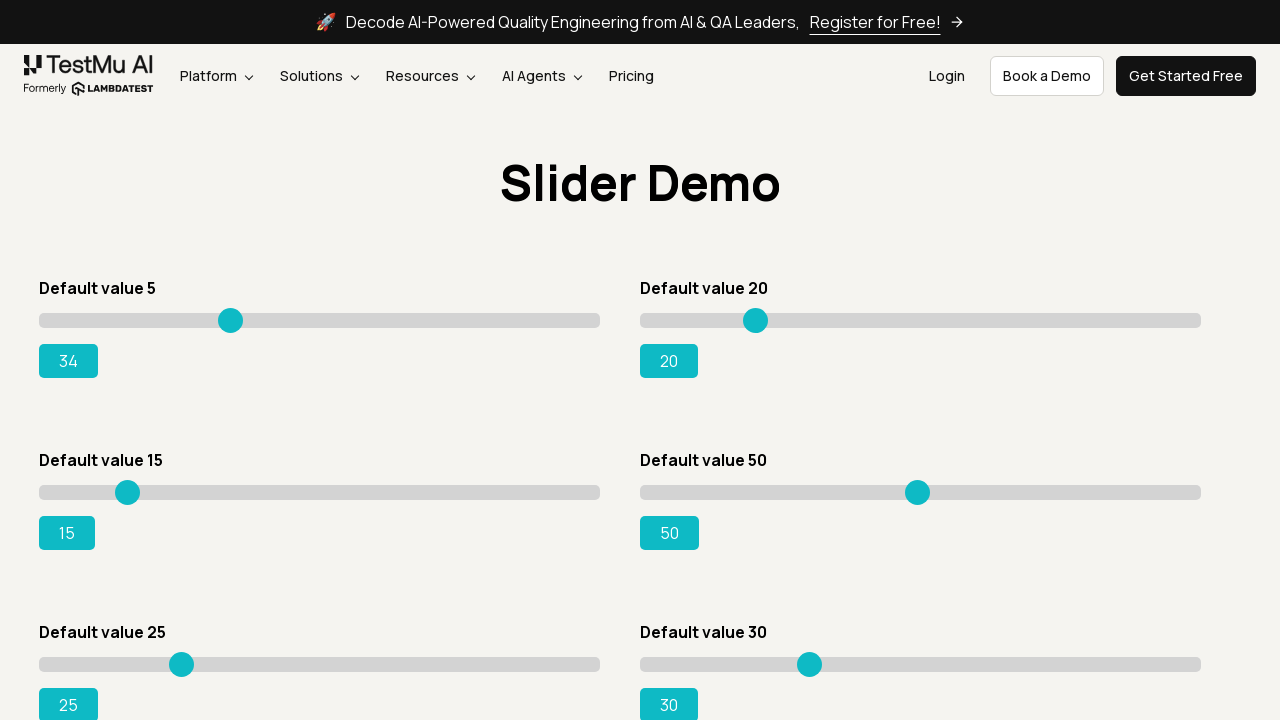

Pressed ArrowRight key to adjust slider on xpath=//input[@type='range'] >> nth=0
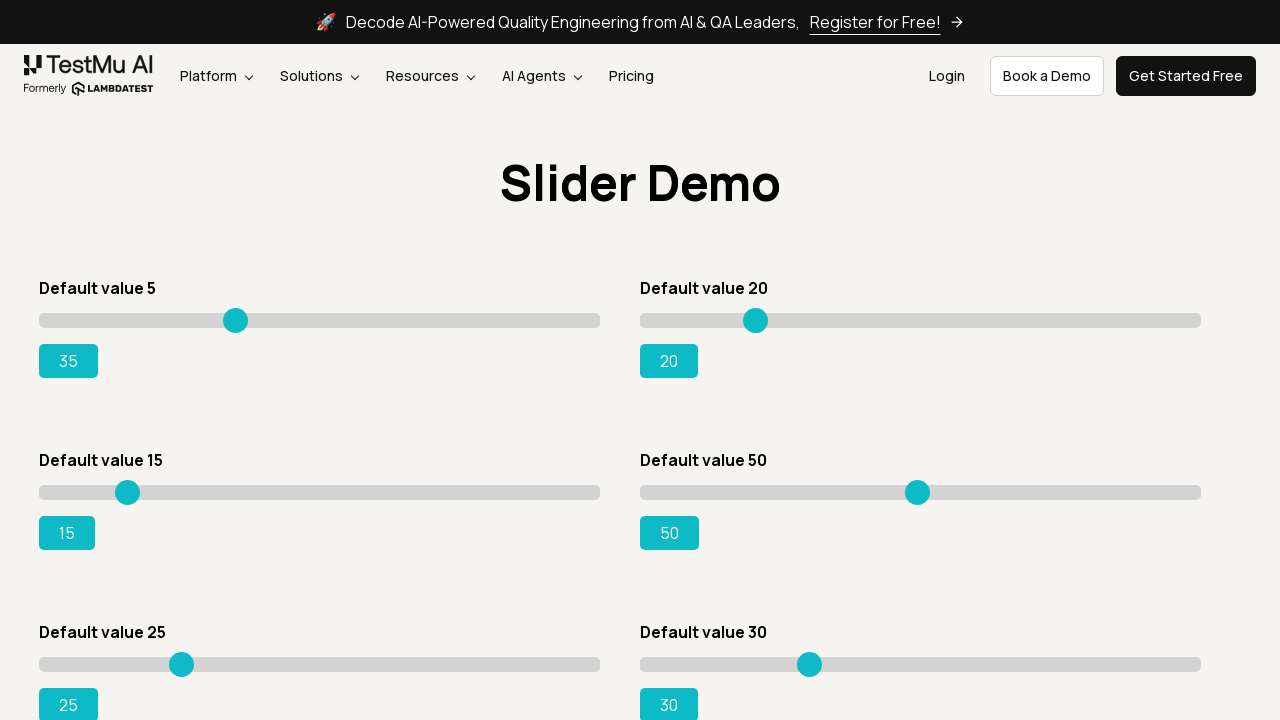

Retrieved updated slider value: 35
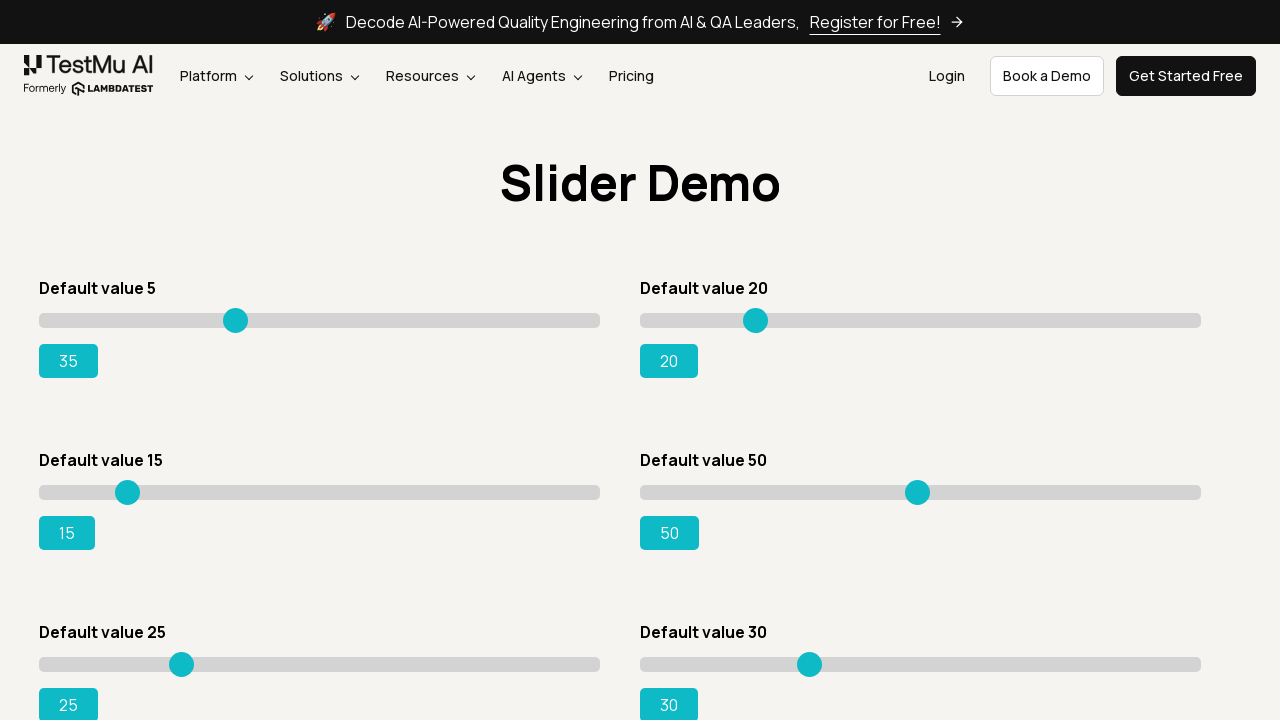

Waited 300ms before next adjustment
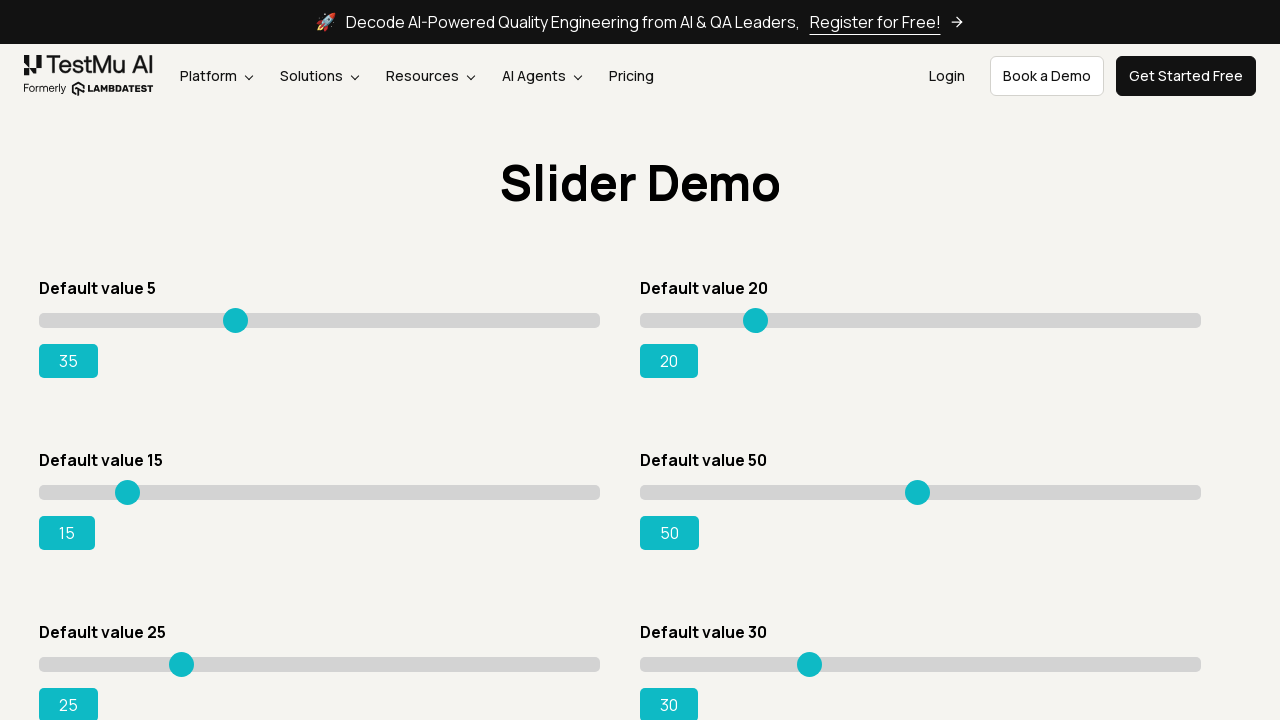

Pressed ArrowRight key to adjust slider on xpath=//input[@type='range'] >> nth=0
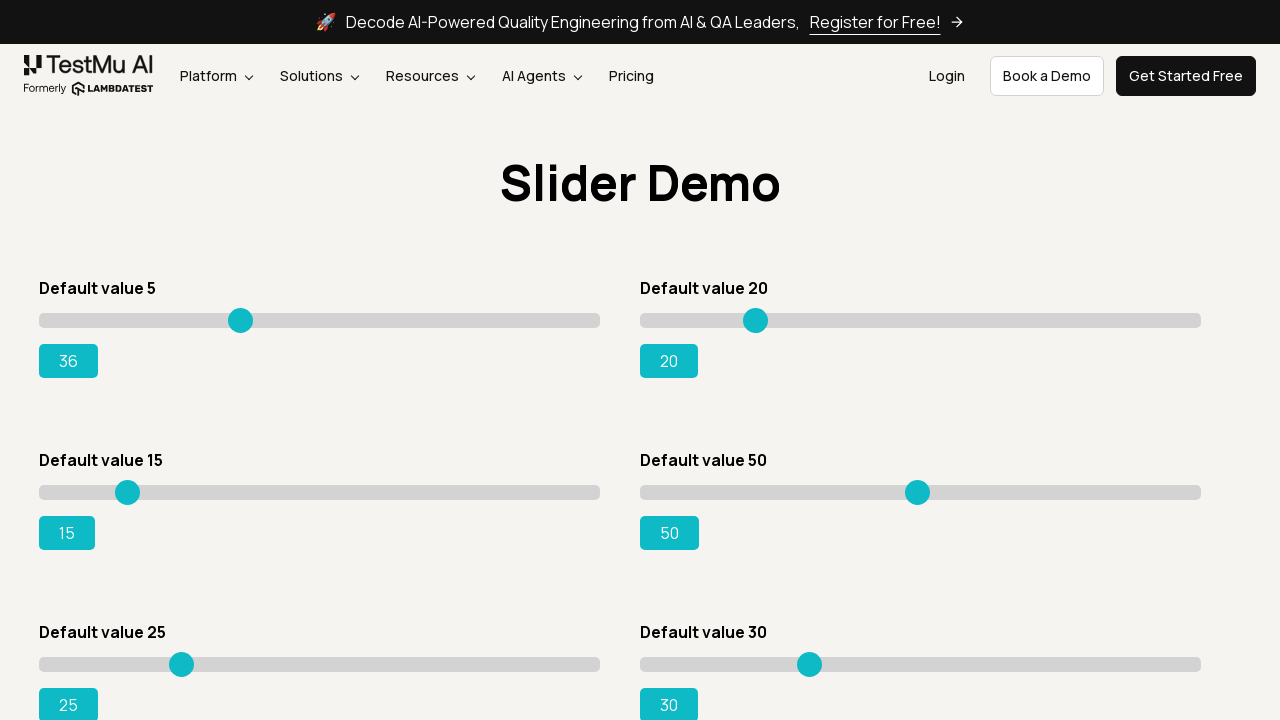

Retrieved updated slider value: 36
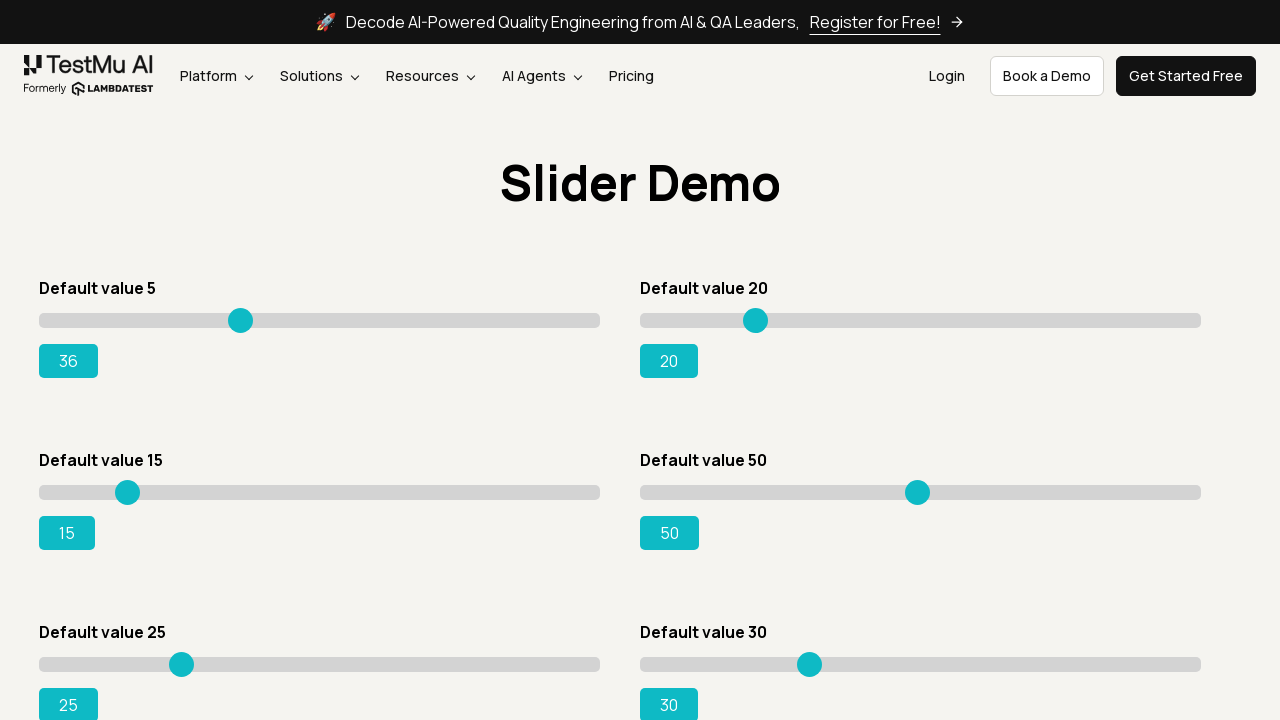

Waited 300ms before next adjustment
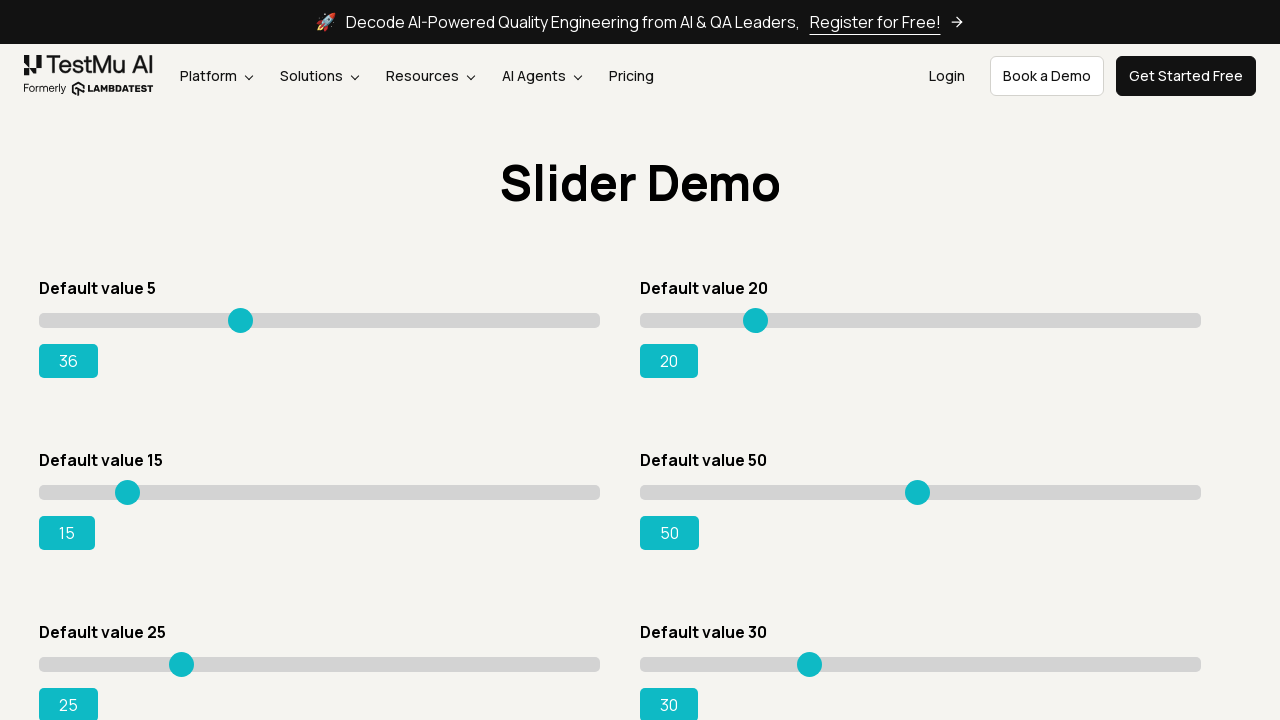

Pressed ArrowRight key to adjust slider on xpath=//input[@type='range'] >> nth=0
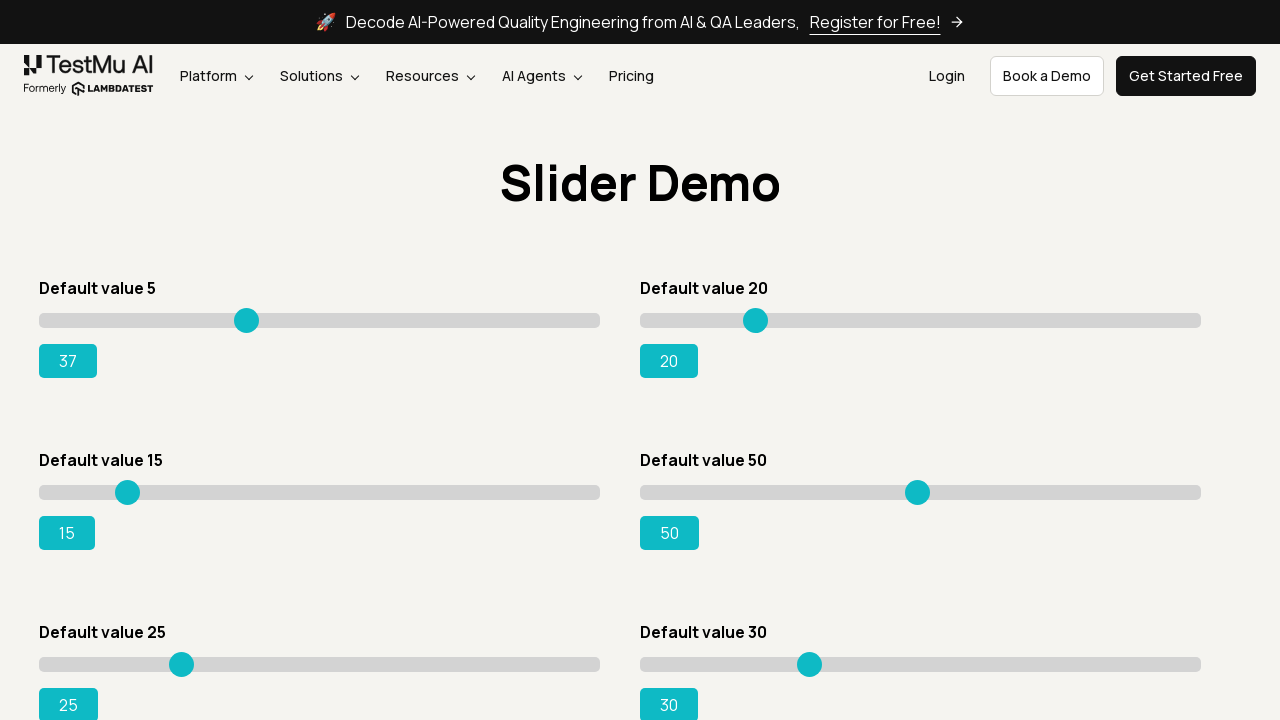

Retrieved updated slider value: 37
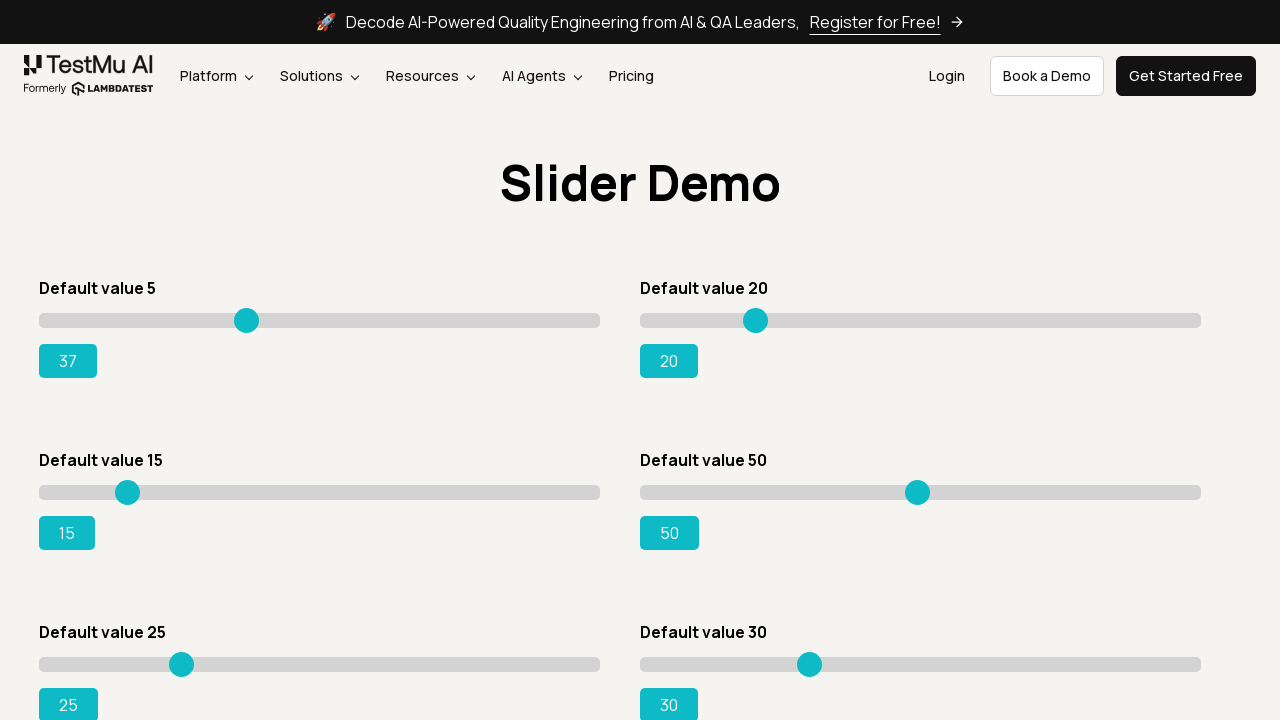

Waited 300ms before next adjustment
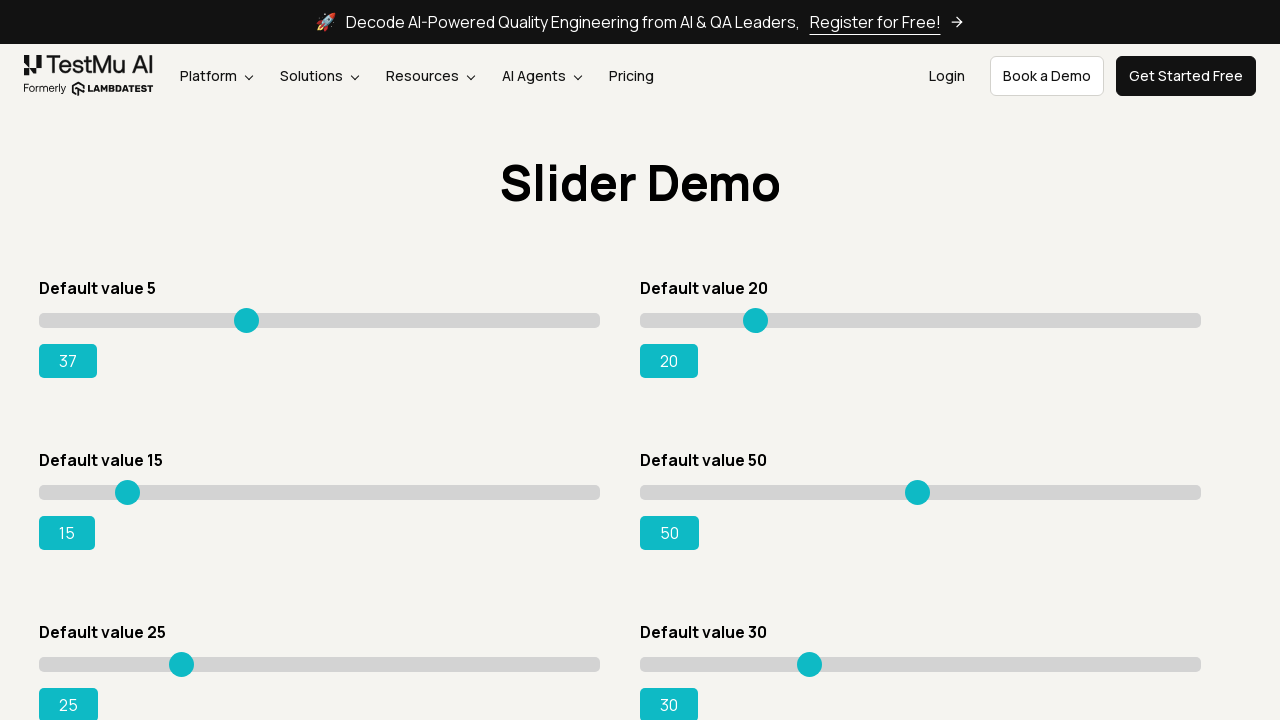

Pressed ArrowRight key to adjust slider on xpath=//input[@type='range'] >> nth=0
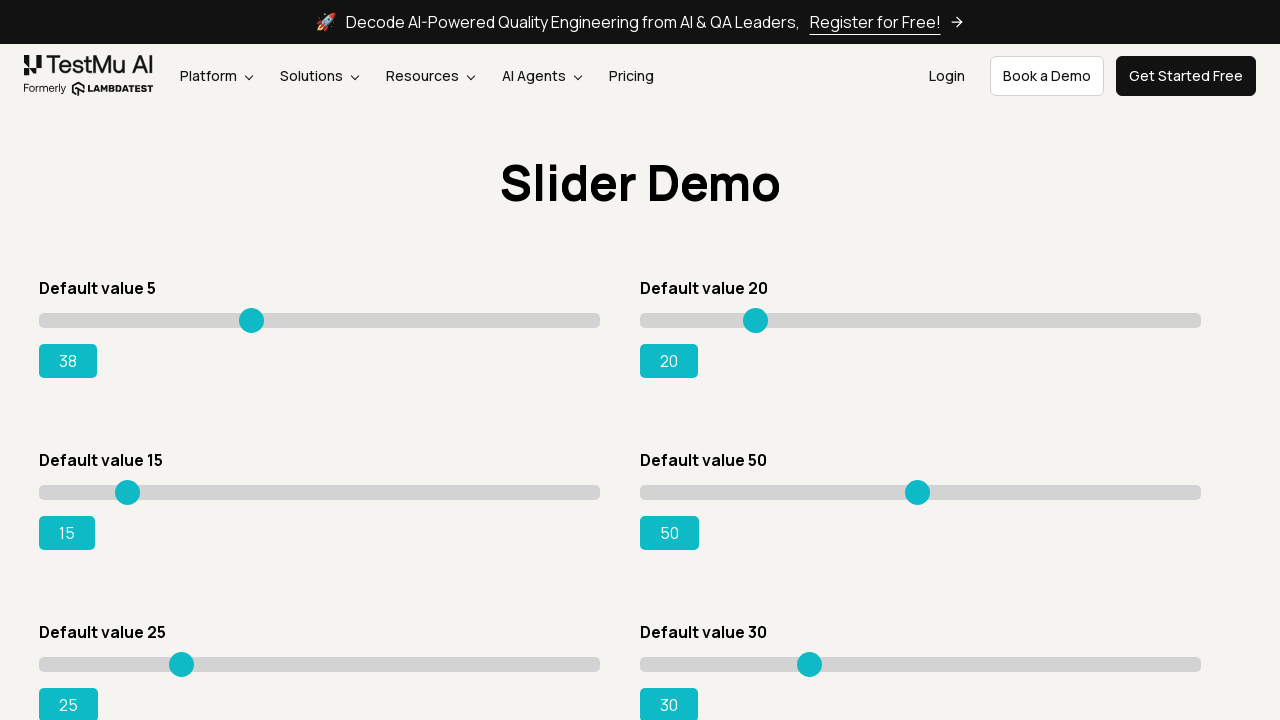

Retrieved updated slider value: 38
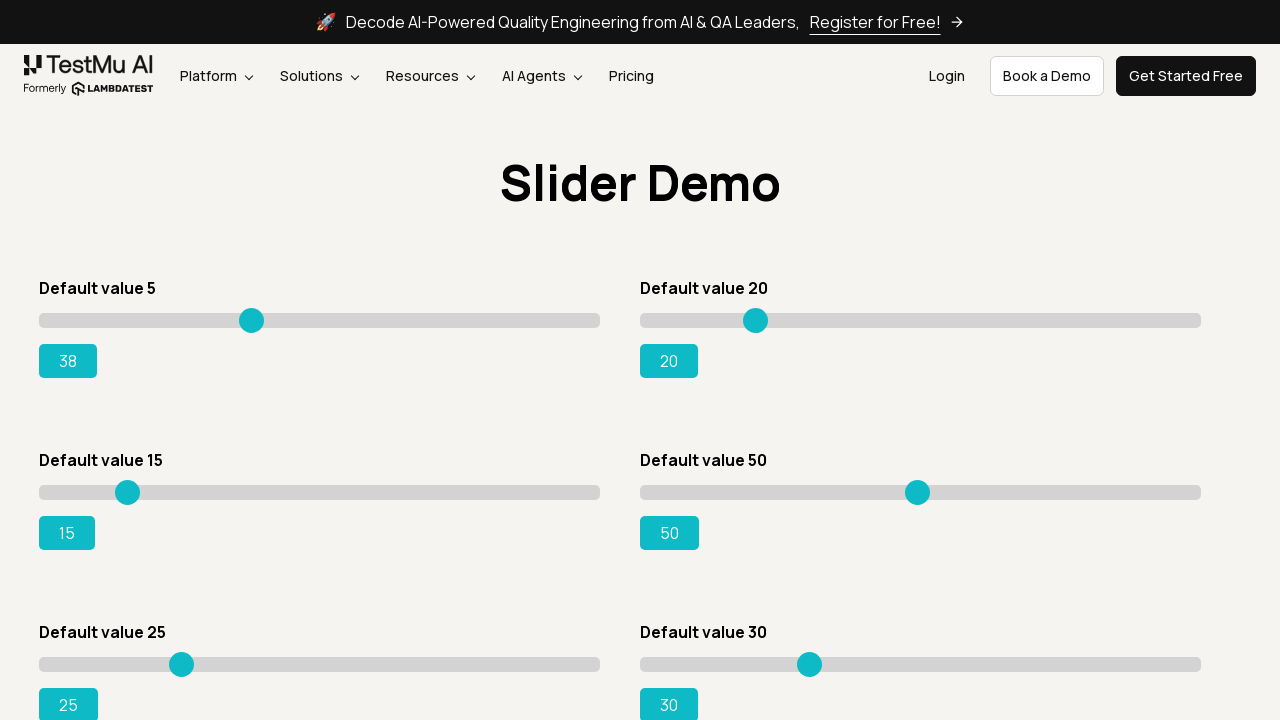

Waited 300ms before next adjustment
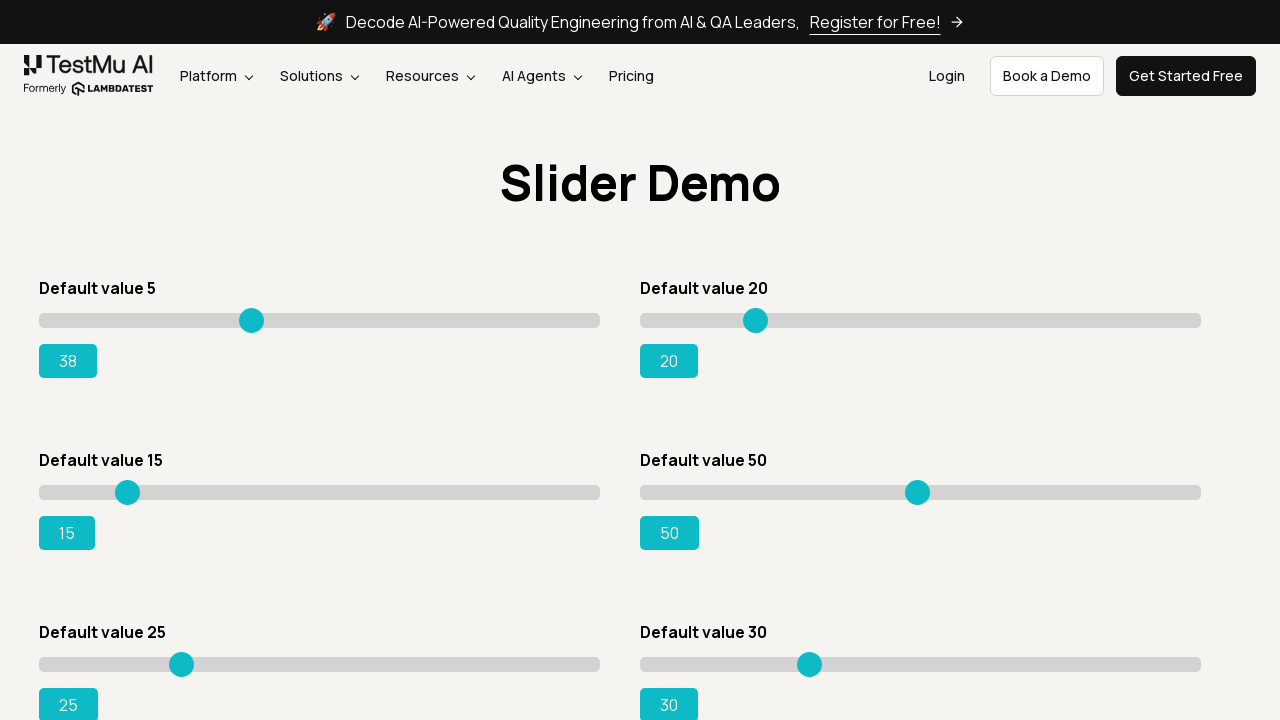

Pressed ArrowRight key to adjust slider on xpath=//input[@type='range'] >> nth=0
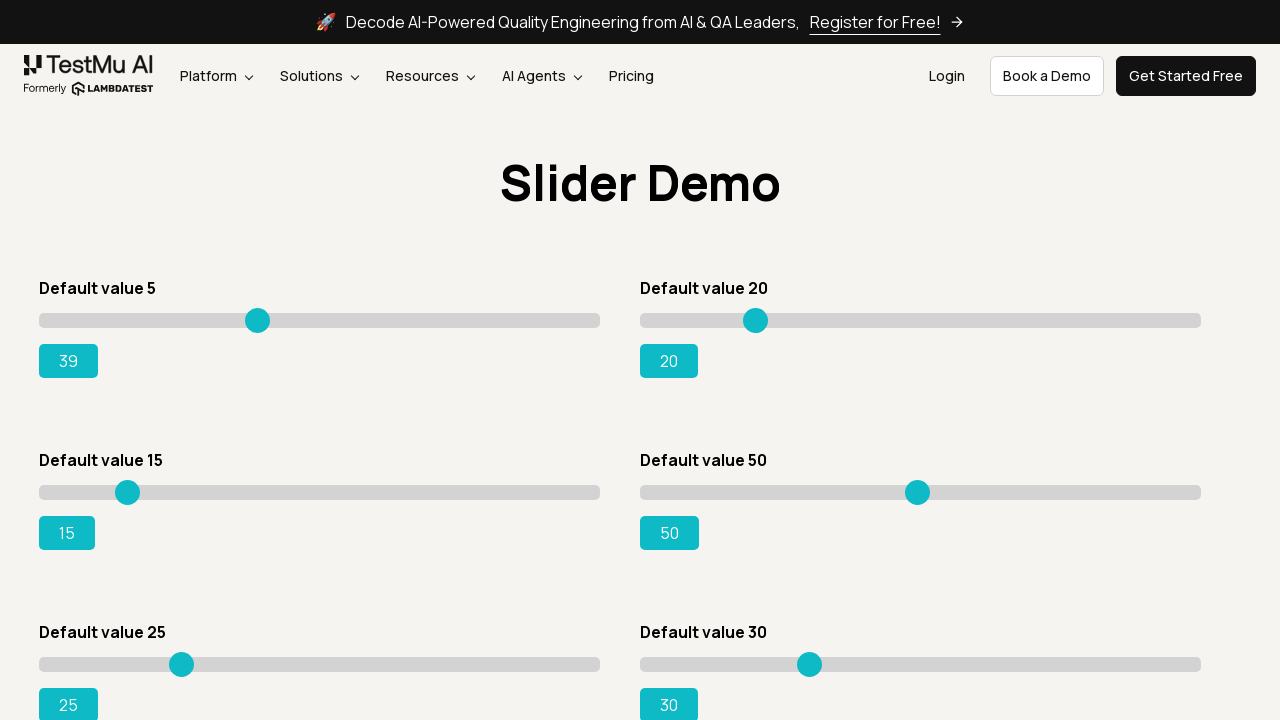

Retrieved updated slider value: 39
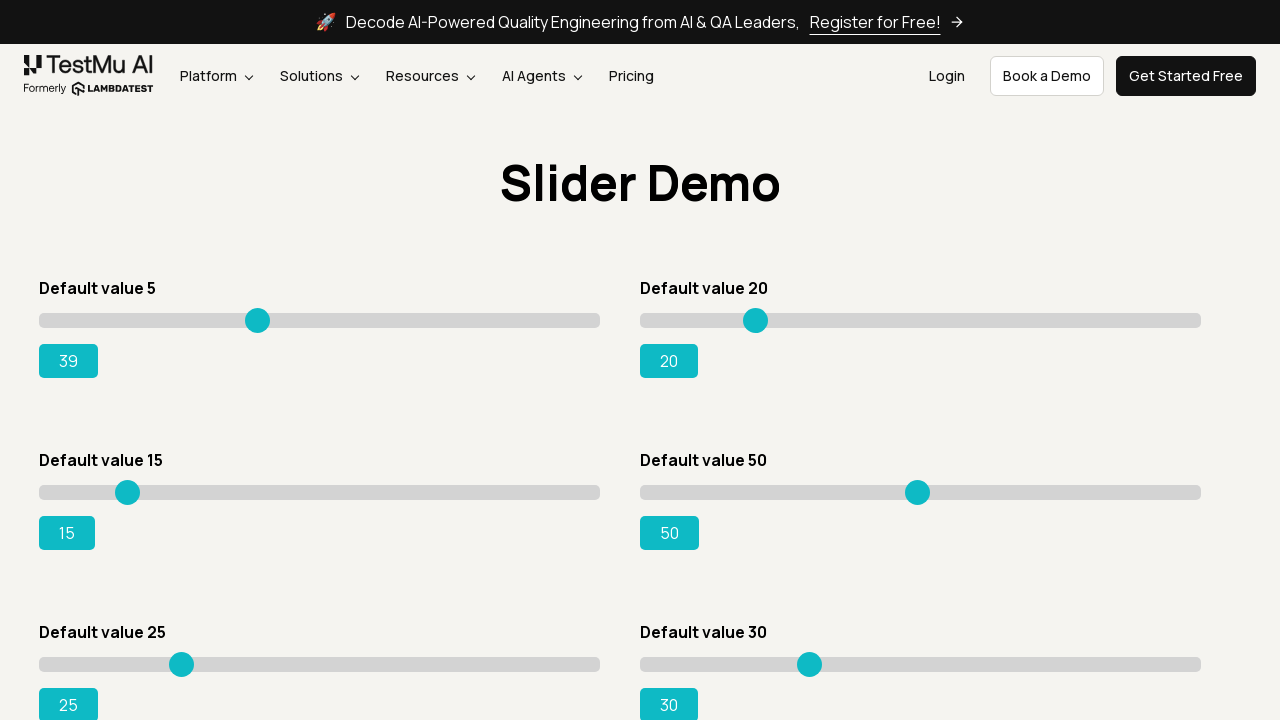

Waited 300ms before next adjustment
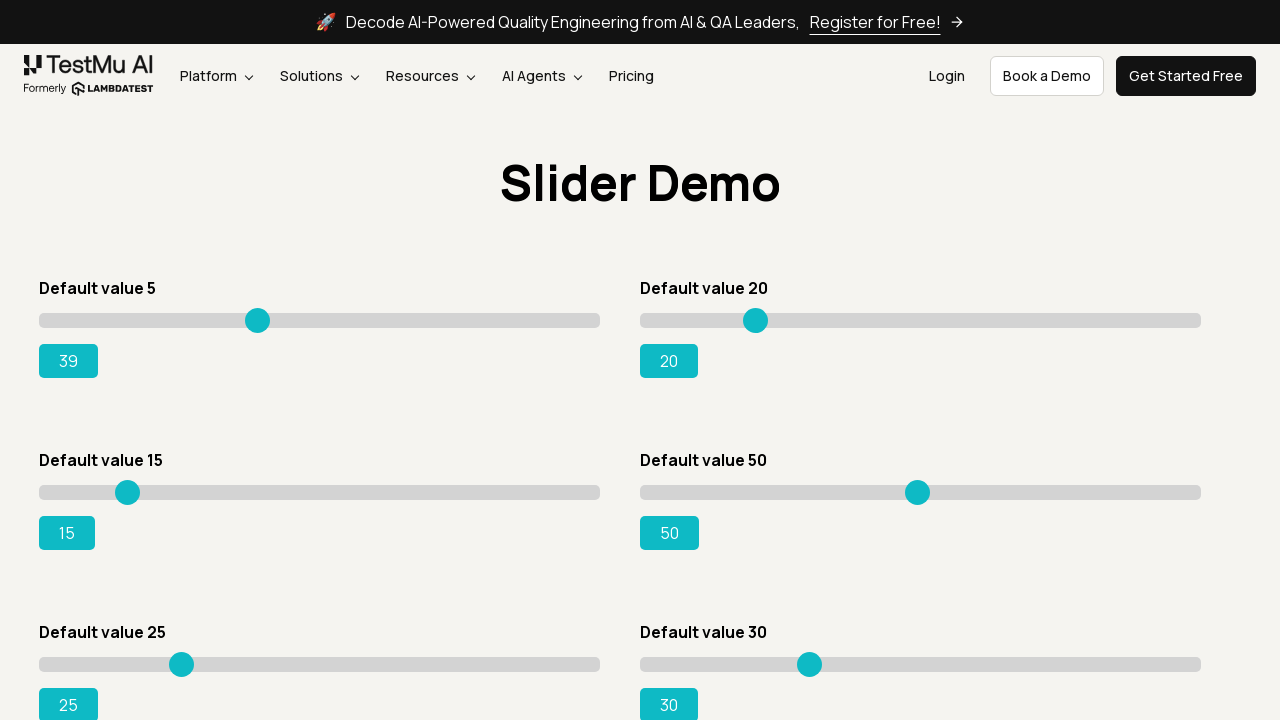

Pressed ArrowRight key to adjust slider on xpath=//input[@type='range'] >> nth=0
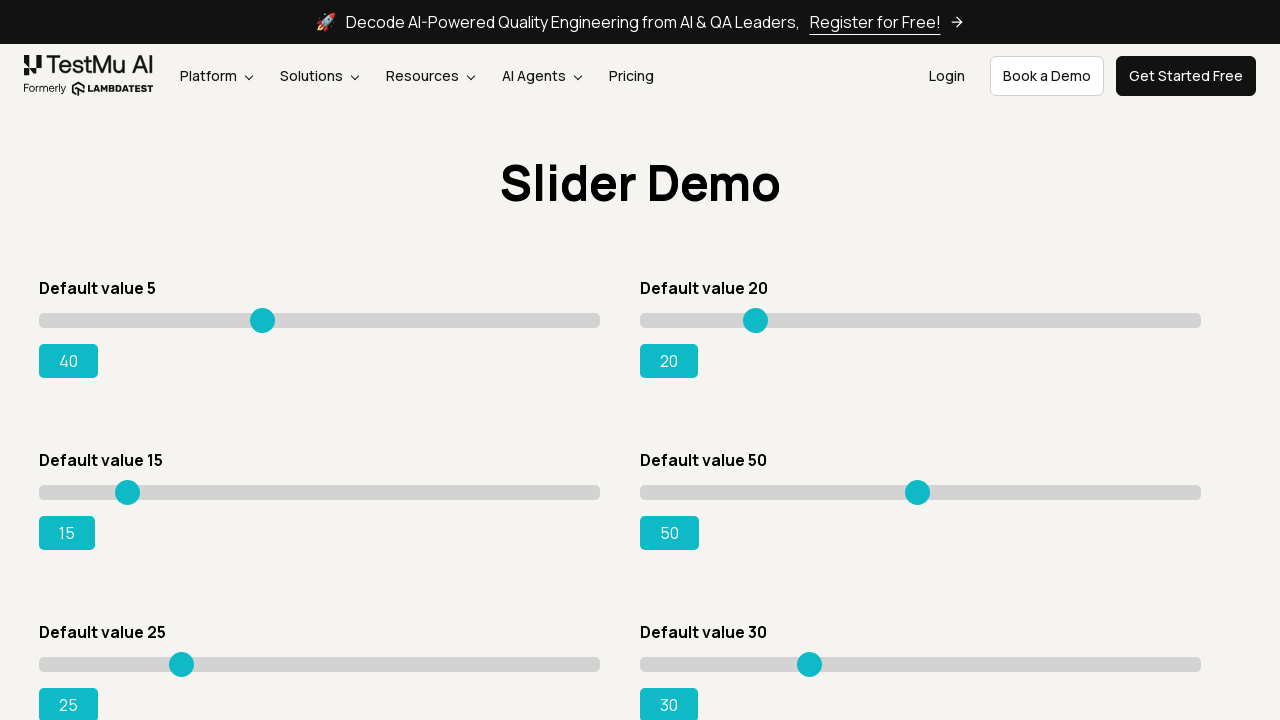

Retrieved updated slider value: 40
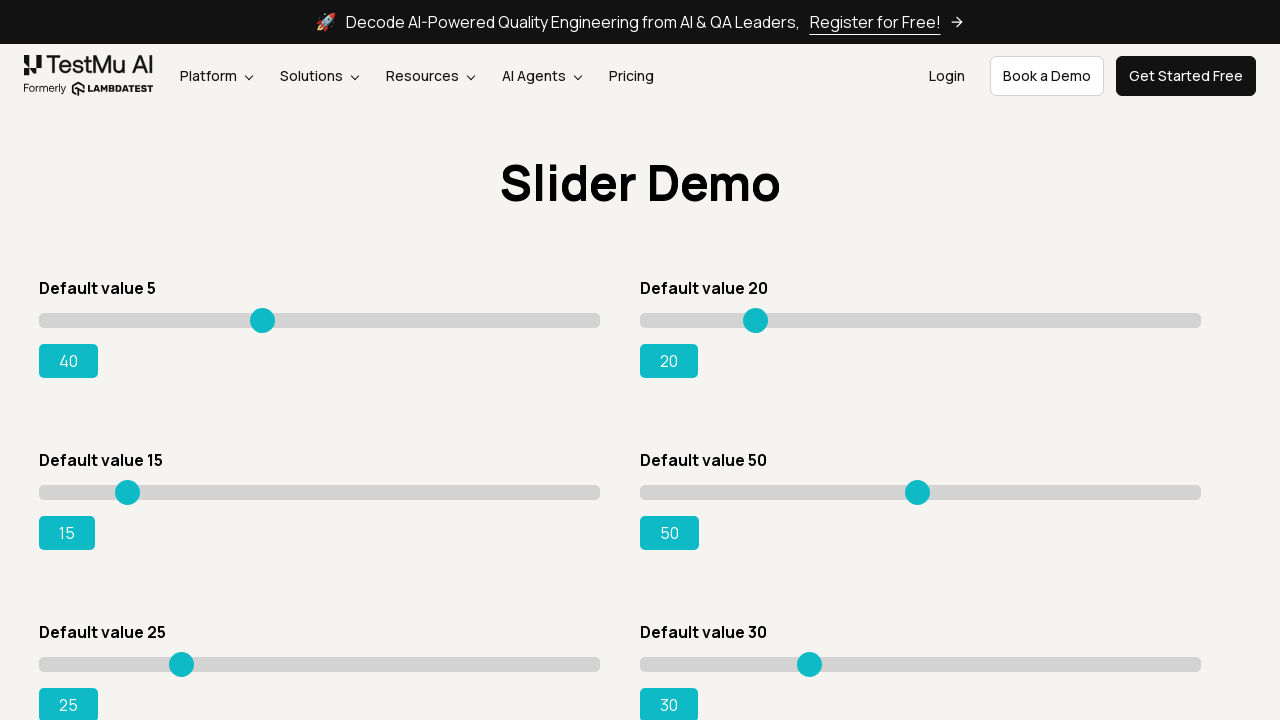

Waited 300ms before next adjustment
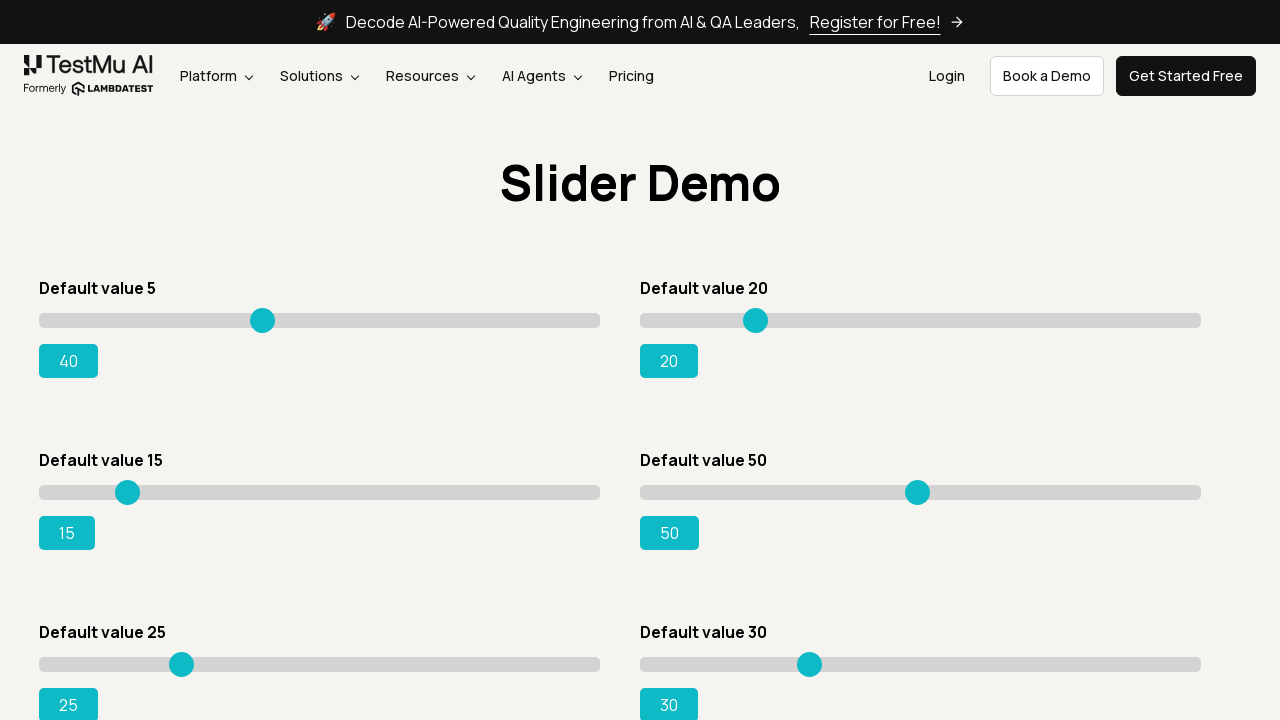

Pressed ArrowRight key to adjust slider on xpath=//input[@type='range'] >> nth=0
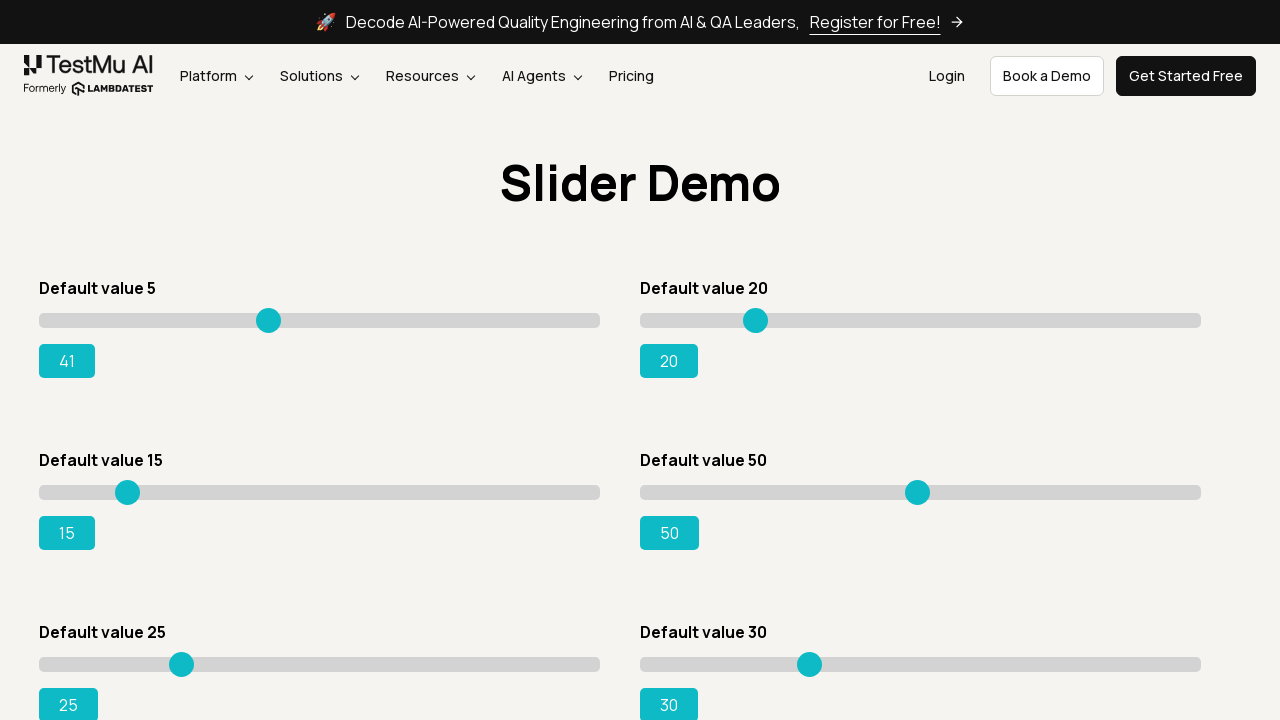

Retrieved updated slider value: 41
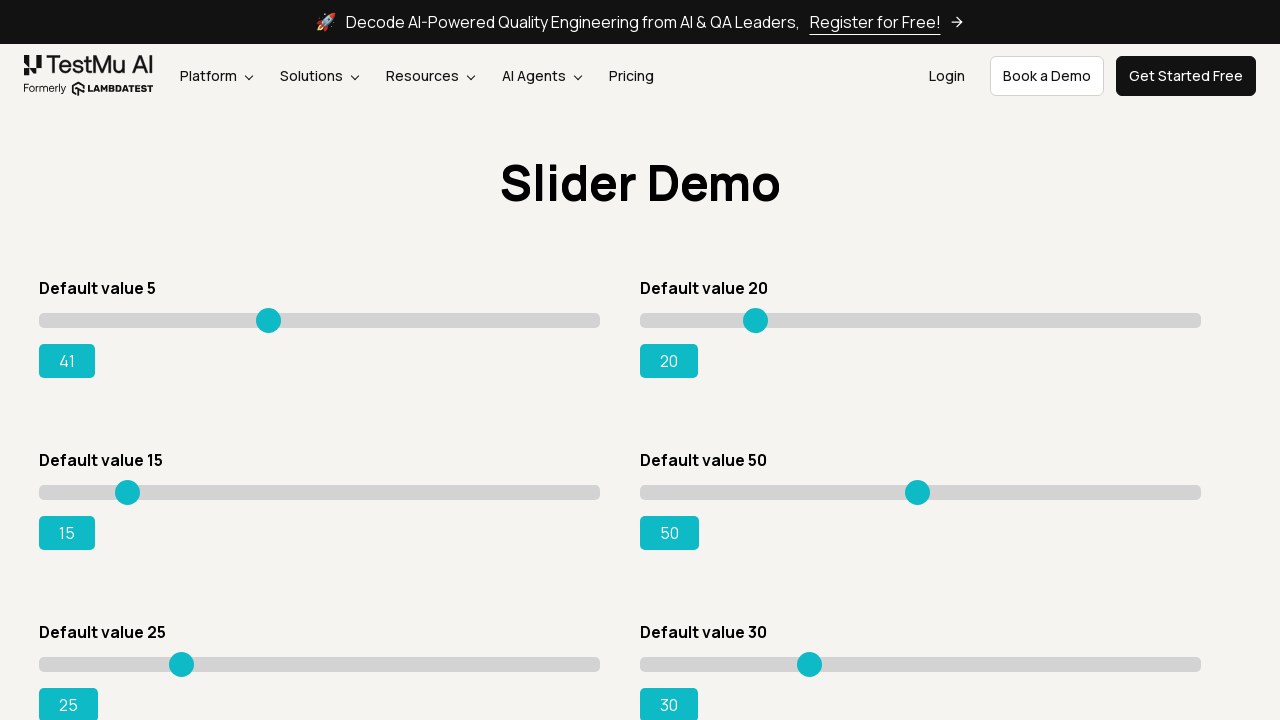

Waited 300ms before next adjustment
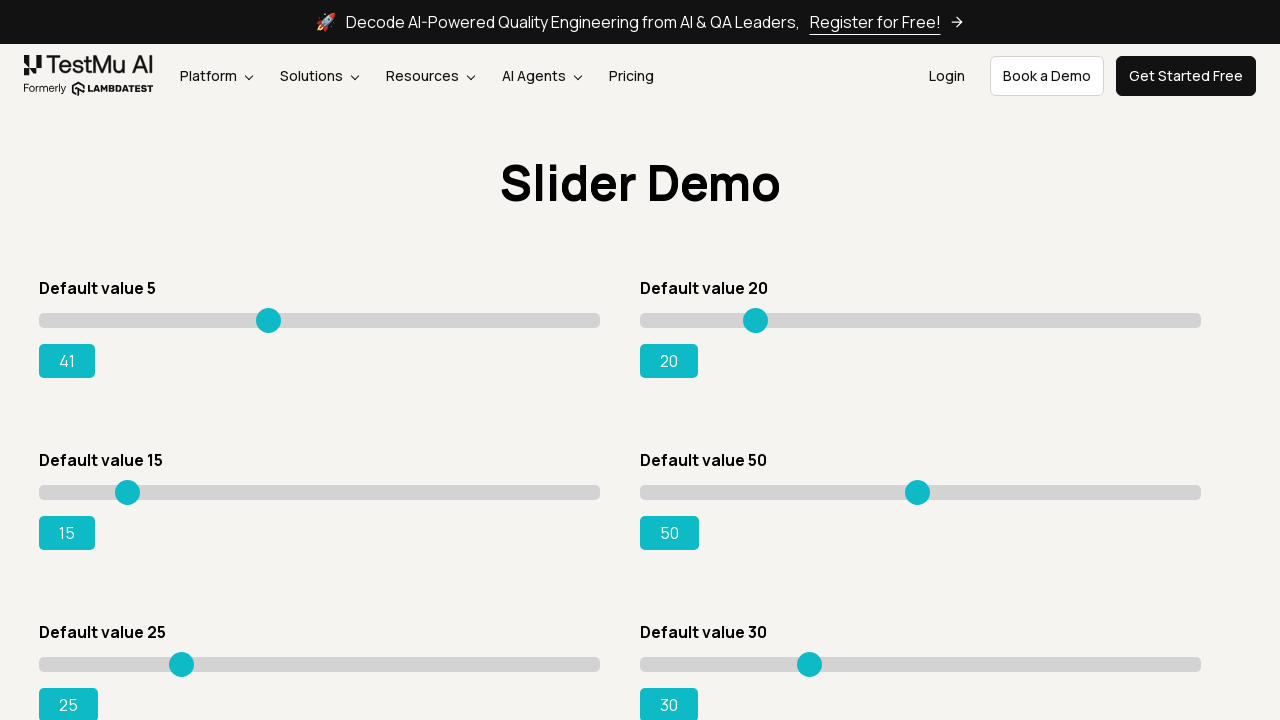

Pressed ArrowRight key to adjust slider on xpath=//input[@type='range'] >> nth=0
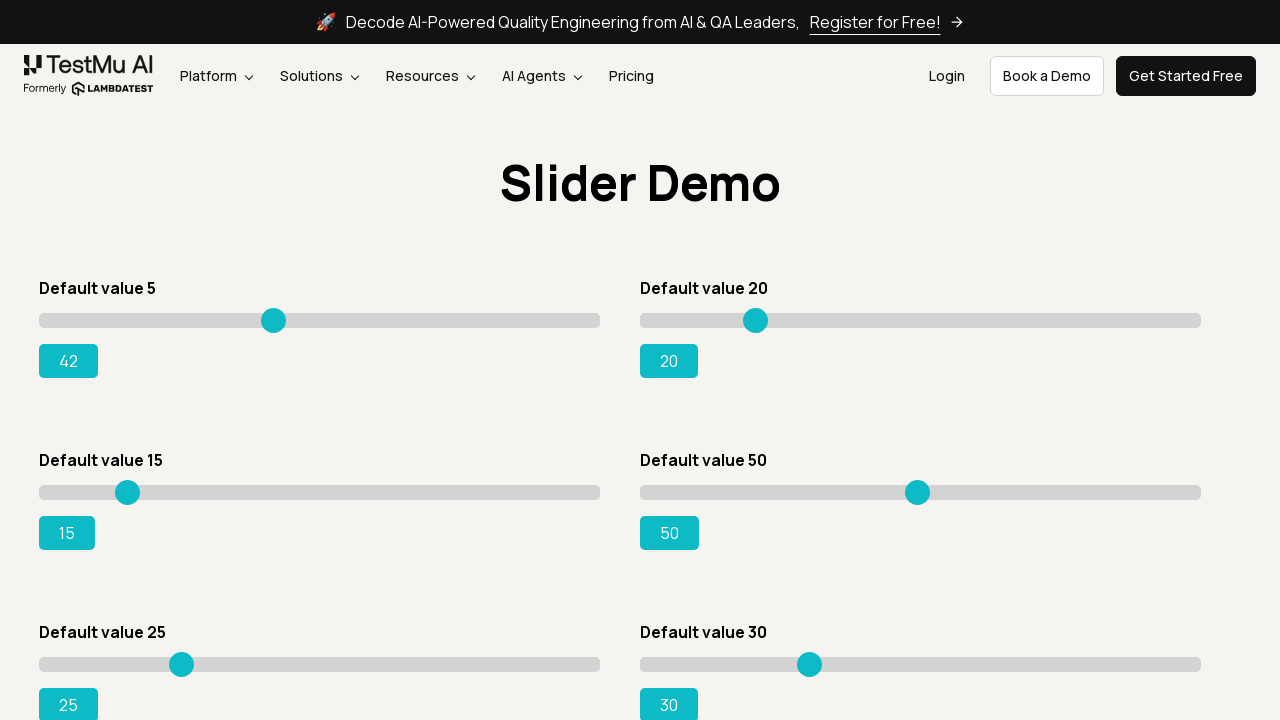

Retrieved updated slider value: 42
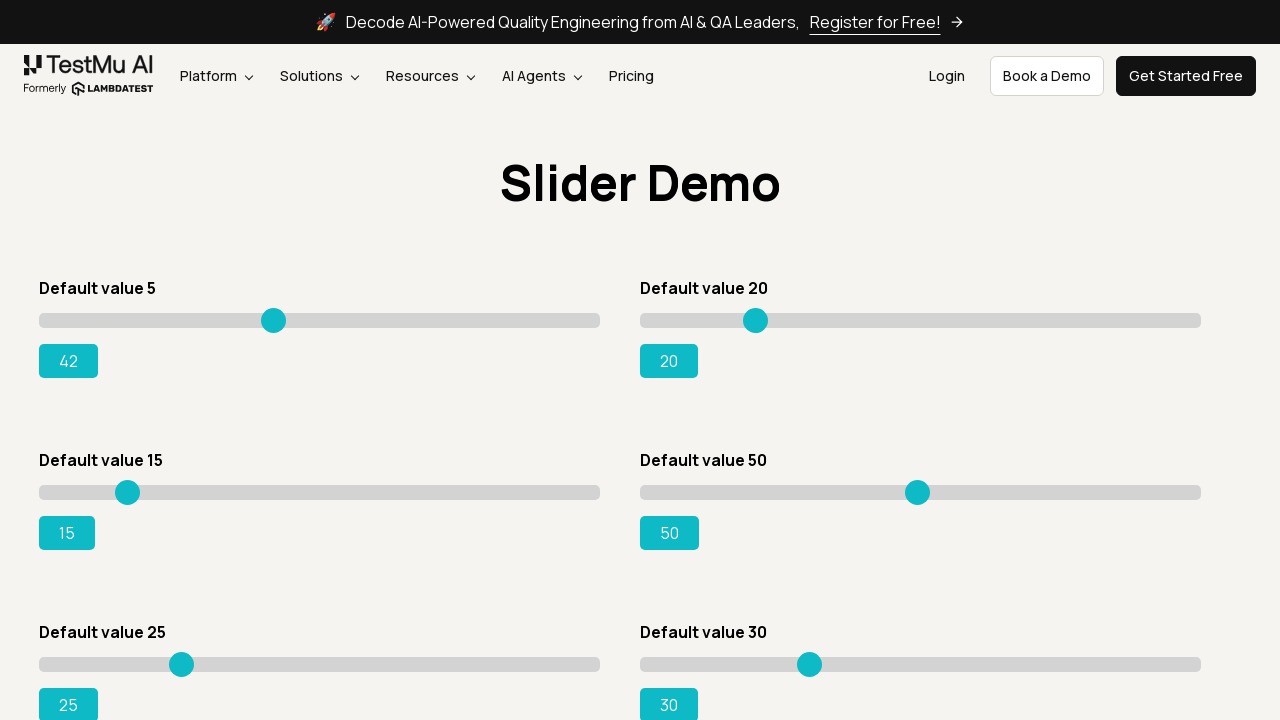

Waited 300ms before next adjustment
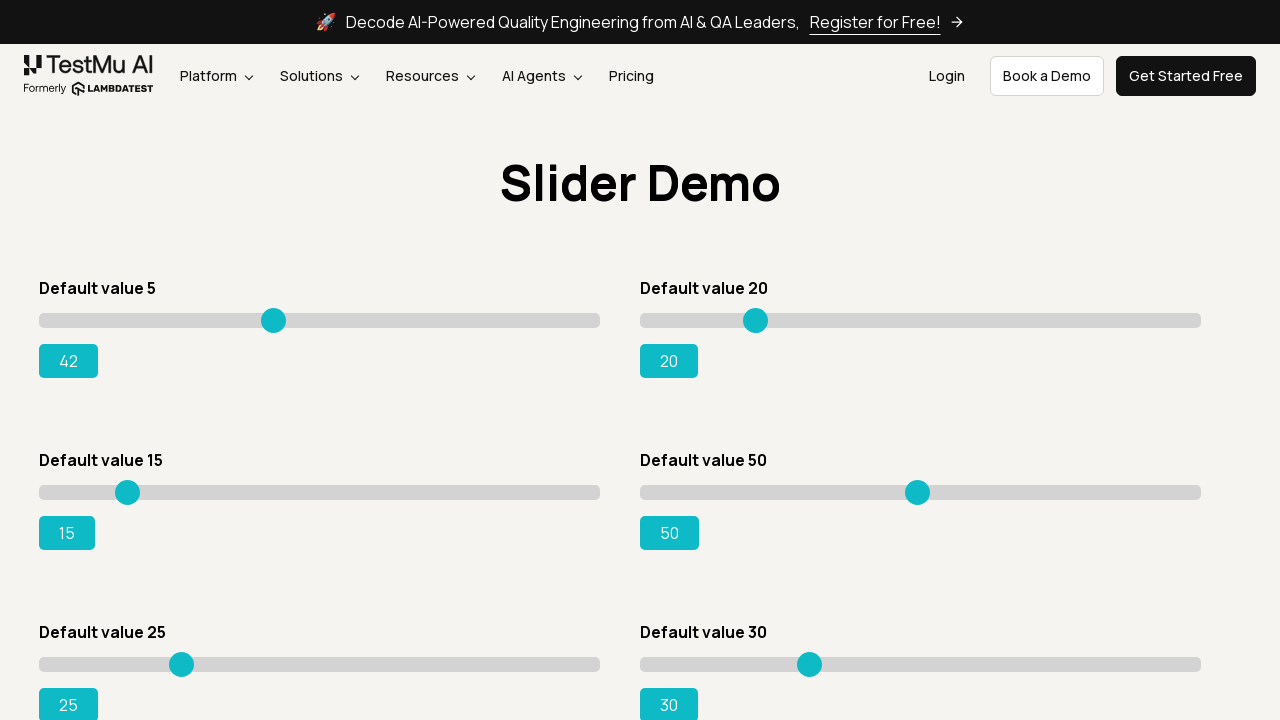

Pressed ArrowRight key to adjust slider on xpath=//input[@type='range'] >> nth=0
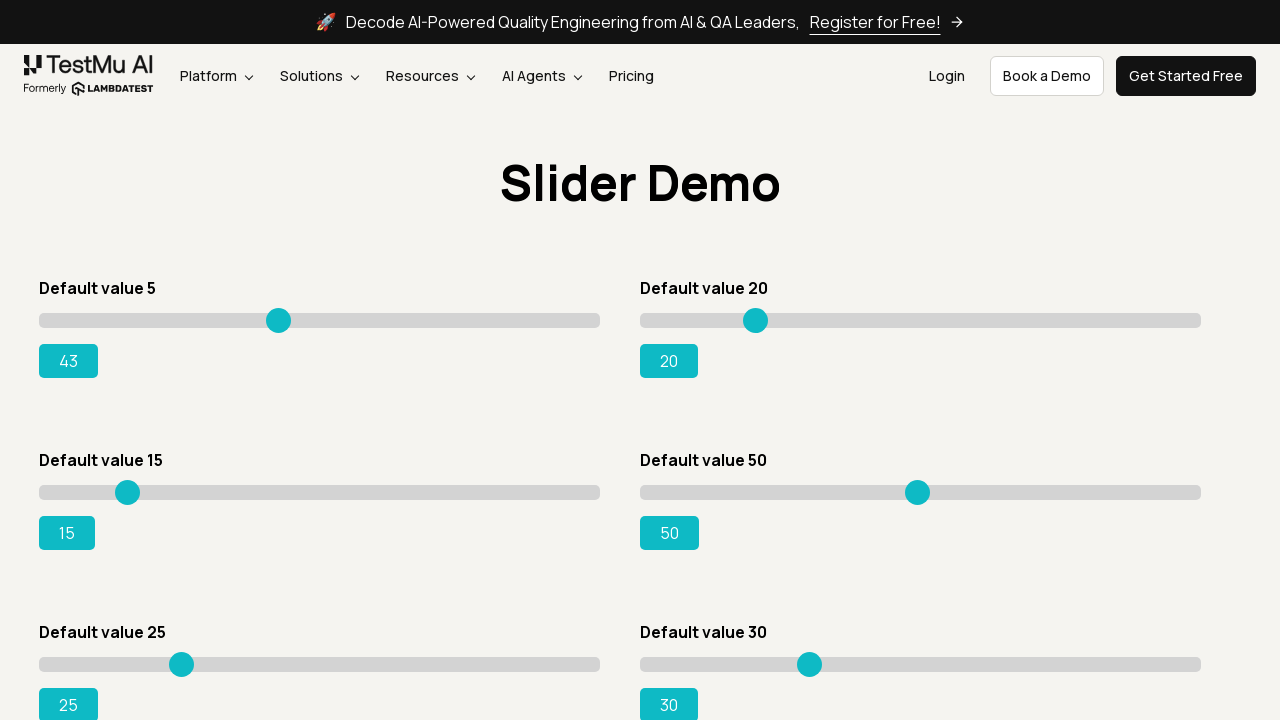

Retrieved updated slider value: 43
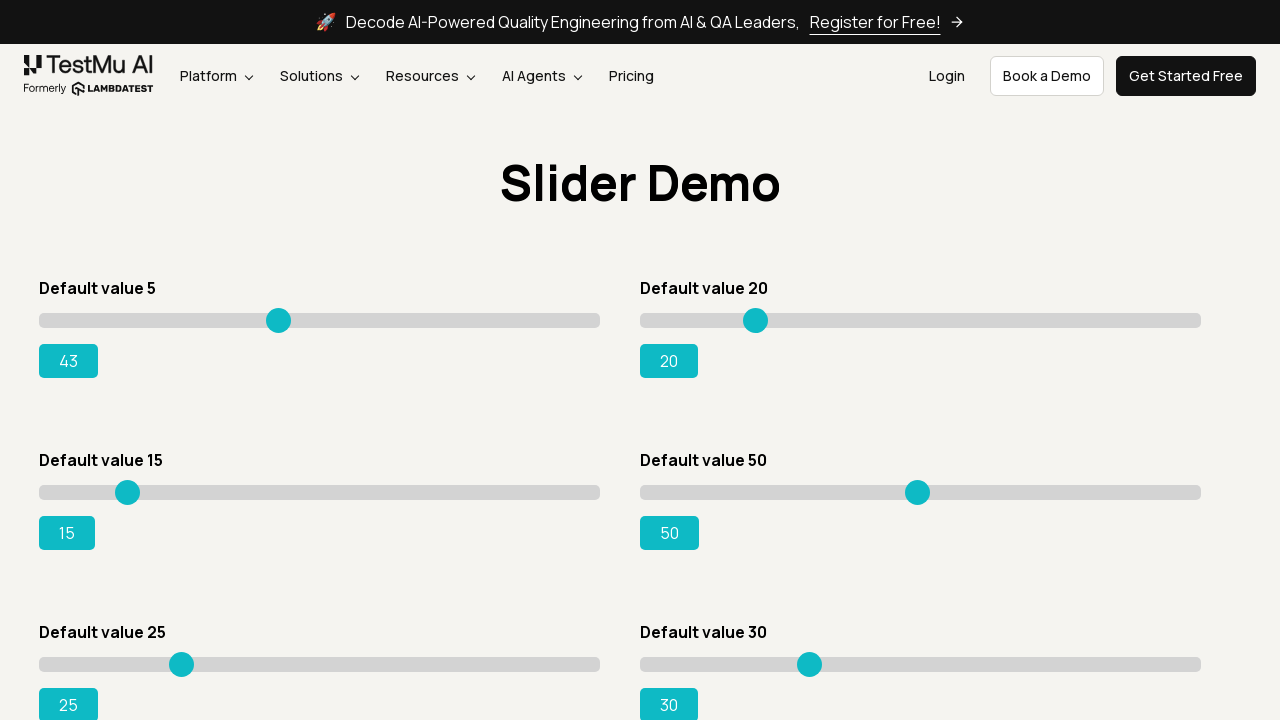

Waited 300ms before next adjustment
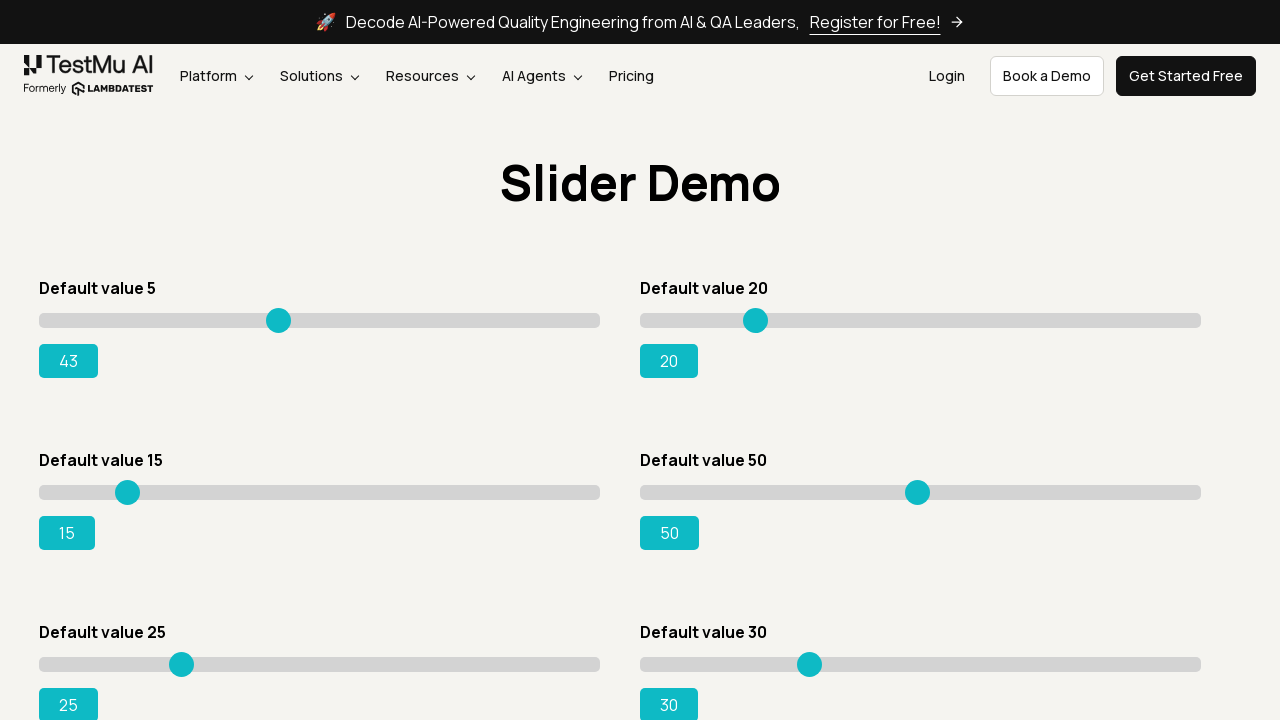

Pressed ArrowRight key to adjust slider on xpath=//input[@type='range'] >> nth=0
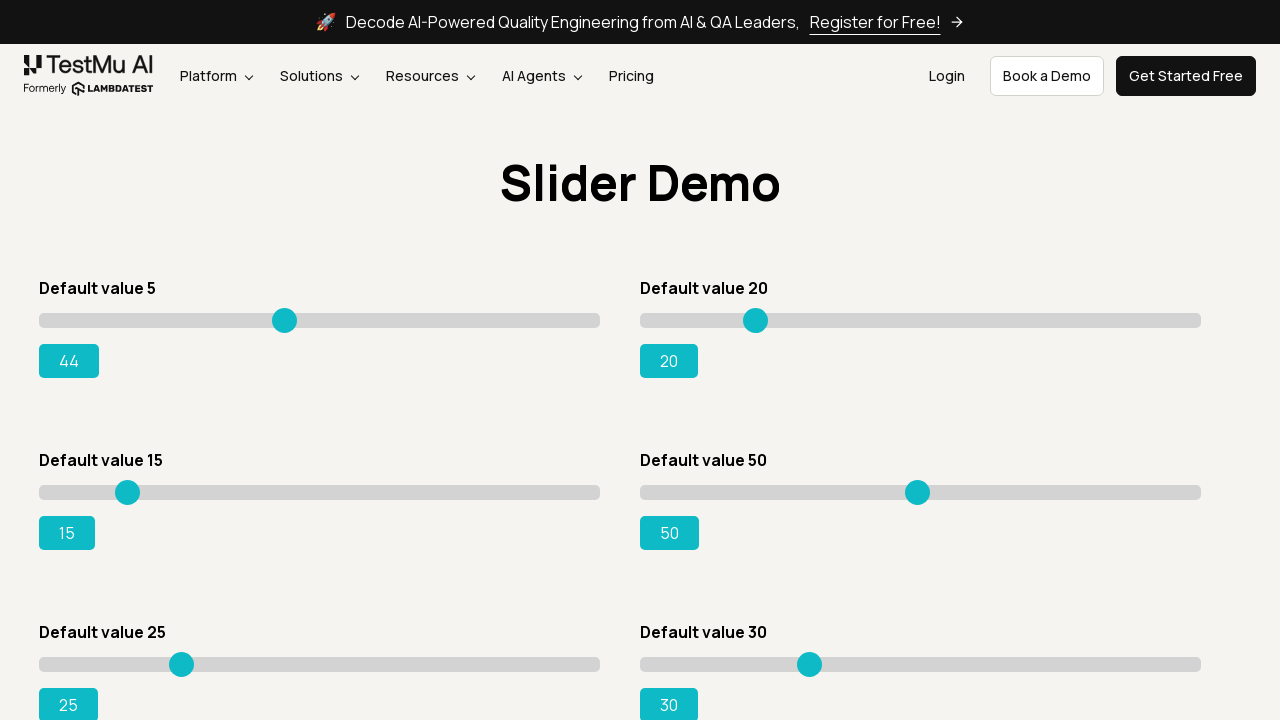

Retrieved updated slider value: 44
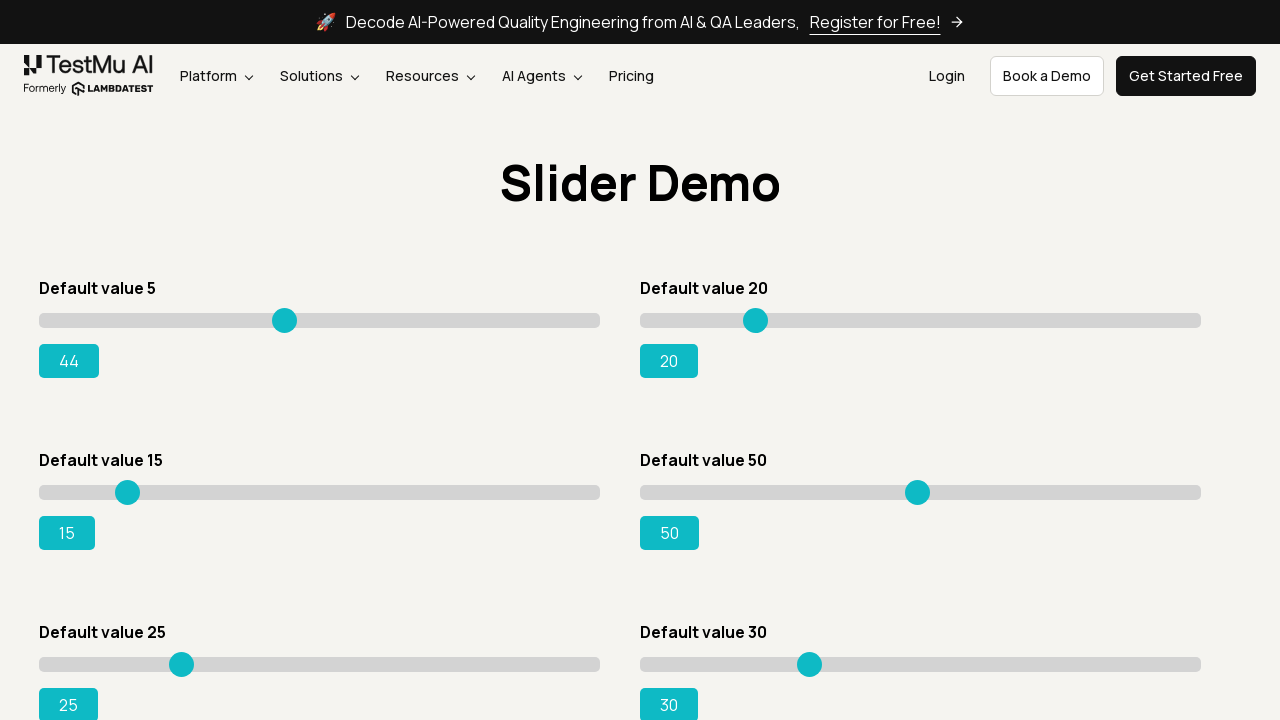

Waited 300ms before next adjustment
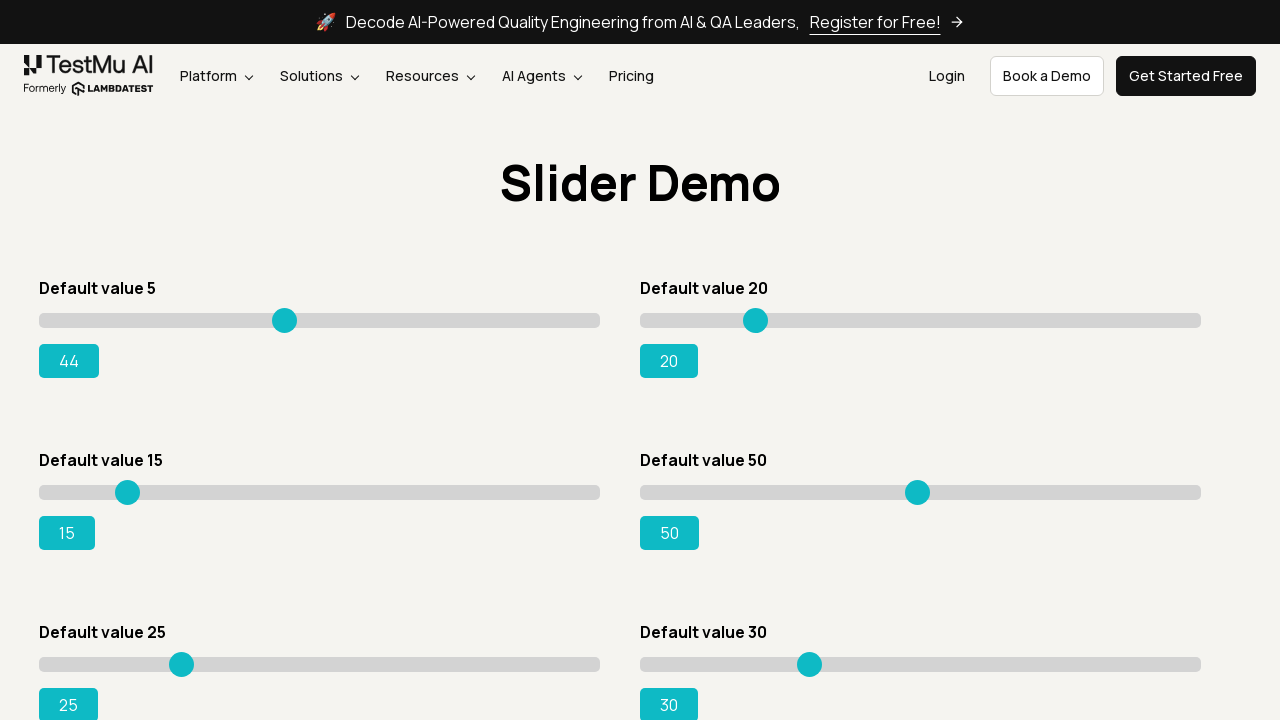

Pressed ArrowRight key to adjust slider on xpath=//input[@type='range'] >> nth=0
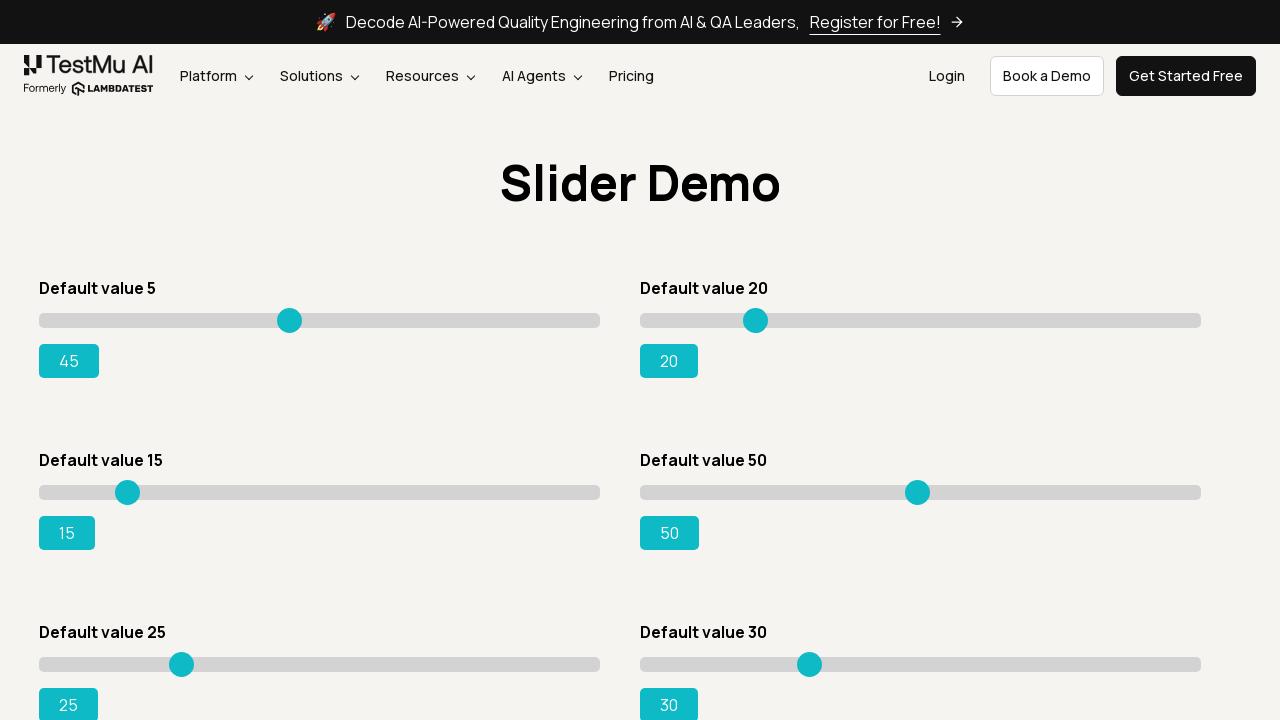

Retrieved updated slider value: 45
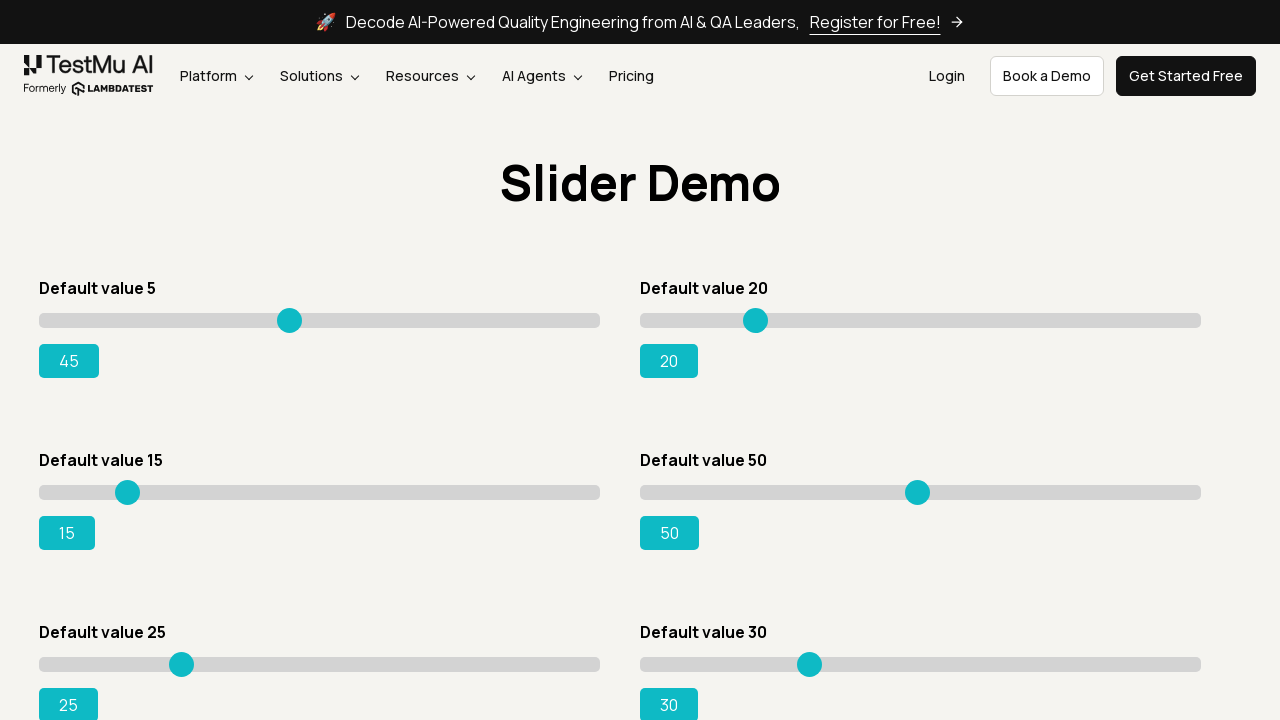

Waited 300ms before next adjustment
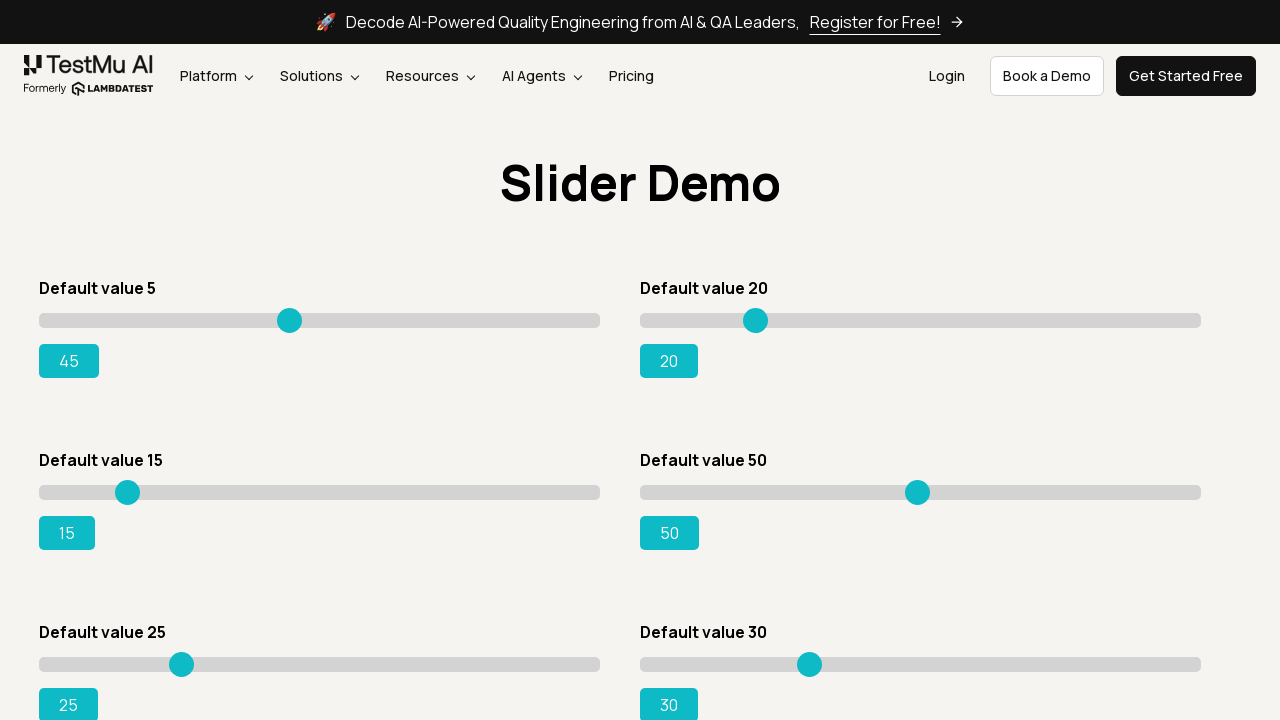

Pressed ArrowRight key to adjust slider on xpath=//input[@type='range'] >> nth=0
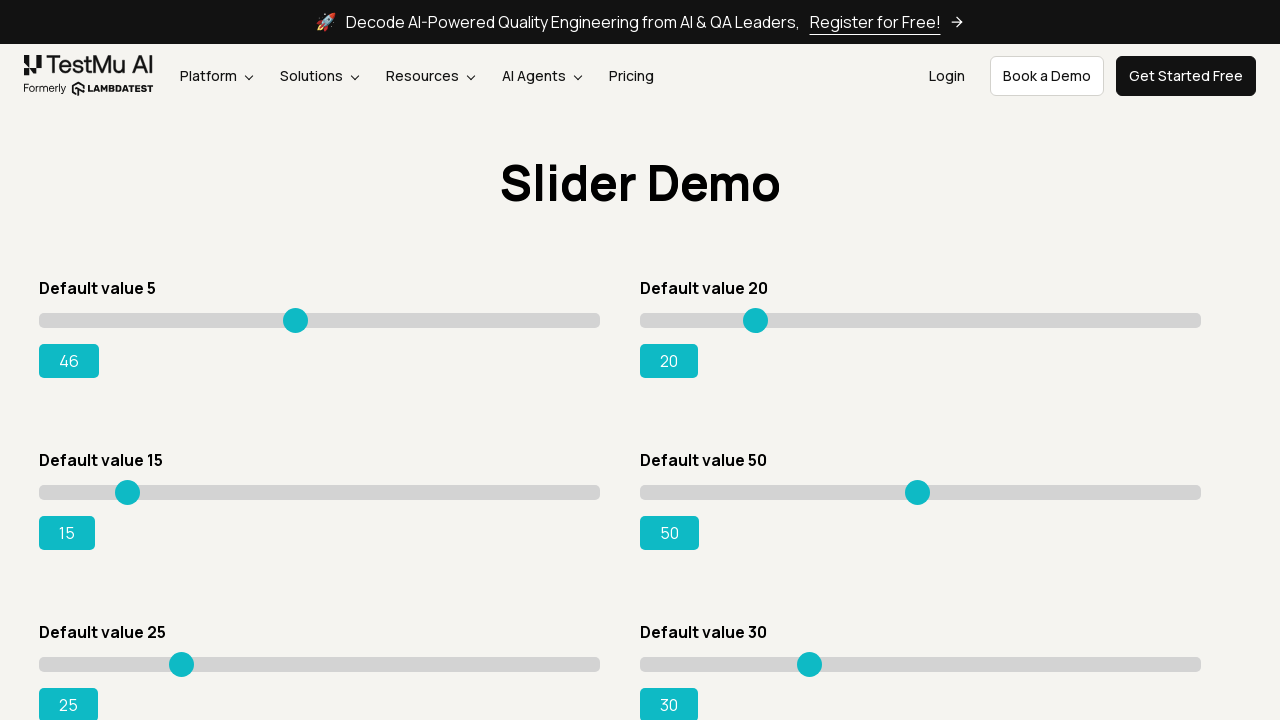

Retrieved updated slider value: 46
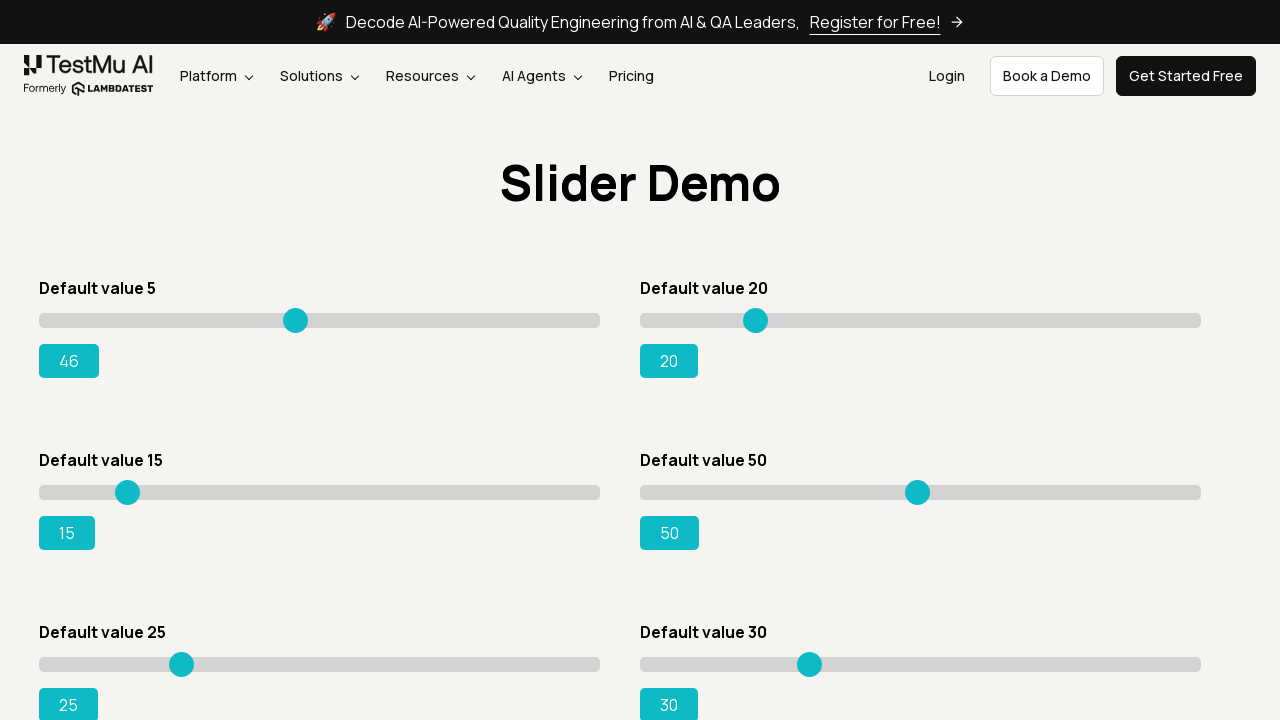

Waited 300ms before next adjustment
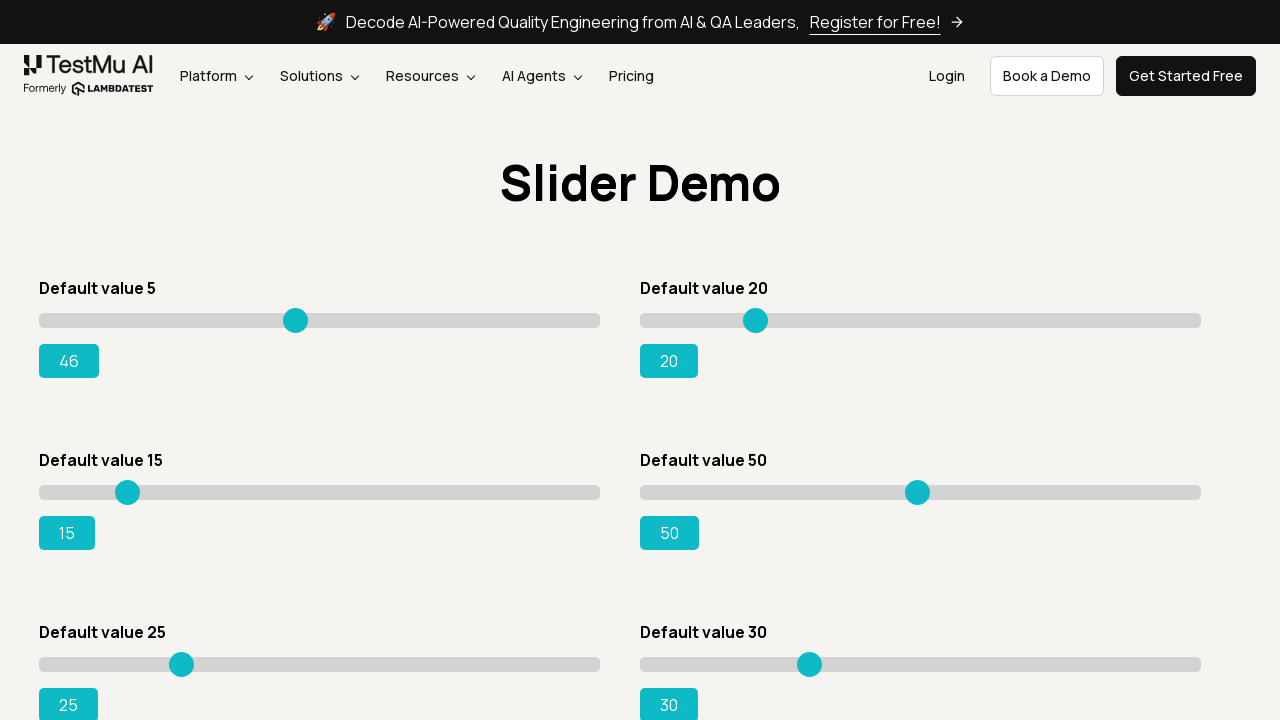

Pressed ArrowRight key to adjust slider on xpath=//input[@type='range'] >> nth=0
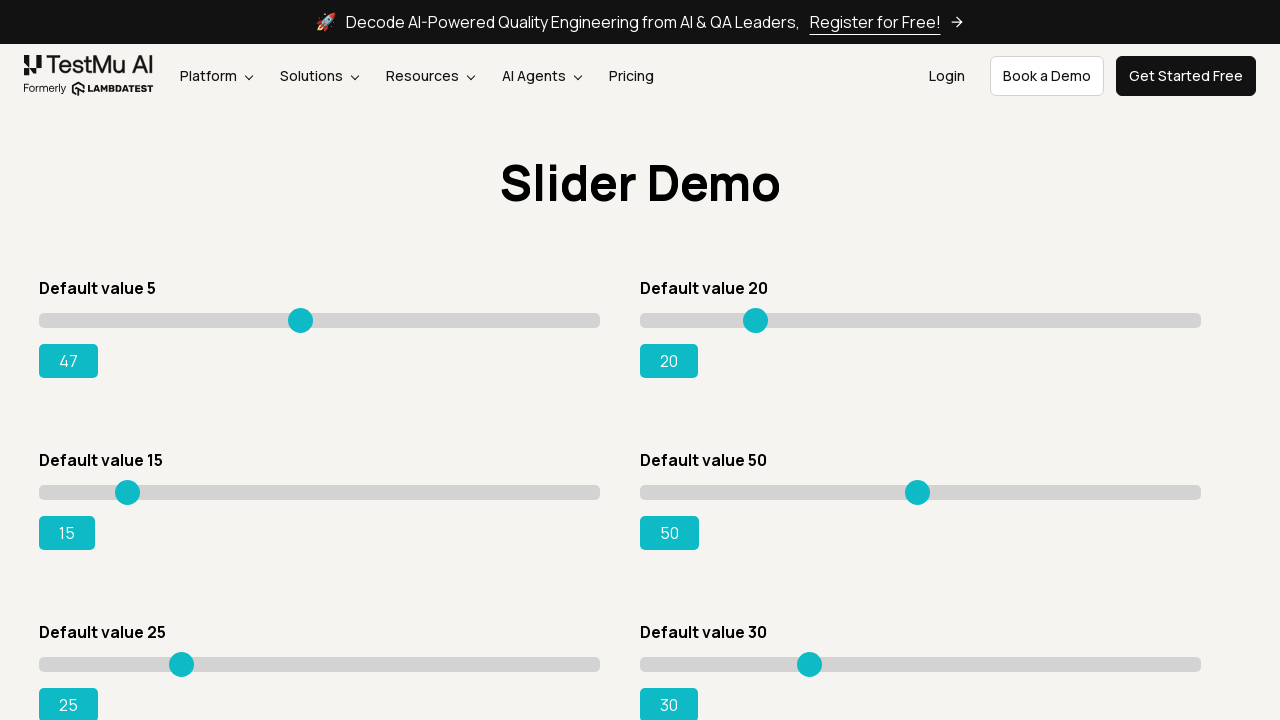

Retrieved updated slider value: 47
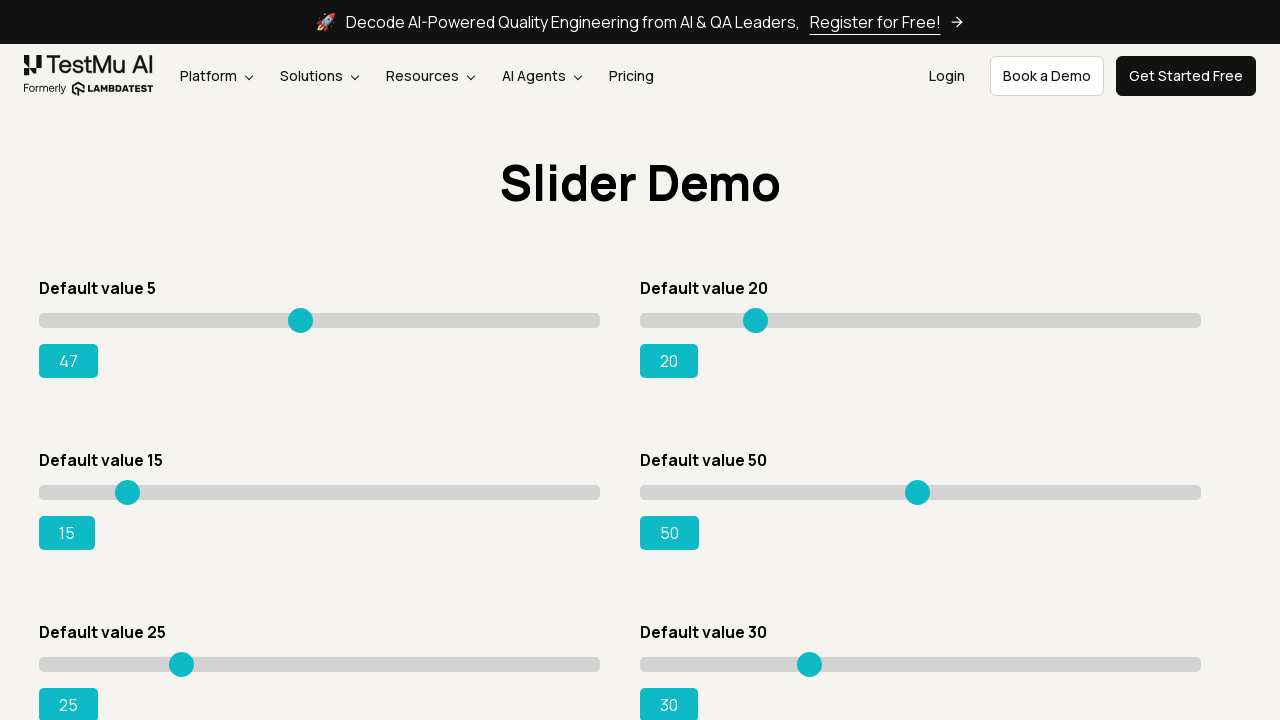

Waited 300ms before next adjustment
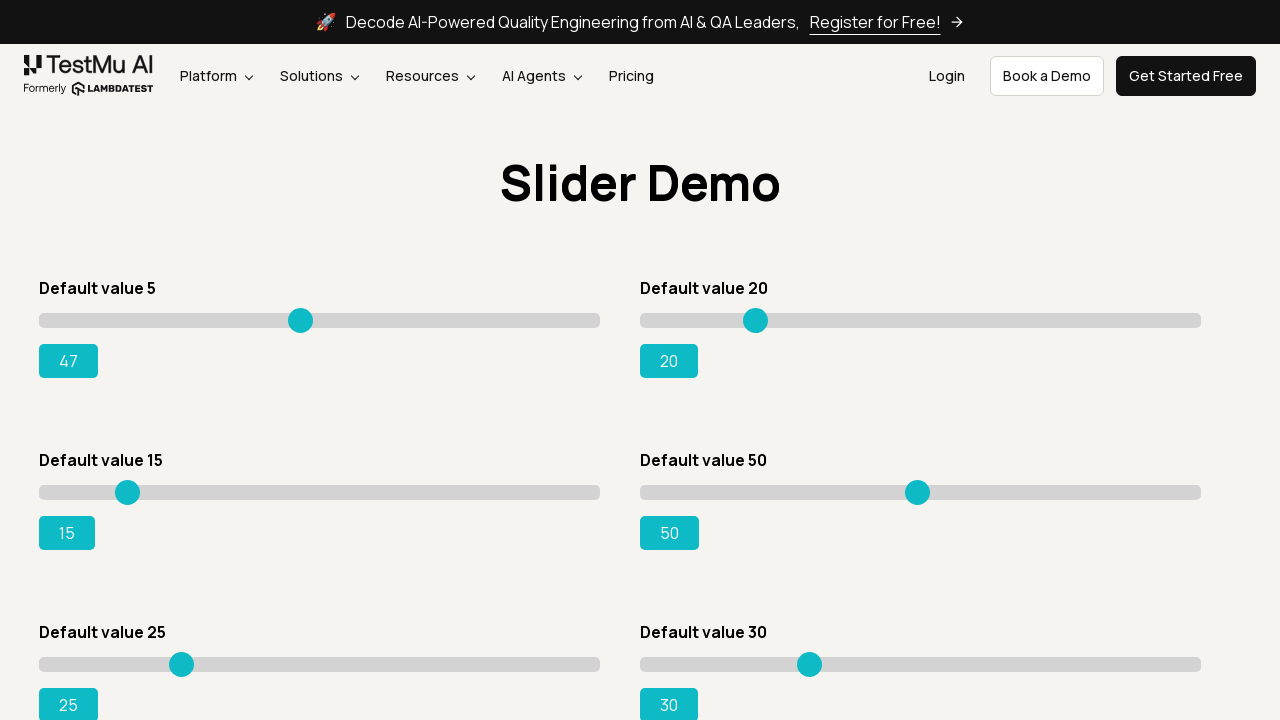

Pressed ArrowRight key to adjust slider on xpath=//input[@type='range'] >> nth=0
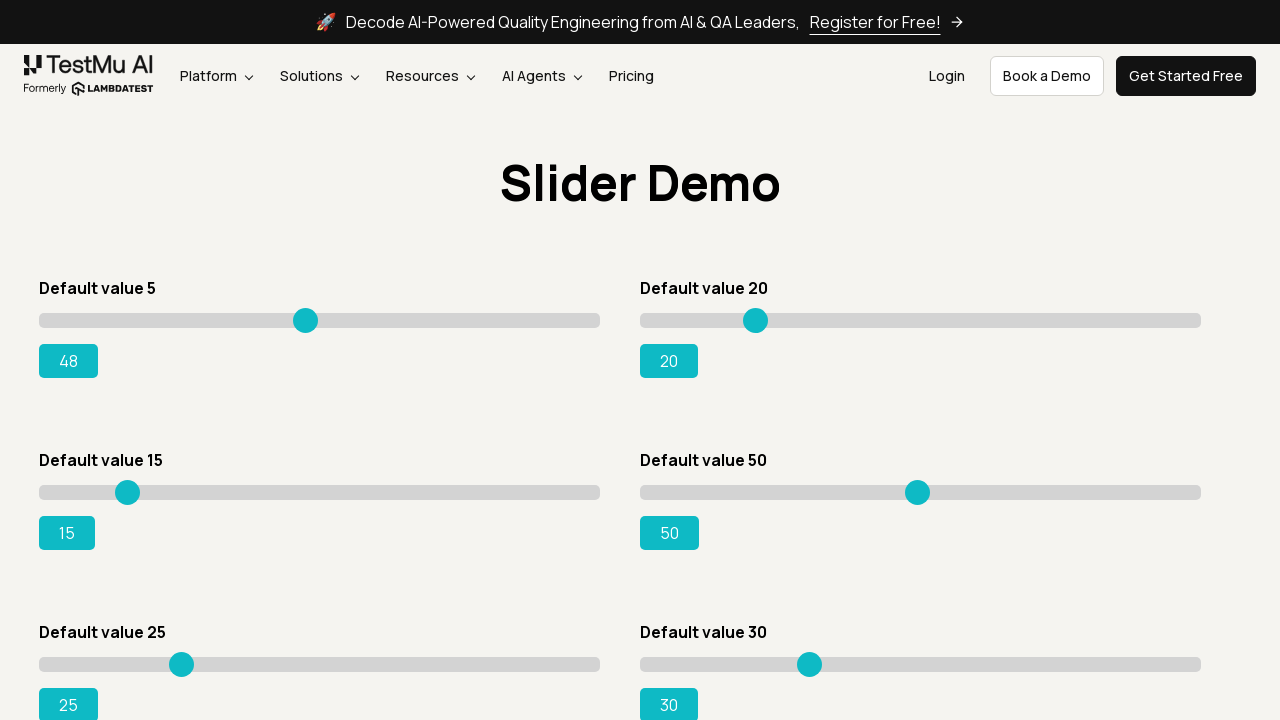

Retrieved updated slider value: 48
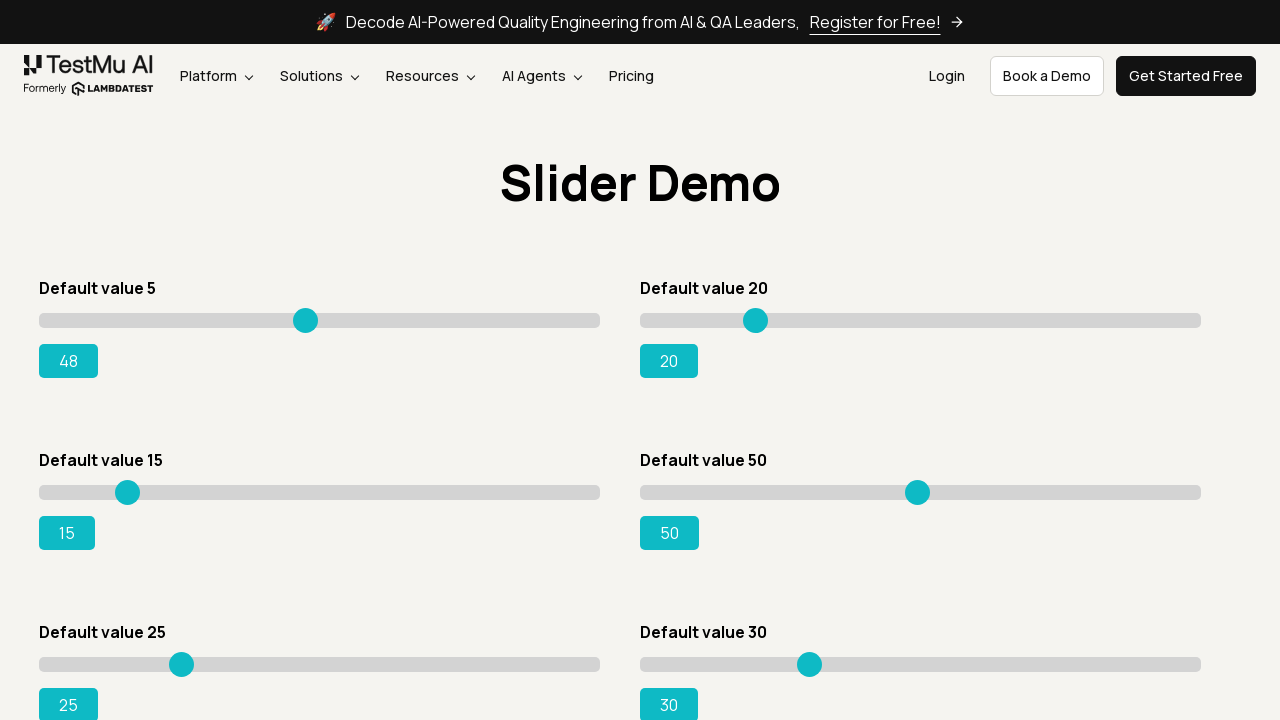

Waited 300ms before next adjustment
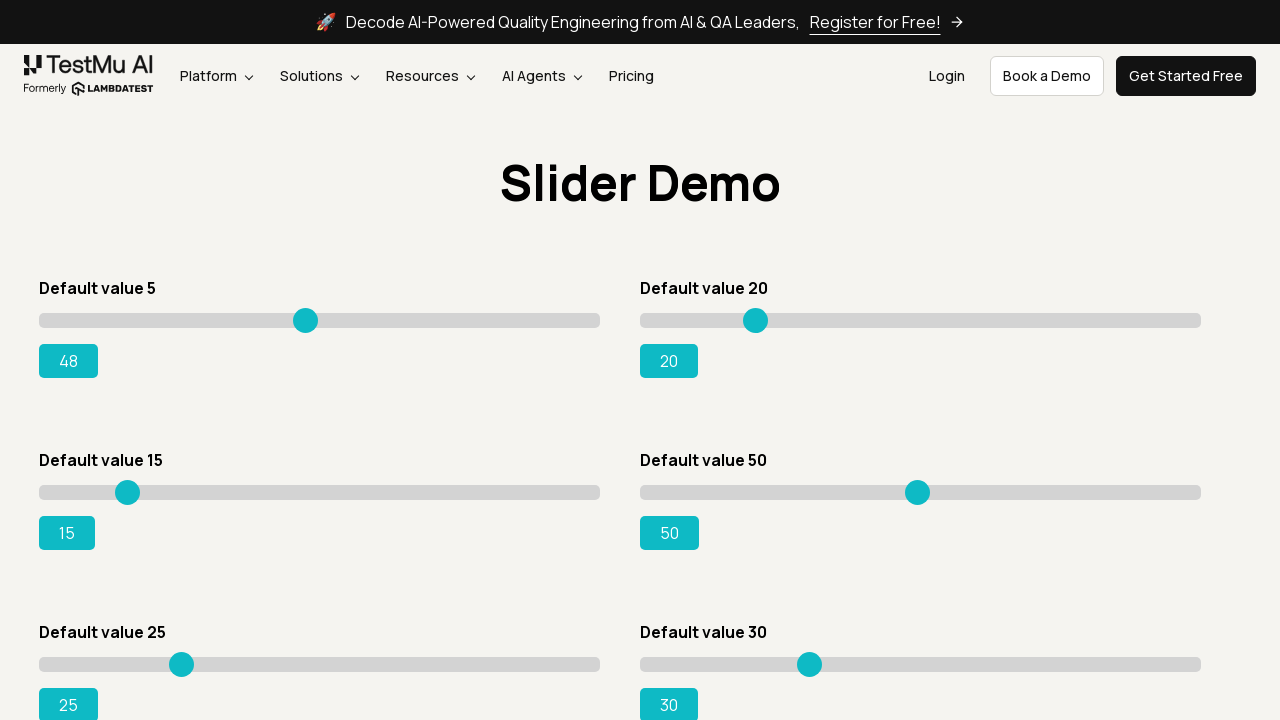

Pressed ArrowRight key to adjust slider on xpath=//input[@type='range'] >> nth=0
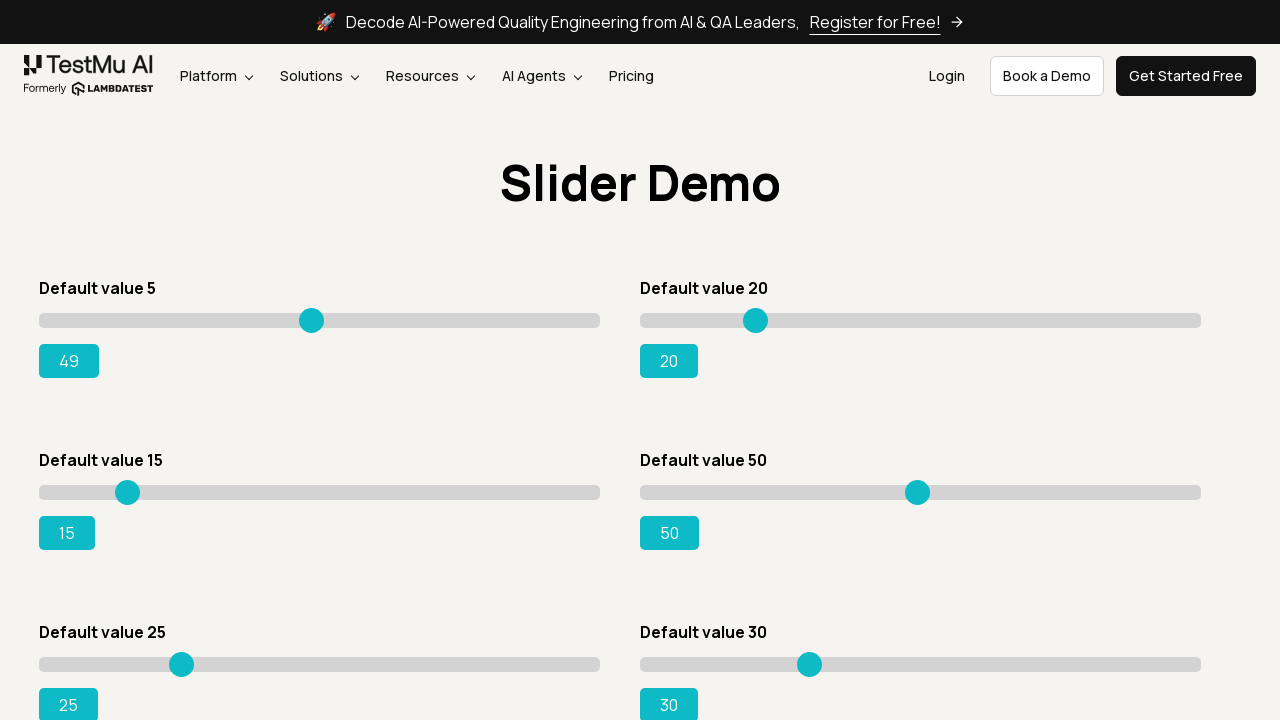

Retrieved updated slider value: 49
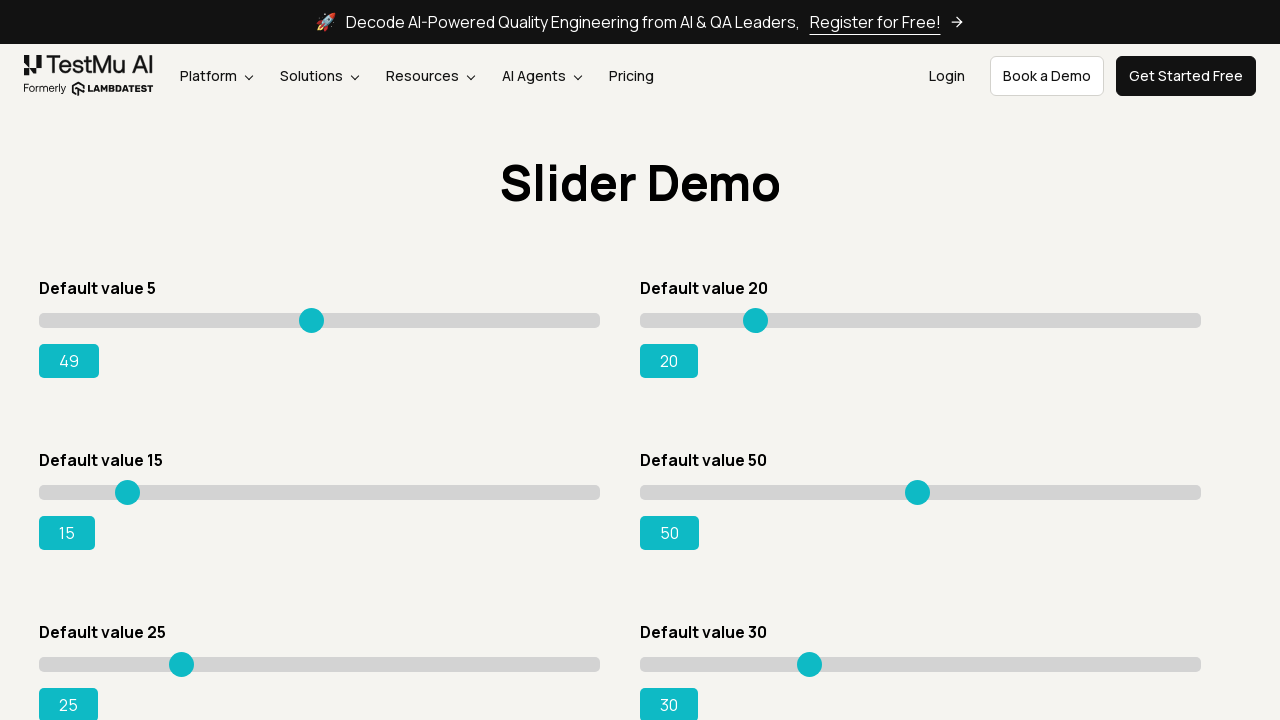

Waited 300ms before next adjustment
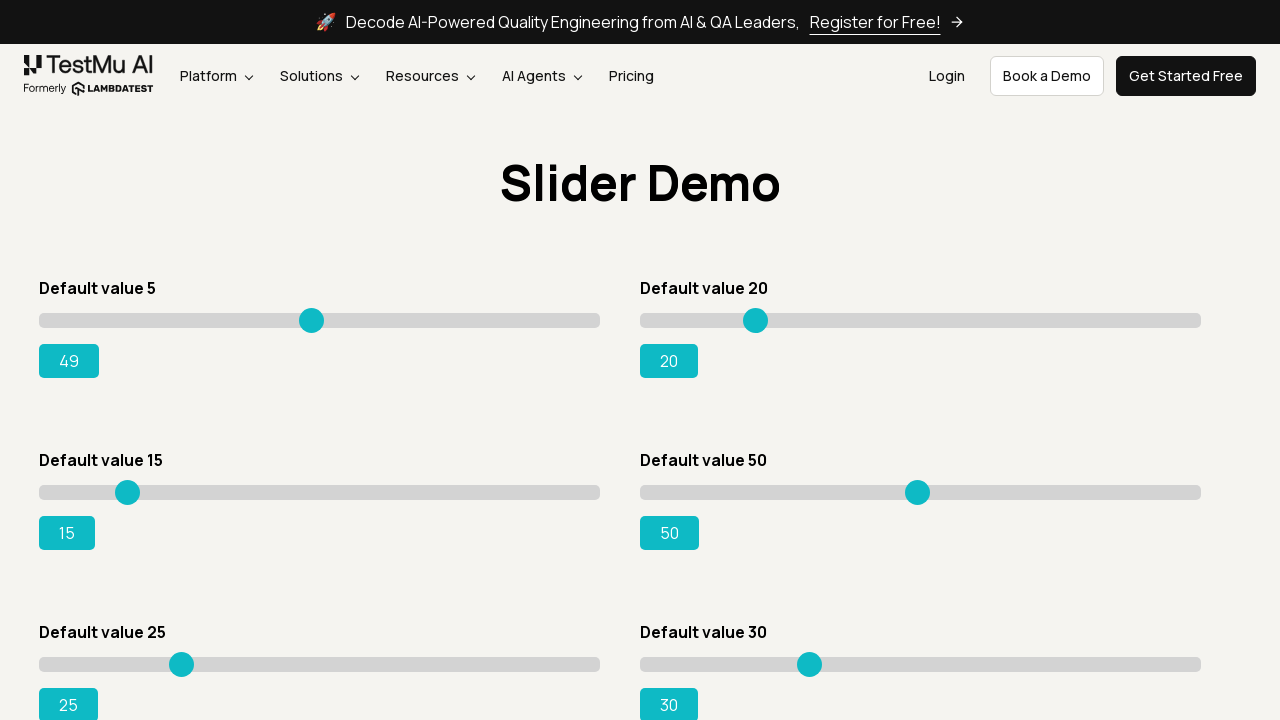

Pressed ArrowRight key to adjust slider on xpath=//input[@type='range'] >> nth=0
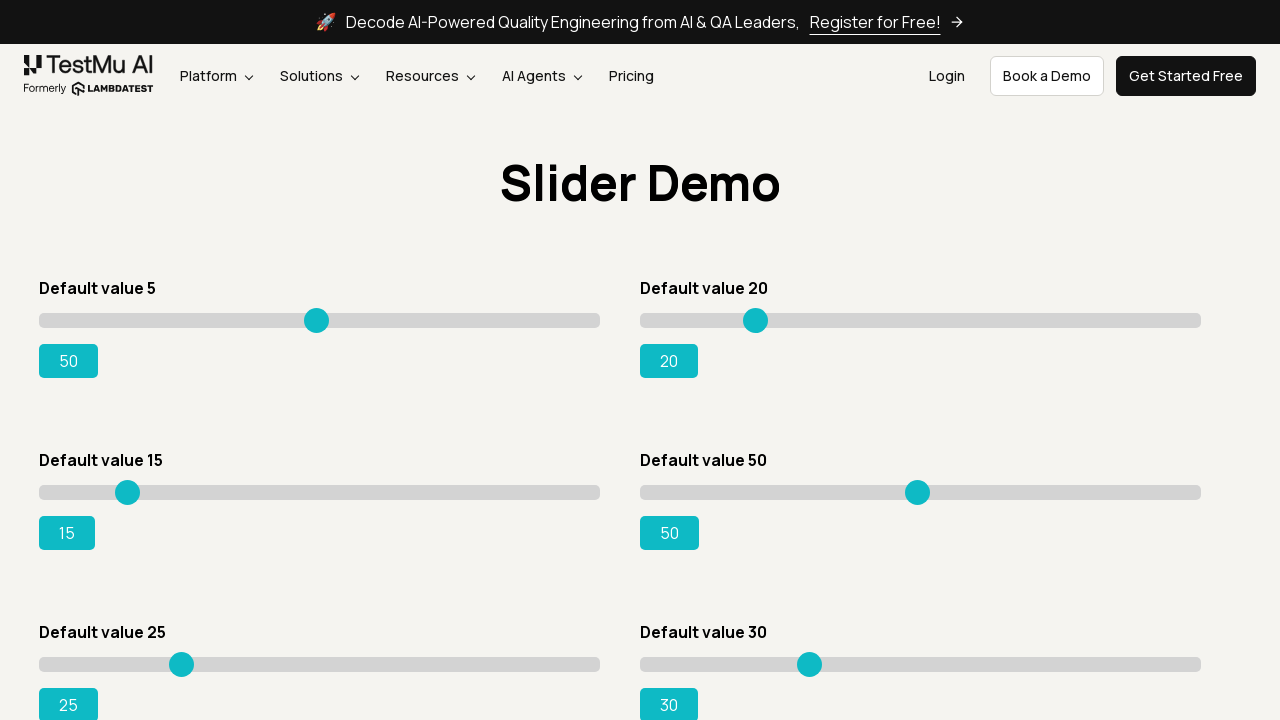

Retrieved updated slider value: 50
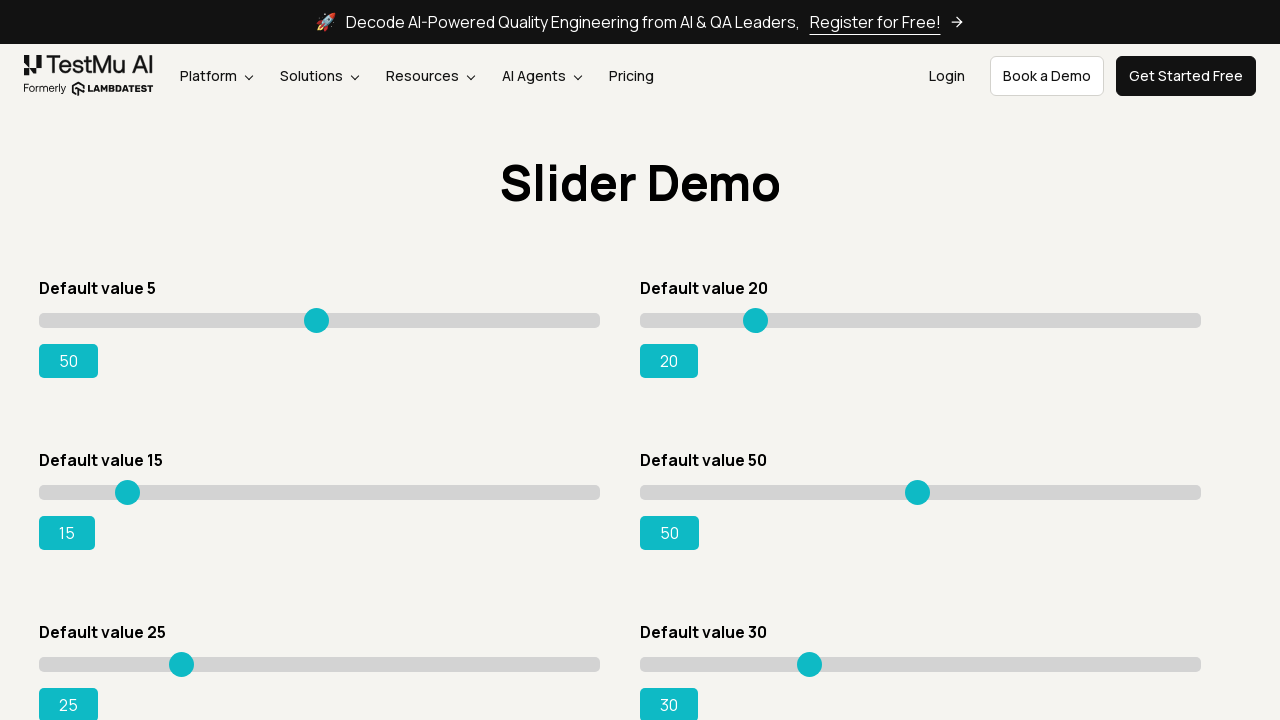

Waited 300ms before next adjustment
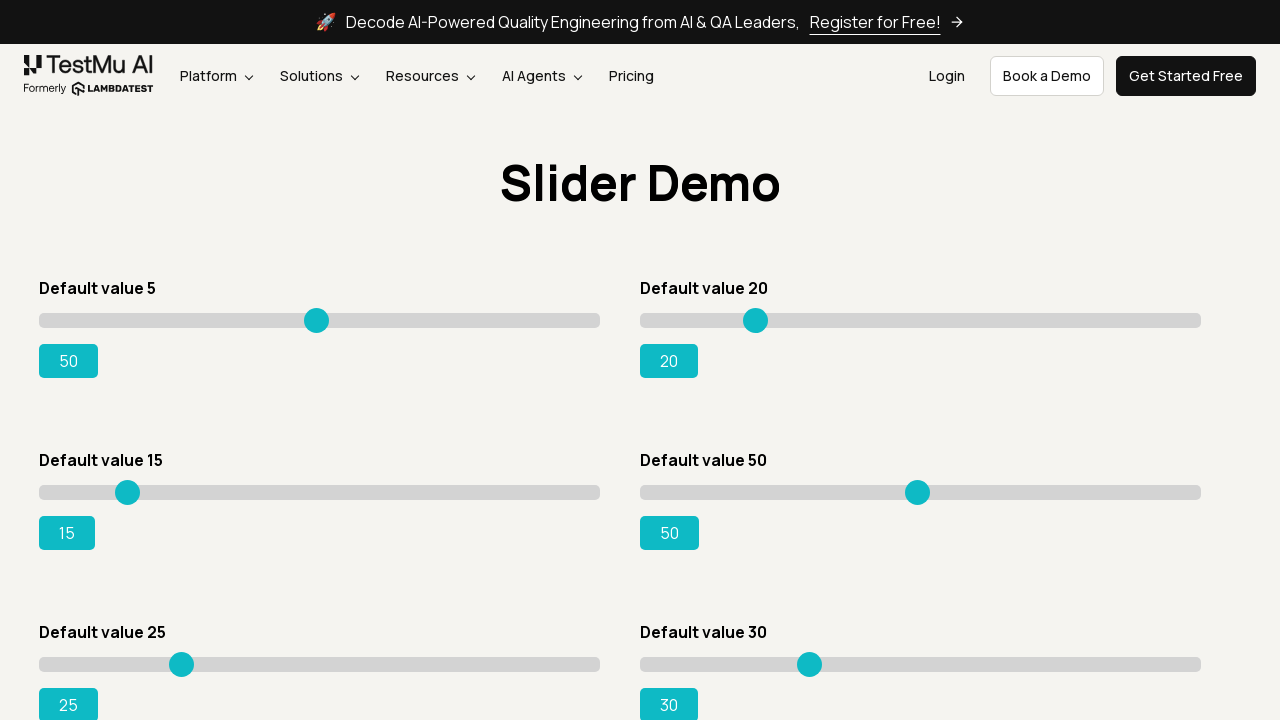

Pressed ArrowRight key to adjust slider on xpath=//input[@type='range'] >> nth=0
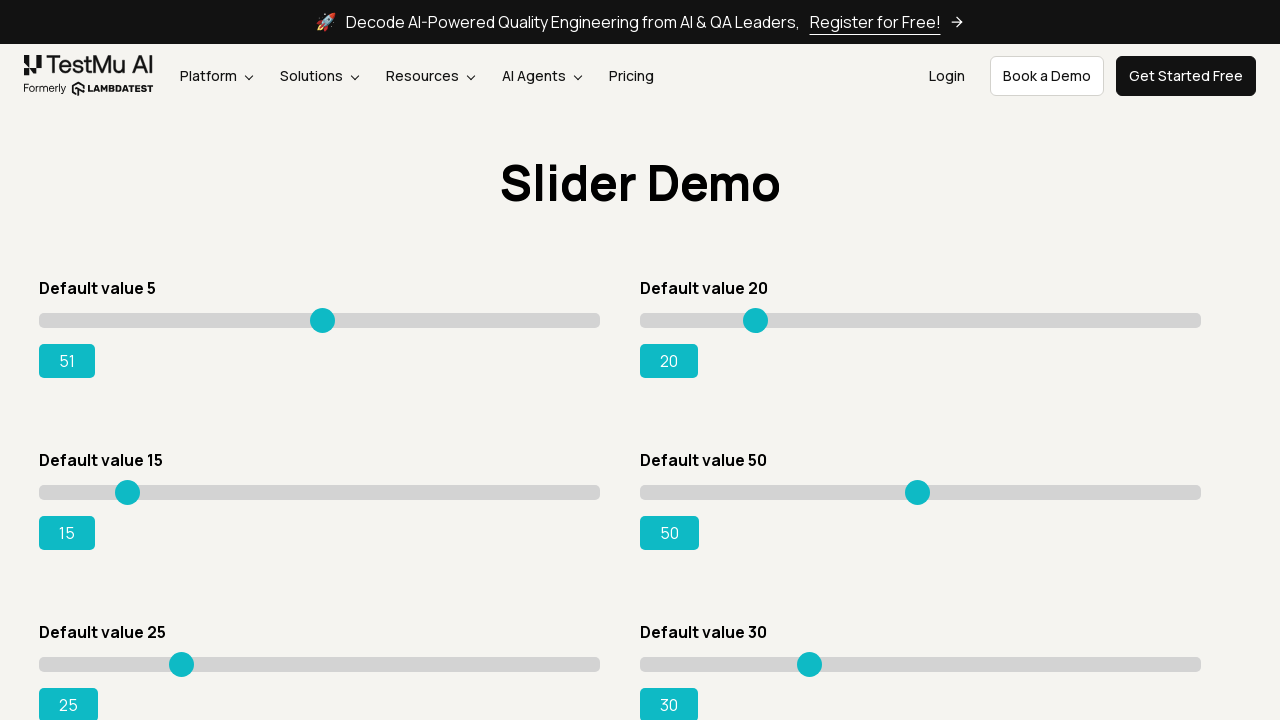

Retrieved updated slider value: 51
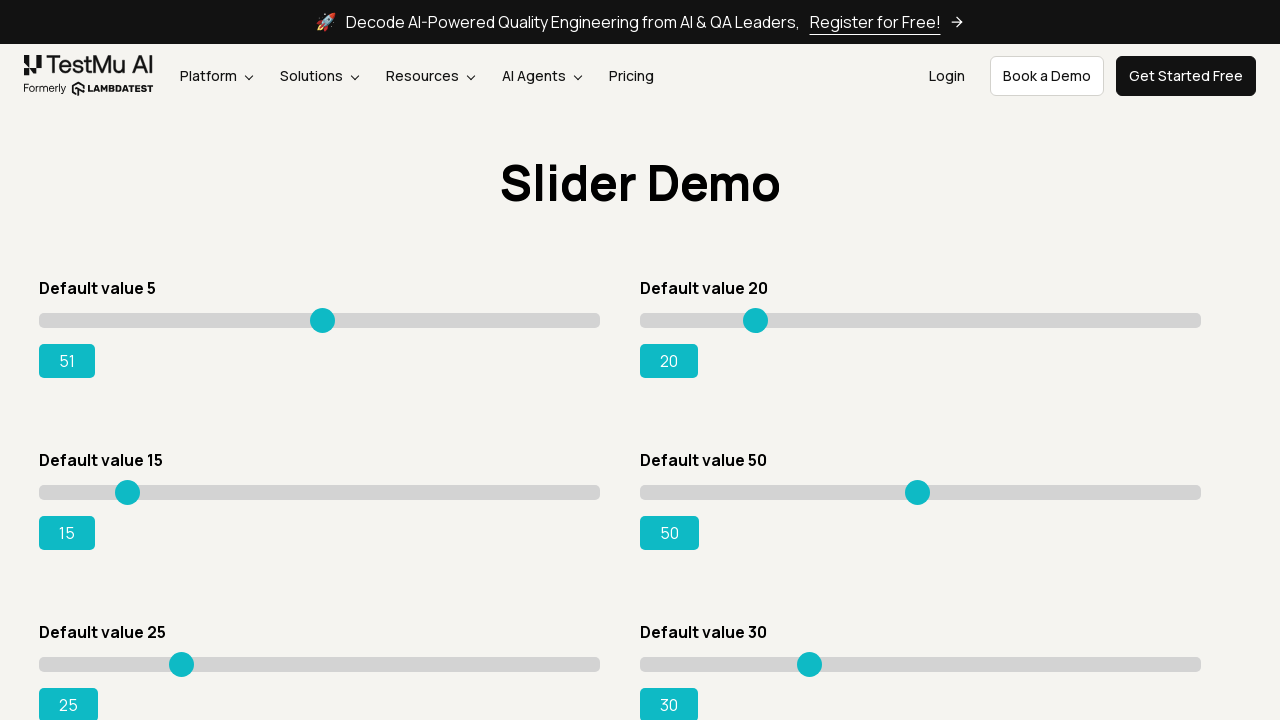

Waited 300ms before next adjustment
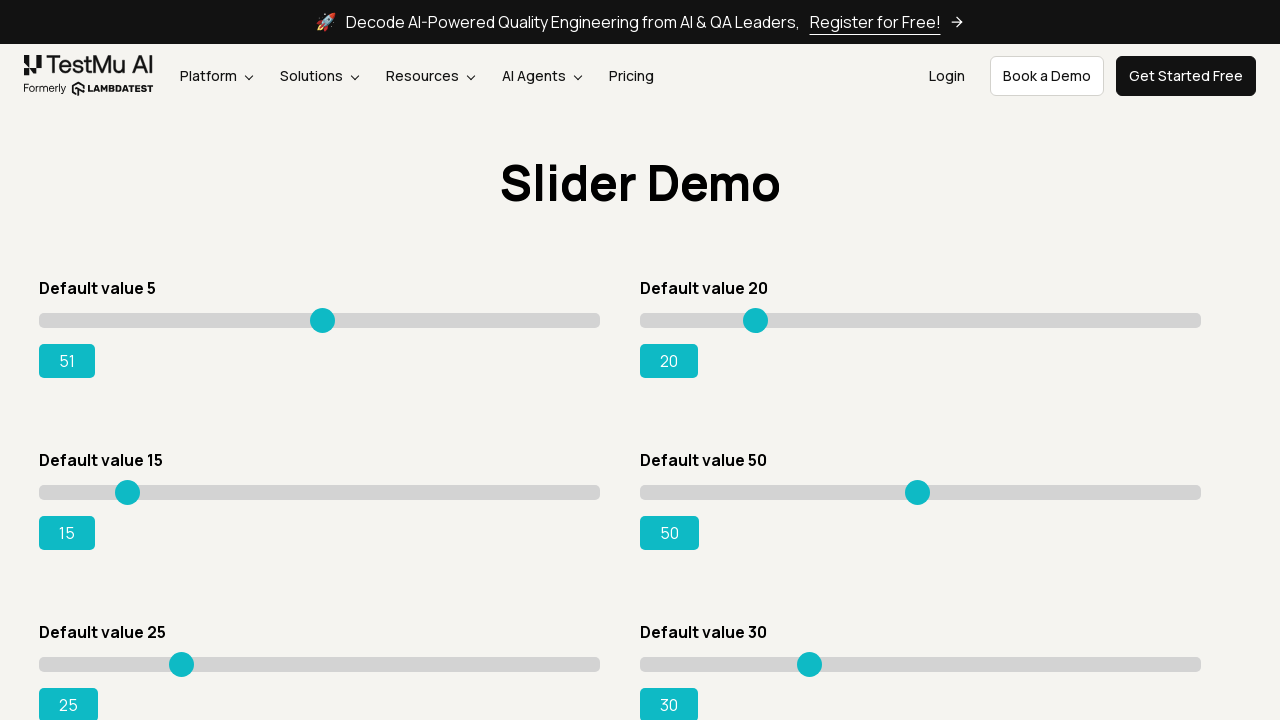

Pressed ArrowRight key to adjust slider on xpath=//input[@type='range'] >> nth=0
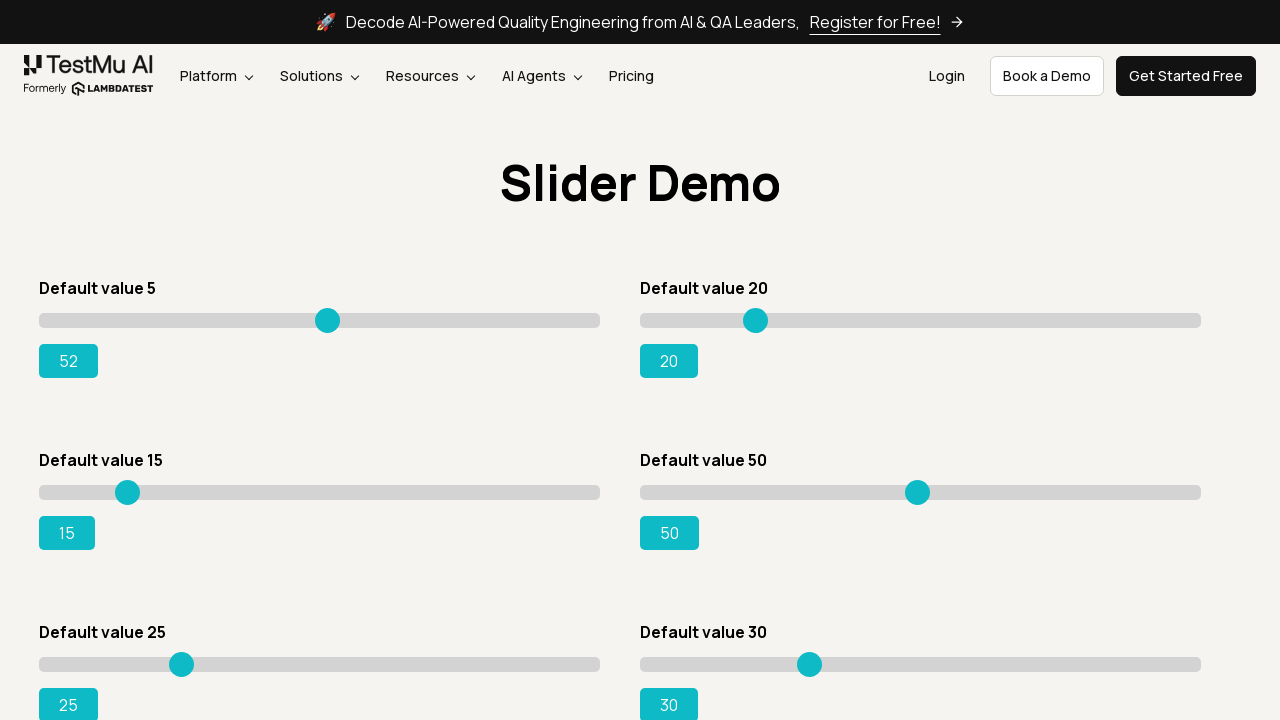

Retrieved updated slider value: 52
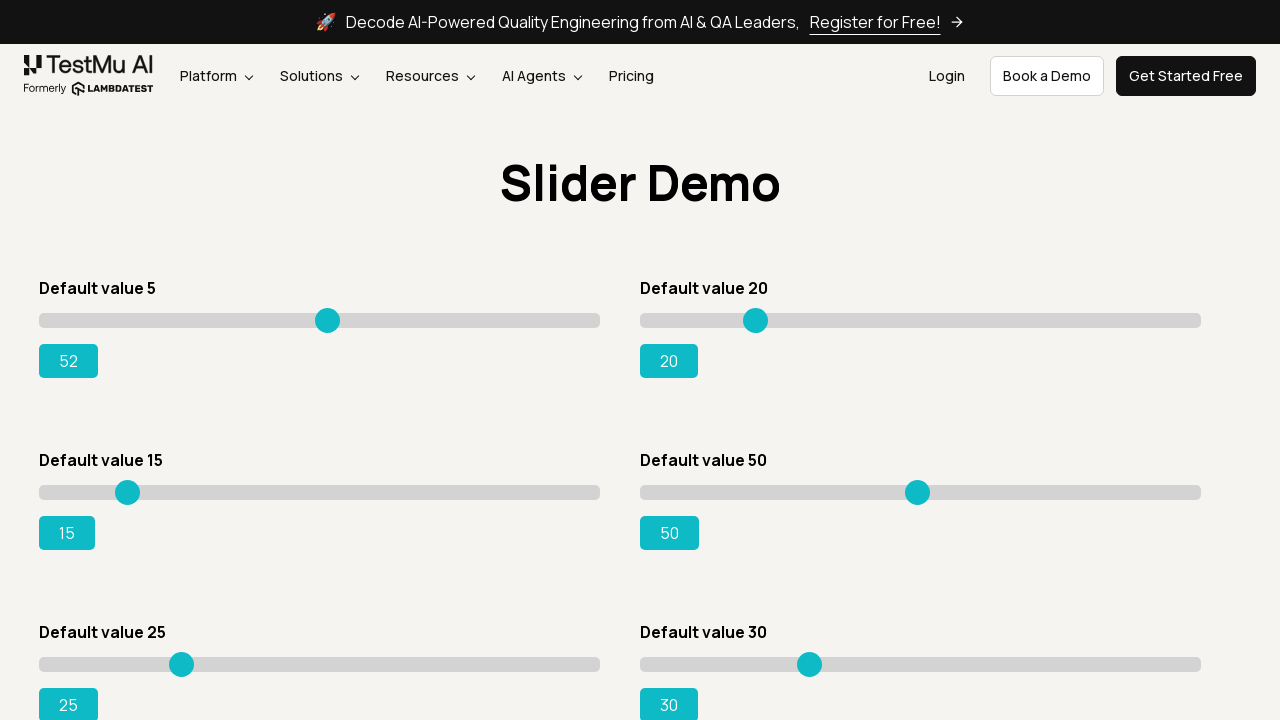

Waited 300ms before next adjustment
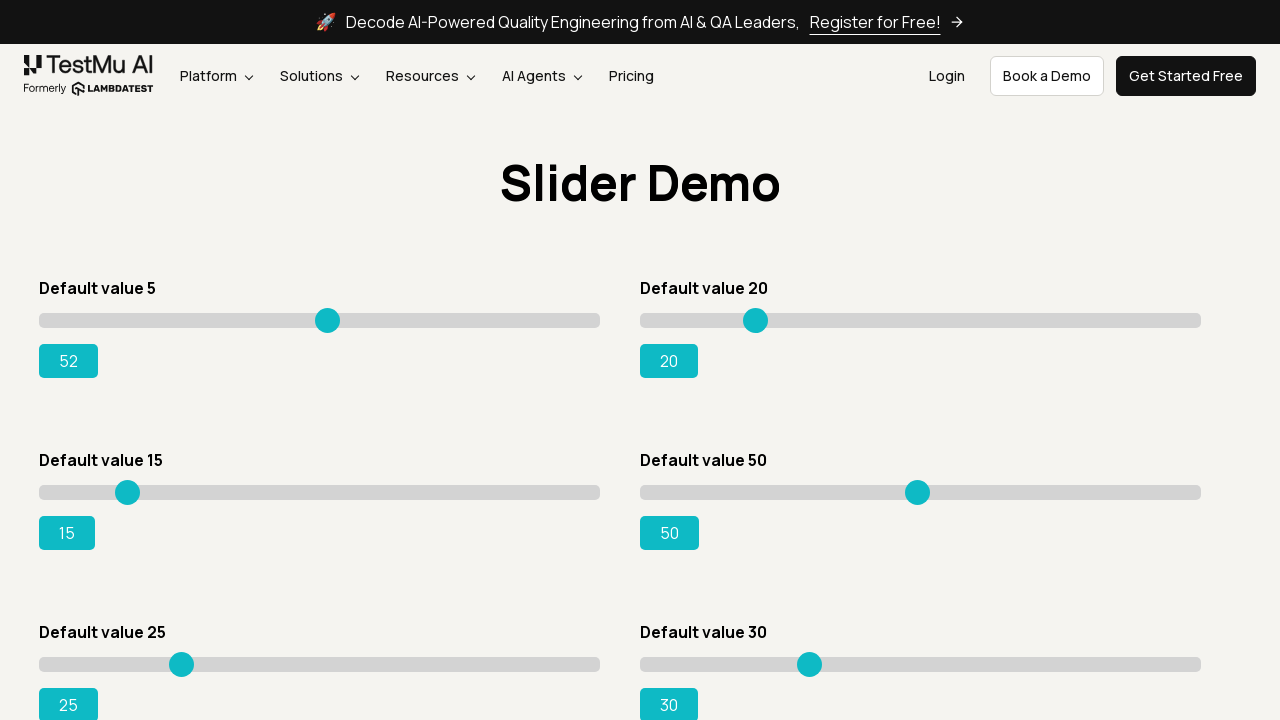

Pressed ArrowRight key to adjust slider on xpath=//input[@type='range'] >> nth=0
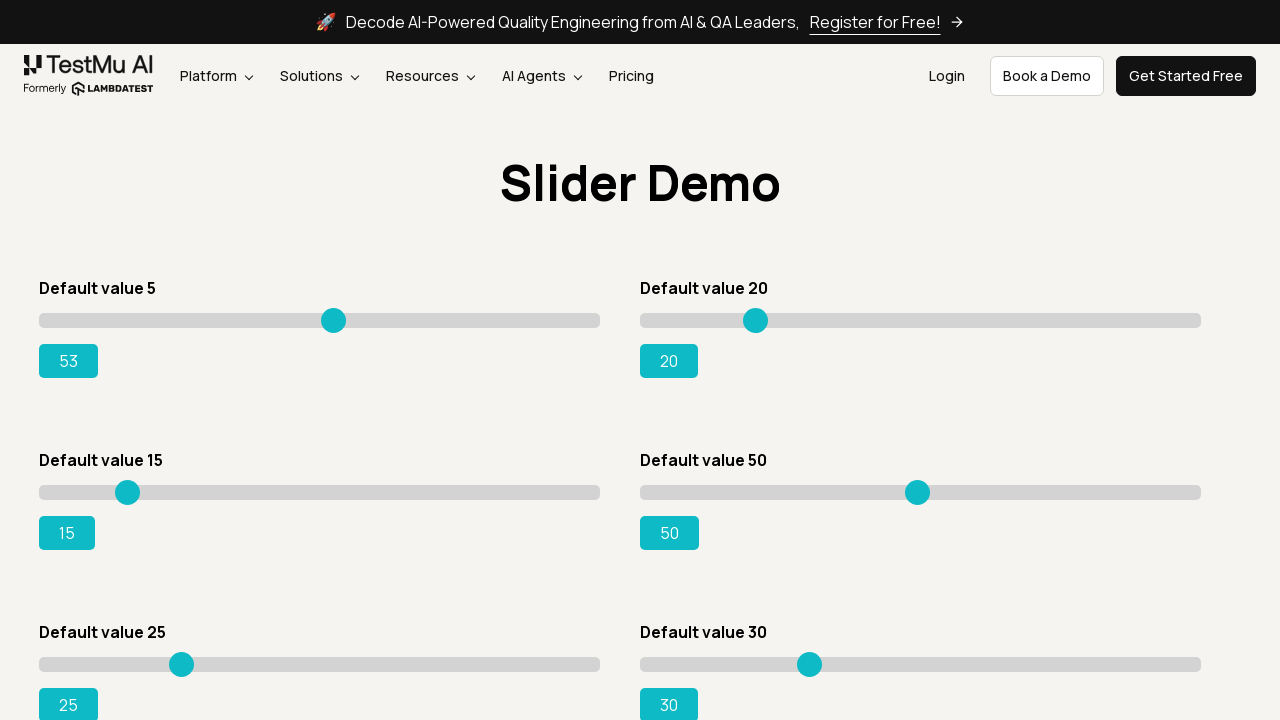

Retrieved updated slider value: 53
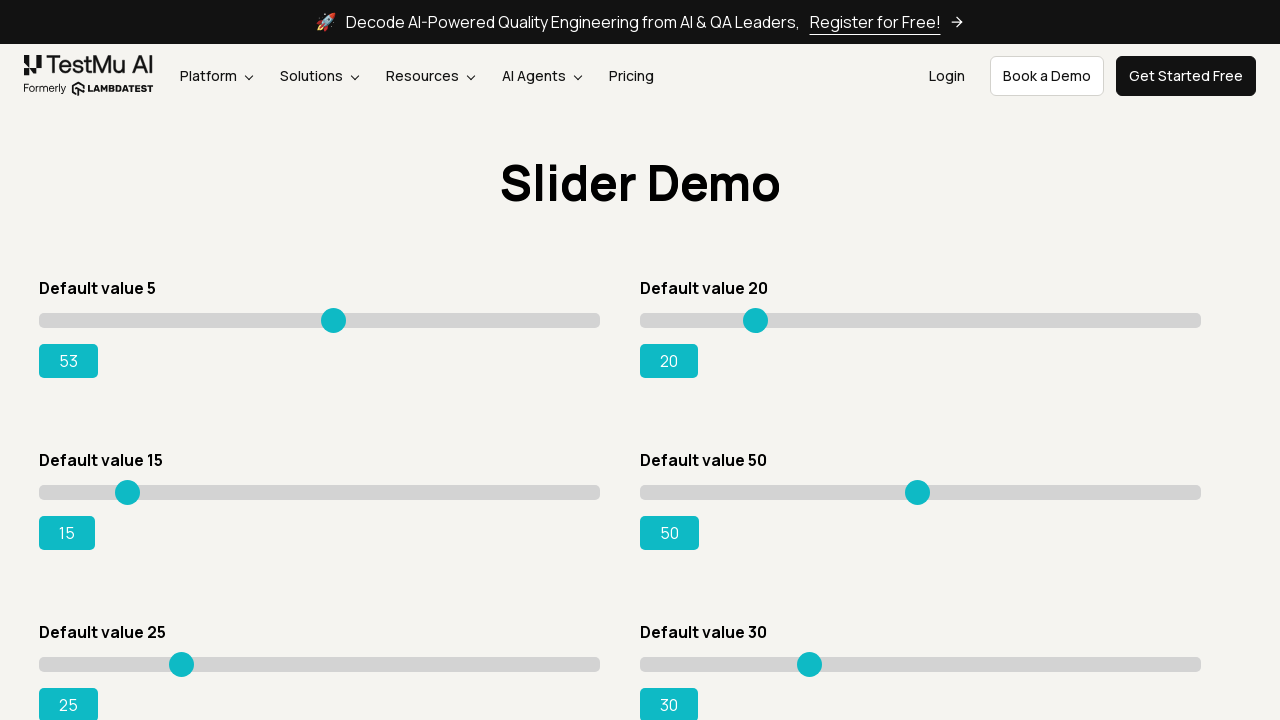

Waited 300ms before next adjustment
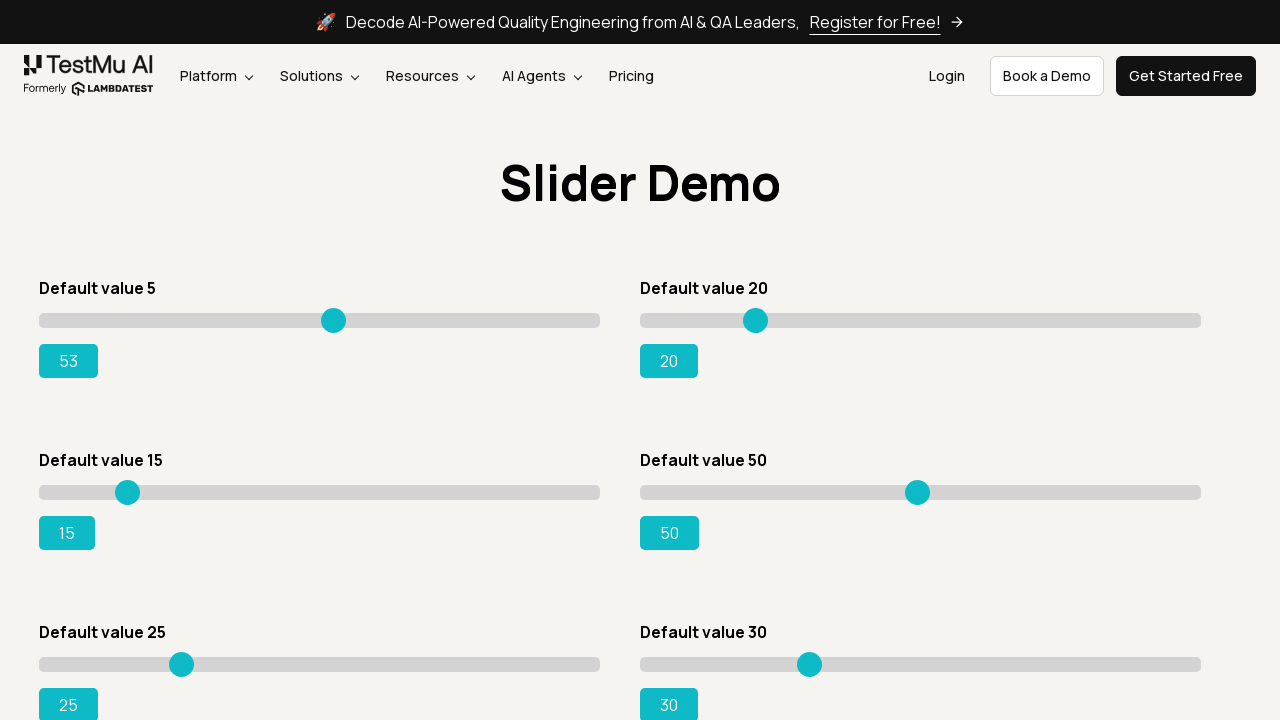

Pressed ArrowRight key to adjust slider on xpath=//input[@type='range'] >> nth=0
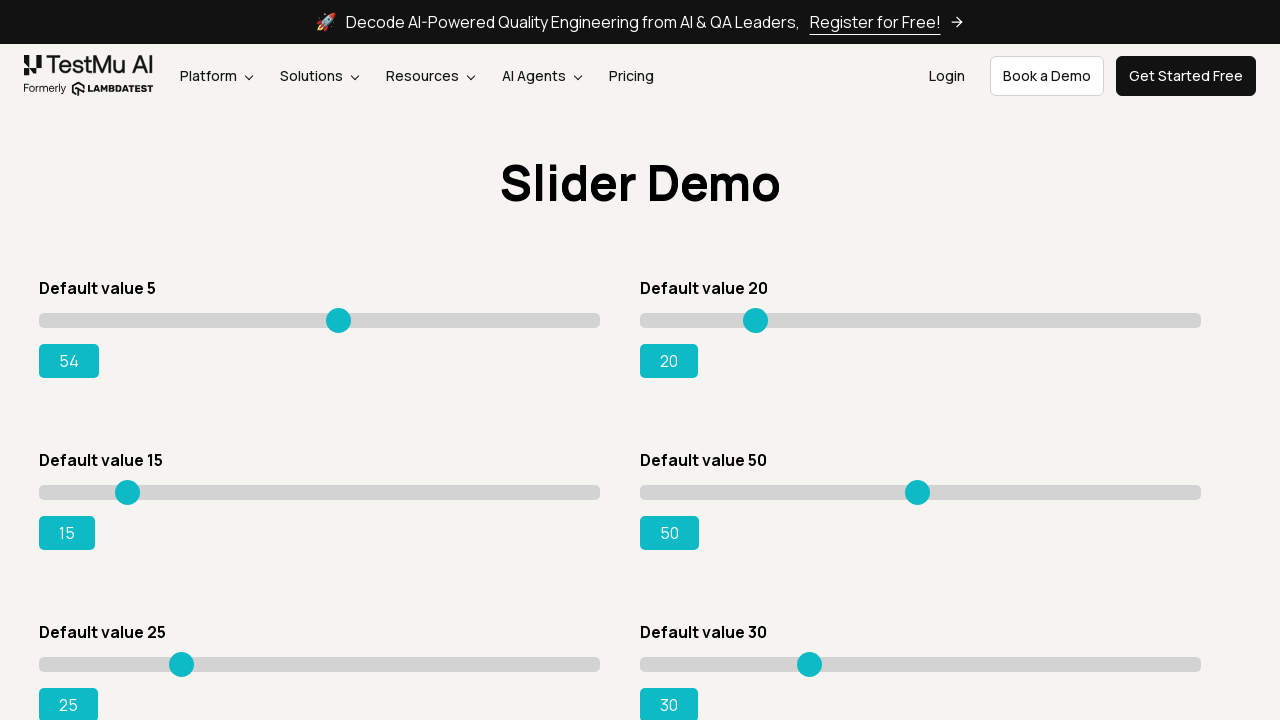

Retrieved updated slider value: 54
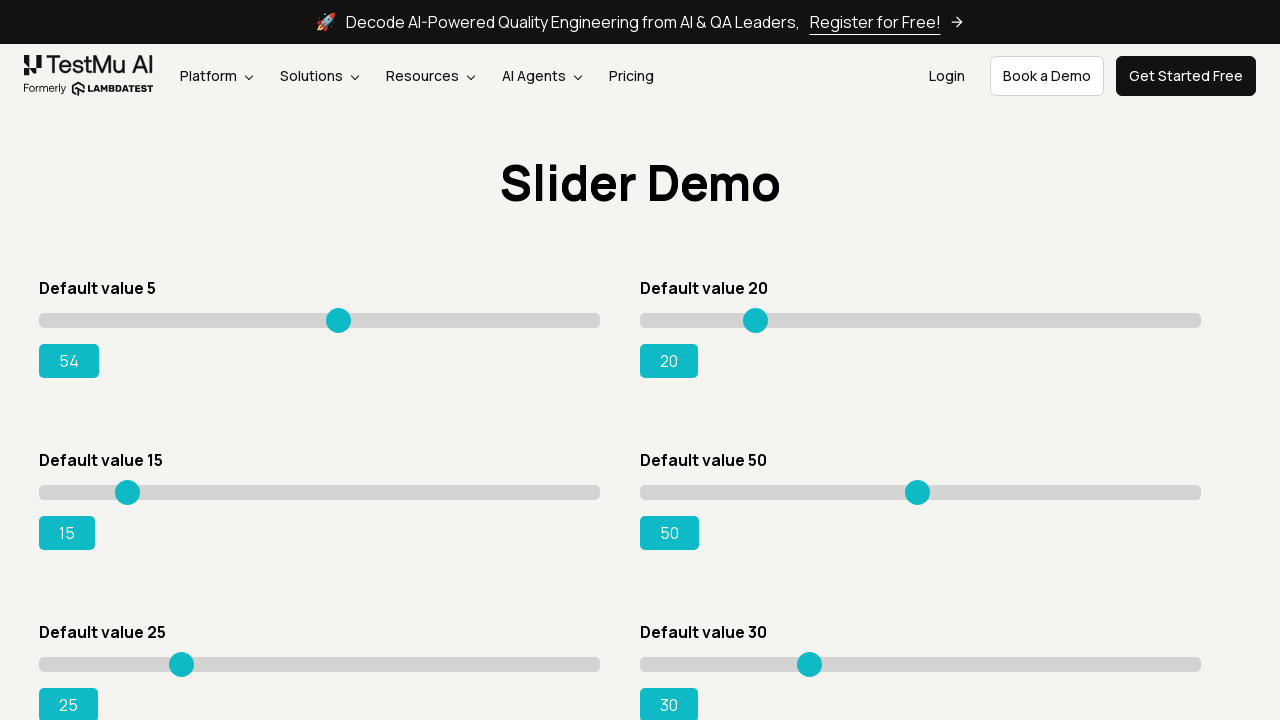

Waited 300ms before next adjustment
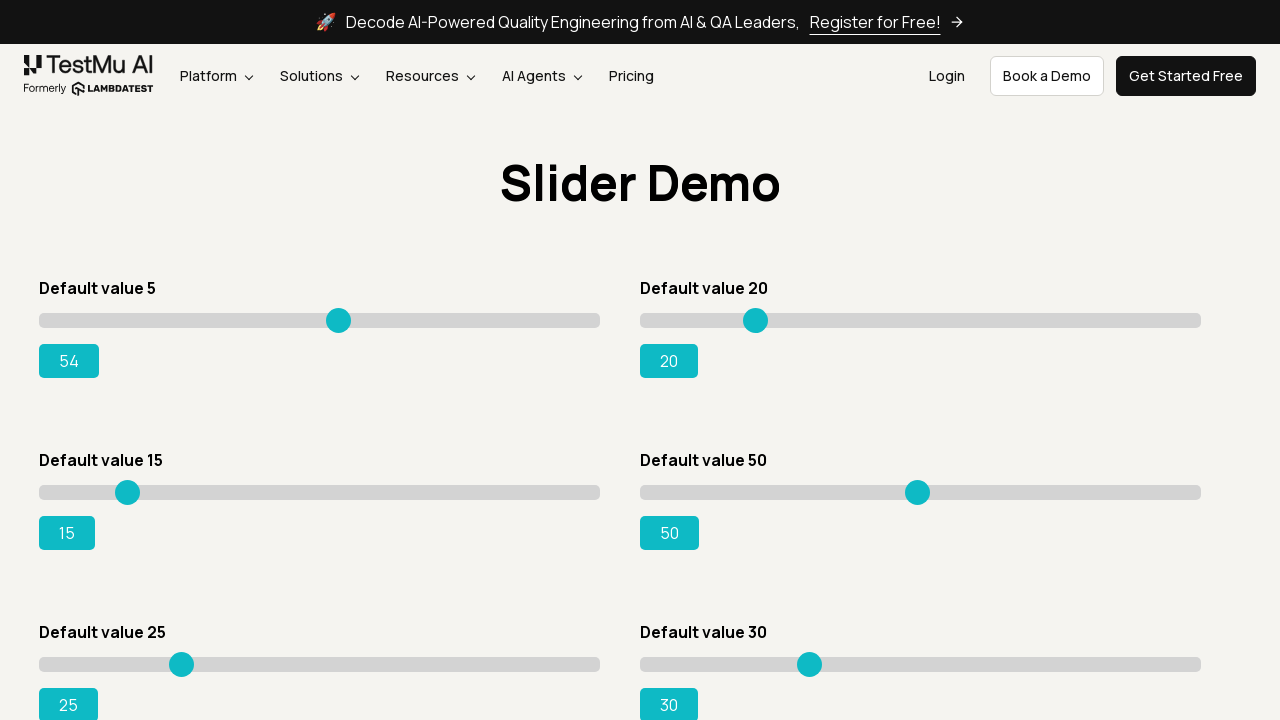

Pressed ArrowRight key to adjust slider on xpath=//input[@type='range'] >> nth=0
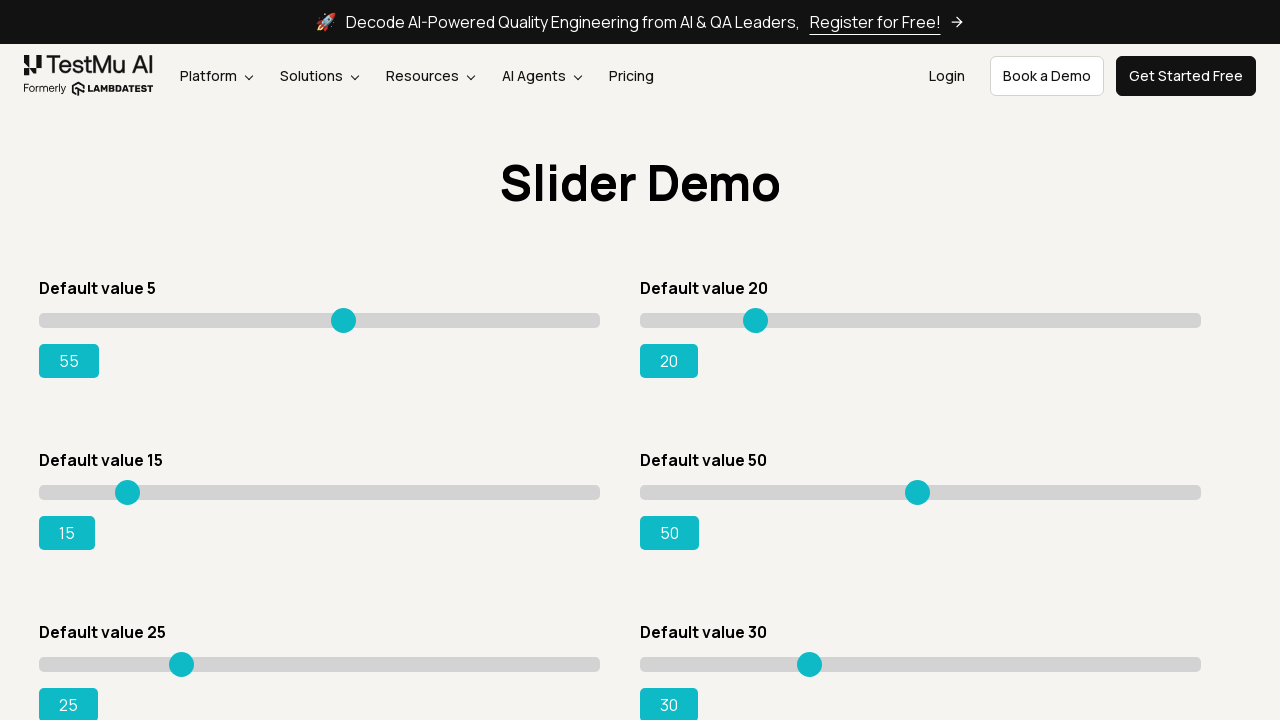

Retrieved updated slider value: 55
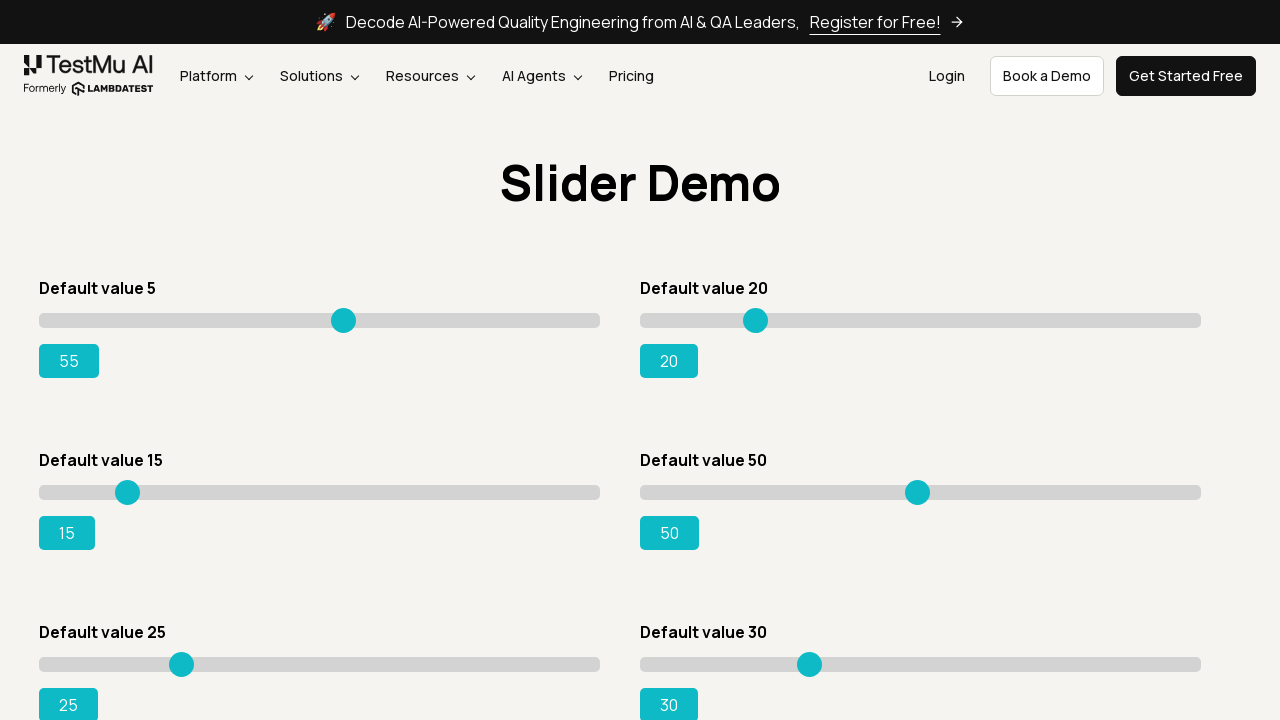

Waited 300ms before next adjustment
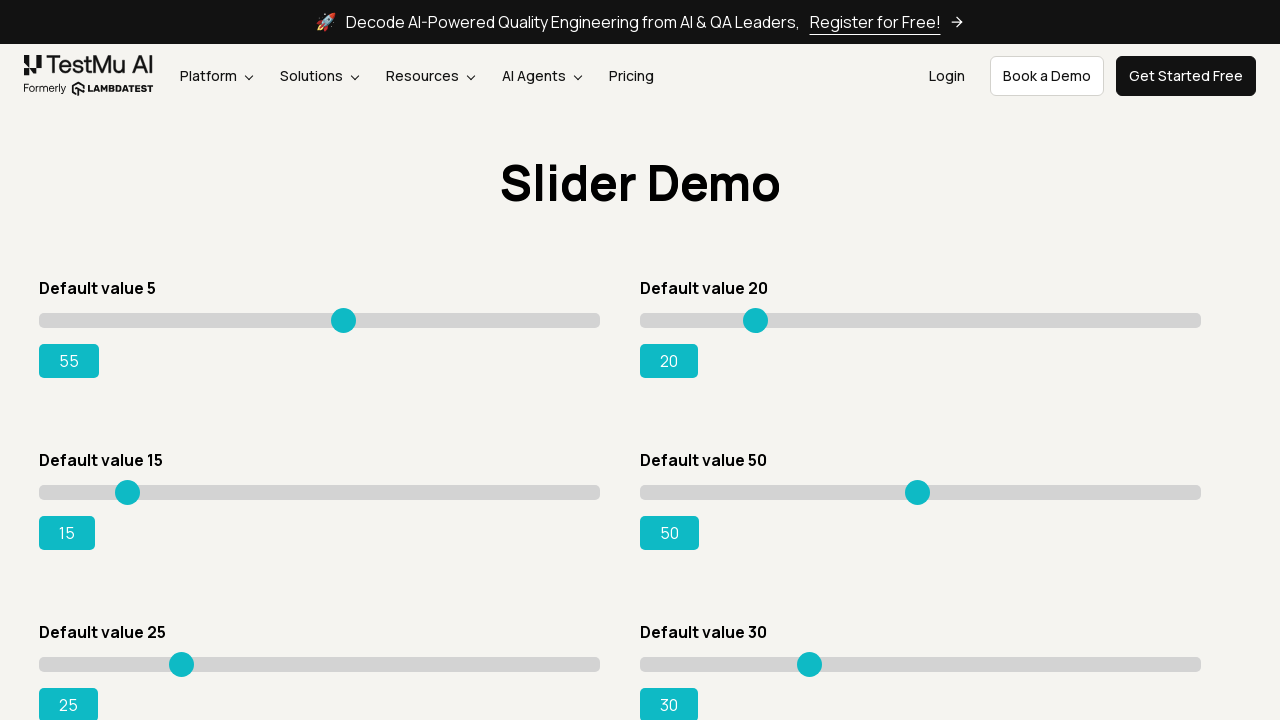

Pressed ArrowRight key to adjust slider on xpath=//input[@type='range'] >> nth=0
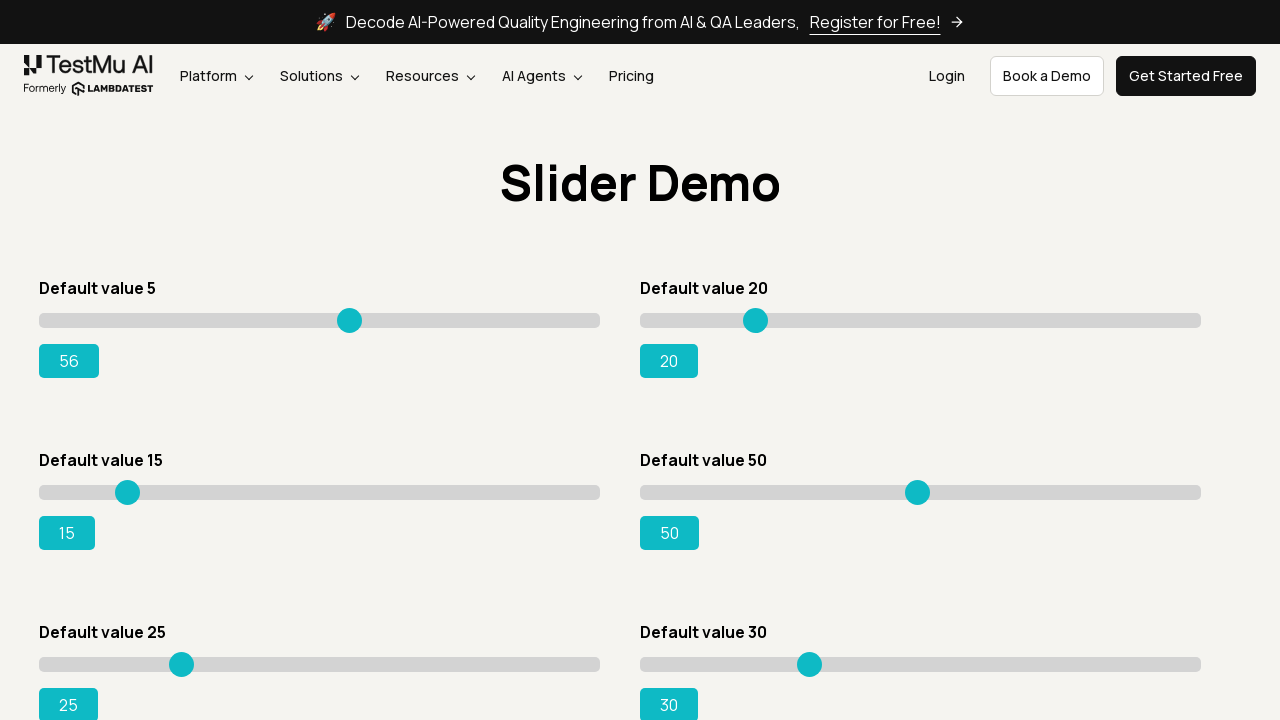

Retrieved updated slider value: 56
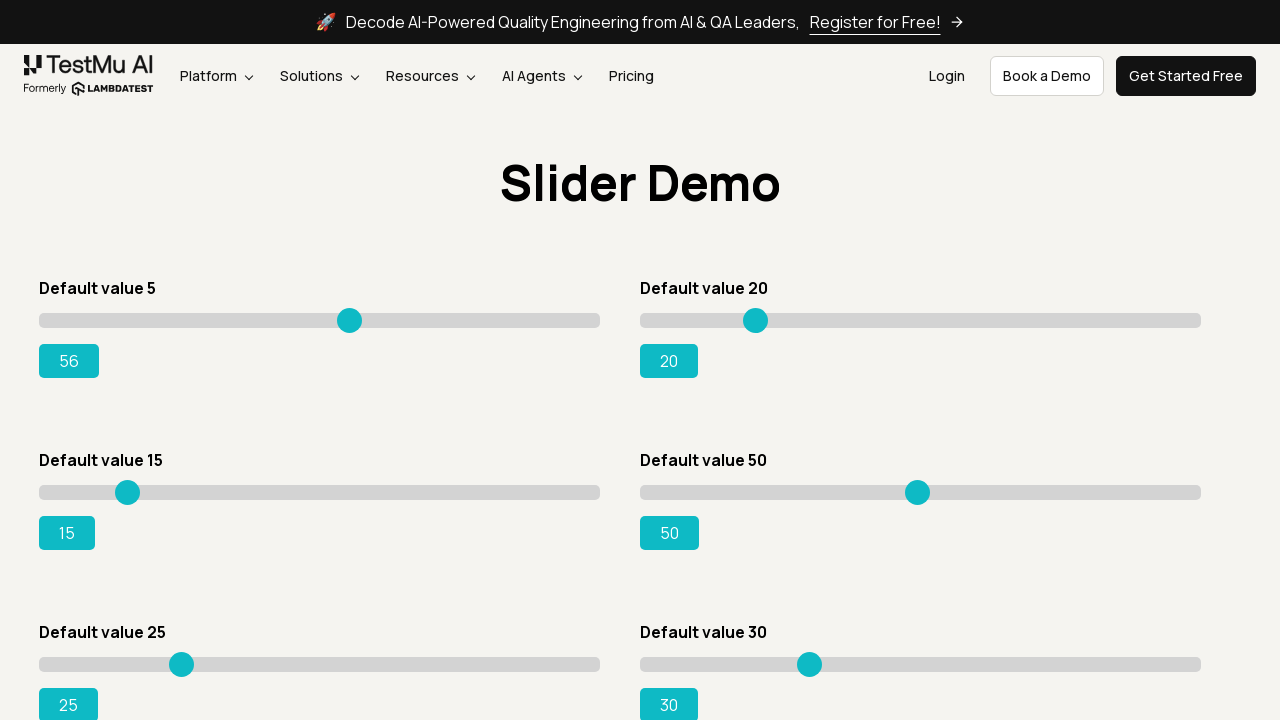

Waited 300ms before next adjustment
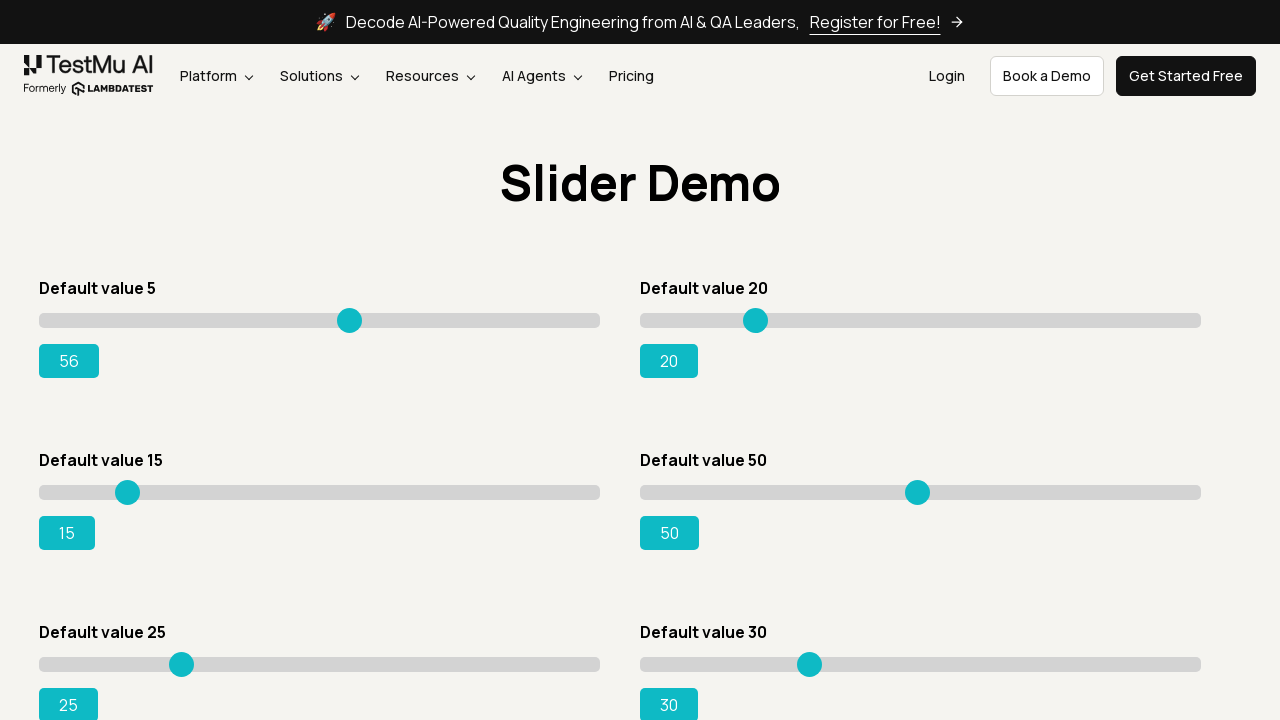

Pressed ArrowRight key to adjust slider on xpath=//input[@type='range'] >> nth=0
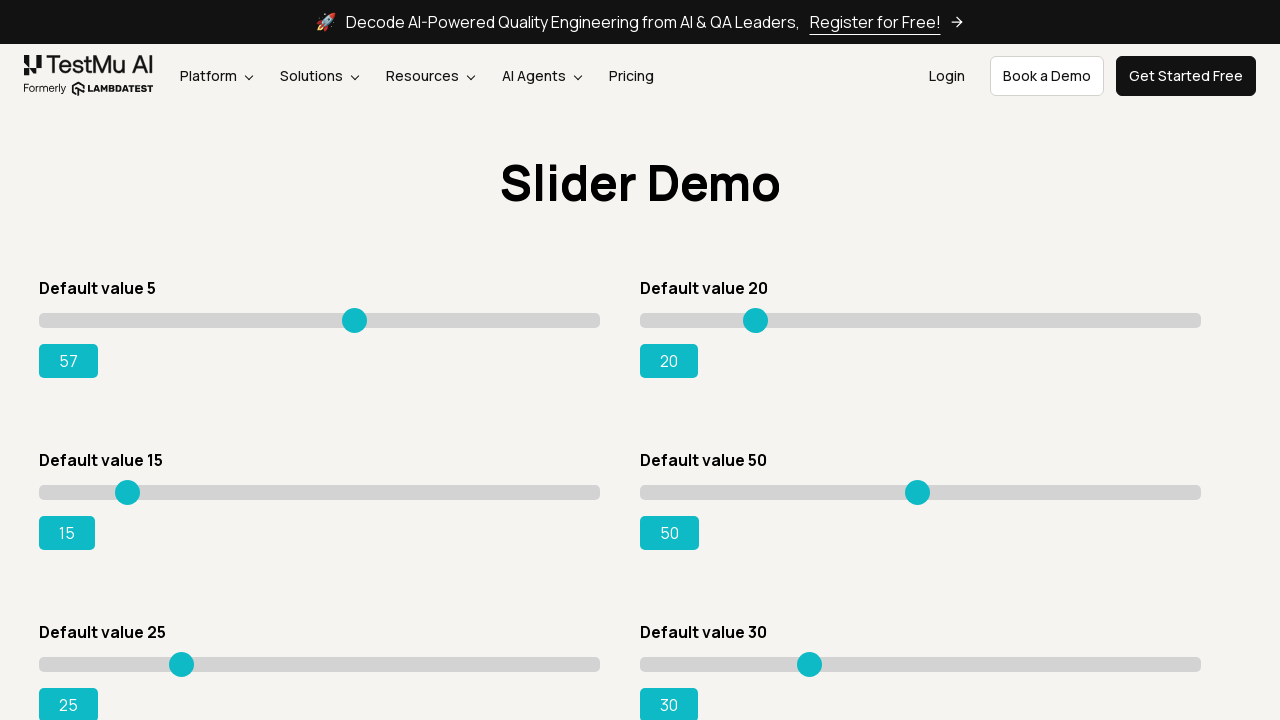

Retrieved updated slider value: 57
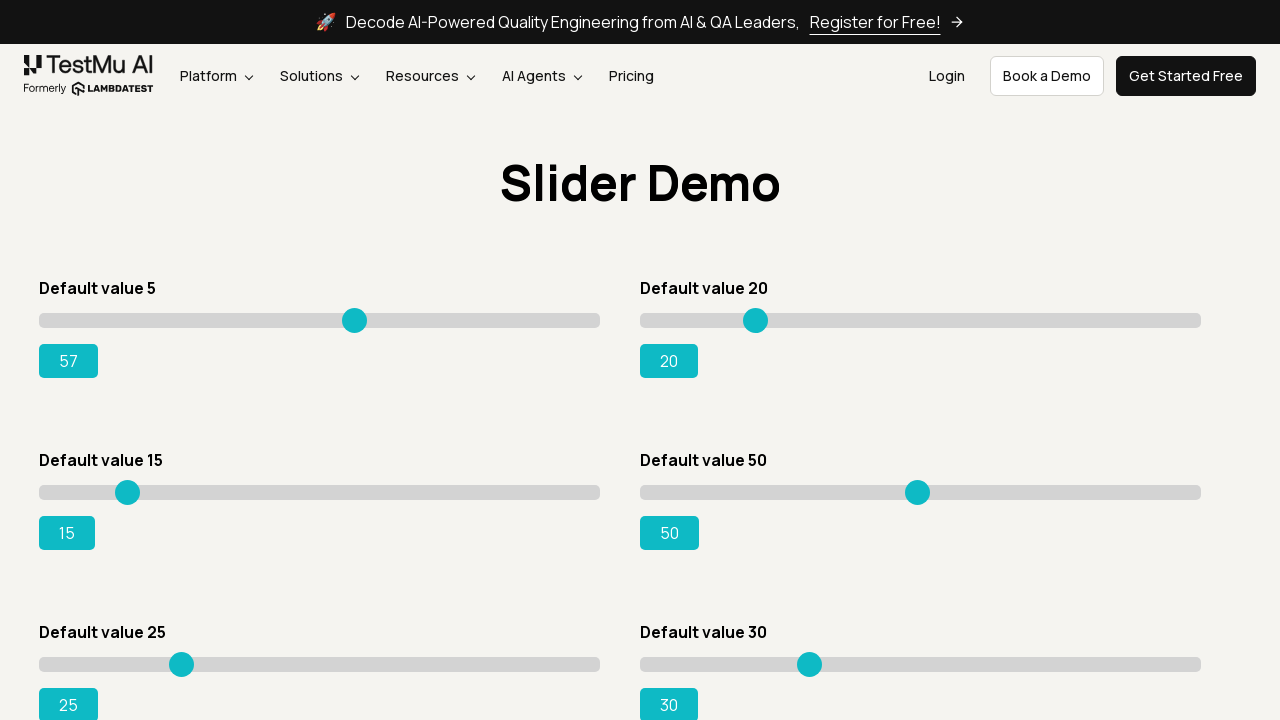

Waited 300ms before next adjustment
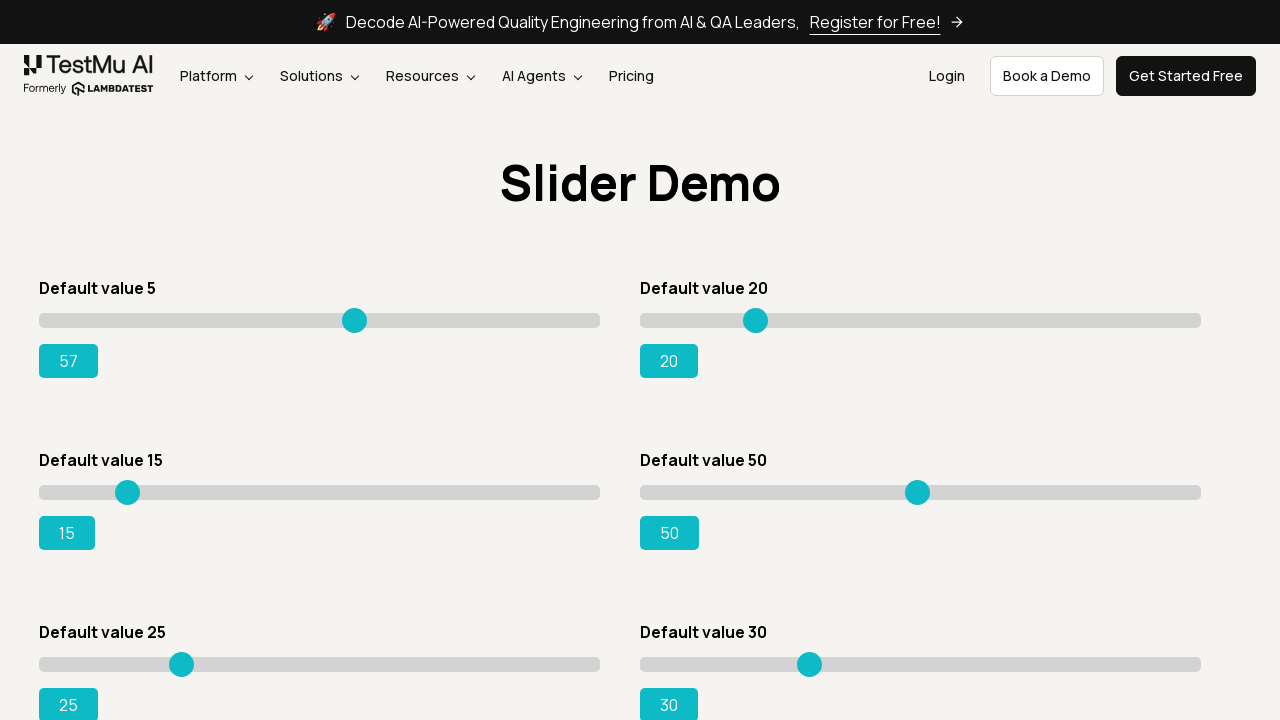

Pressed ArrowRight key to adjust slider on xpath=//input[@type='range'] >> nth=0
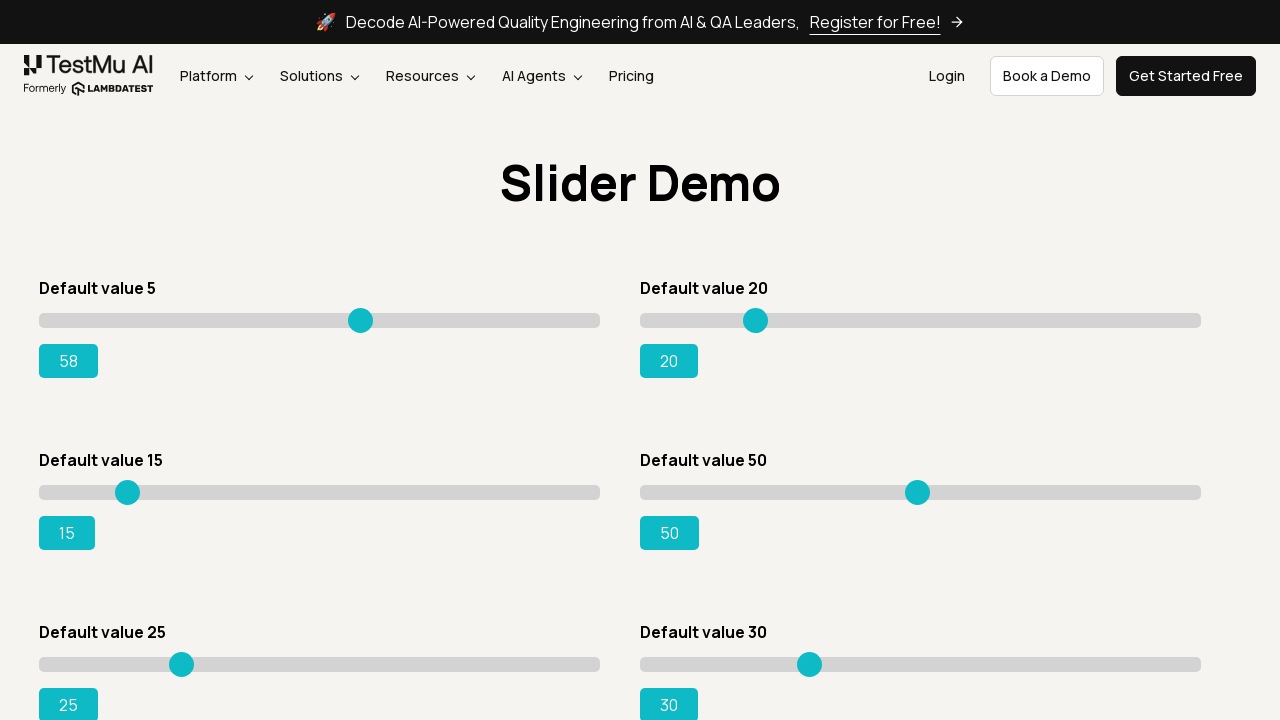

Retrieved updated slider value: 58
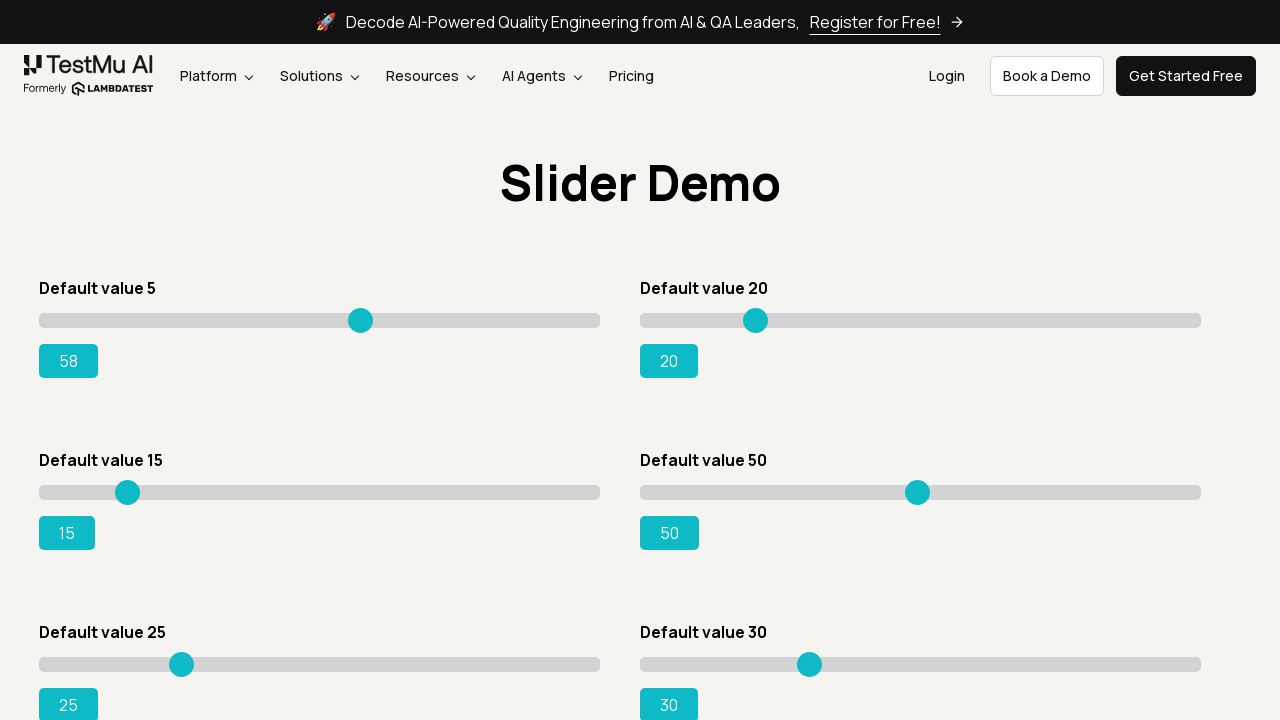

Waited 300ms before next adjustment
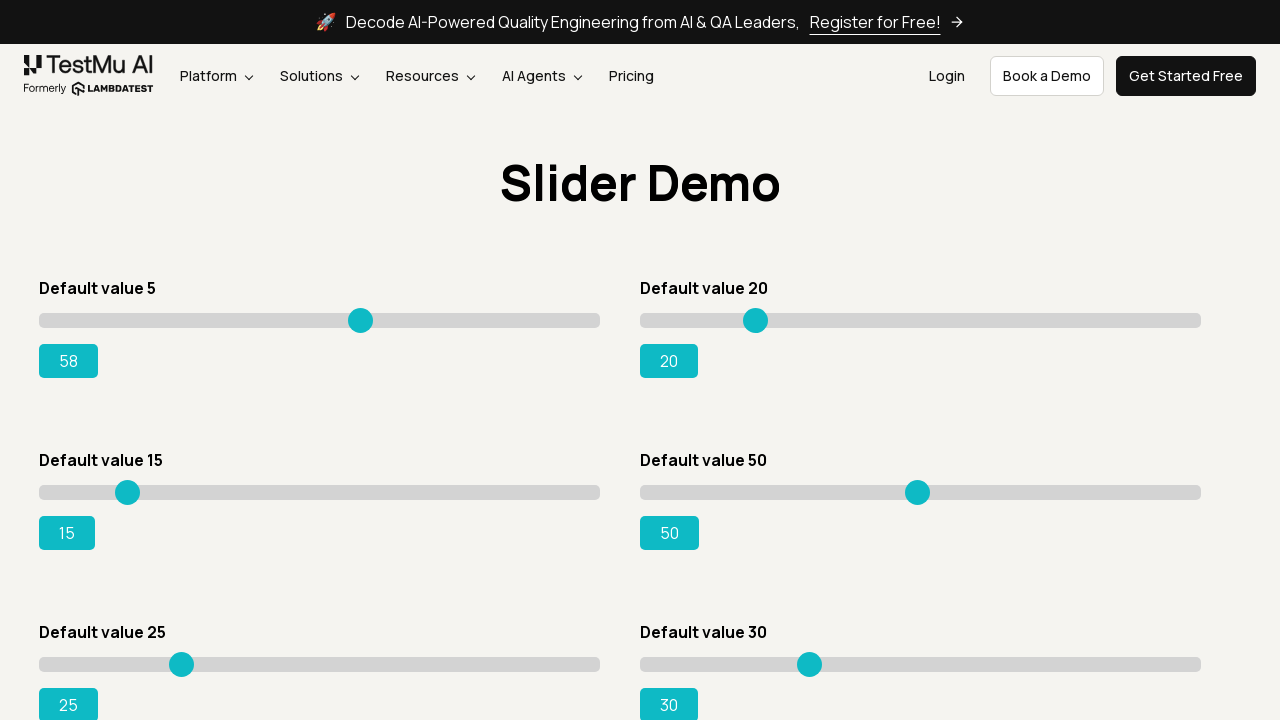

Pressed ArrowRight key to adjust slider on xpath=//input[@type='range'] >> nth=0
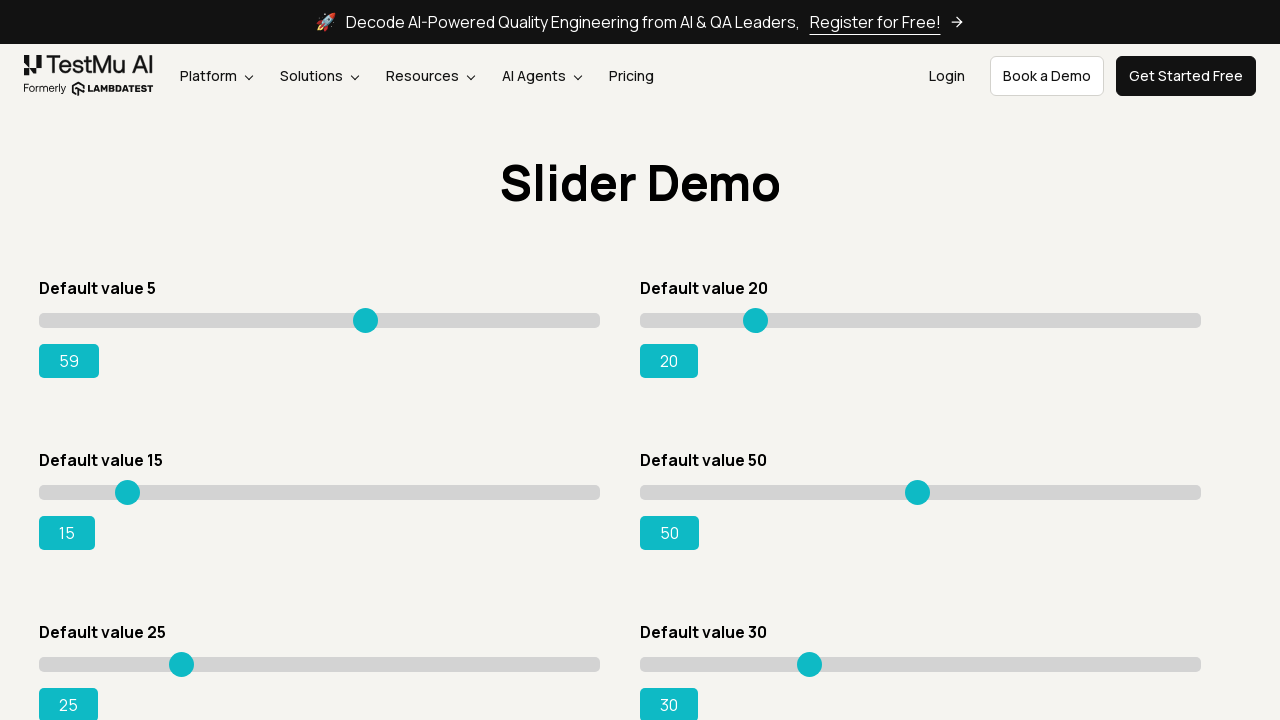

Retrieved updated slider value: 59
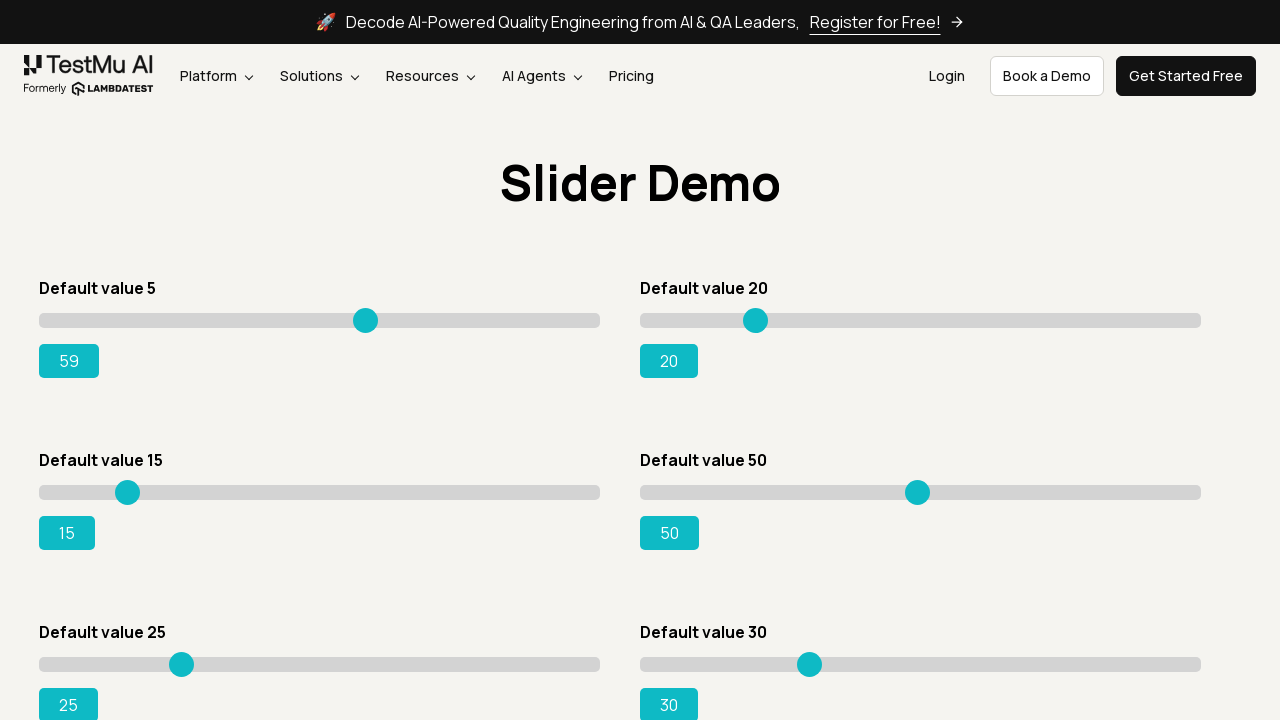

Waited 300ms before next adjustment
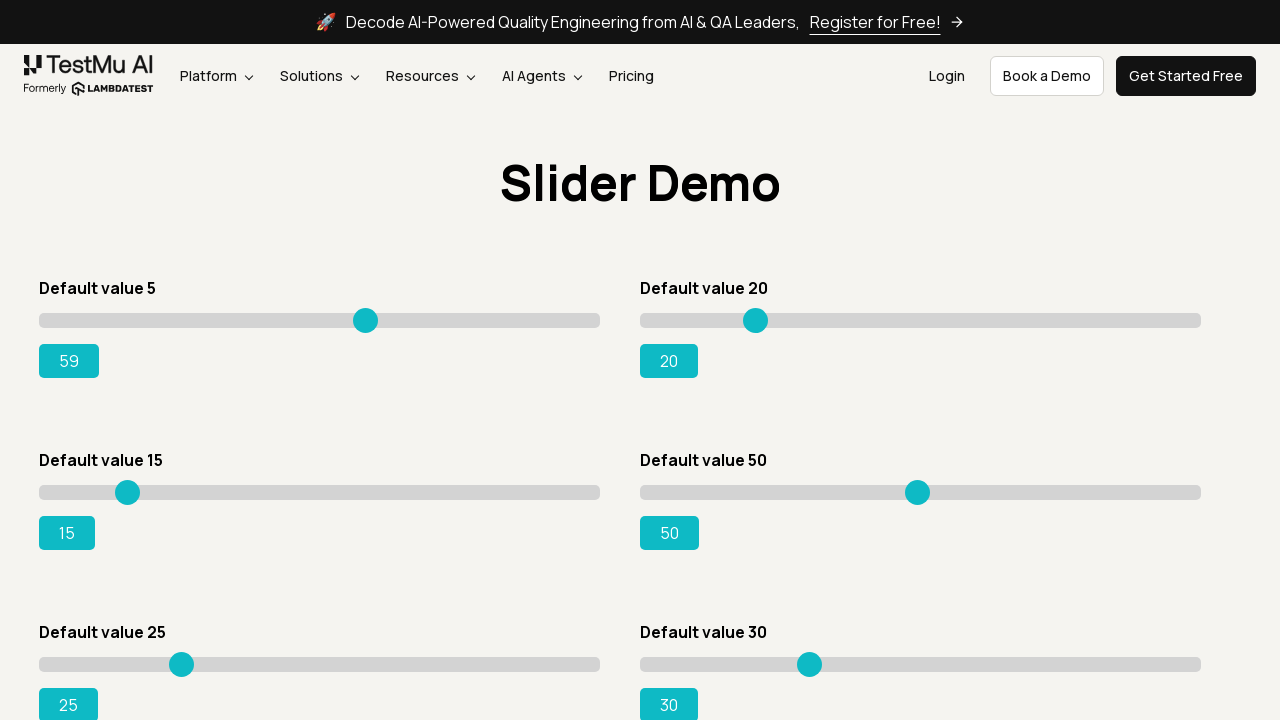

Pressed ArrowRight key to adjust slider on xpath=//input[@type='range'] >> nth=0
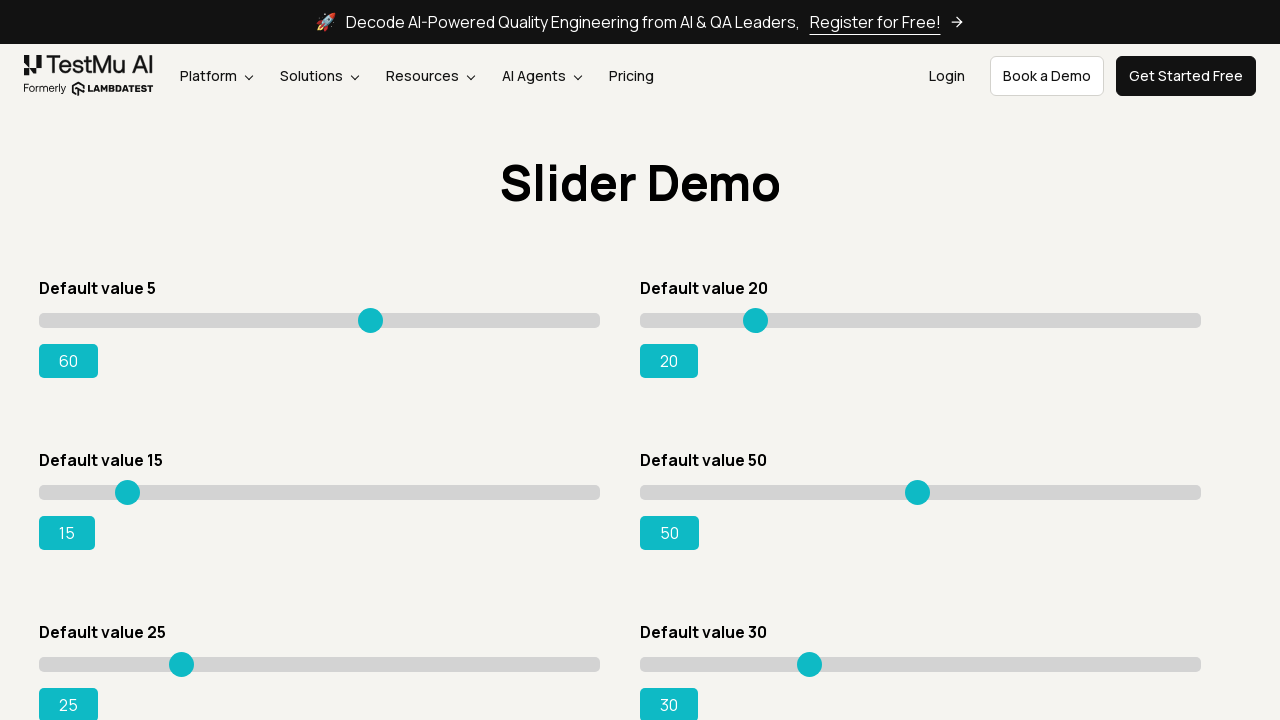

Retrieved updated slider value: 60
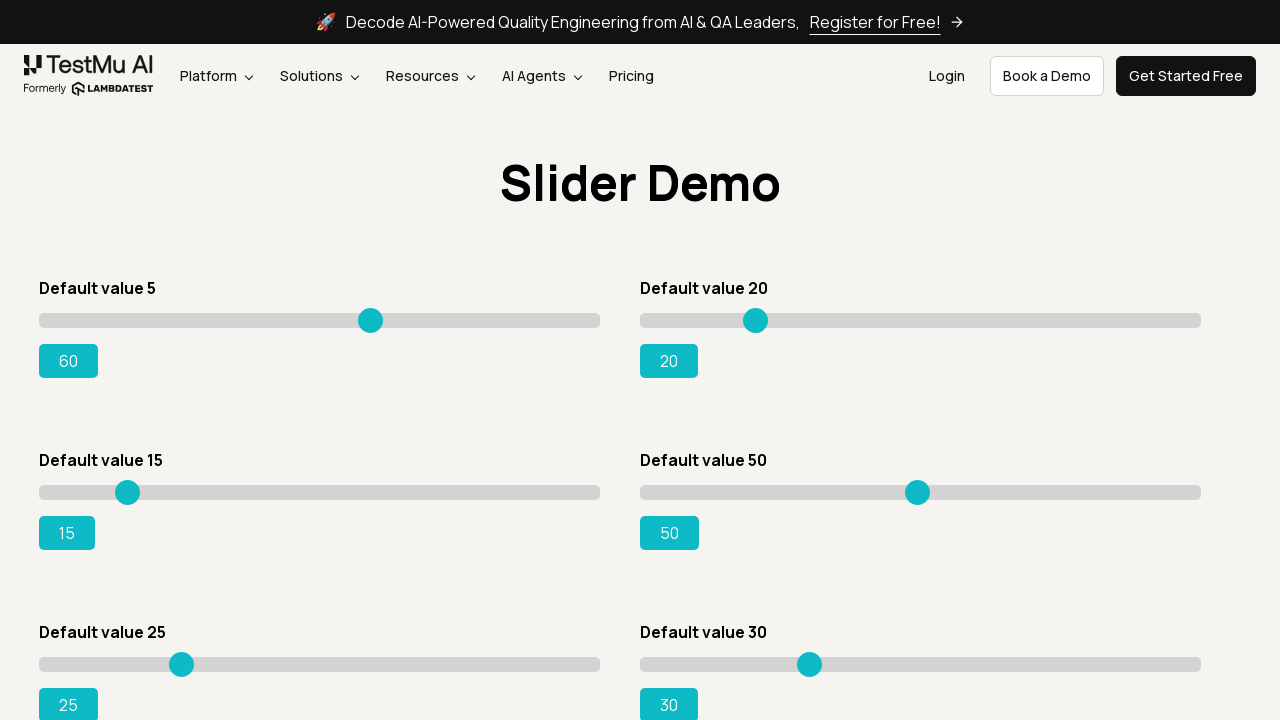

Waited 300ms before next adjustment
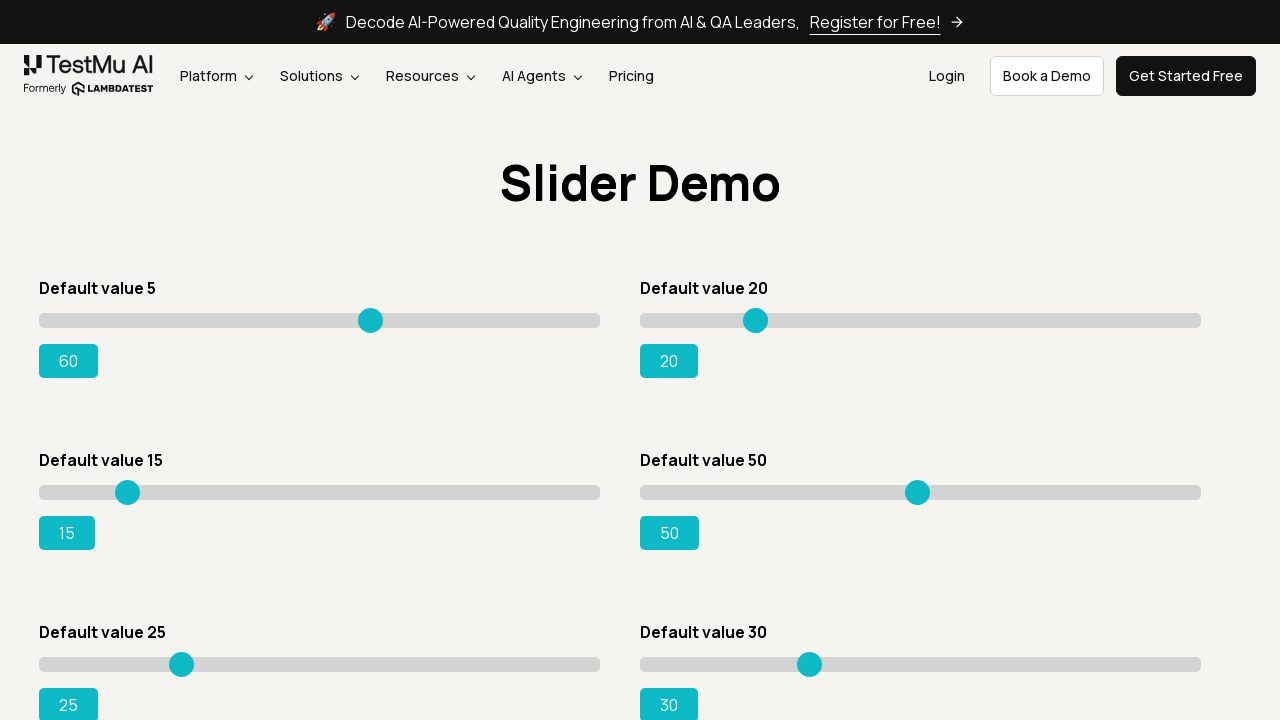

Slider successfully adjusted to target value of 60
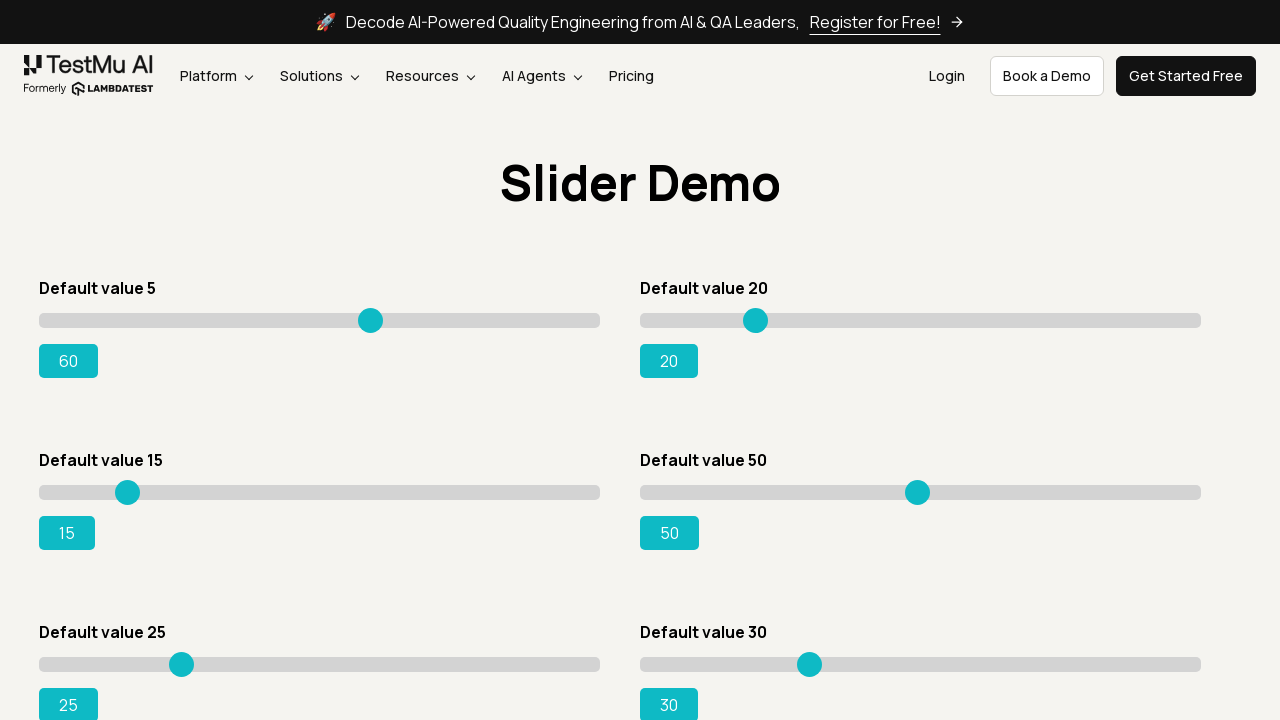

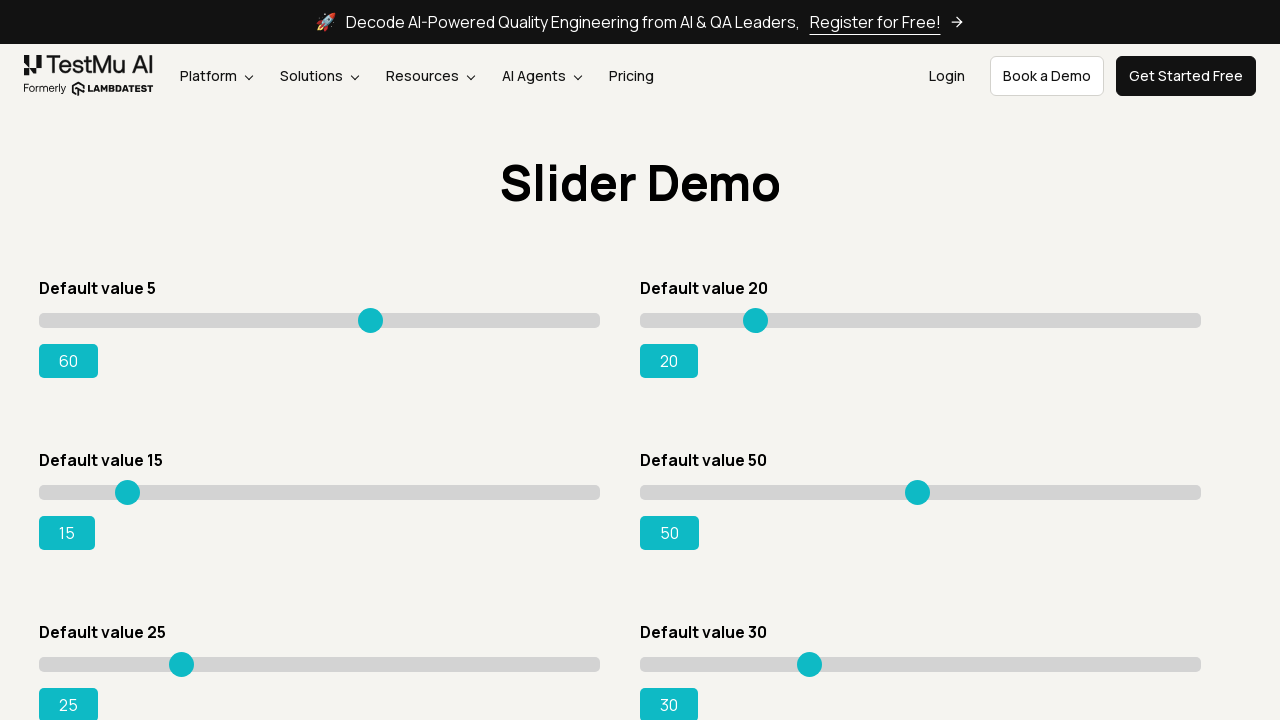